Finds all form labels on a Bootstrap forms documentation page, retrieves their associated input elements via JavaScript, and scrolls to each input while highlighting it visually.

Starting URL: https://v4-alpha.getbootstrap.com/components/forms/

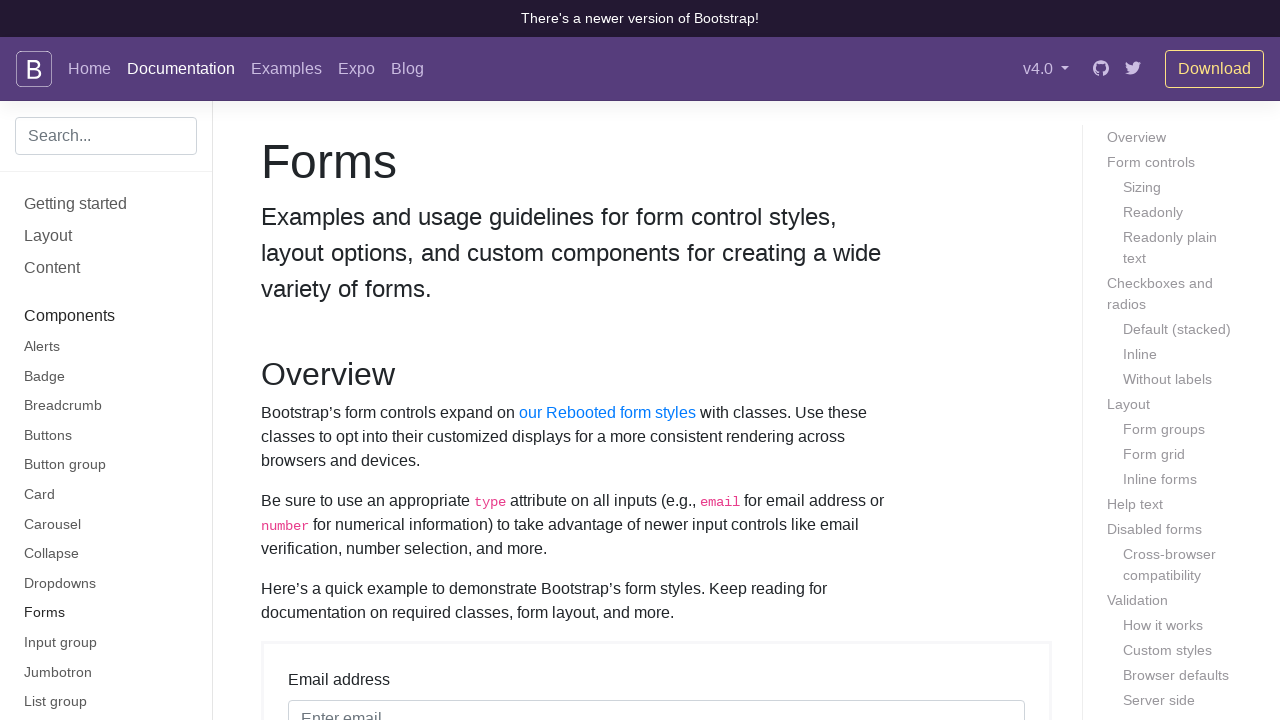

Located all label elements on the Bootstrap forms page
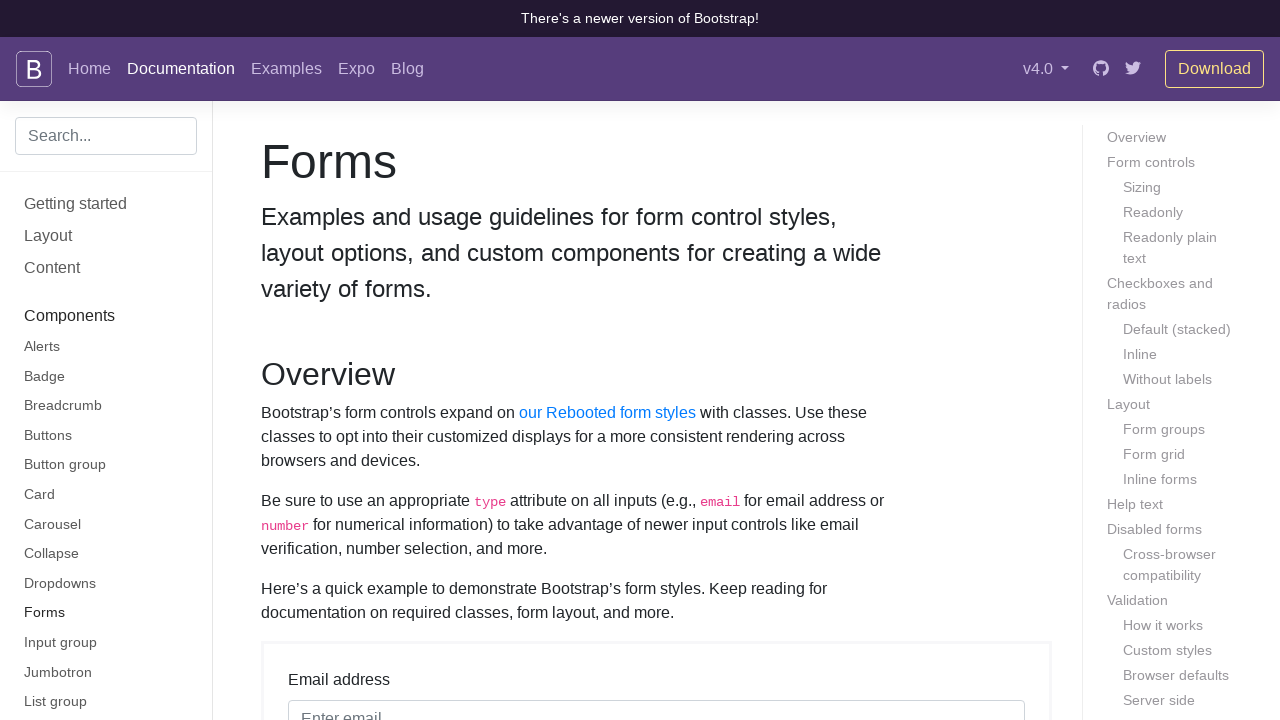

Retrieved 101 input elements associated with labels via 'for' attribute
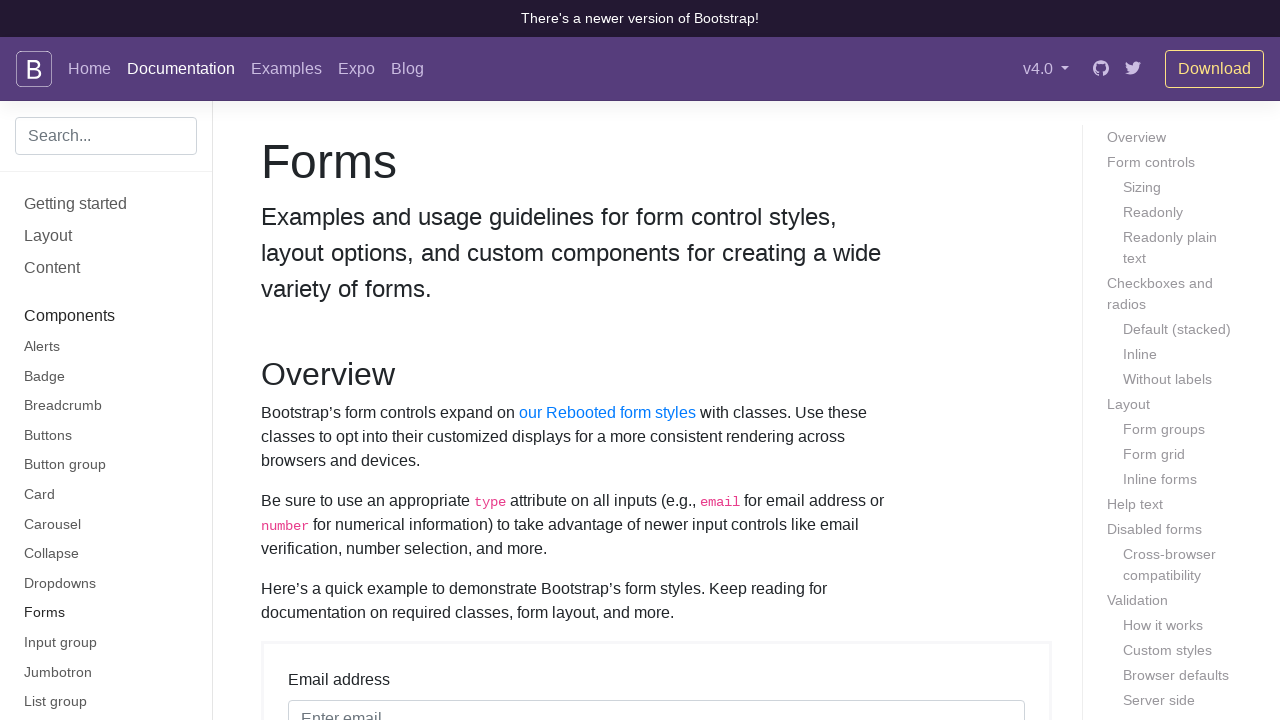

Scrolled to input element with ID 'exampleInputEmail1'
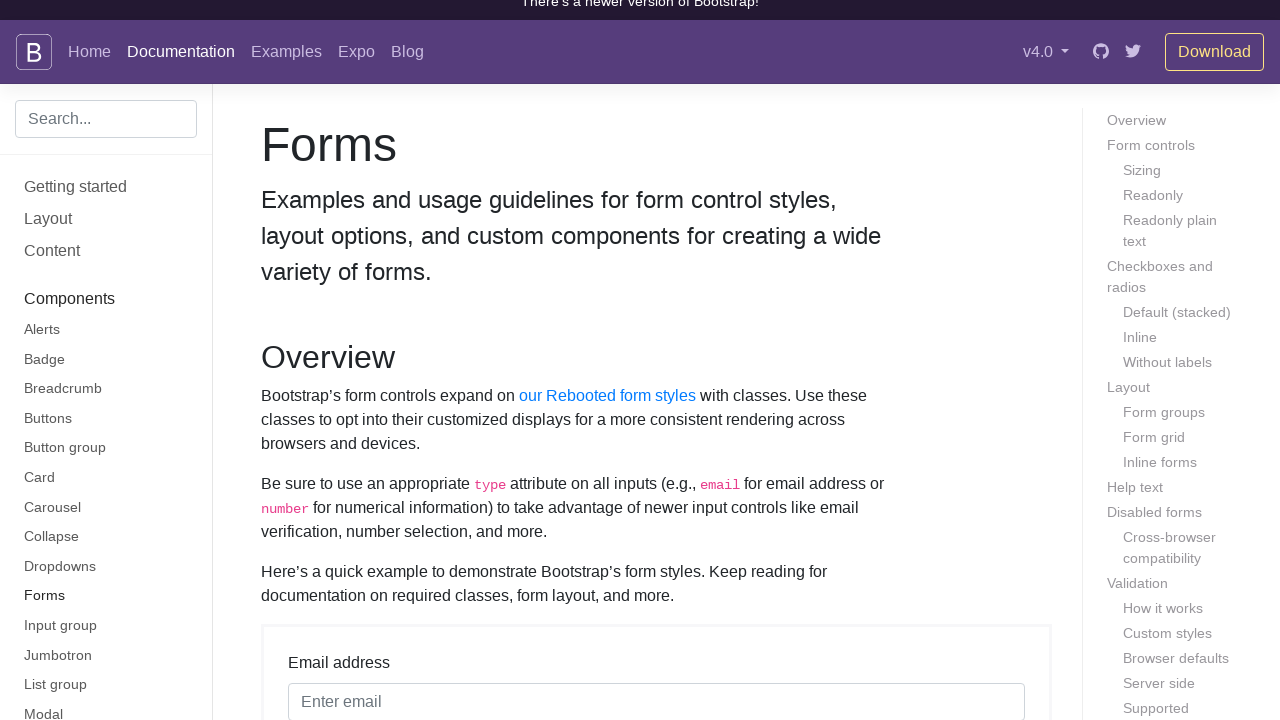

Highlighted input element with ID 'exampleInputEmail1' with green flash
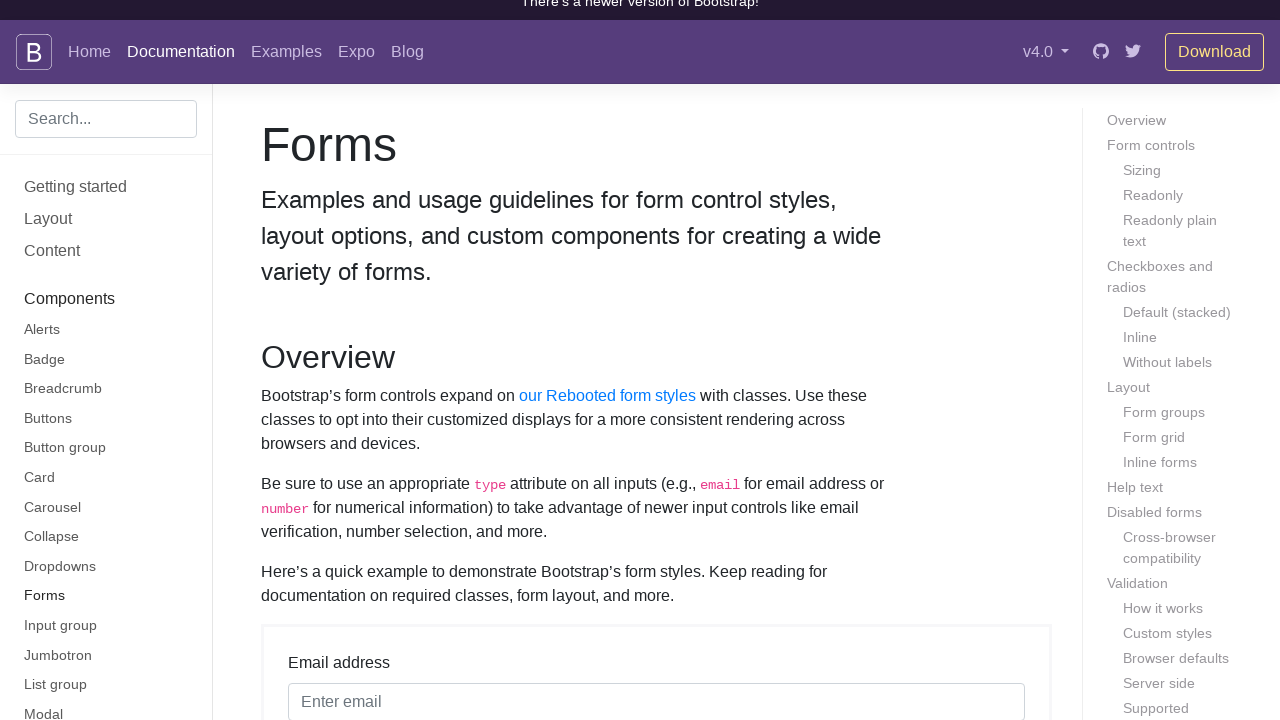

Scrolled to input element with ID 'exampleInputPassword1'
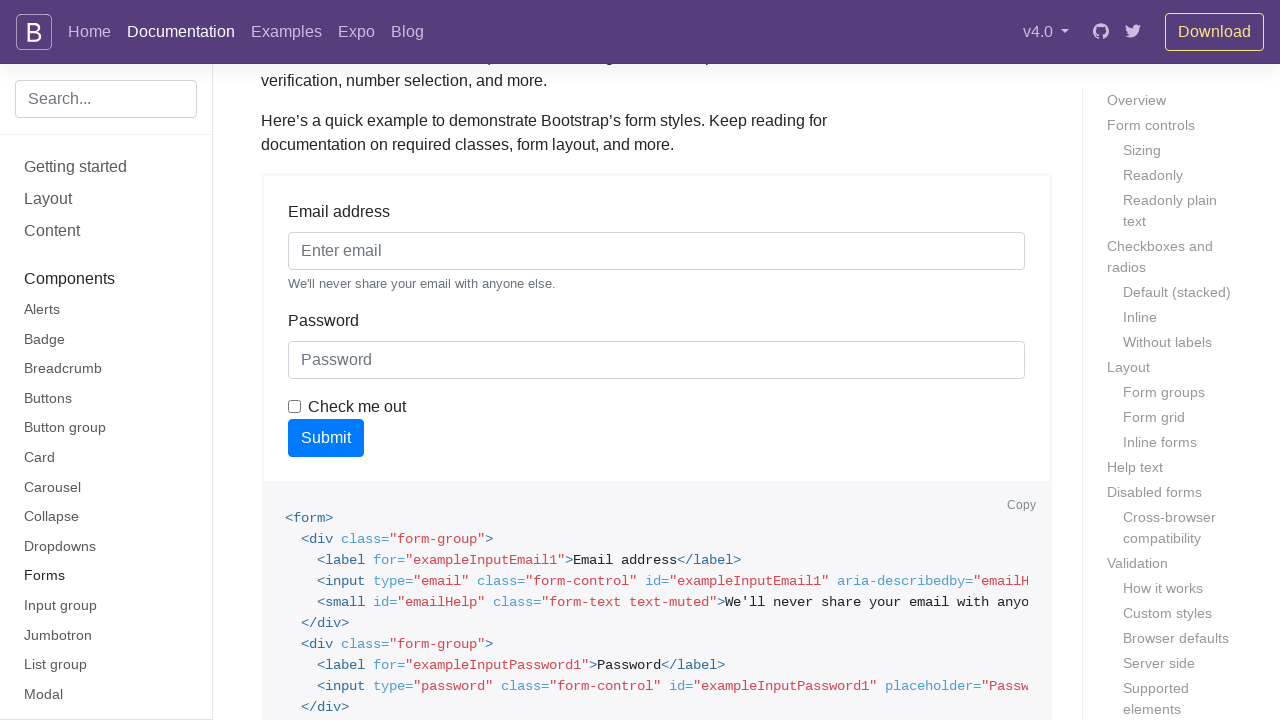

Highlighted input element with ID 'exampleInputPassword1' with green flash
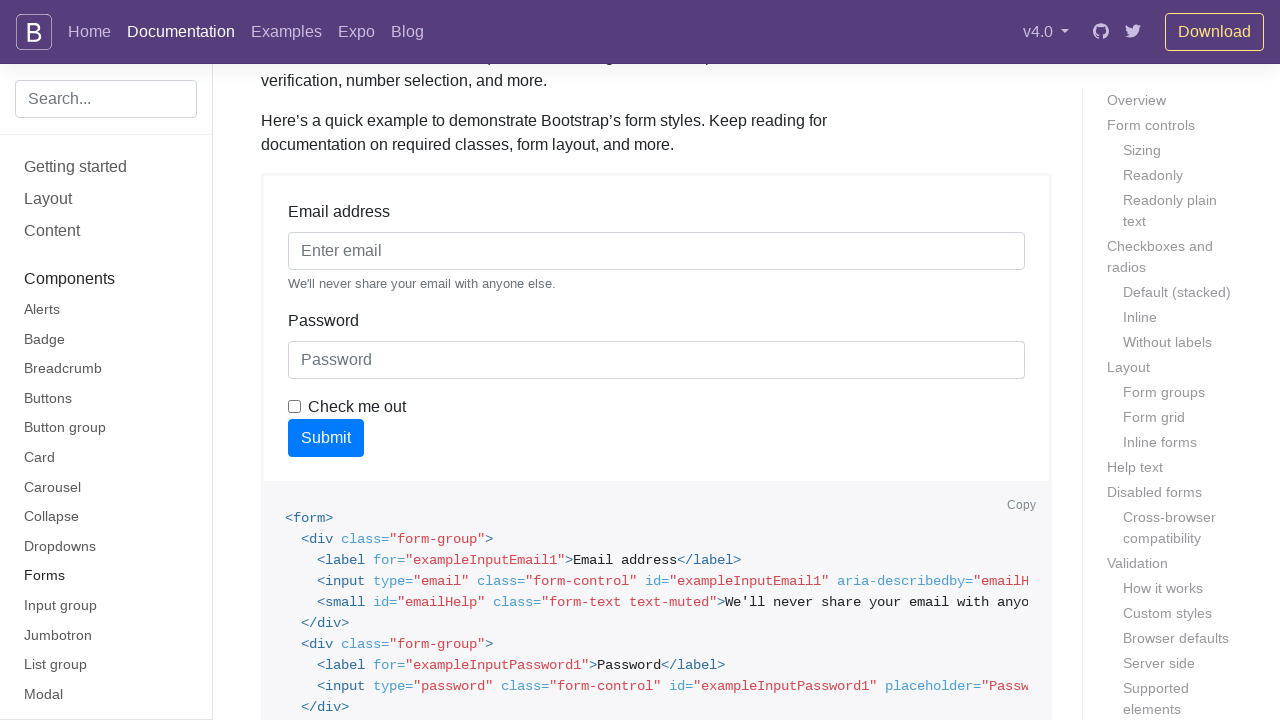

Scrolled to input element with ID 'exampleCheck1'
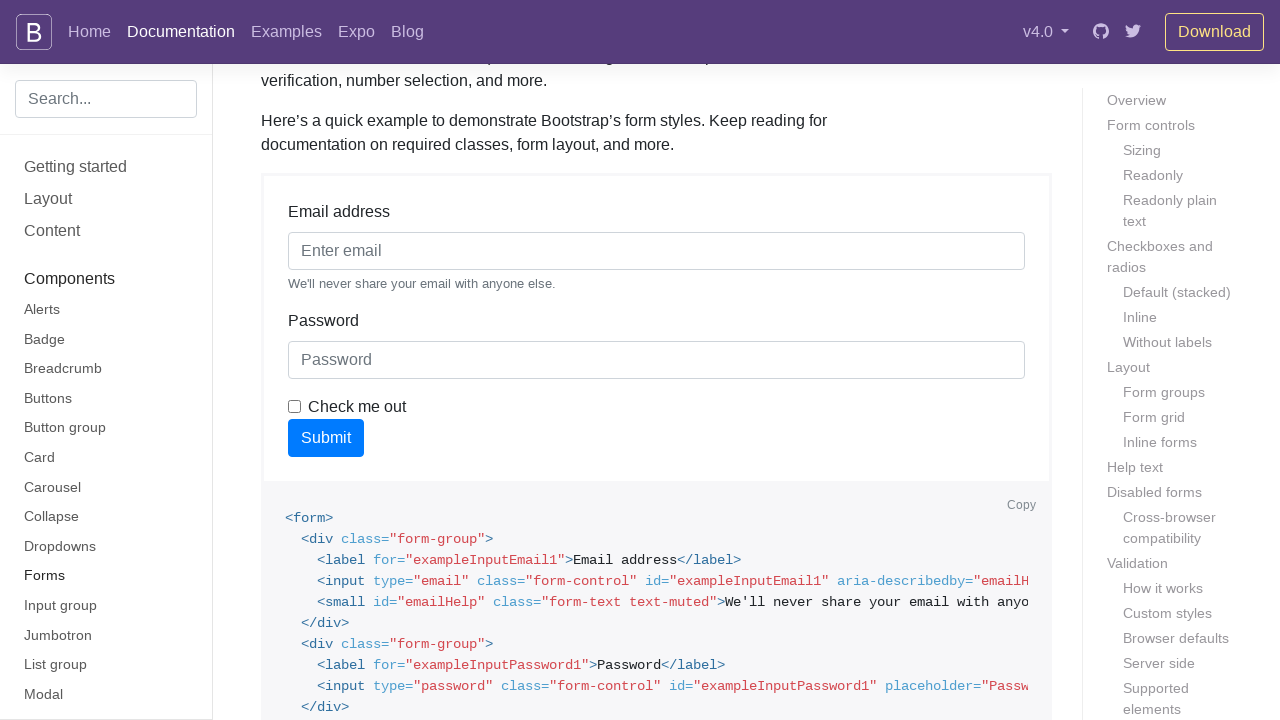

Highlighted input element with ID 'exampleCheck1' with green flash
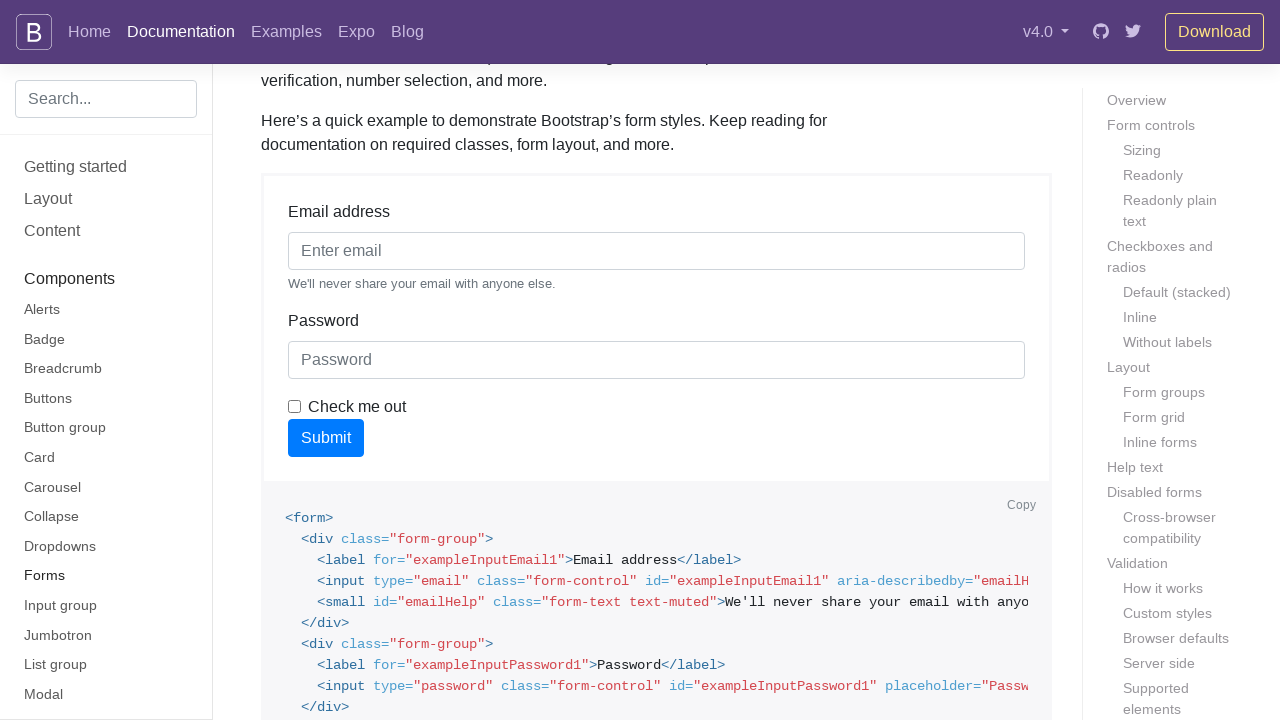

Scrolled to input element with ID 'exampleFormControlInput1'
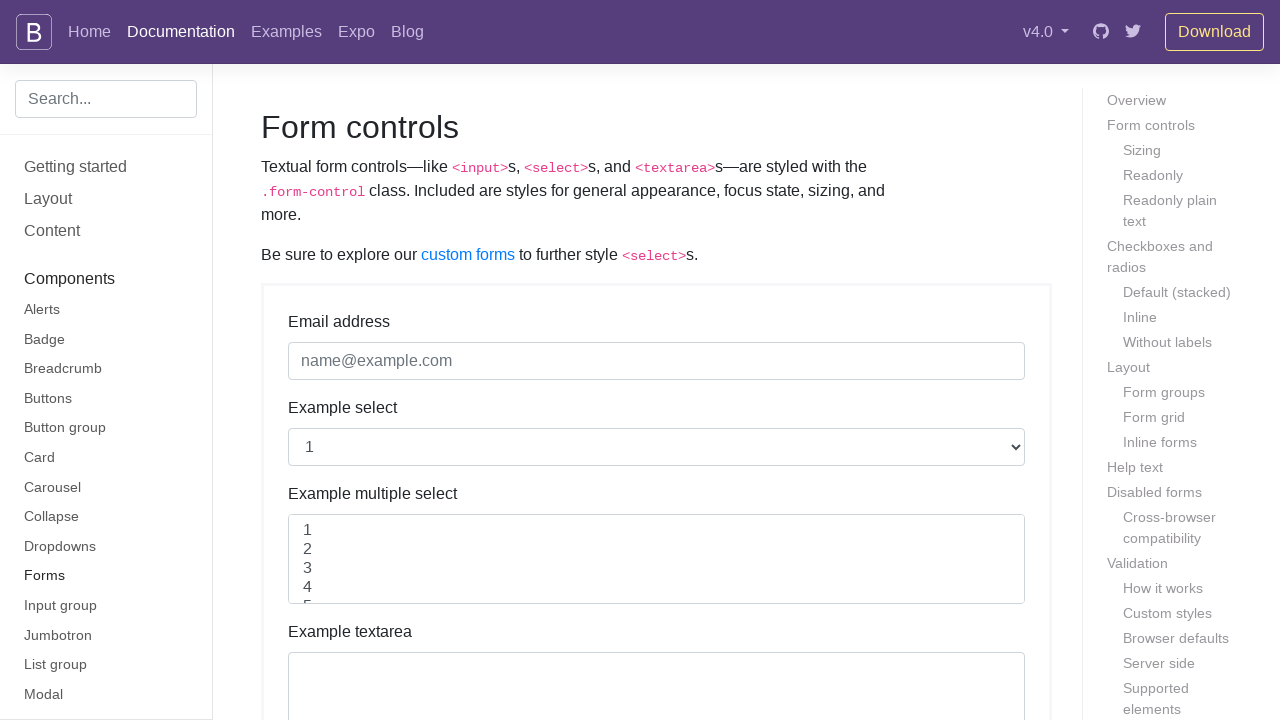

Highlighted input element with ID 'exampleFormControlInput1' with green flash
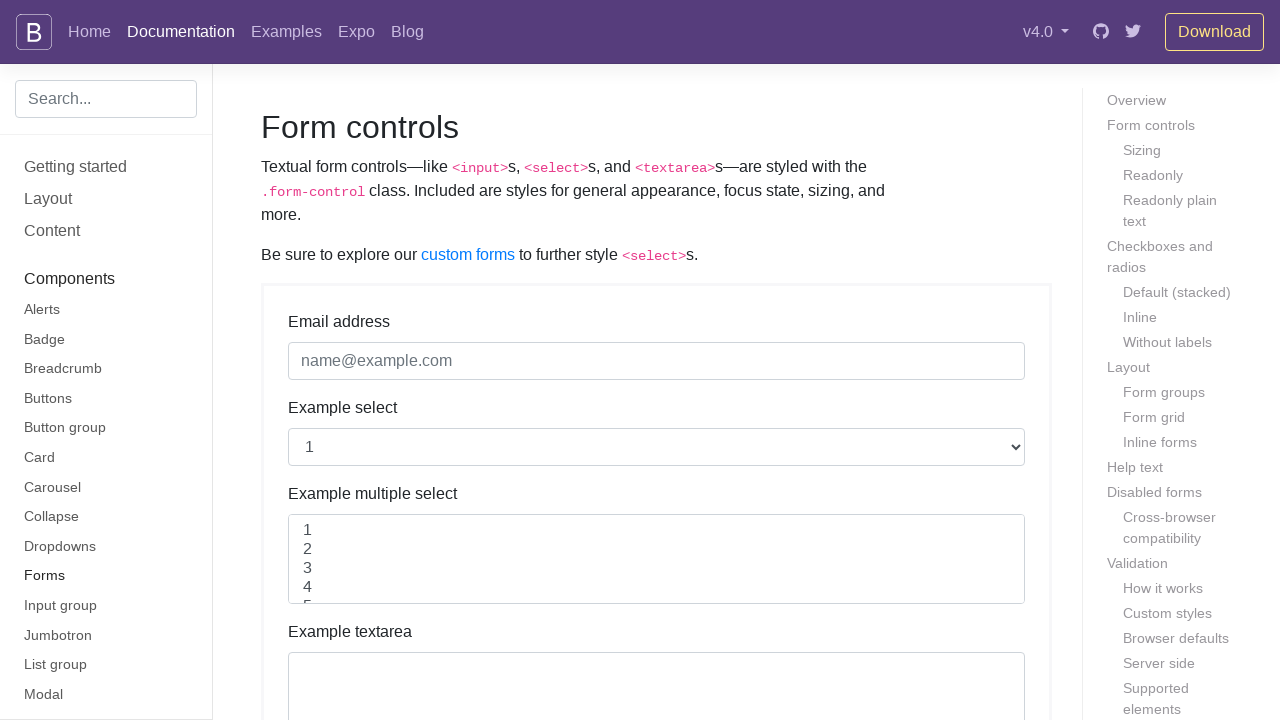

Scrolled to input element with ID 'exampleFormControlSelect1'
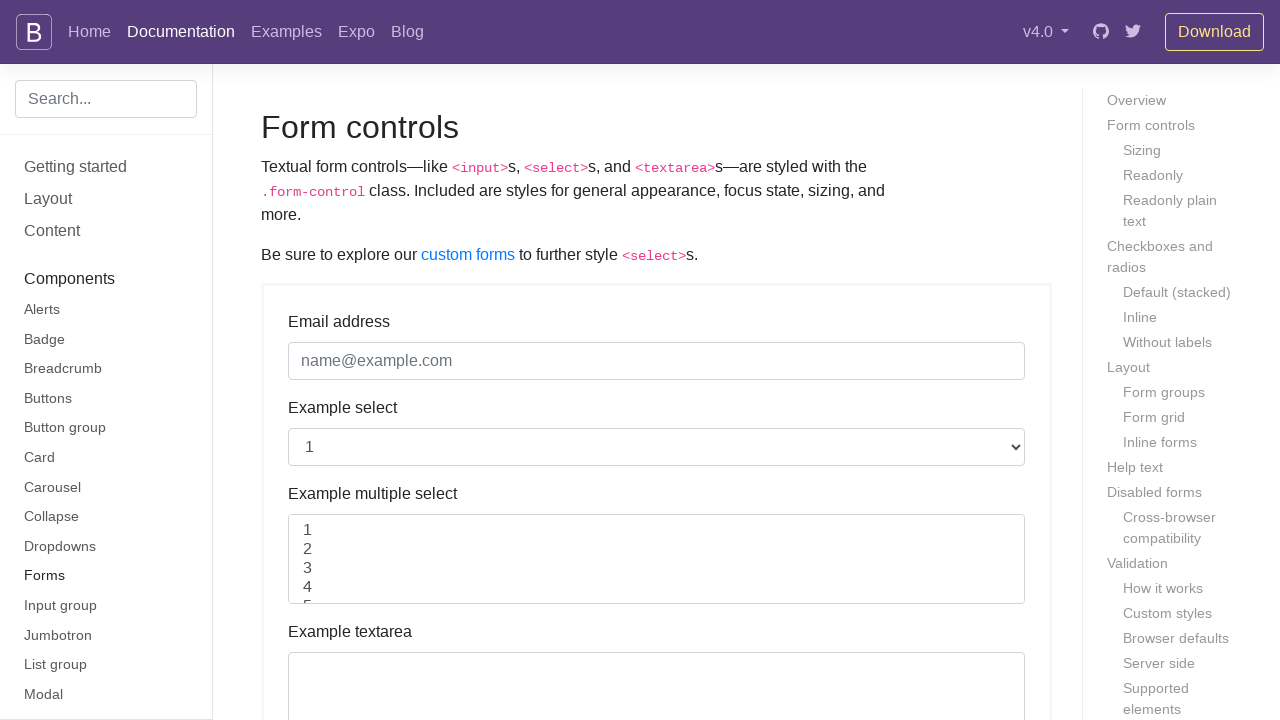

Highlighted input element with ID 'exampleFormControlSelect1' with green flash
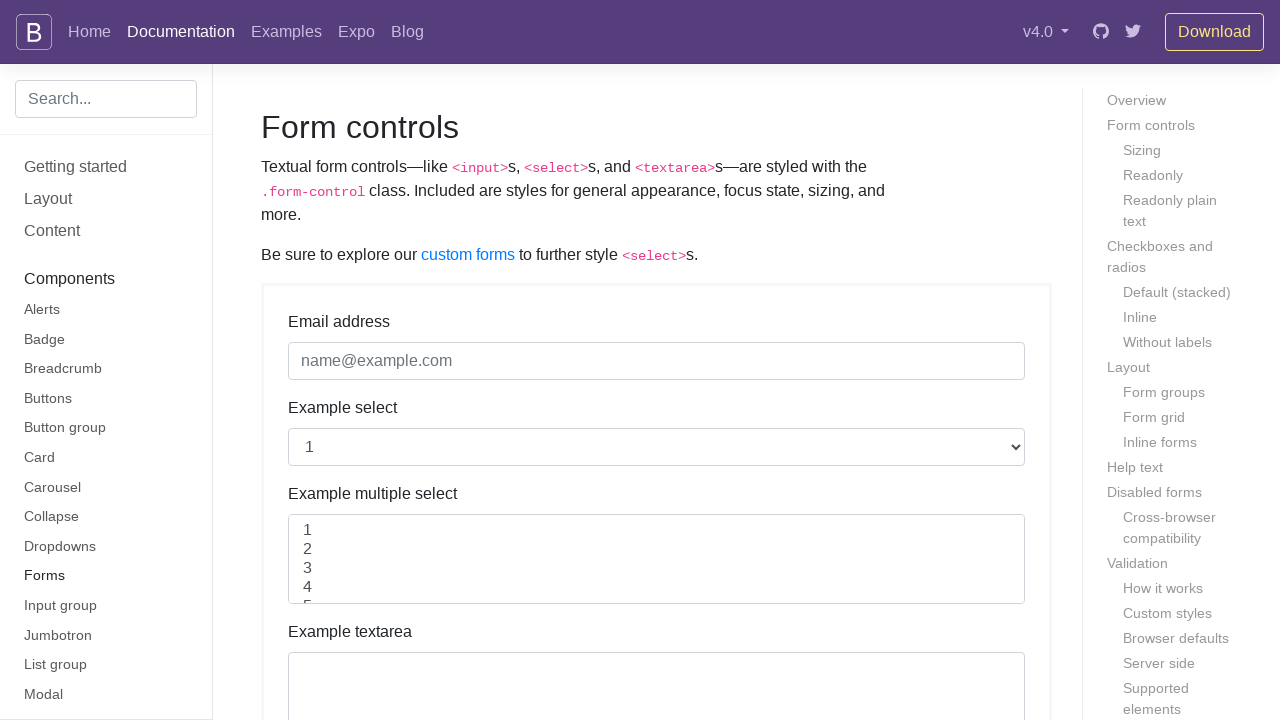

Scrolled to input element with ID 'exampleFormControlSelect2'
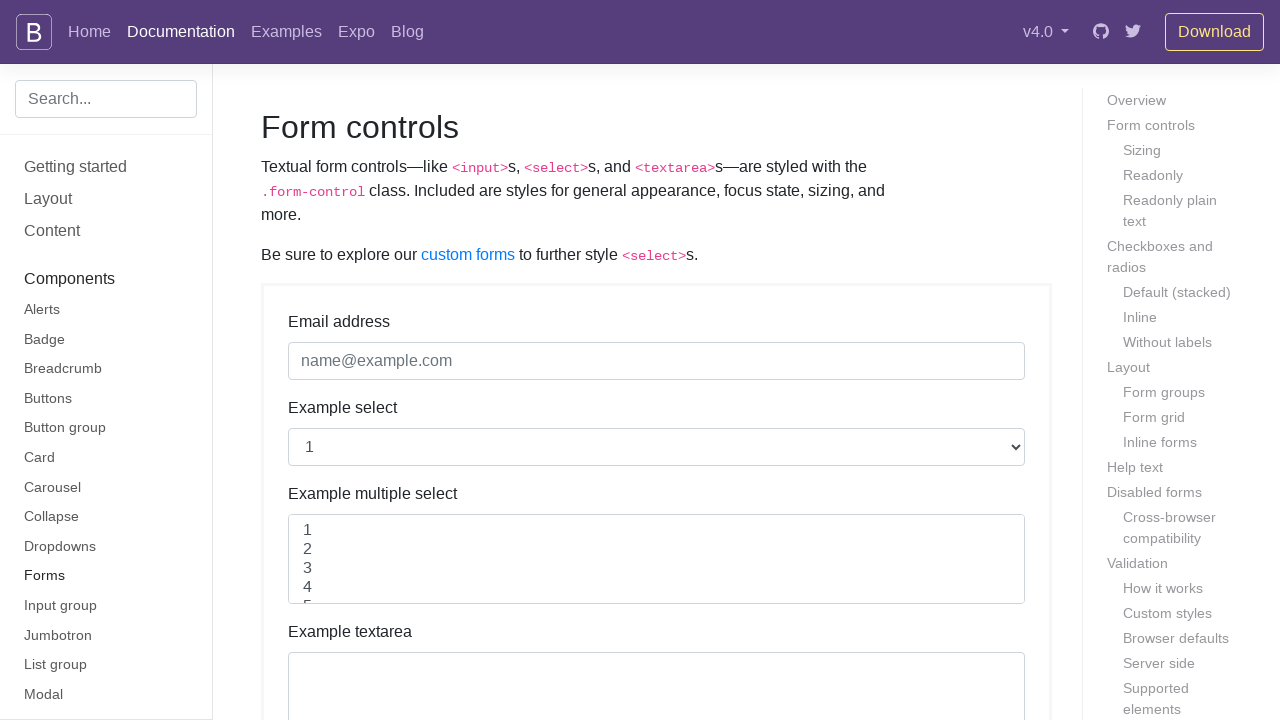

Highlighted input element with ID 'exampleFormControlSelect2' with green flash
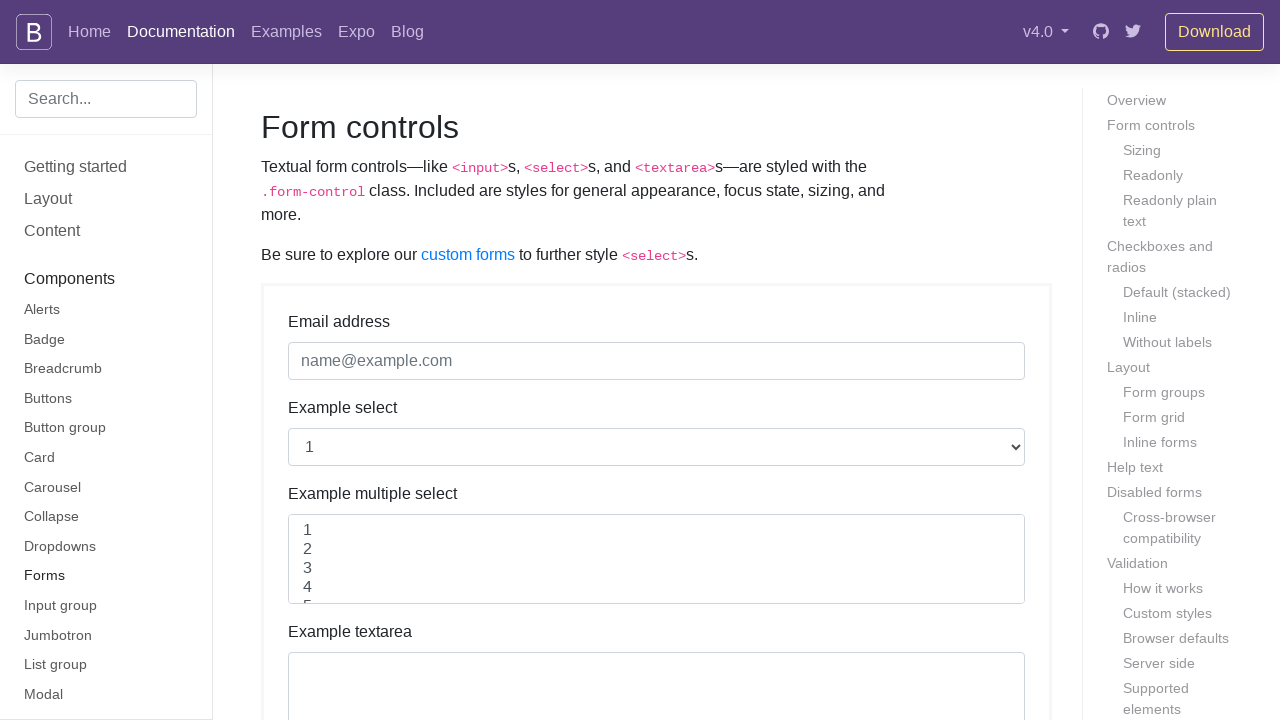

Scrolled to input element with ID 'exampleFormControlTextarea1'
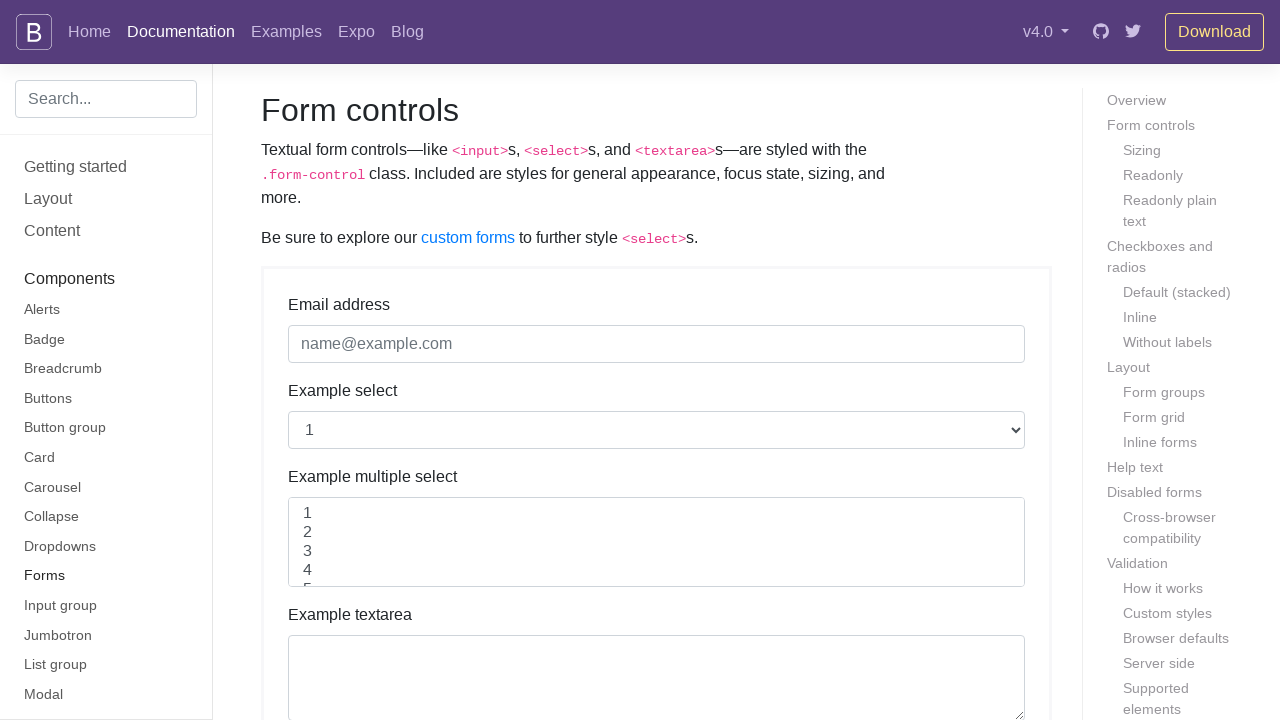

Highlighted input element with ID 'exampleFormControlTextarea1' with green flash
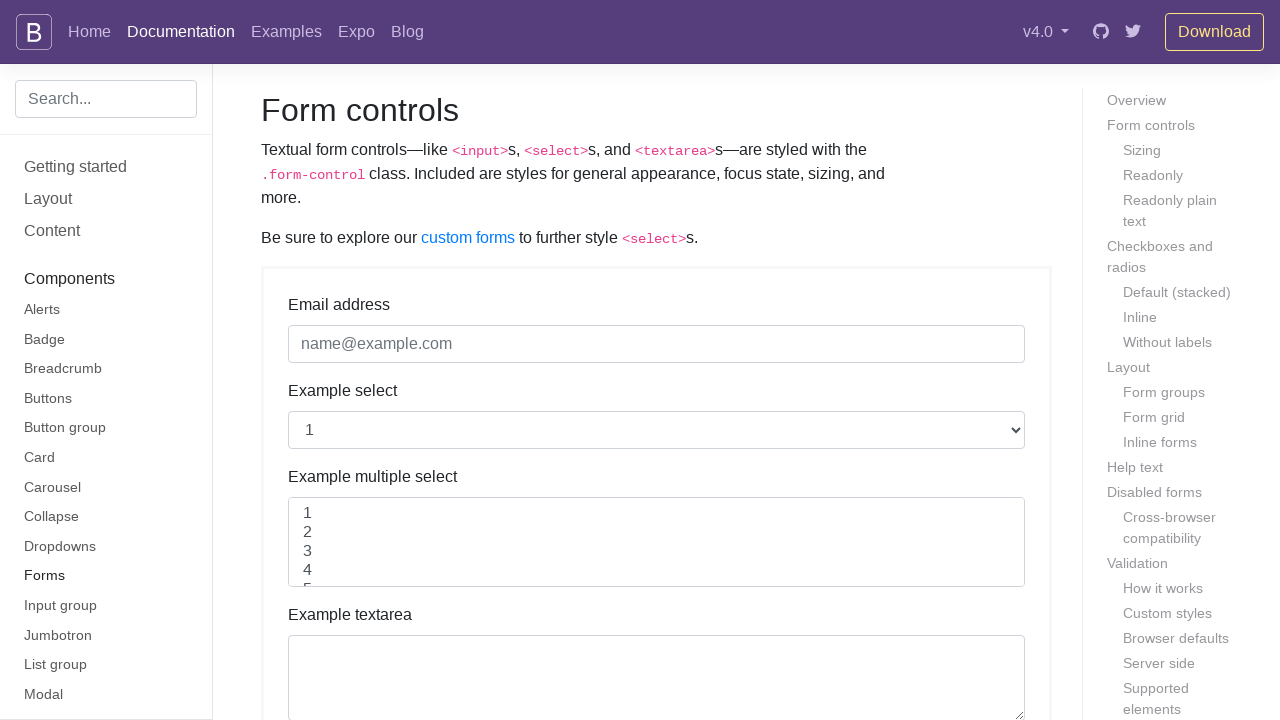

Scrolled to input element with ID 'exampleFormControlFile1'
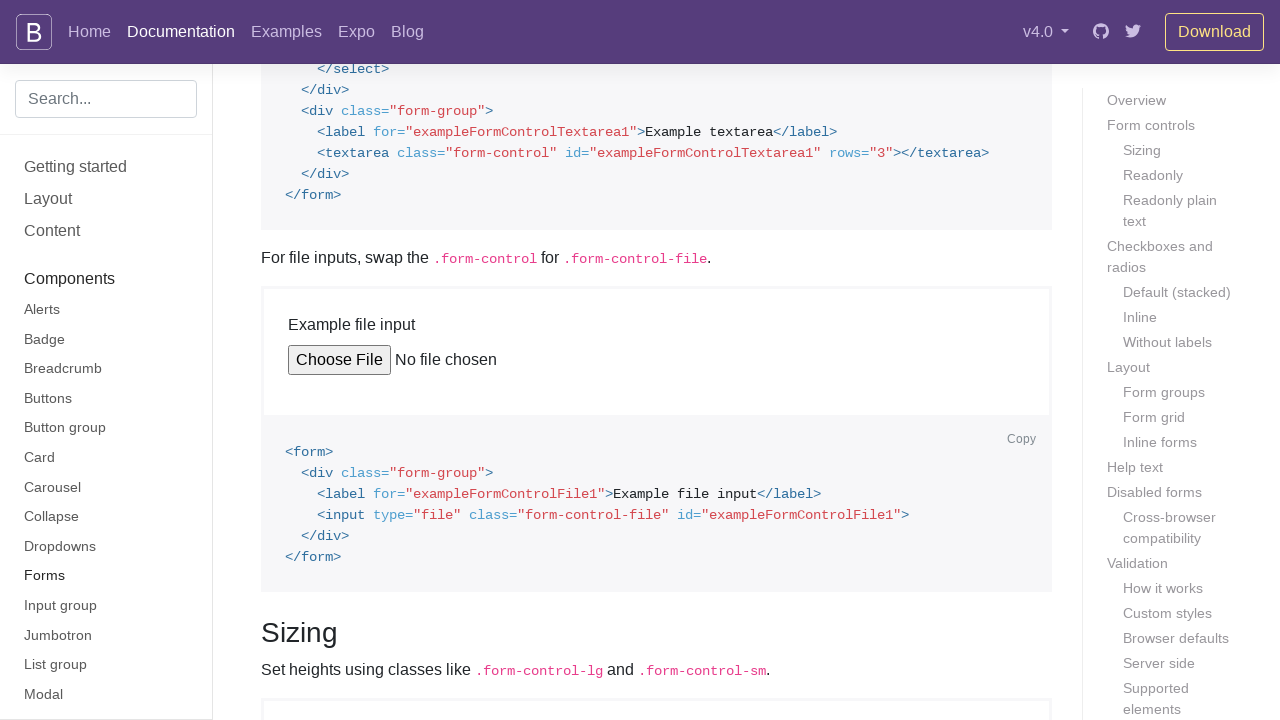

Highlighted input element with ID 'exampleFormControlFile1' with green flash
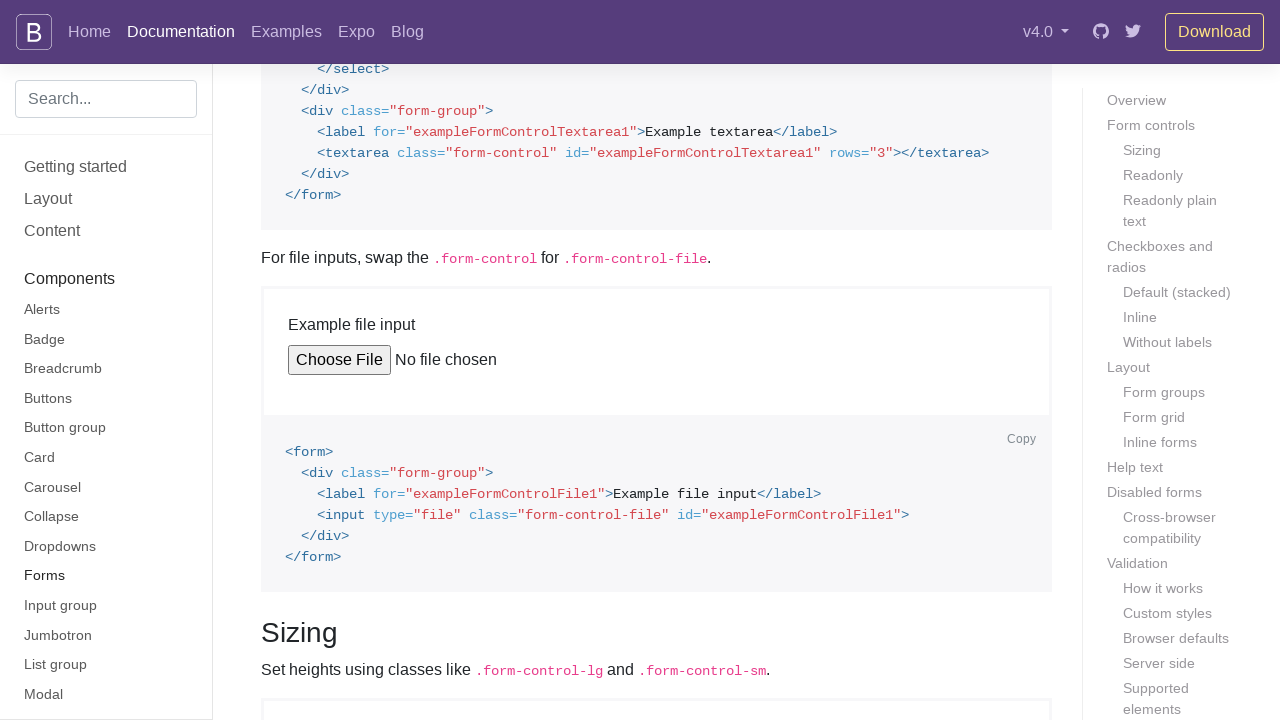

Scrolled to input element with ID 'staticEmail'
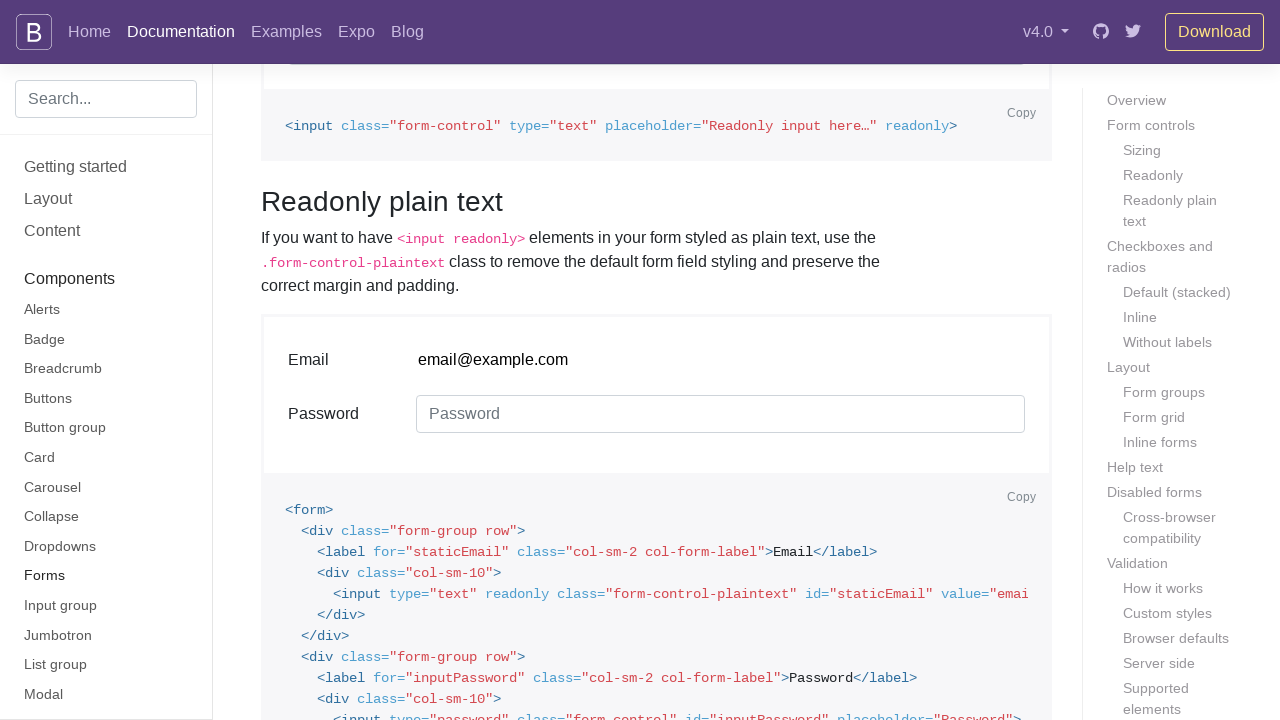

Highlighted input element with ID 'staticEmail' with green flash
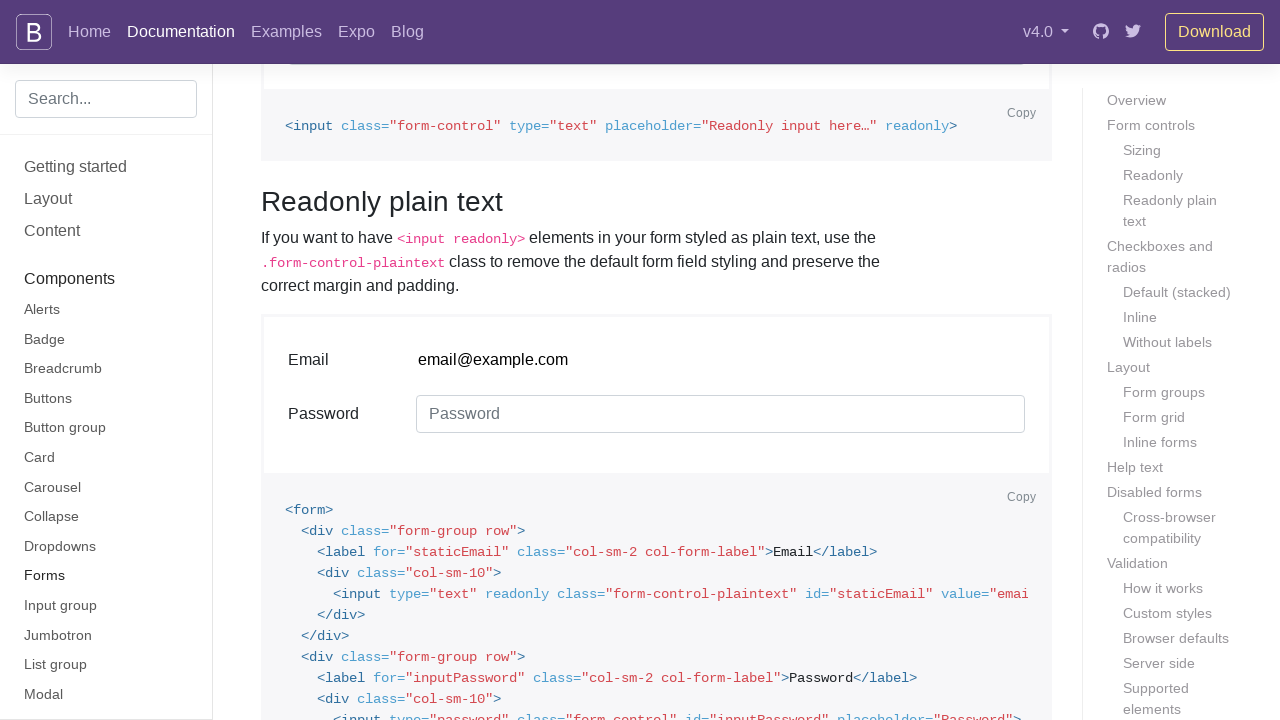

Scrolled to input element with ID 'inputPassword'
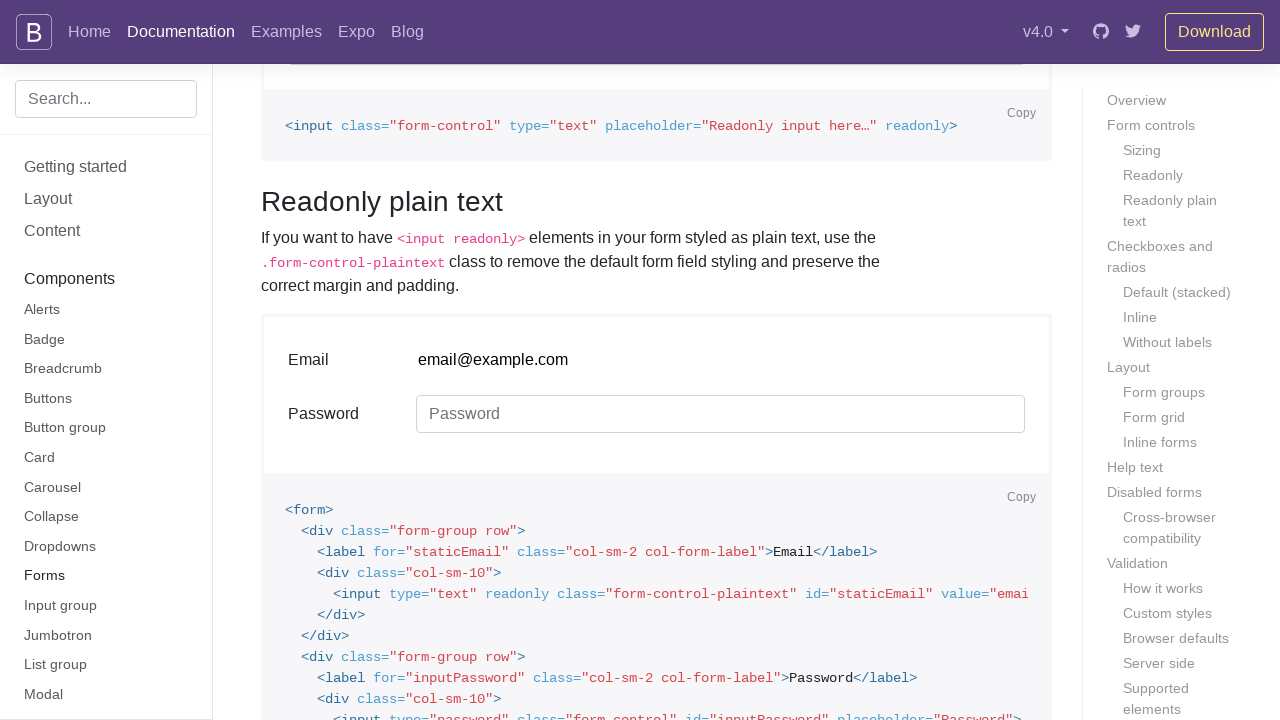

Highlighted input element with ID 'inputPassword' with green flash
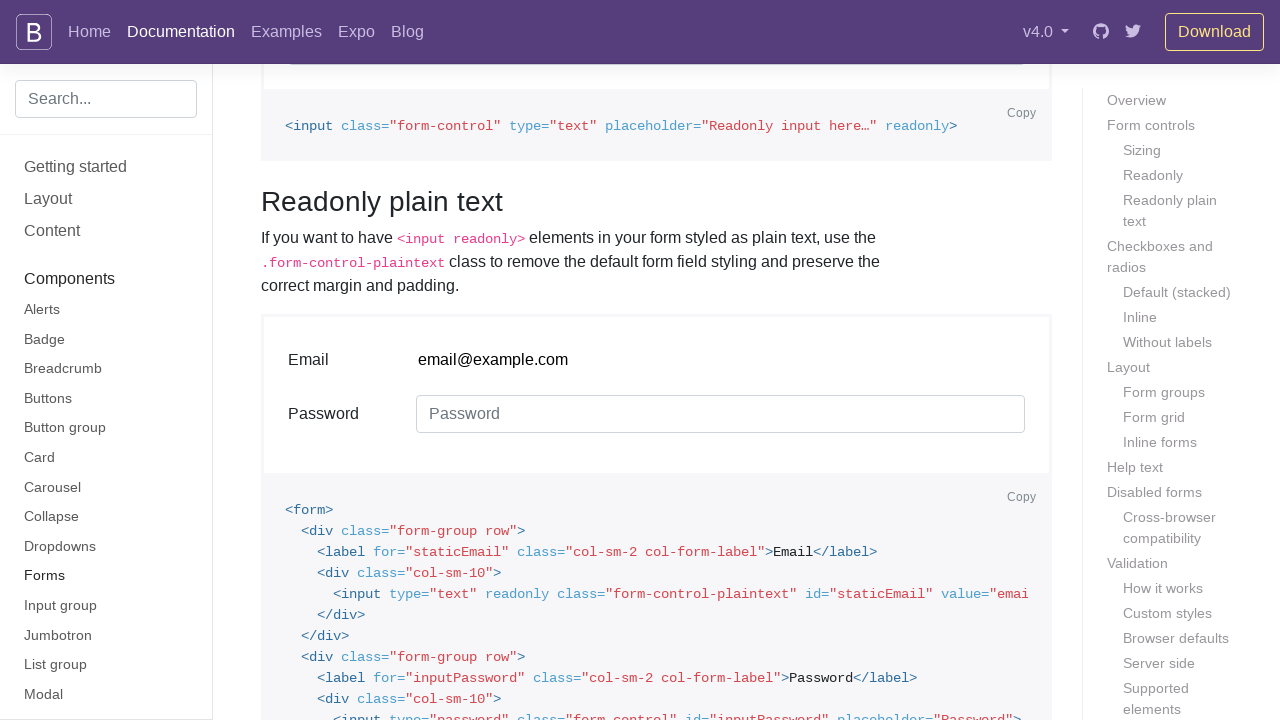

Scrolled to input element with ID 'staticEmail2'
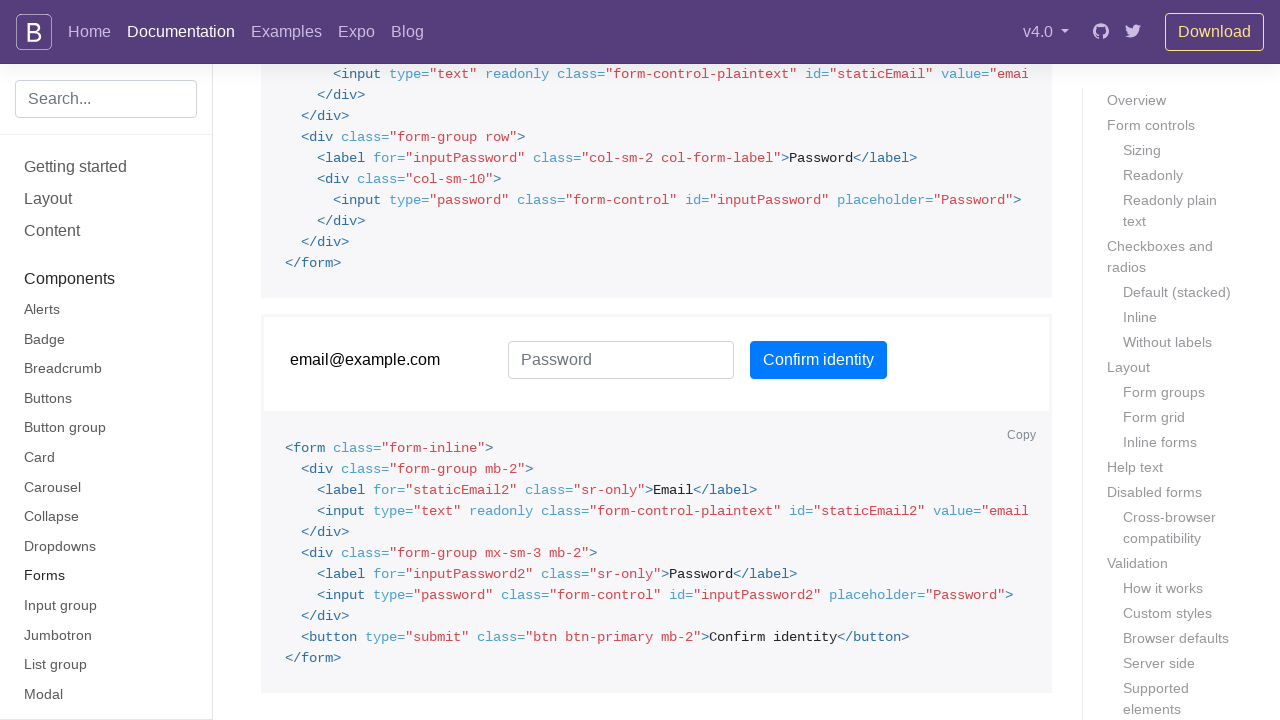

Highlighted input element with ID 'staticEmail2' with green flash
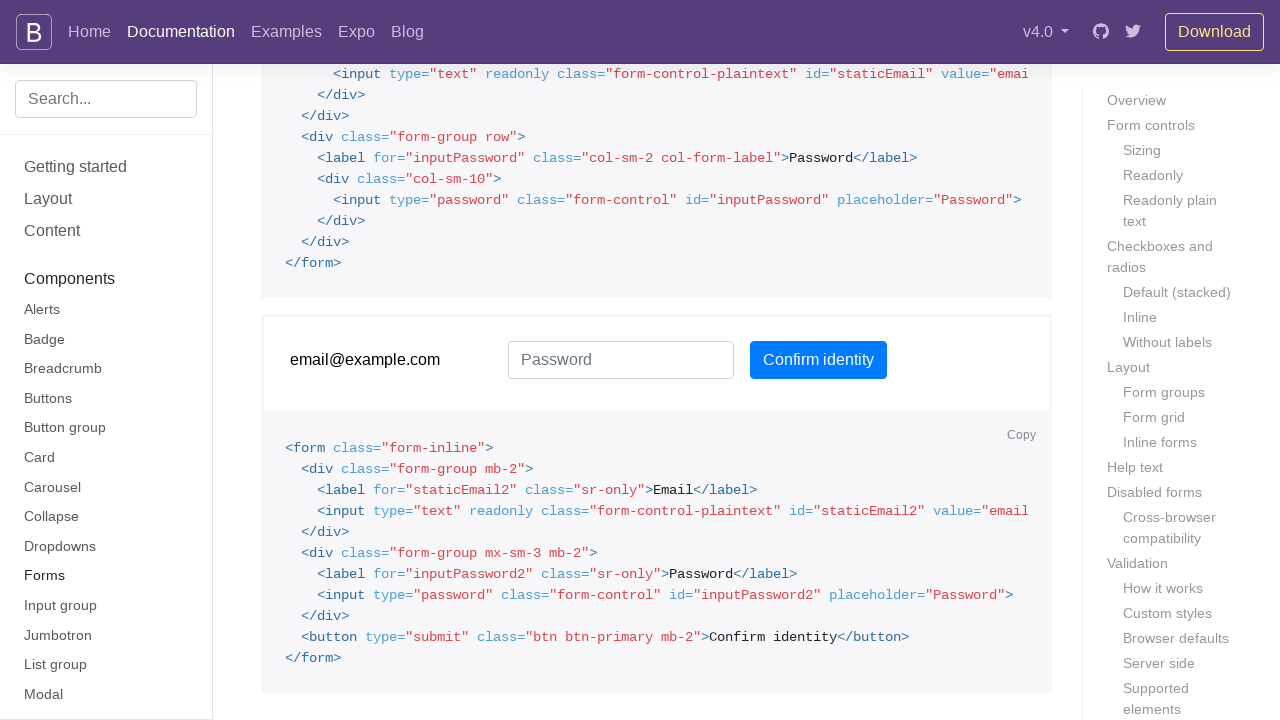

Scrolled to input element with ID 'inputPassword2'
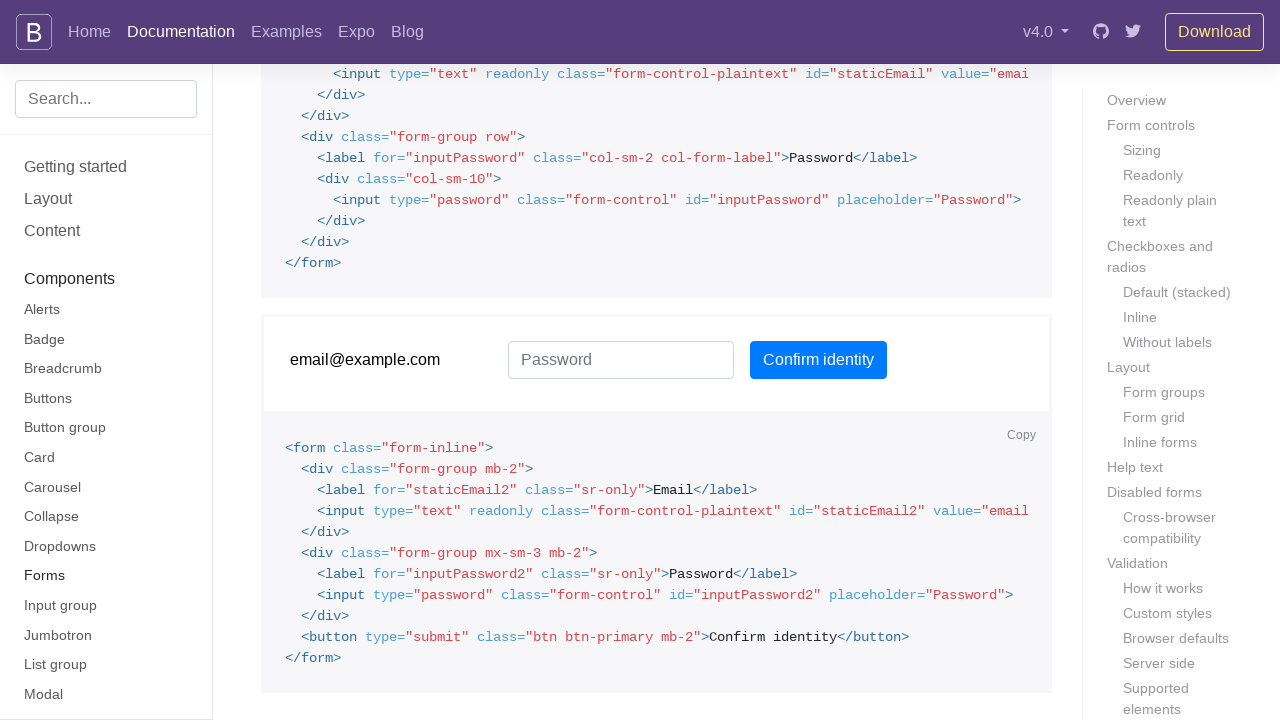

Highlighted input element with ID 'inputPassword2' with green flash
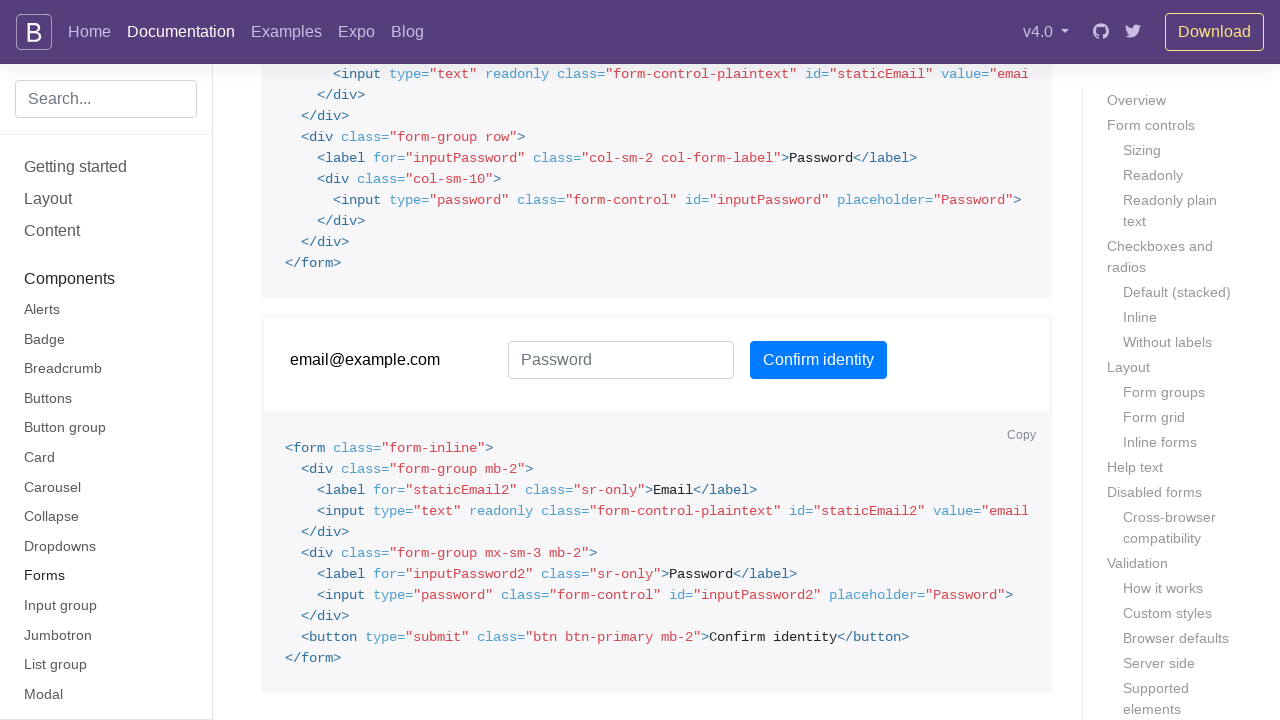

Scrolled to input element with ID 'defaultCheck1'
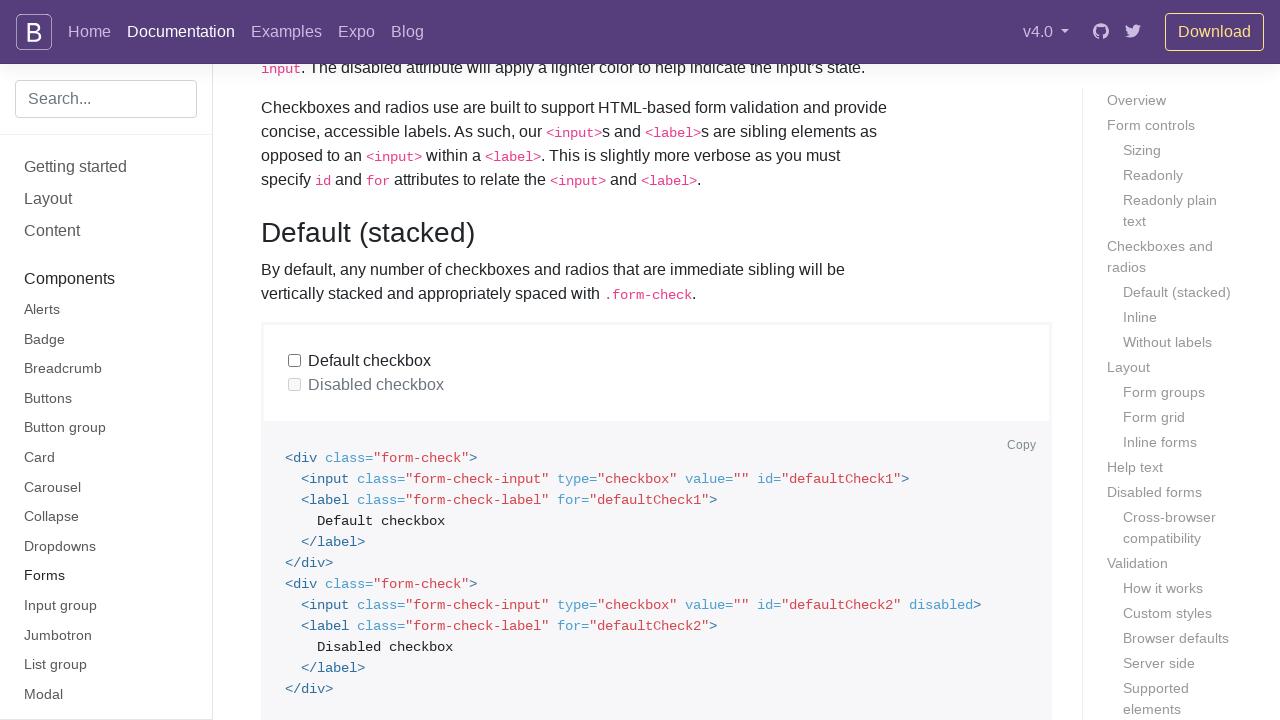

Highlighted input element with ID 'defaultCheck1' with green flash
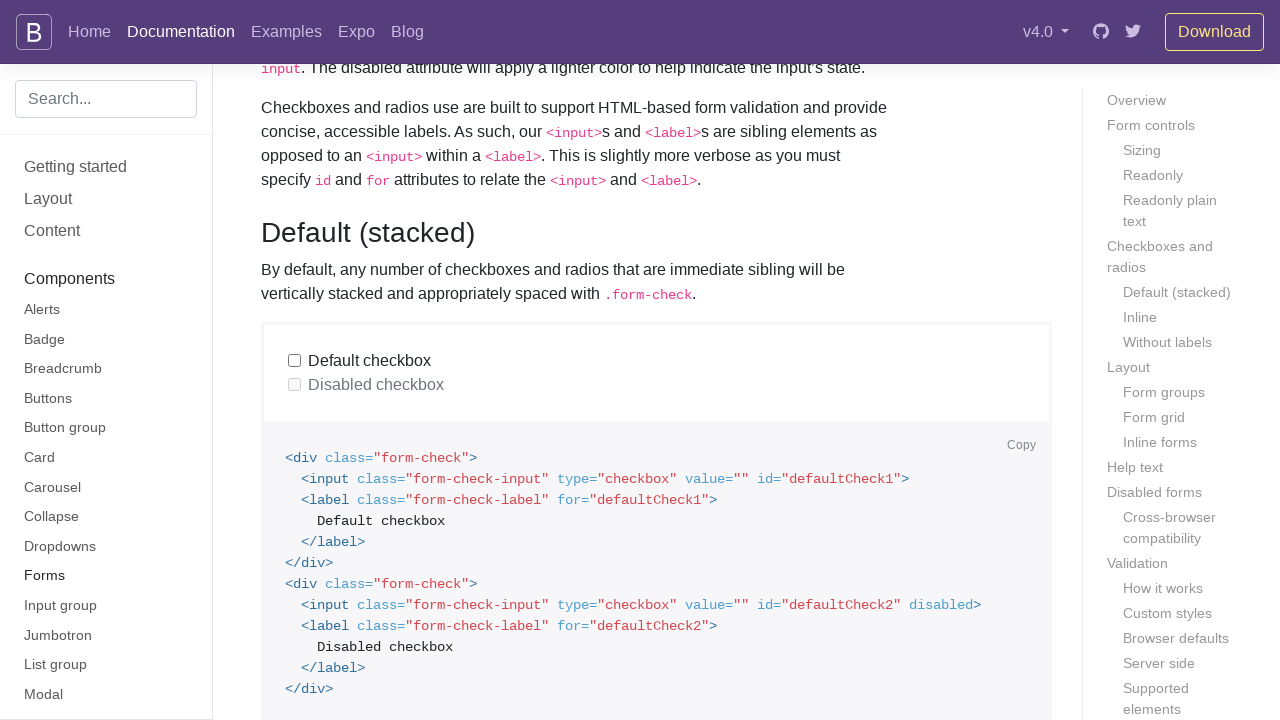

Scrolled to input element with ID 'defaultCheck2'
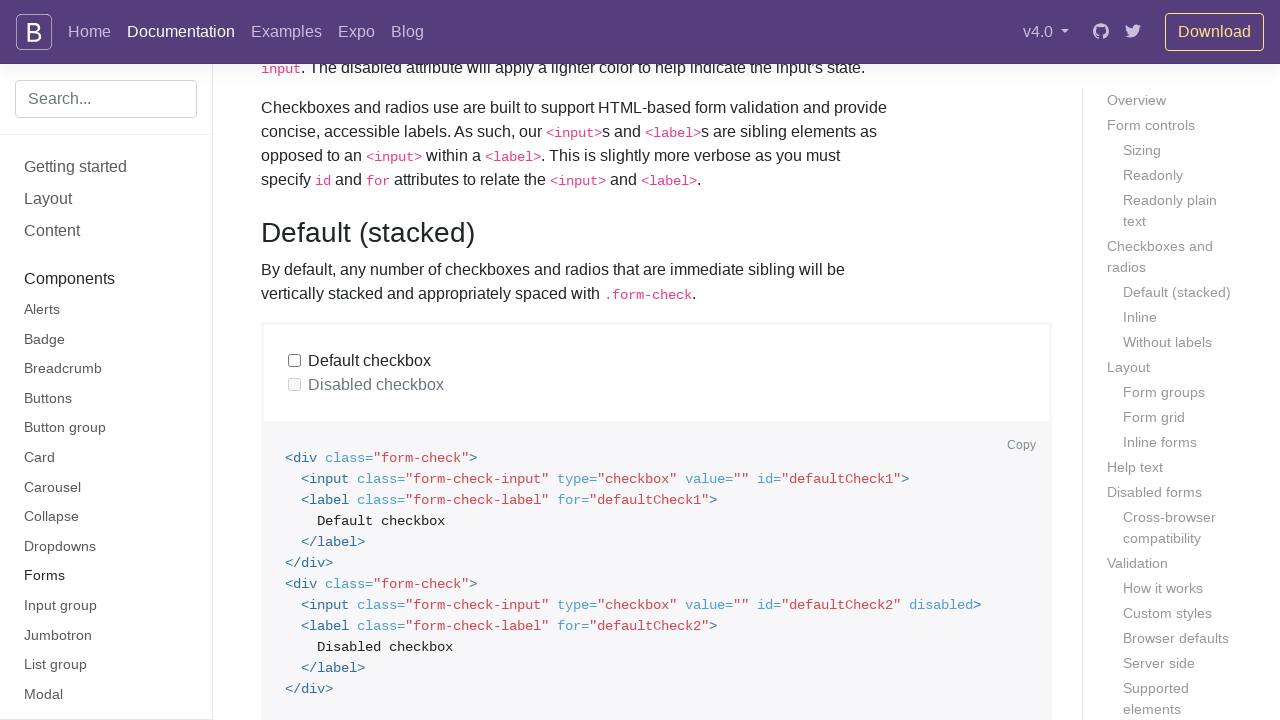

Highlighted input element with ID 'defaultCheck2' with green flash
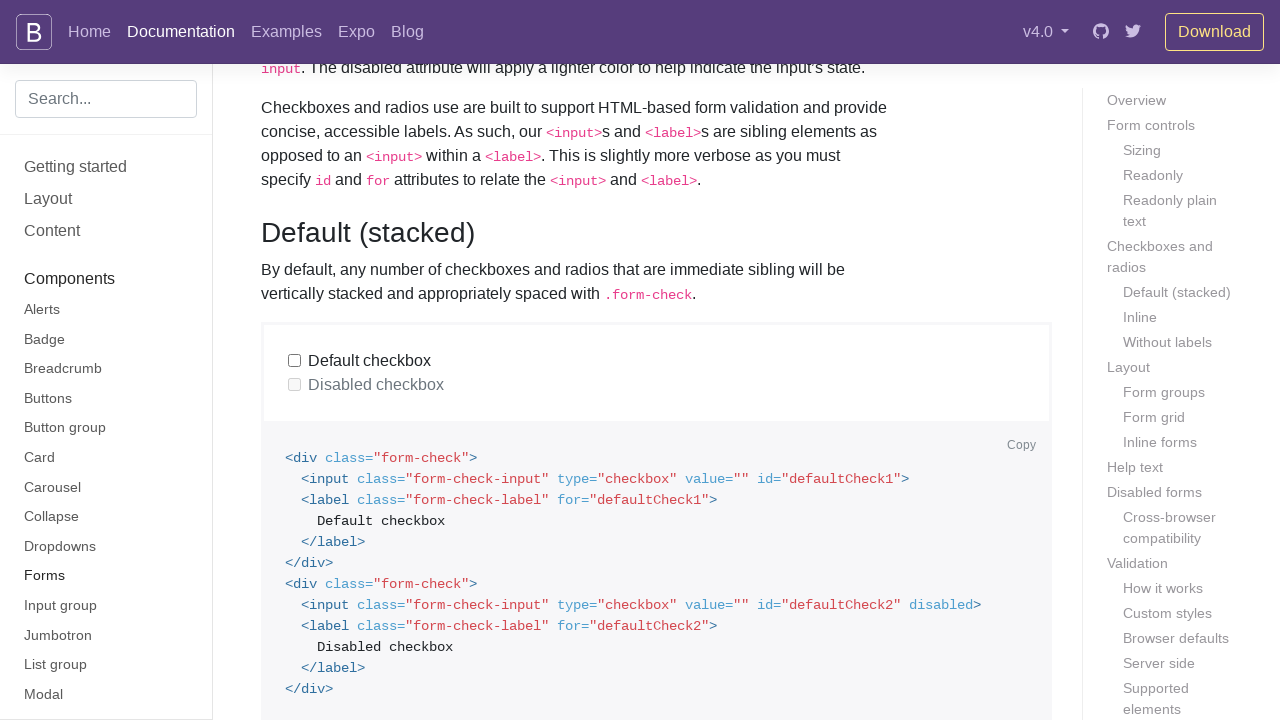

Scrolled to input element with ID 'exampleRadios1'
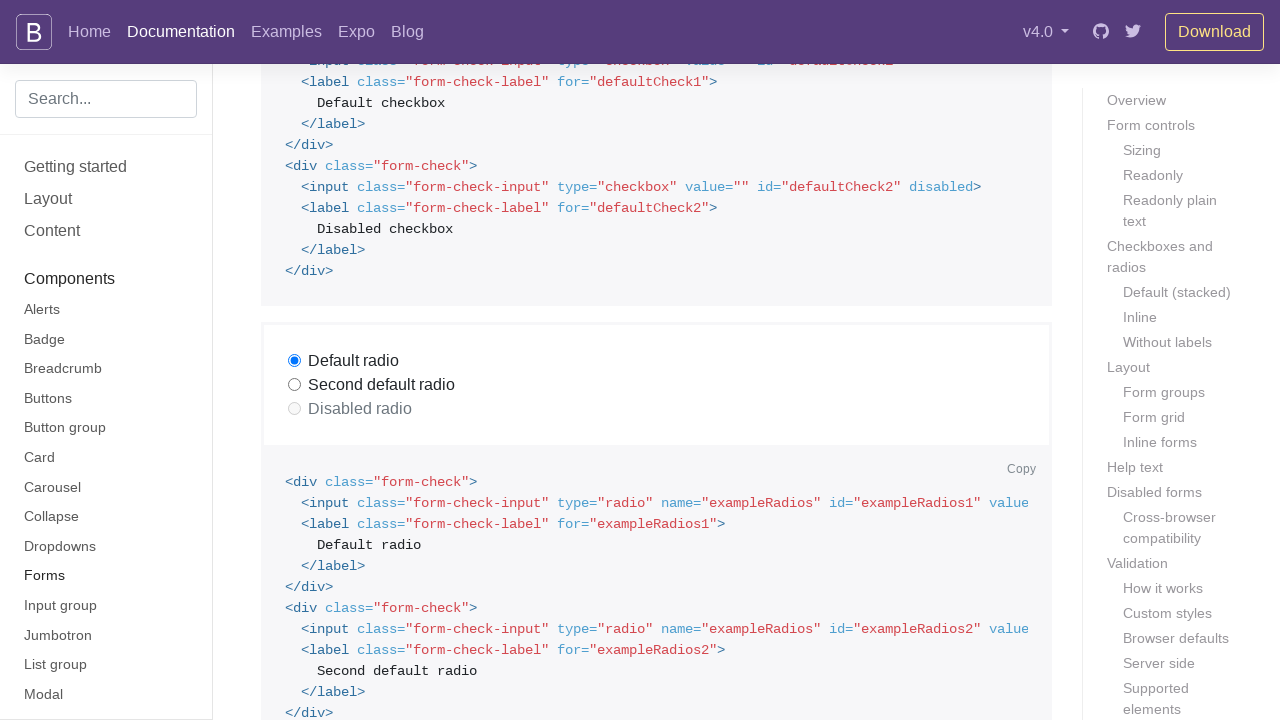

Highlighted input element with ID 'exampleRadios1' with green flash
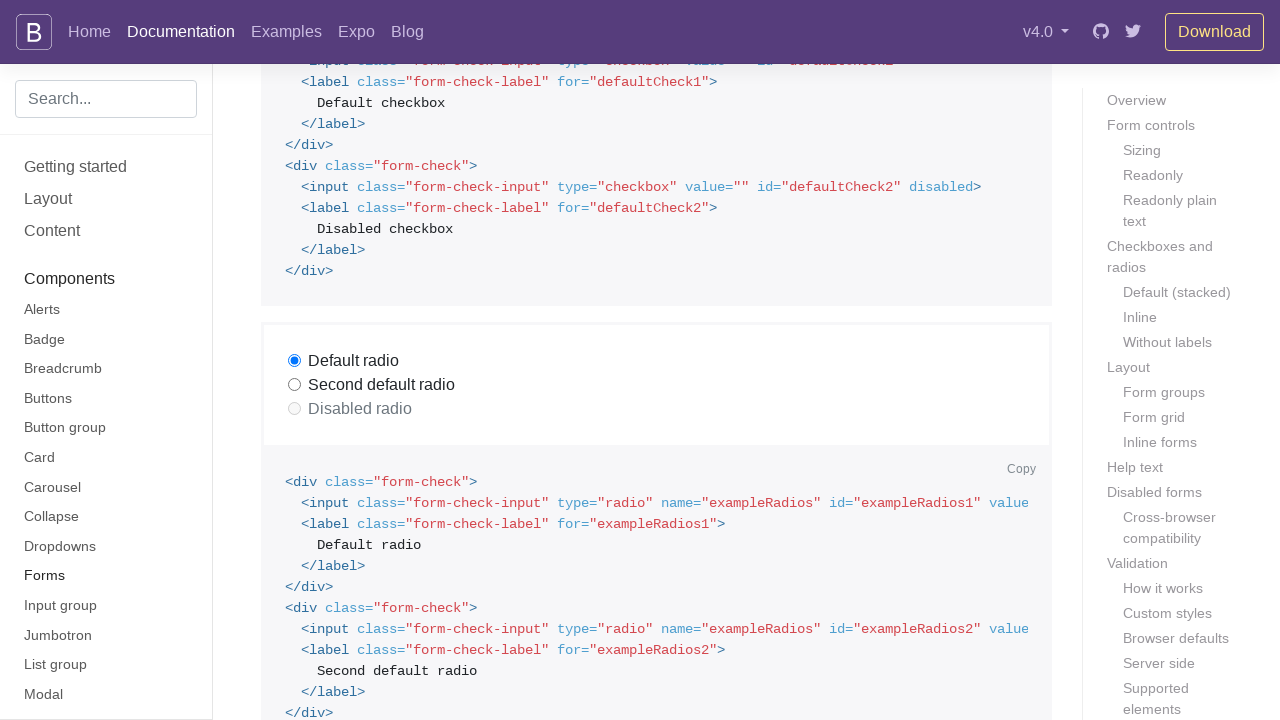

Scrolled to input element with ID 'exampleRadios2'
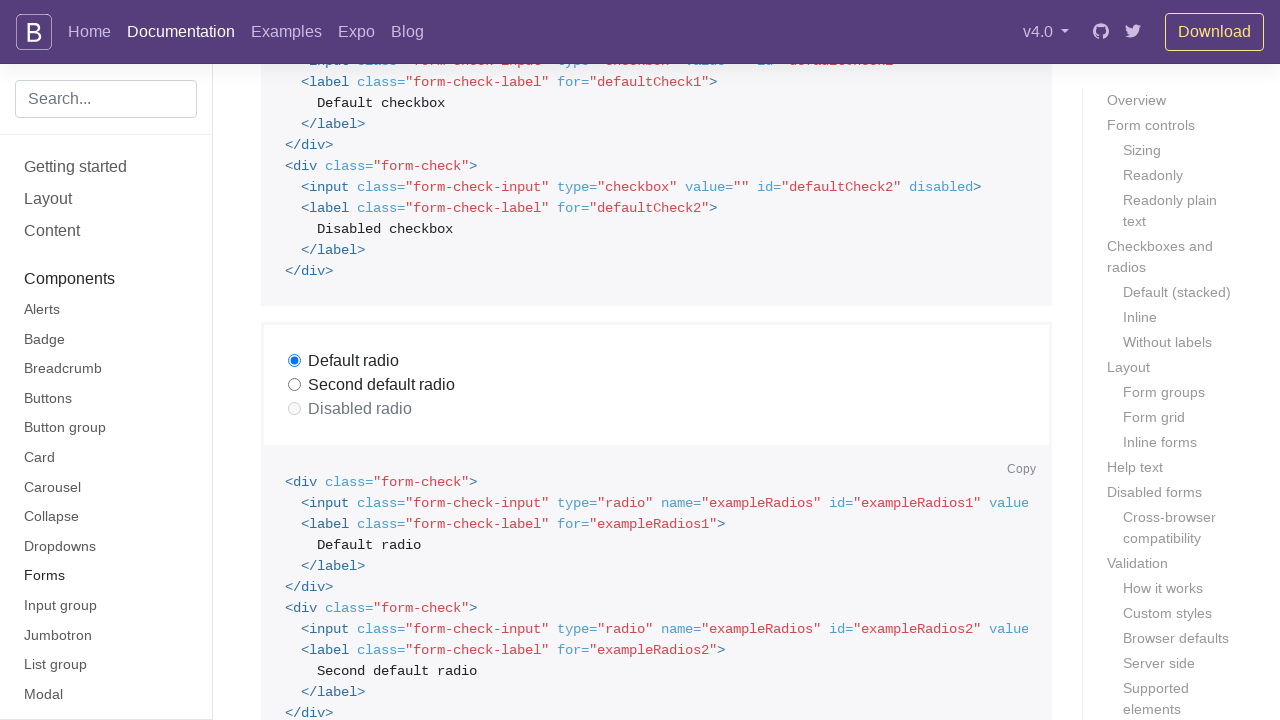

Highlighted input element with ID 'exampleRadios2' with green flash
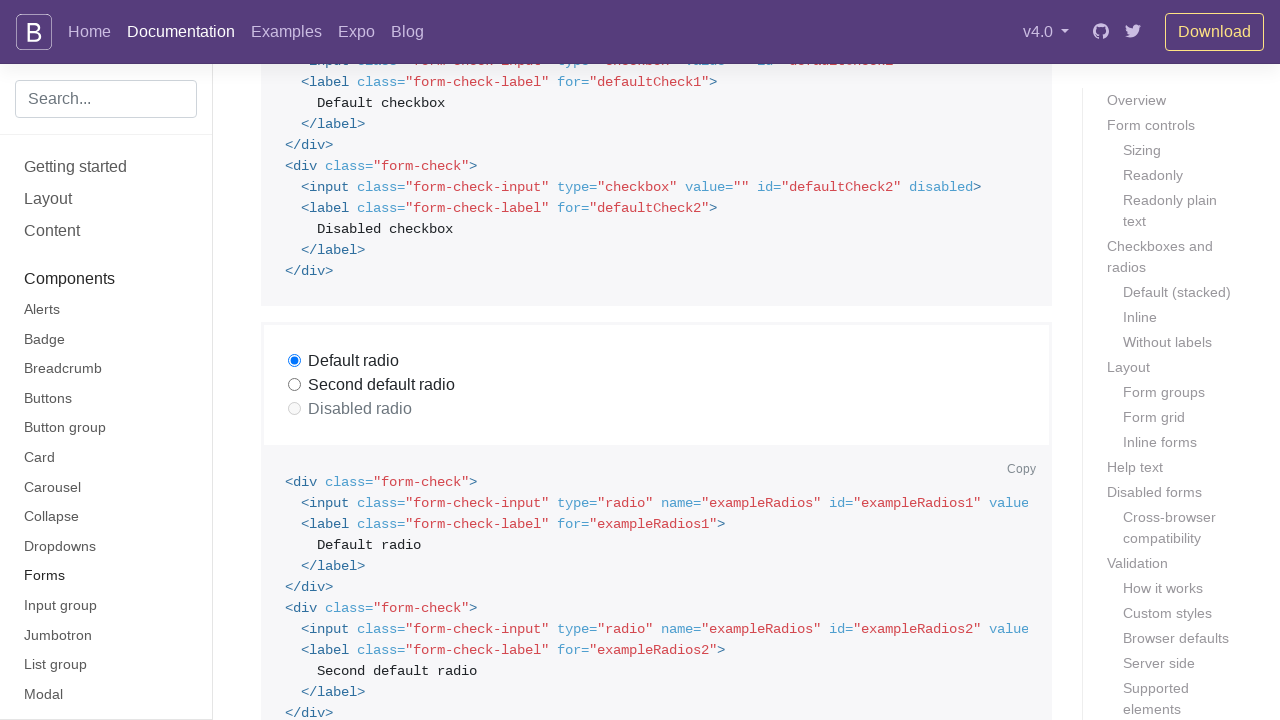

Scrolled to input element with ID 'exampleRadios3'
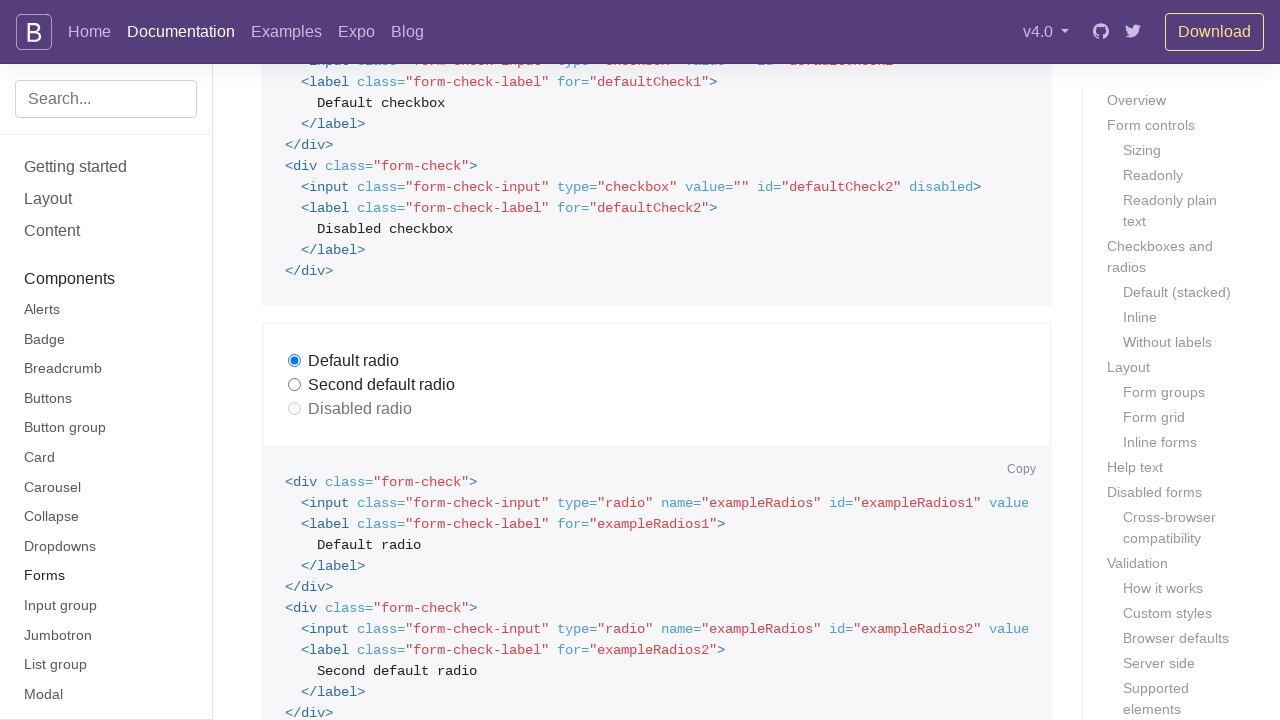

Highlighted input element with ID 'exampleRadios3' with green flash
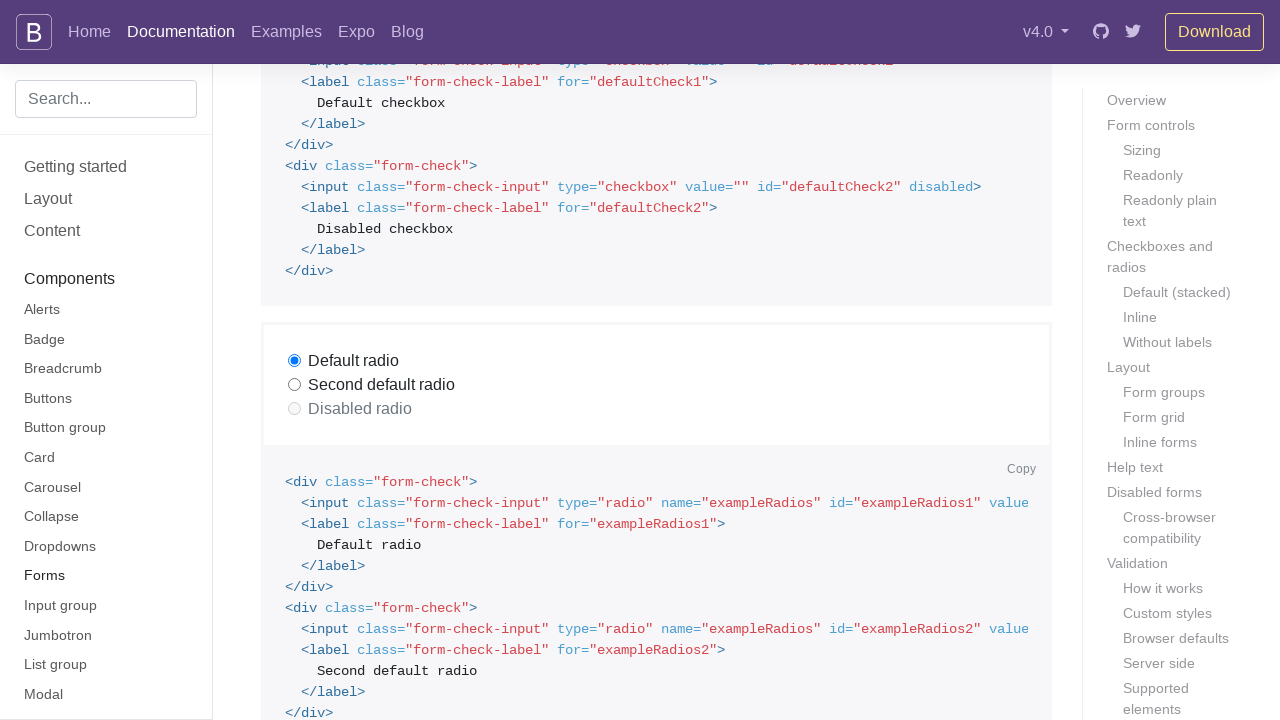

Scrolled to input element with ID 'inlineCheckbox1'
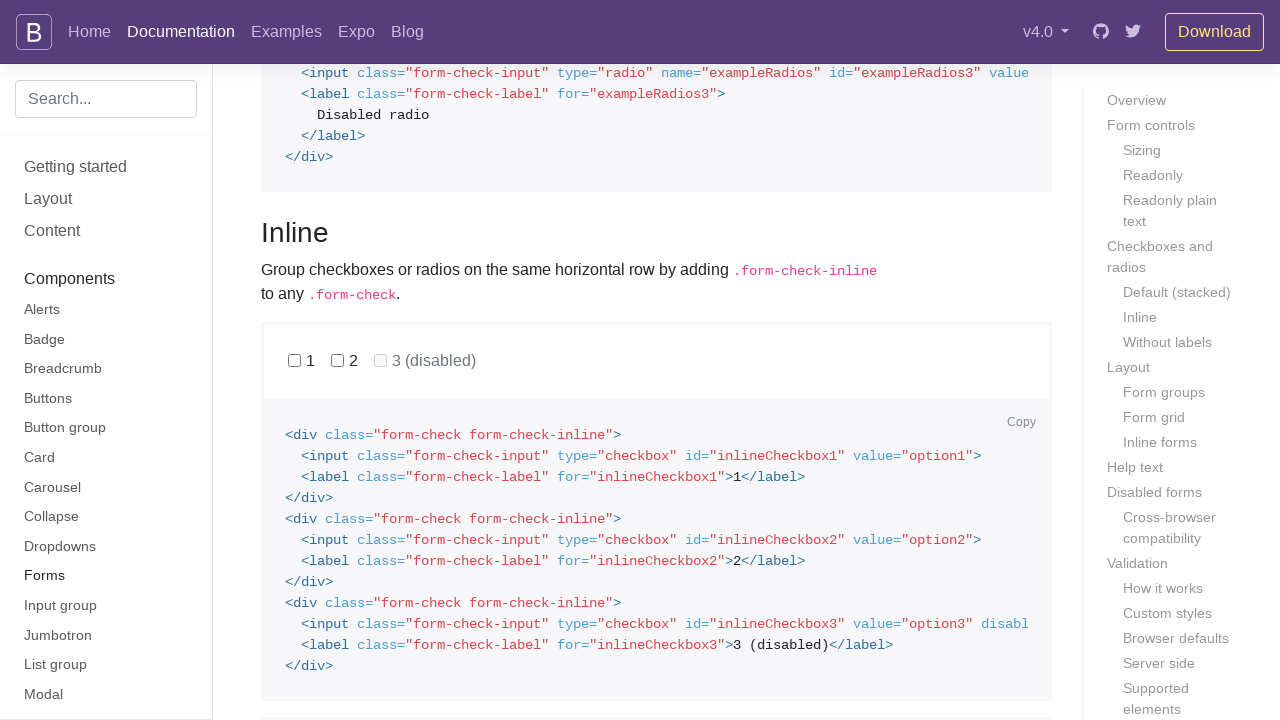

Highlighted input element with ID 'inlineCheckbox1' with green flash
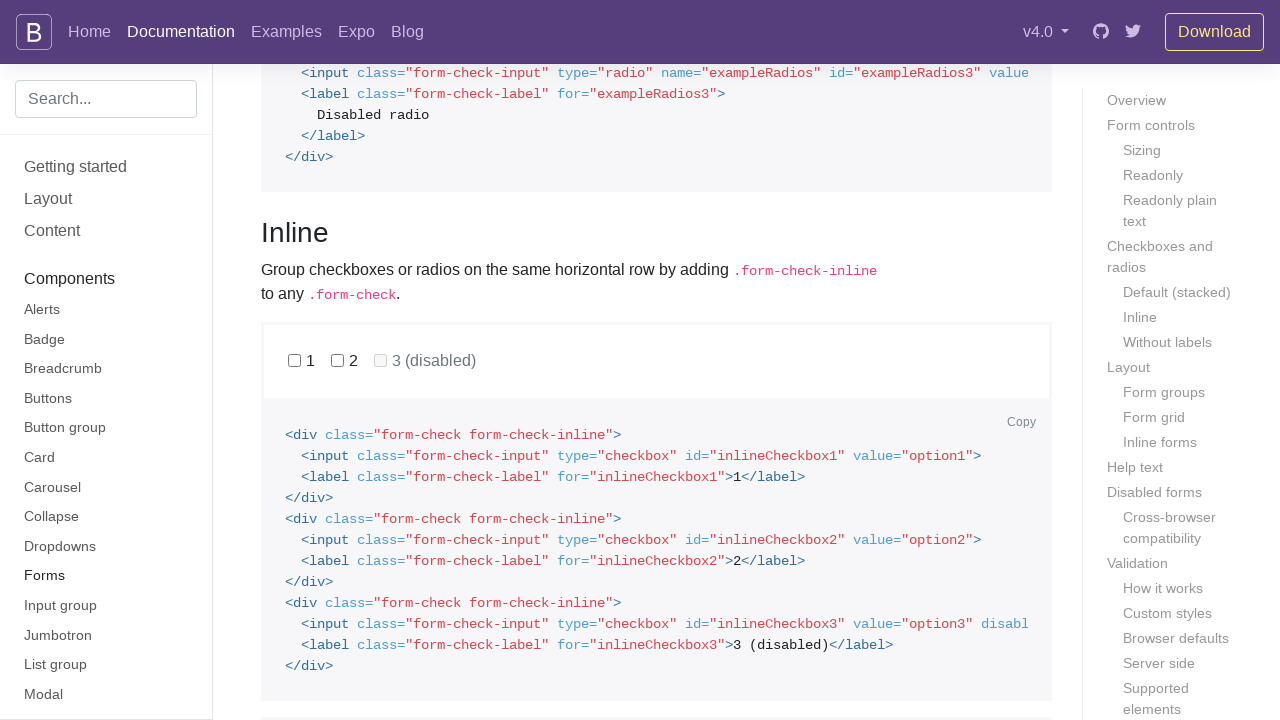

Scrolled to input element with ID 'inlineCheckbox2'
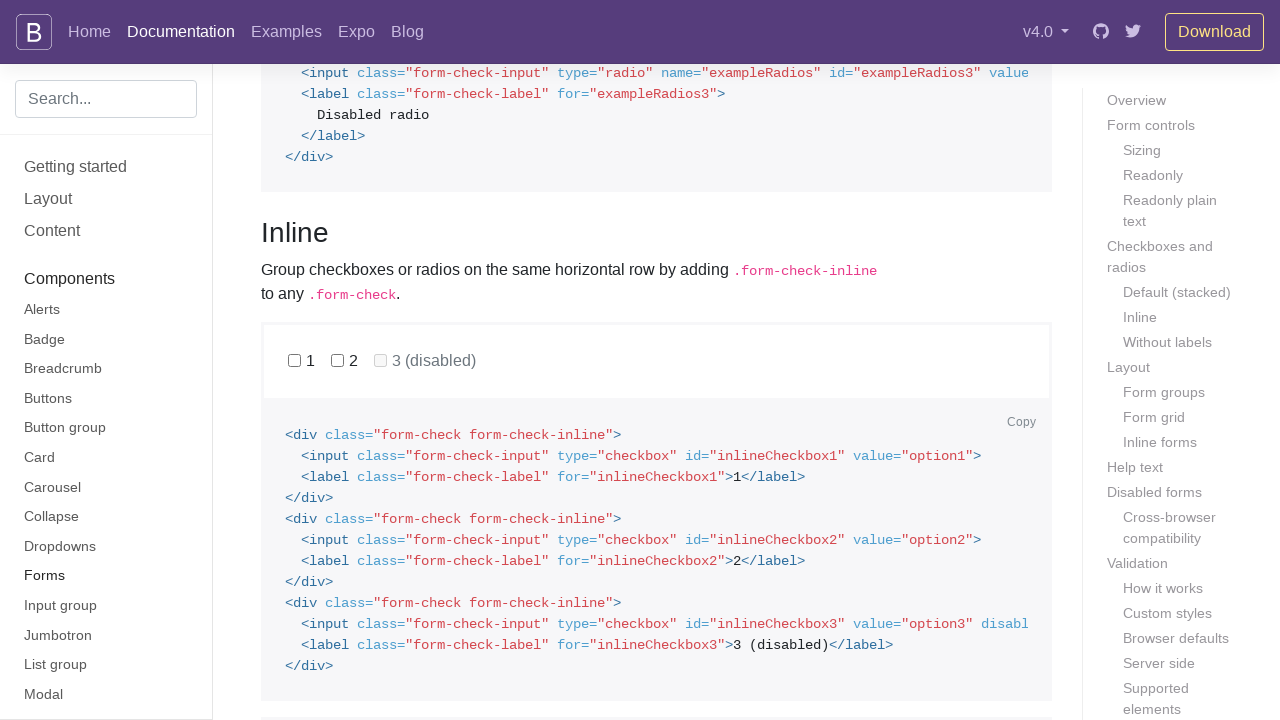

Highlighted input element with ID 'inlineCheckbox2' with green flash
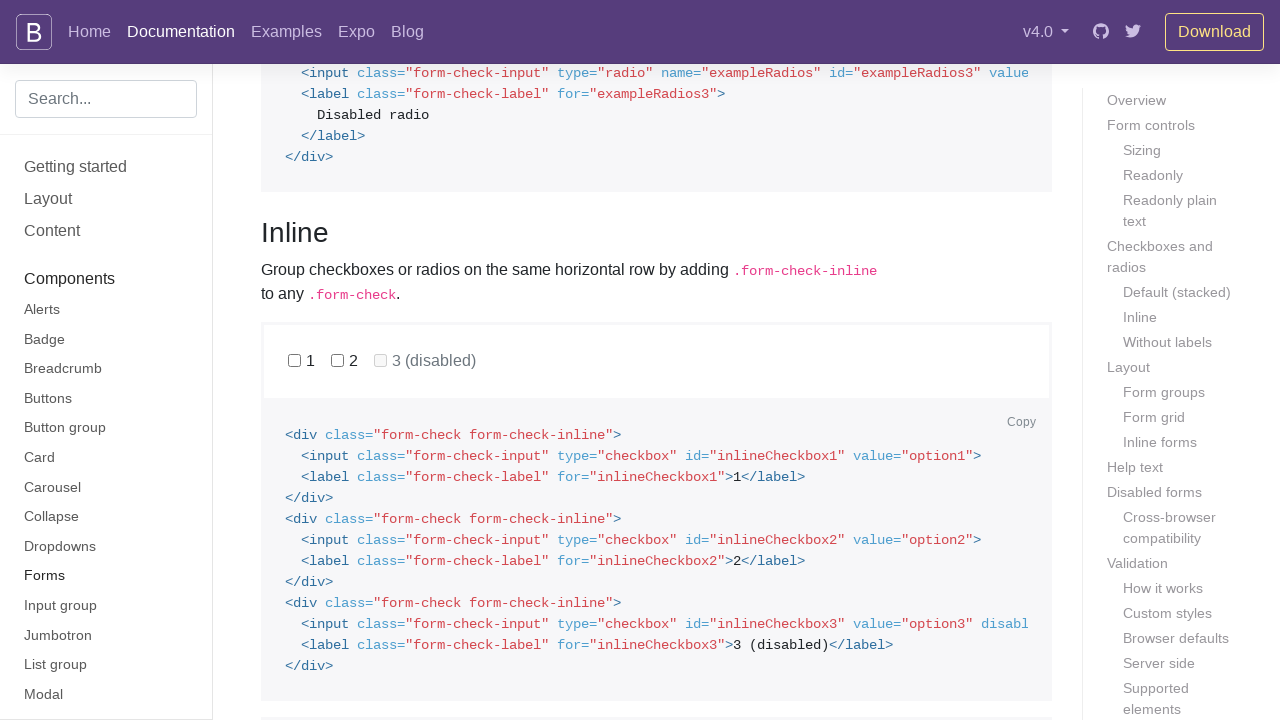

Scrolled to input element with ID 'inlineCheckbox3'
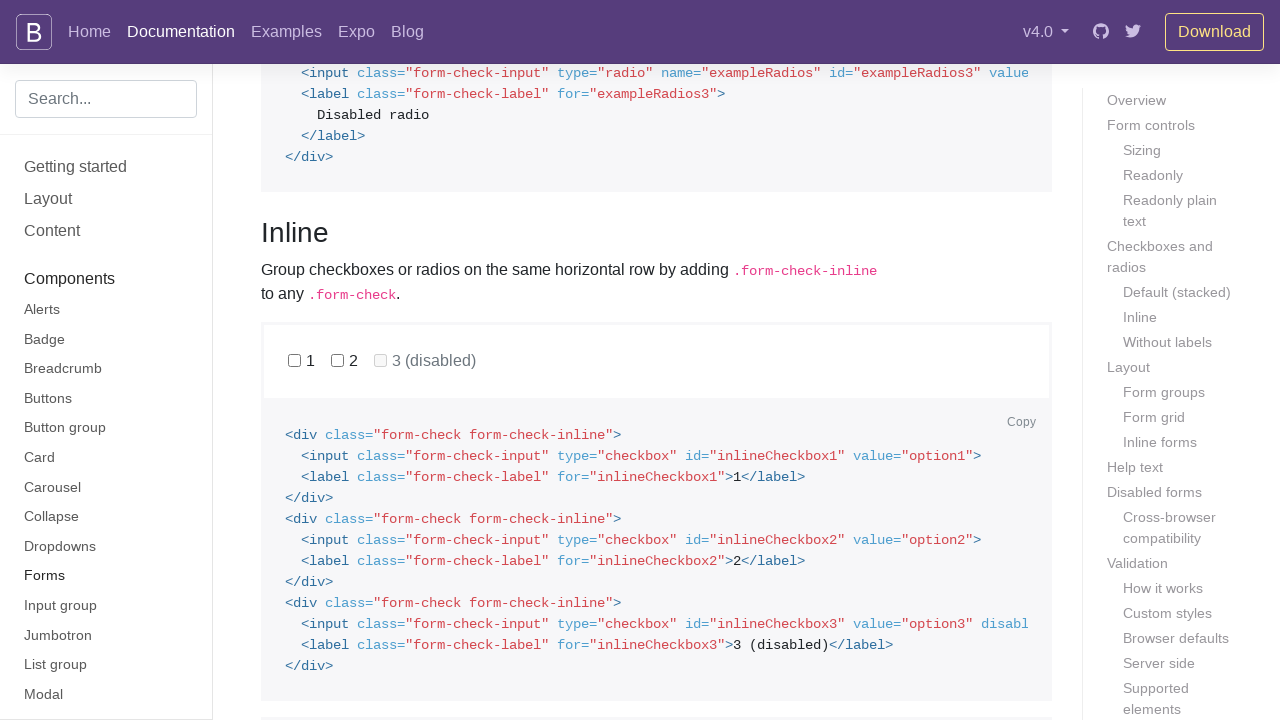

Highlighted input element with ID 'inlineCheckbox3' with green flash
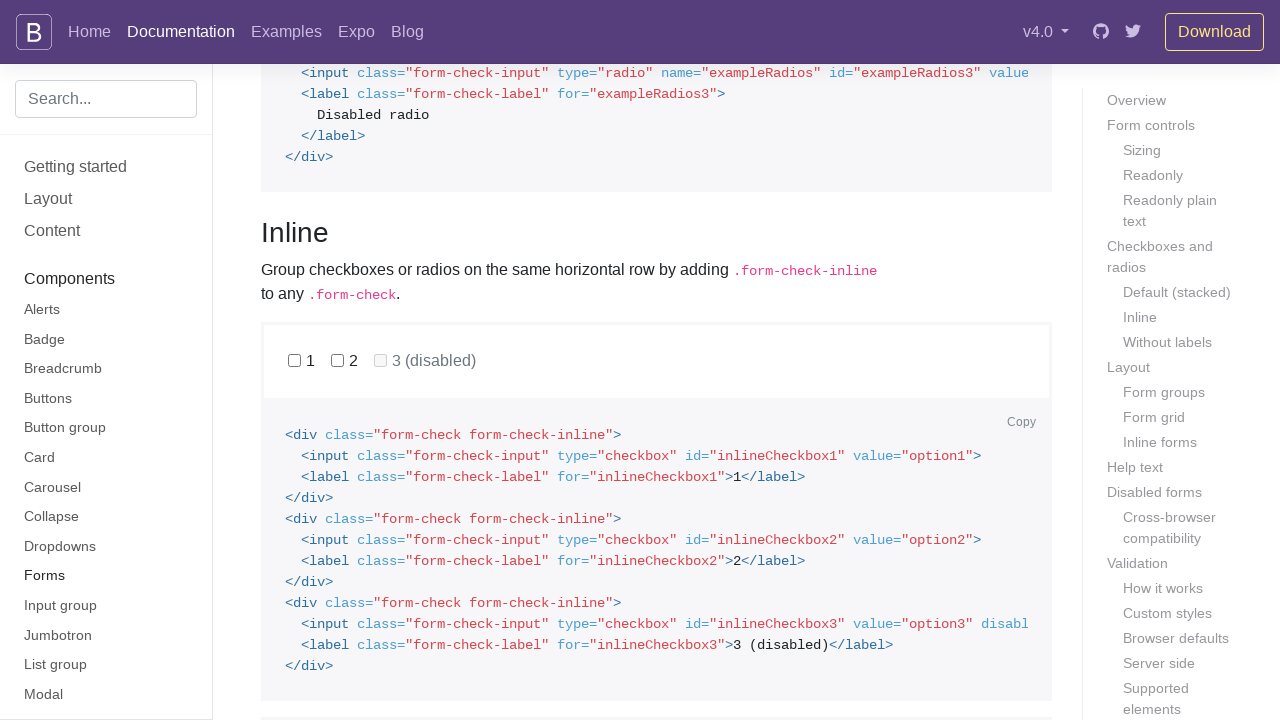

Scrolled to input element with ID 'inlineRadio1'
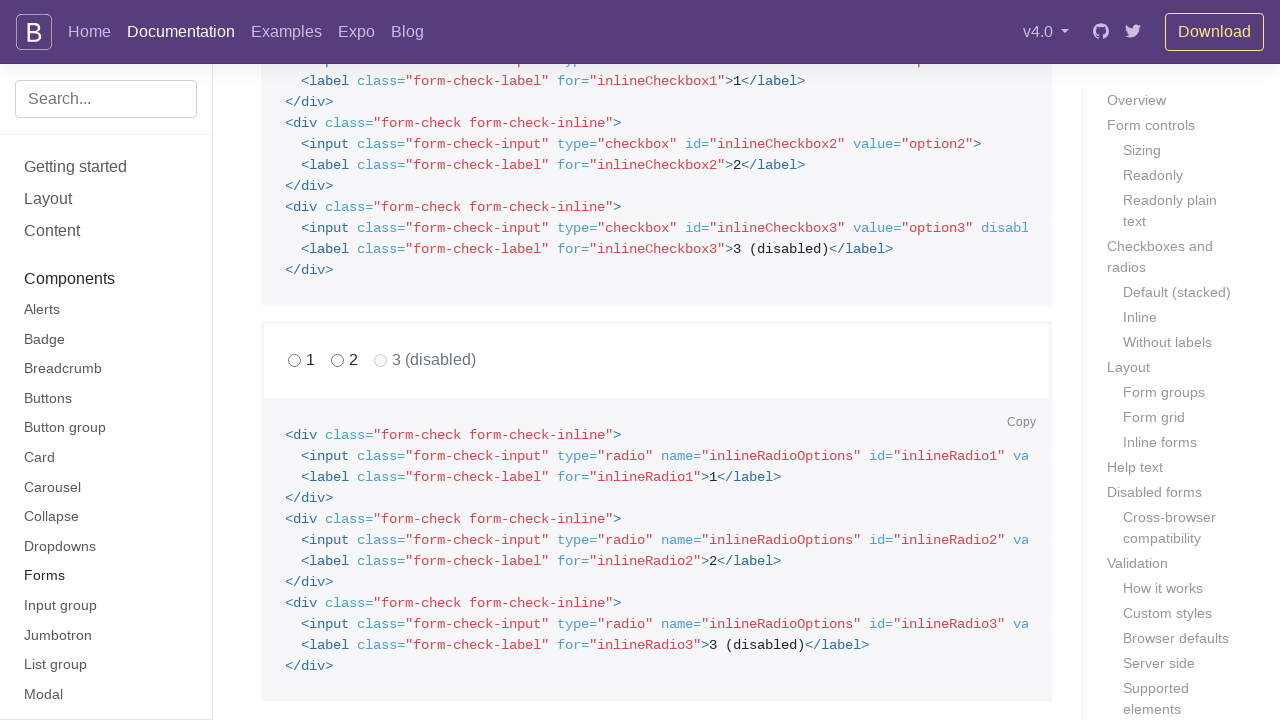

Highlighted input element with ID 'inlineRadio1' with green flash
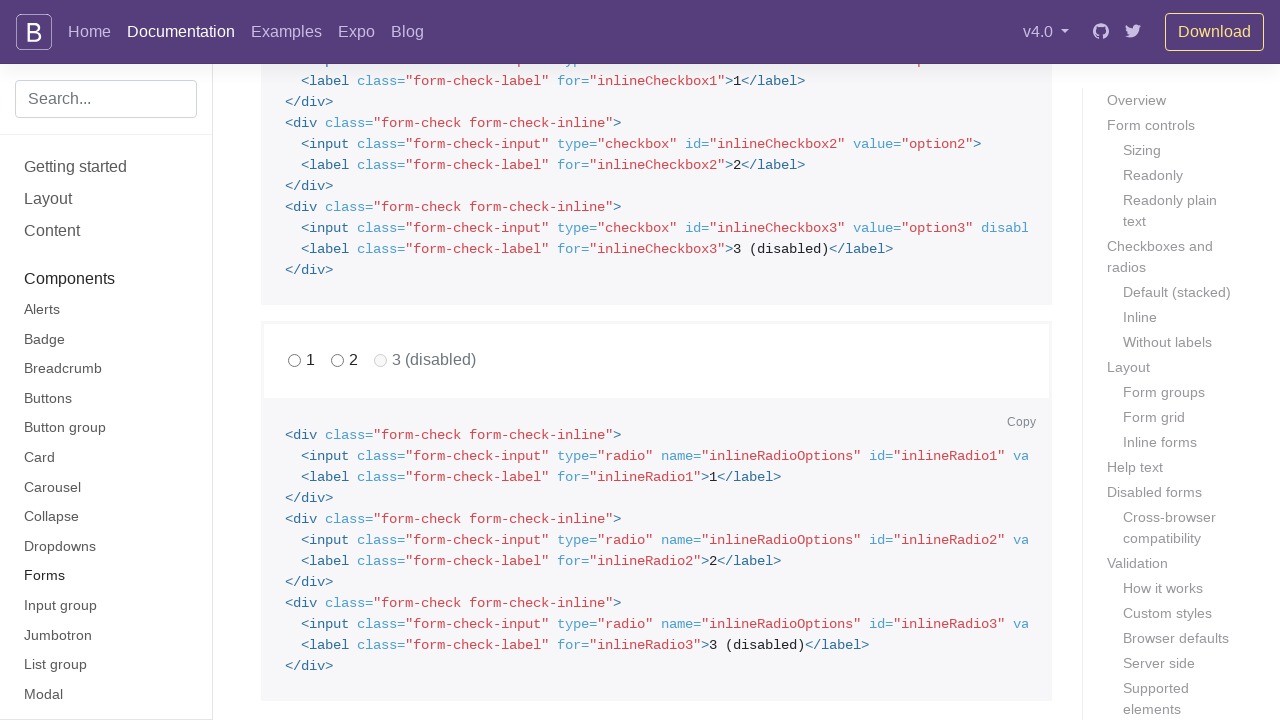

Scrolled to input element with ID 'inlineRadio2'
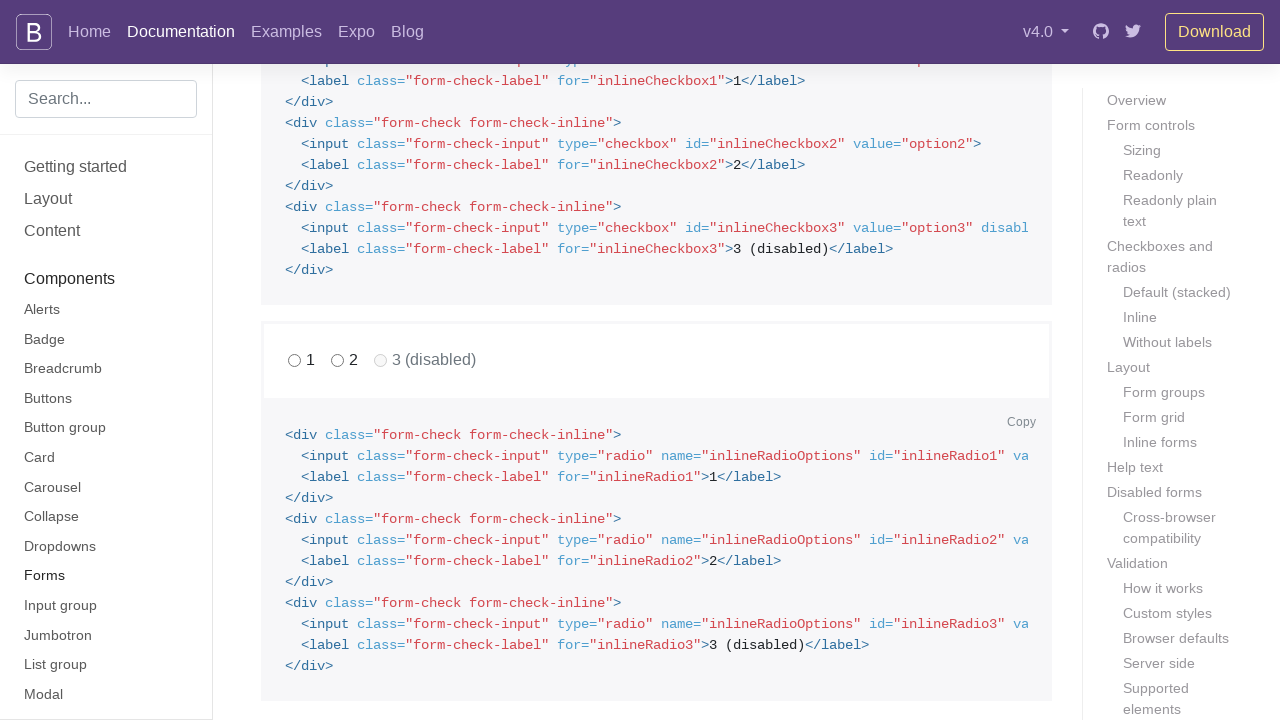

Highlighted input element with ID 'inlineRadio2' with green flash
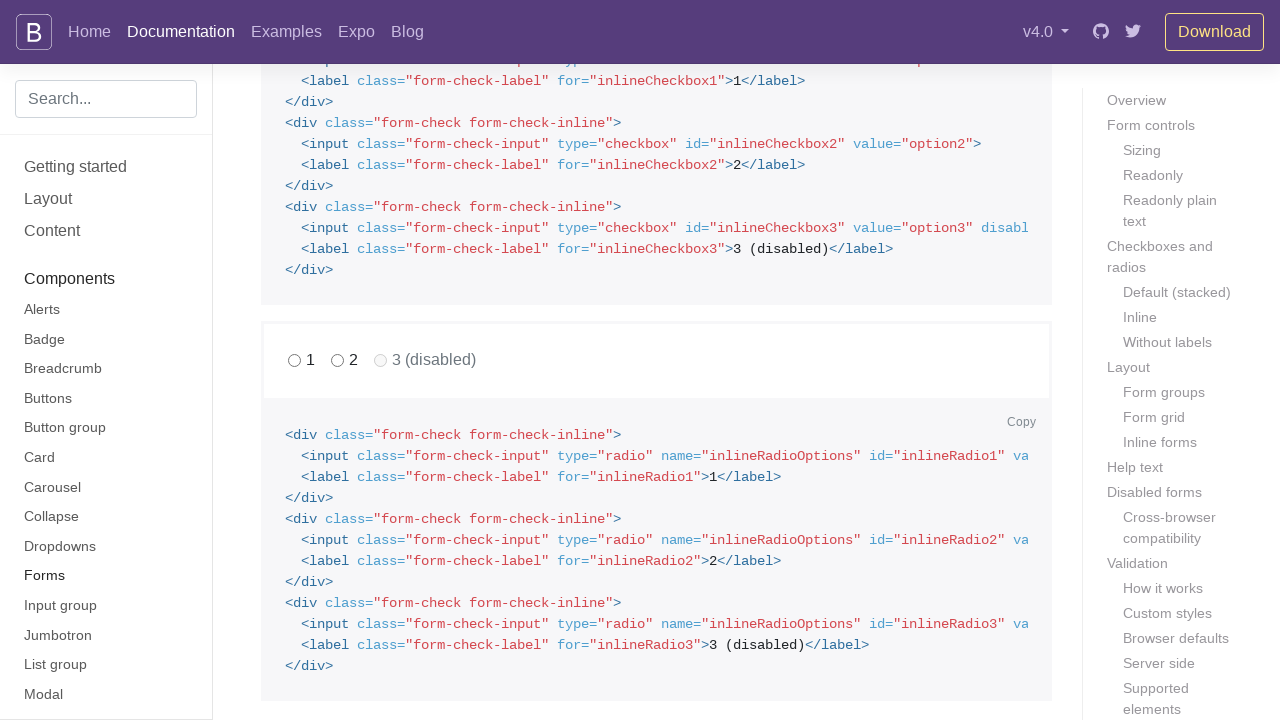

Scrolled to input element with ID 'inlineRadio3'
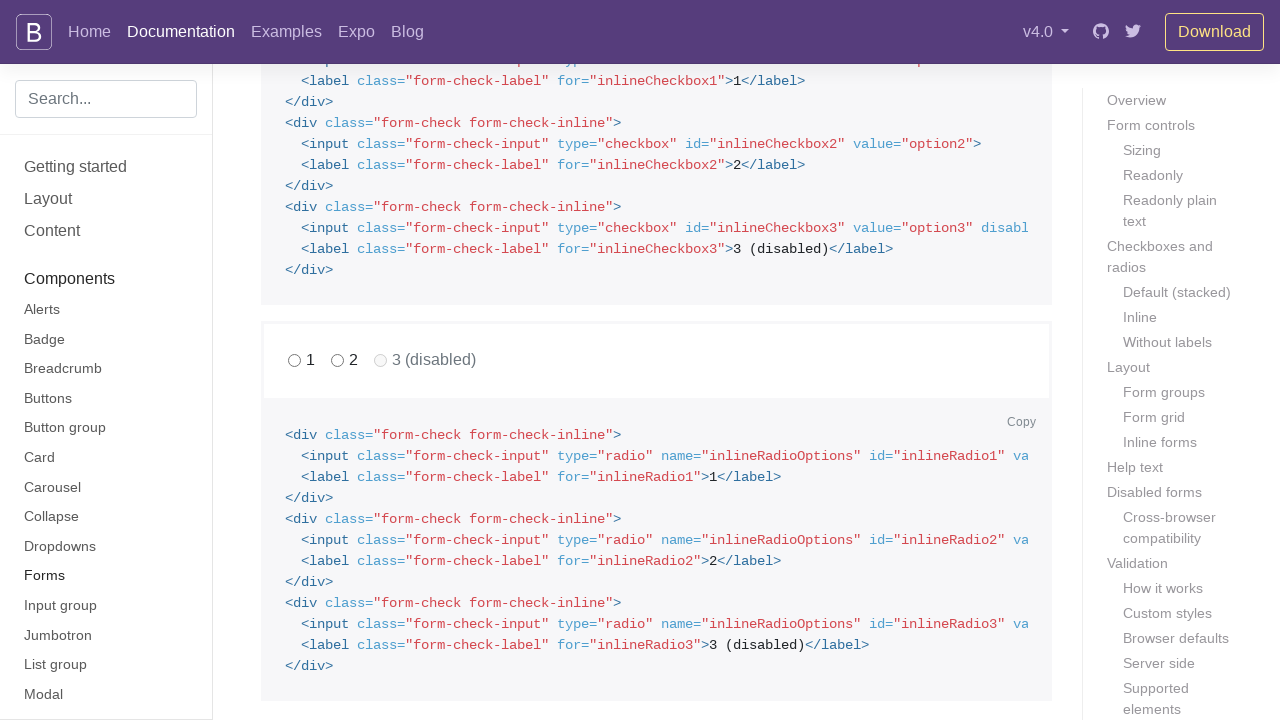

Highlighted input element with ID 'inlineRadio3' with green flash
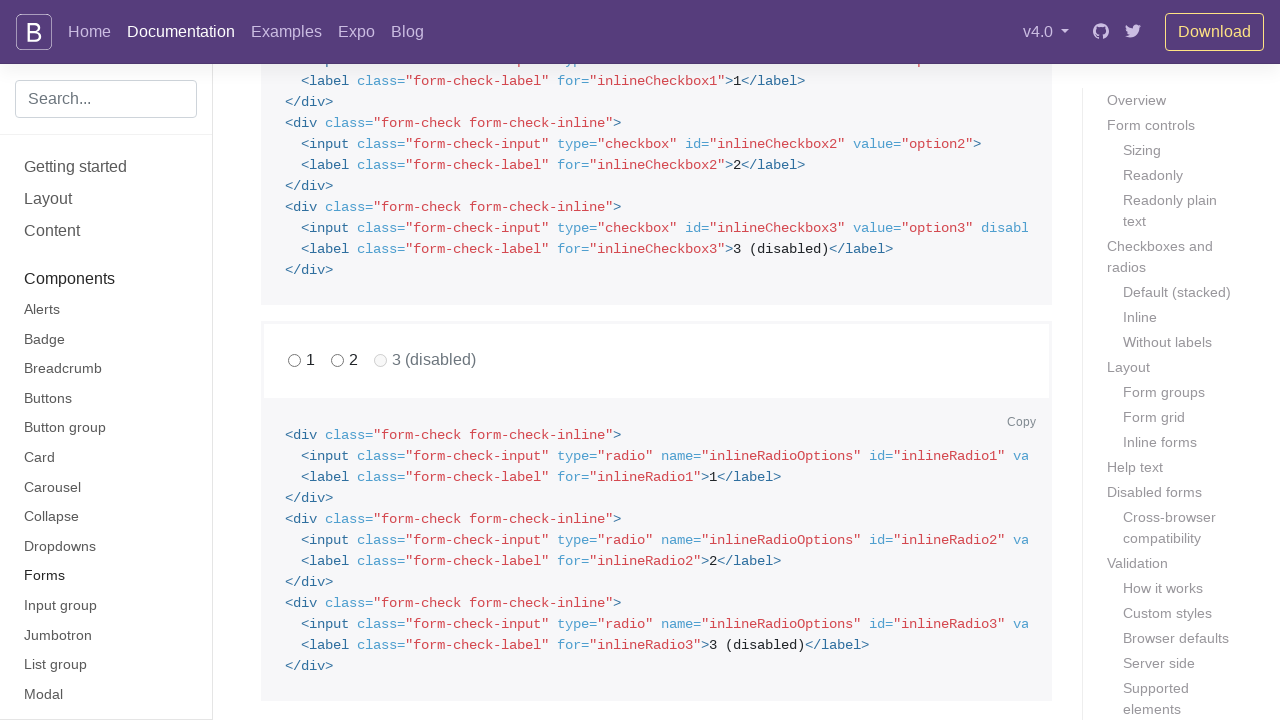

Scrolled to input element with ID 'formGroupExampleInput'
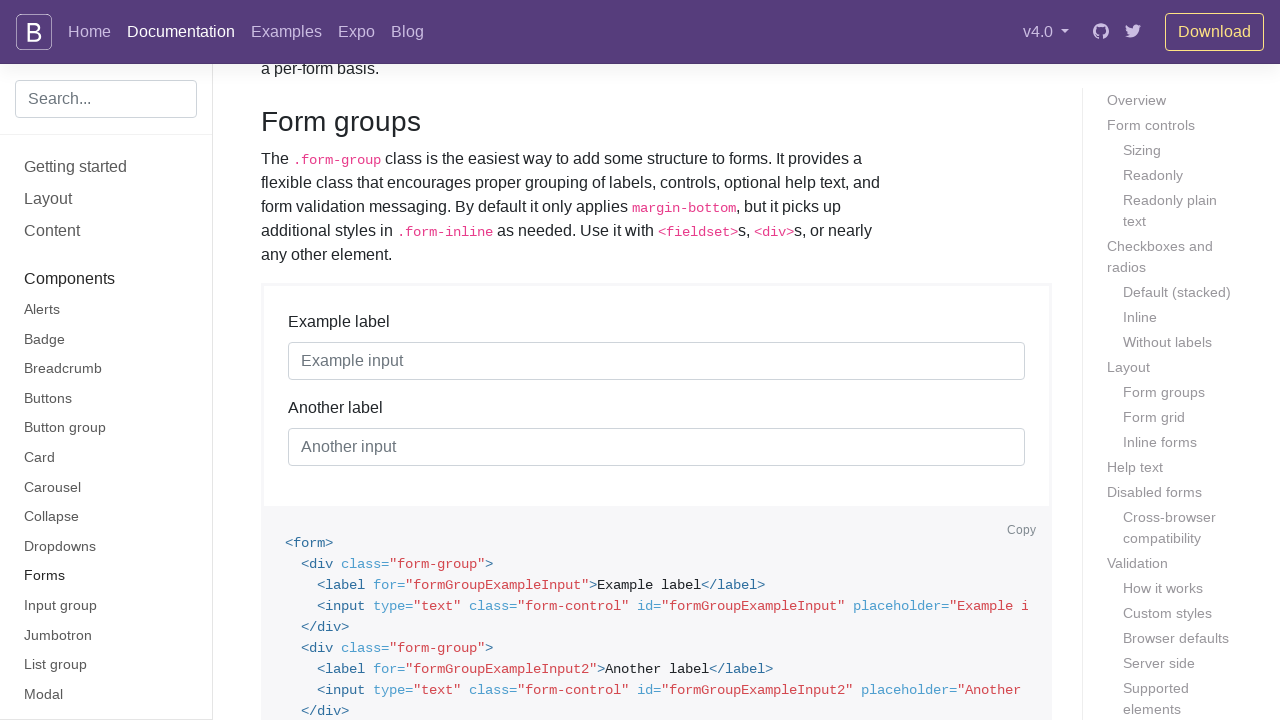

Highlighted input element with ID 'formGroupExampleInput' with green flash
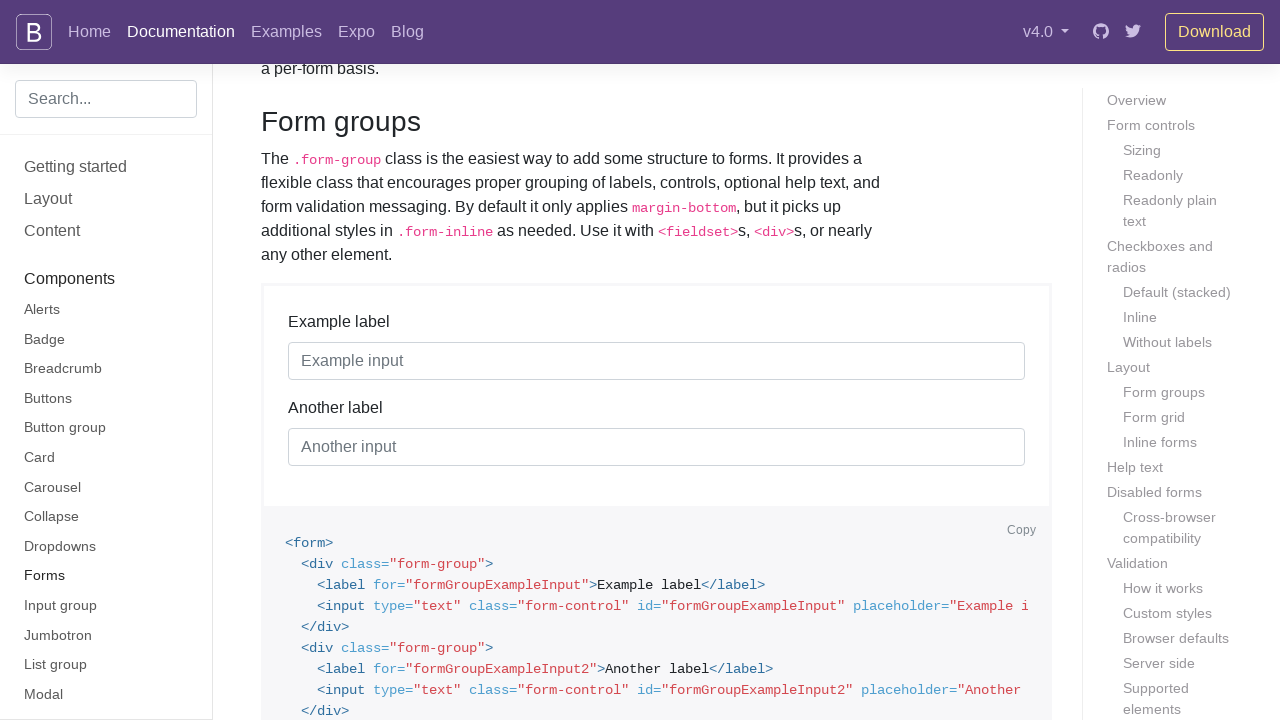

Scrolled to input element with ID 'formGroupExampleInput2'
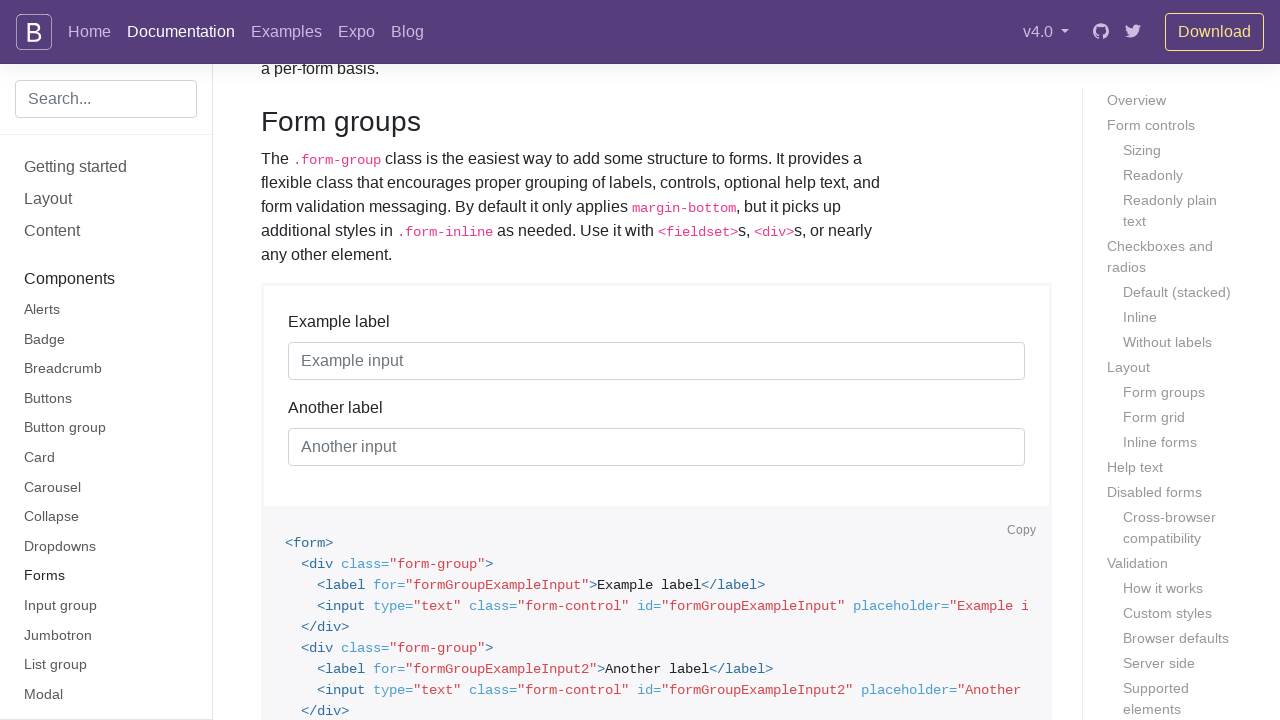

Highlighted input element with ID 'formGroupExampleInput2' with green flash
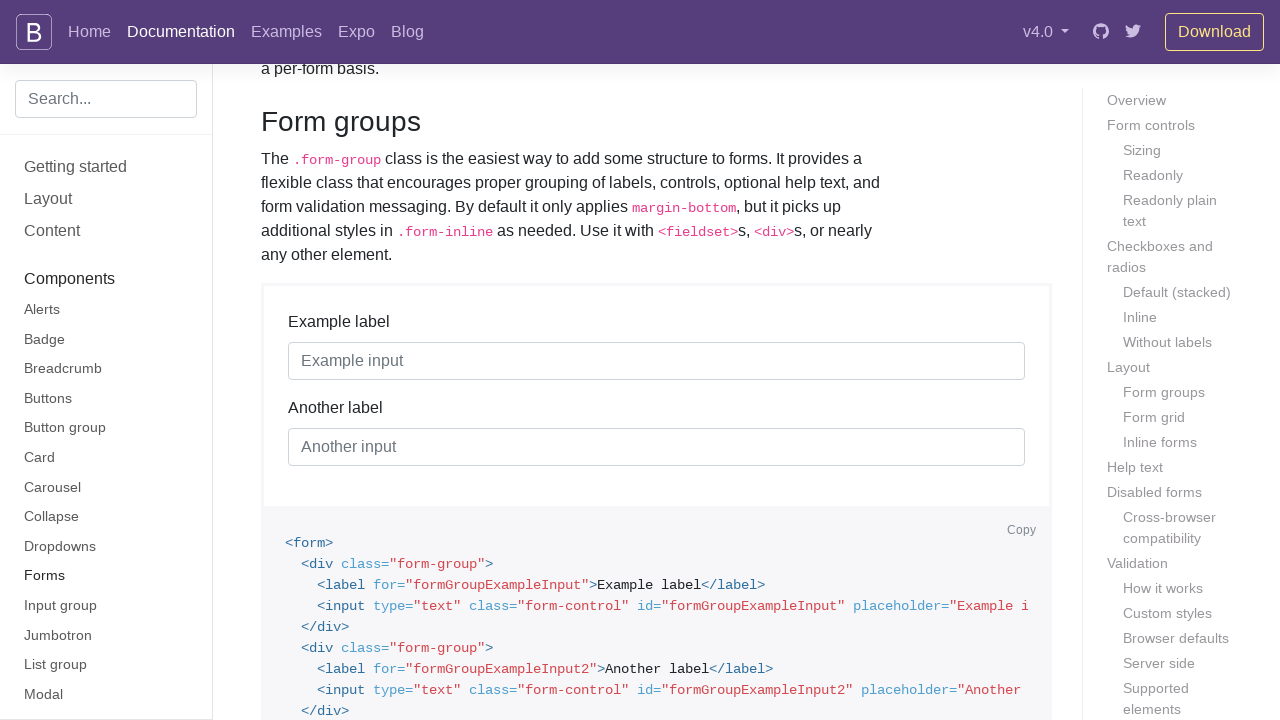

Scrolled to input element with ID 'inputEmail4'
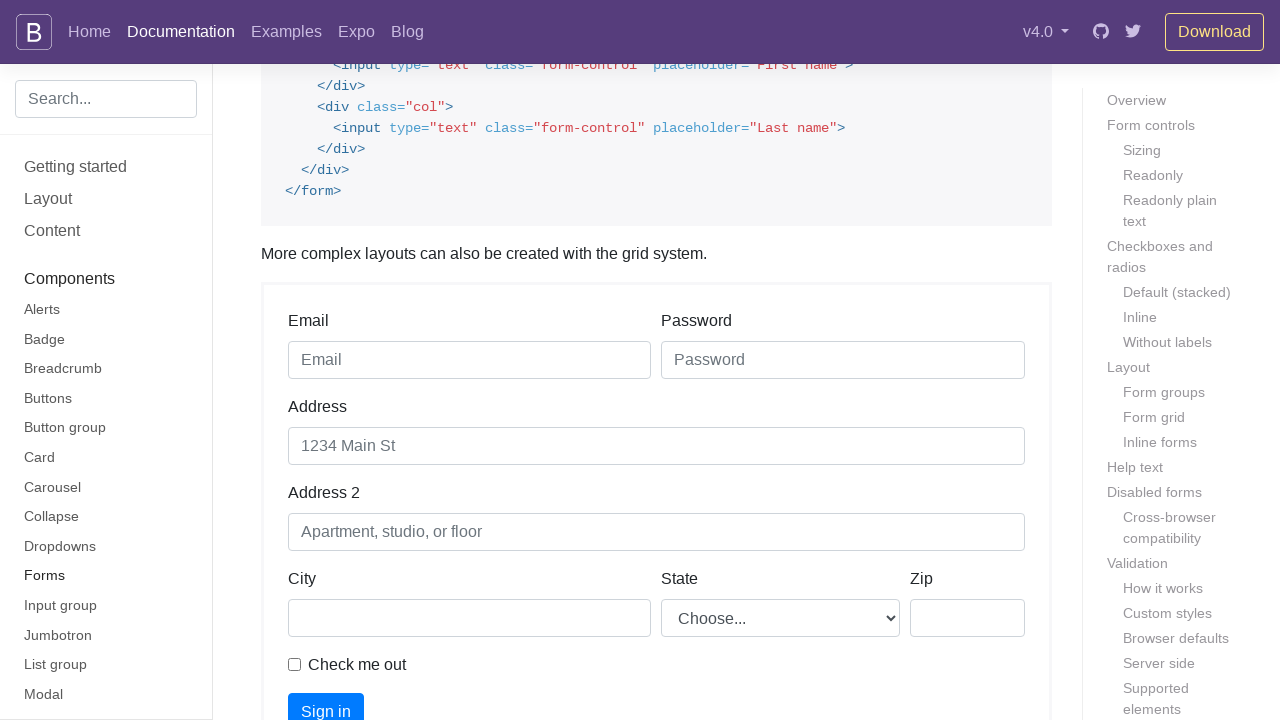

Highlighted input element with ID 'inputEmail4' with green flash
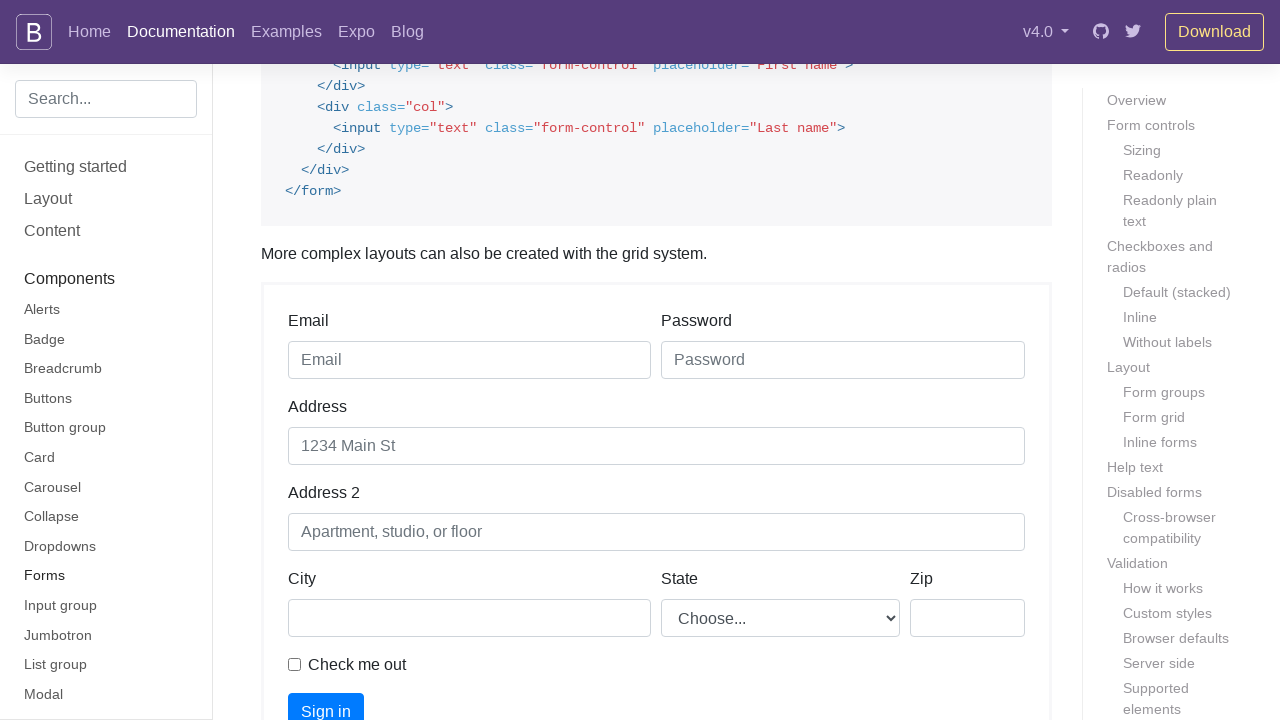

Scrolled to input element with ID 'inputPassword4'
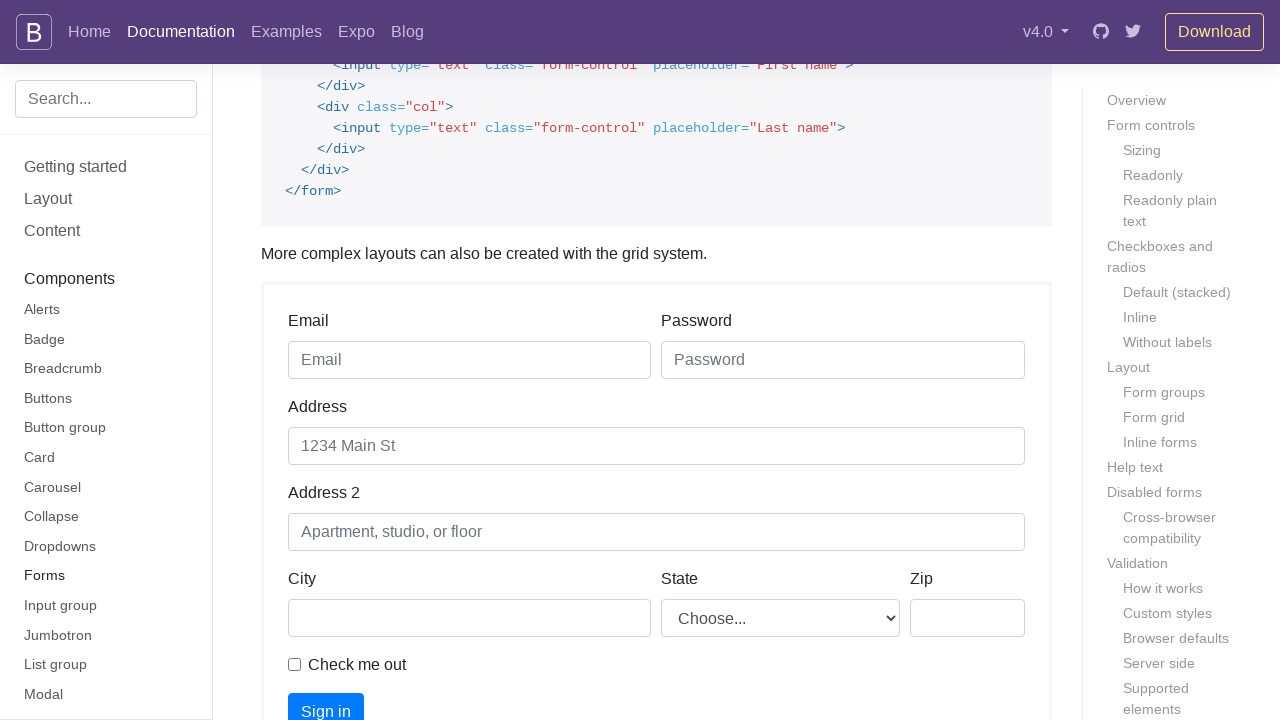

Highlighted input element with ID 'inputPassword4' with green flash
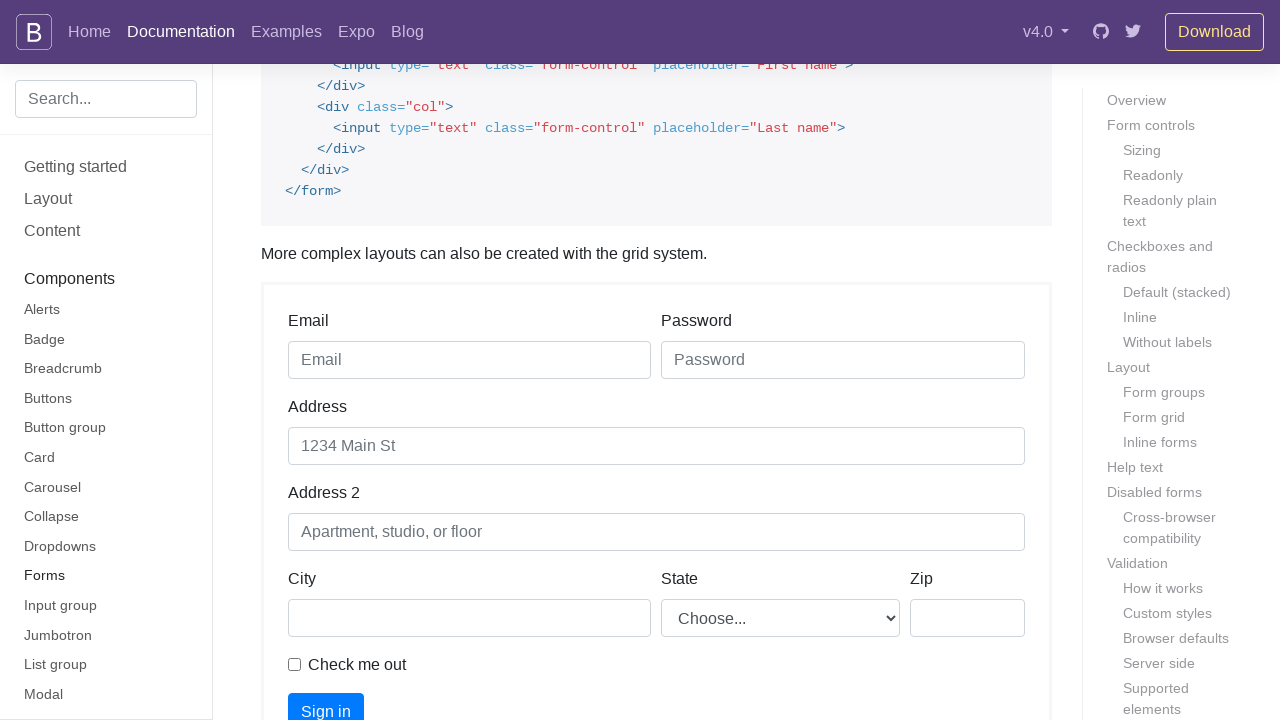

Scrolled to input element with ID 'inputAddress'
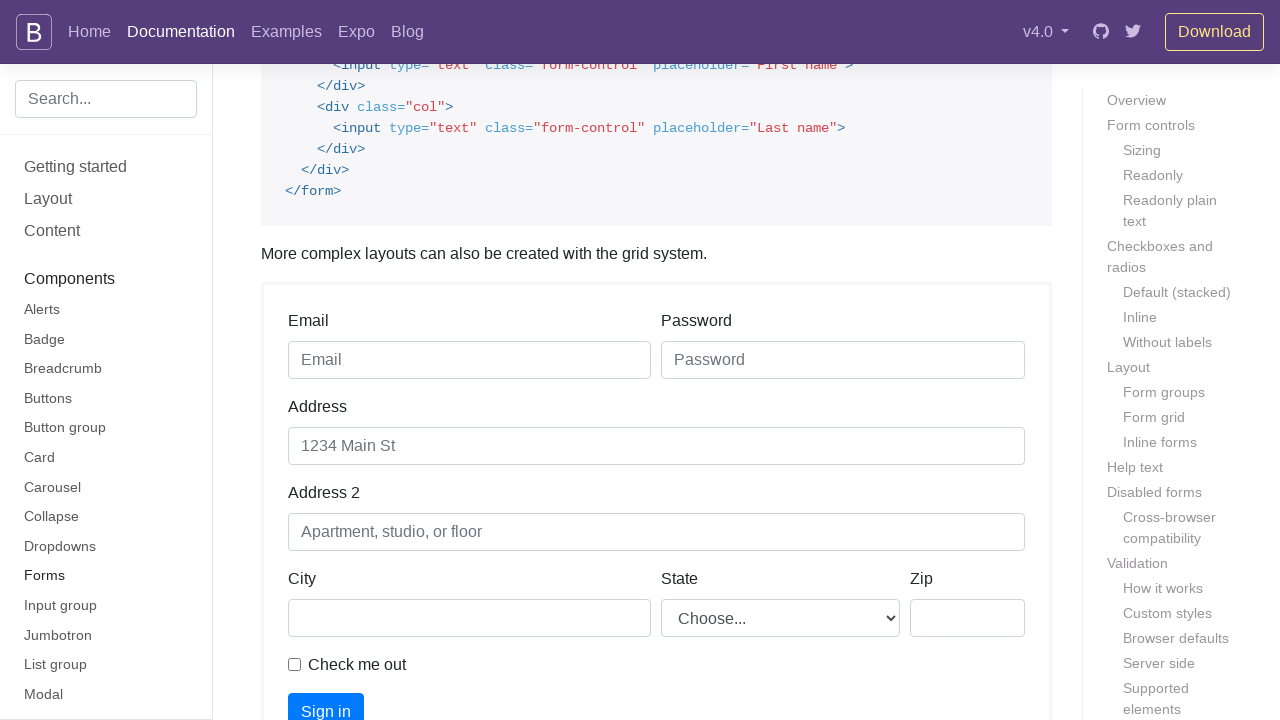

Highlighted input element with ID 'inputAddress' with green flash
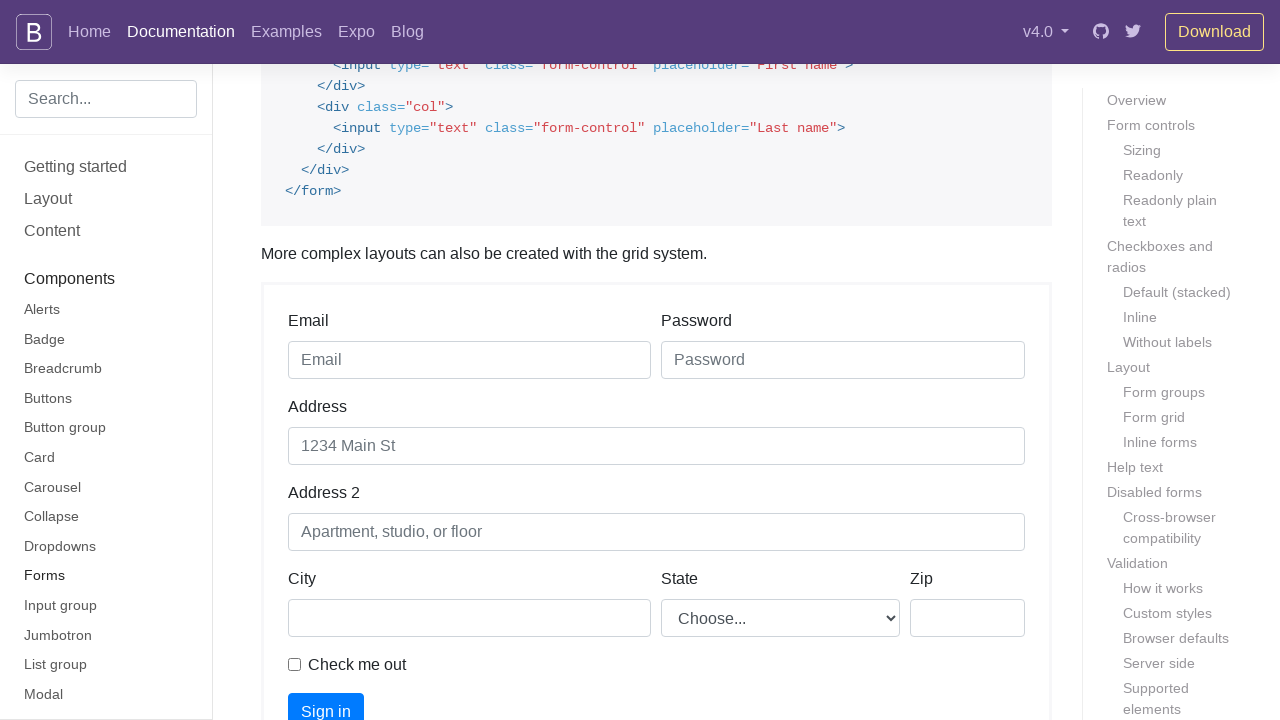

Scrolled to input element with ID 'inputAddress2'
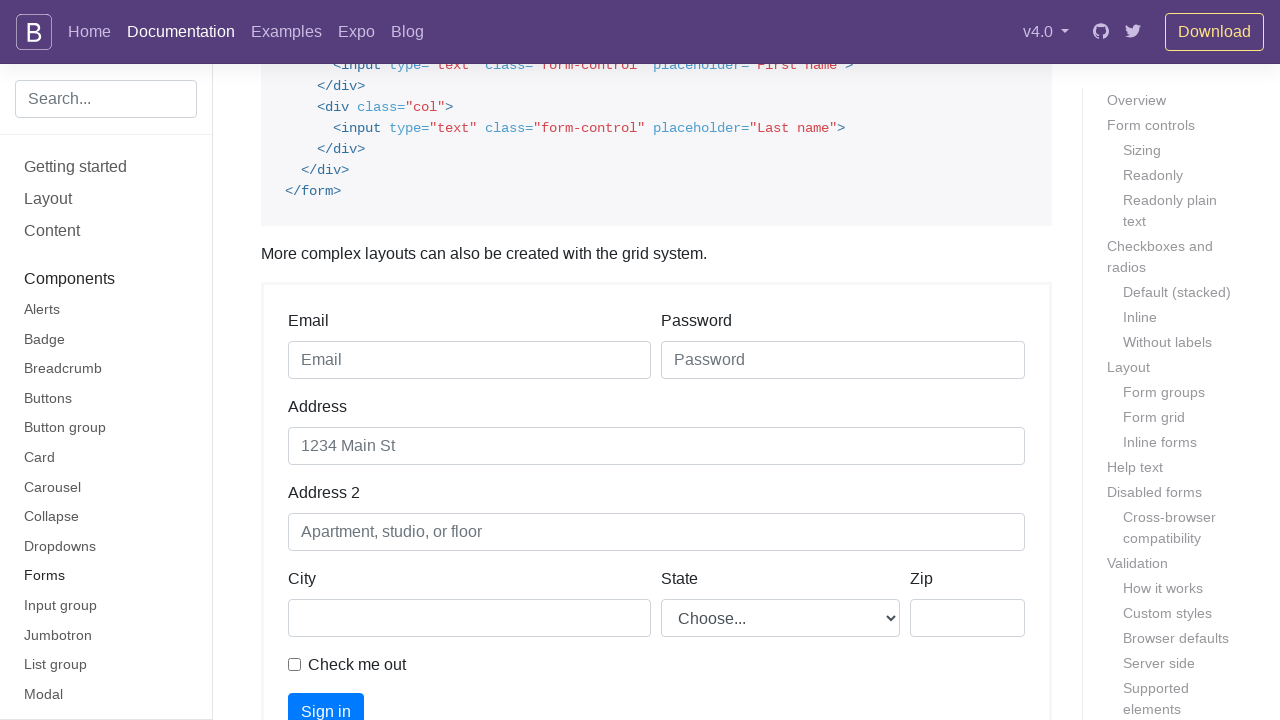

Highlighted input element with ID 'inputAddress2' with green flash
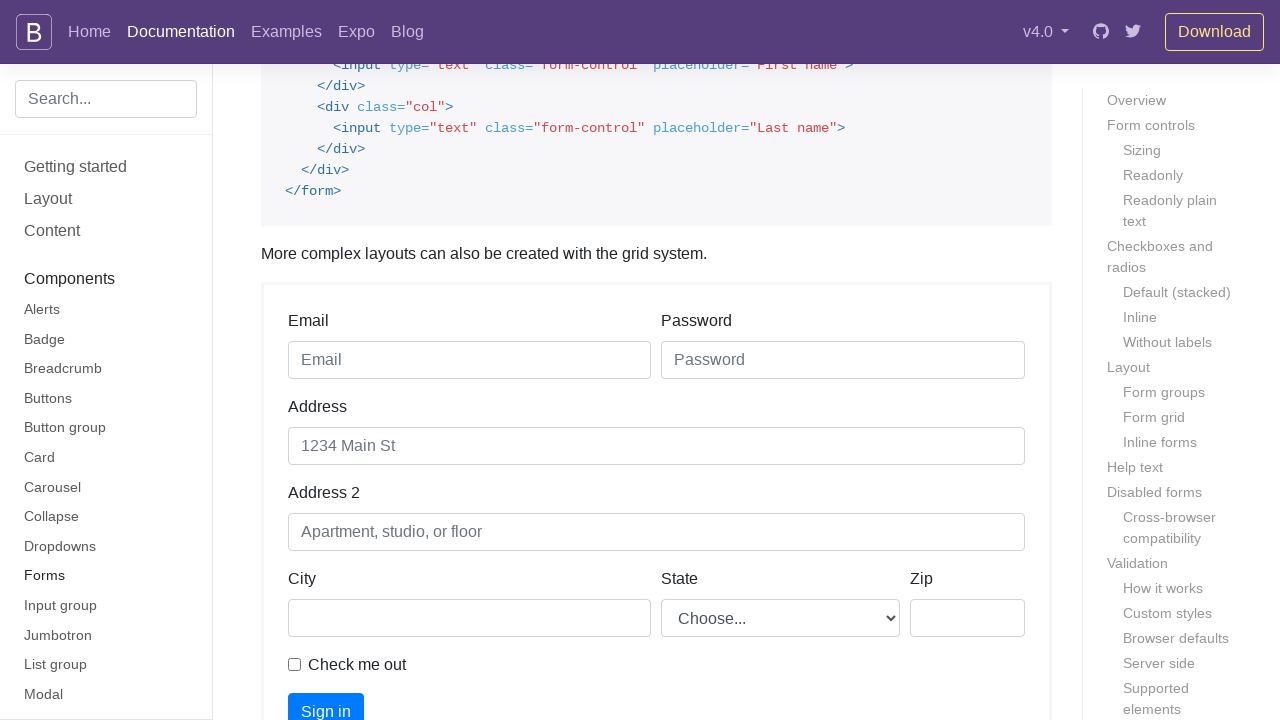

Scrolled to input element with ID 'inputCity'
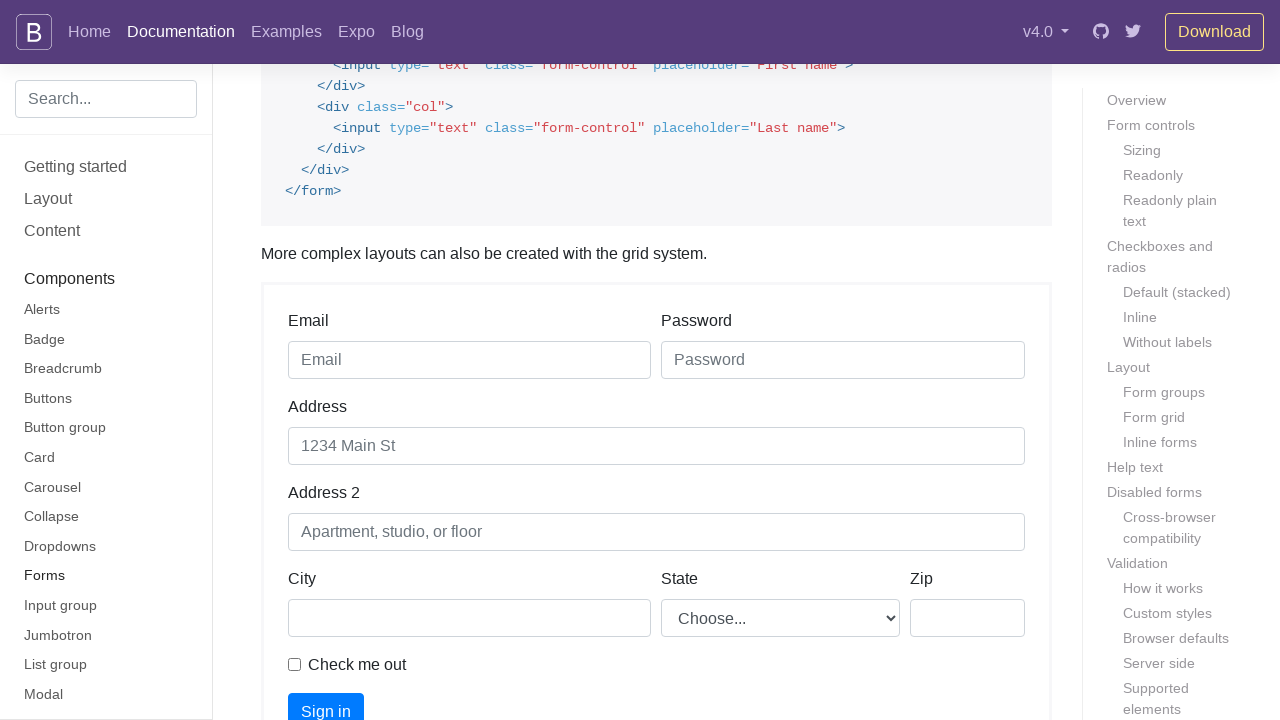

Highlighted input element with ID 'inputCity' with green flash
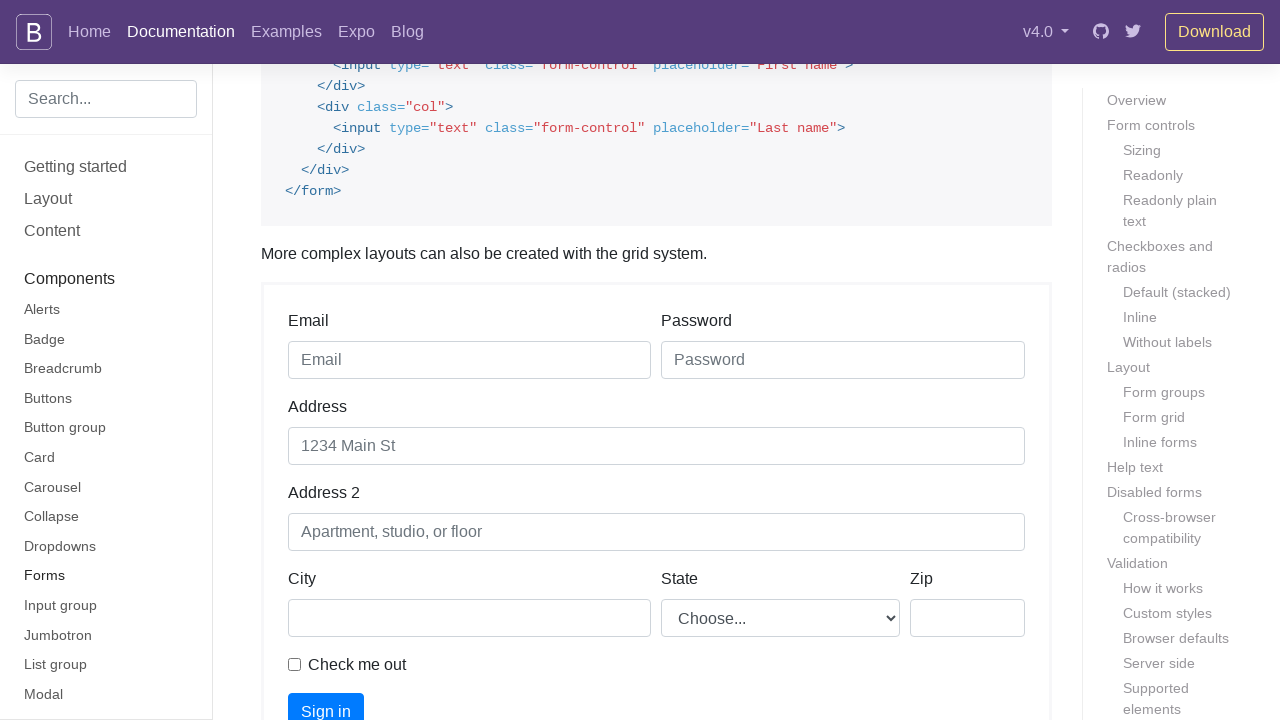

Scrolled to input element with ID 'inputState'
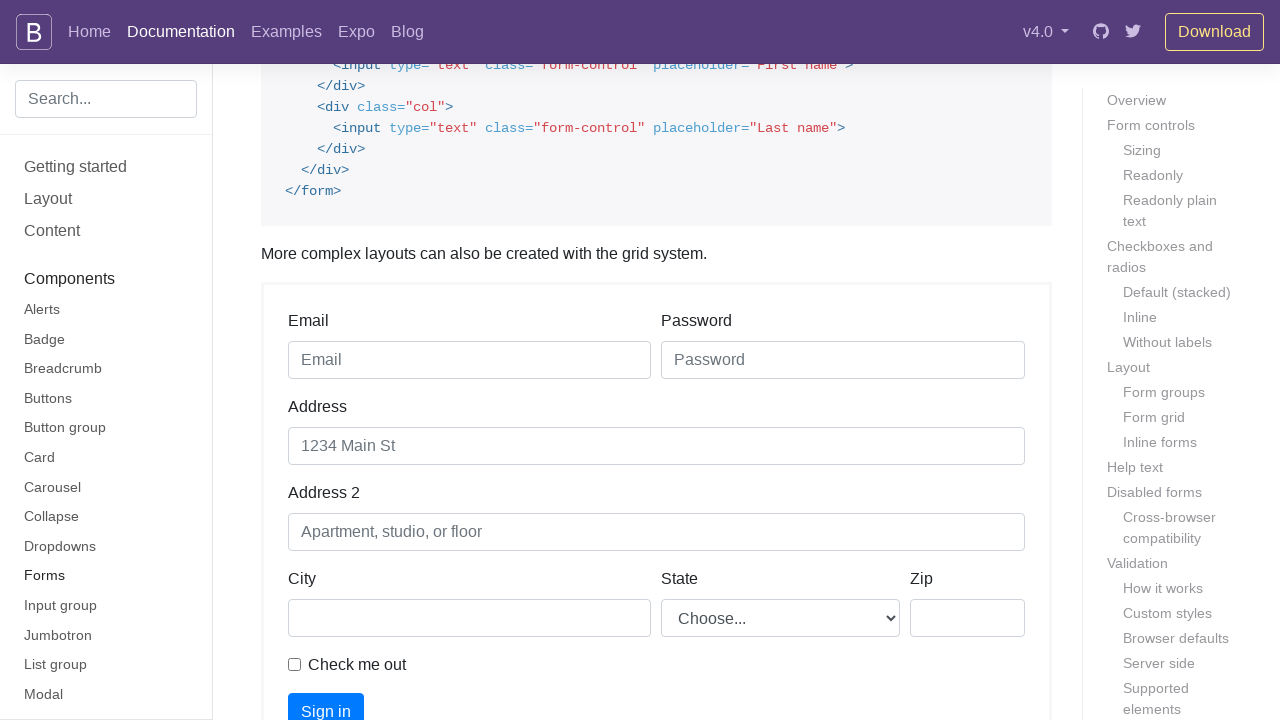

Highlighted input element with ID 'inputState' with green flash
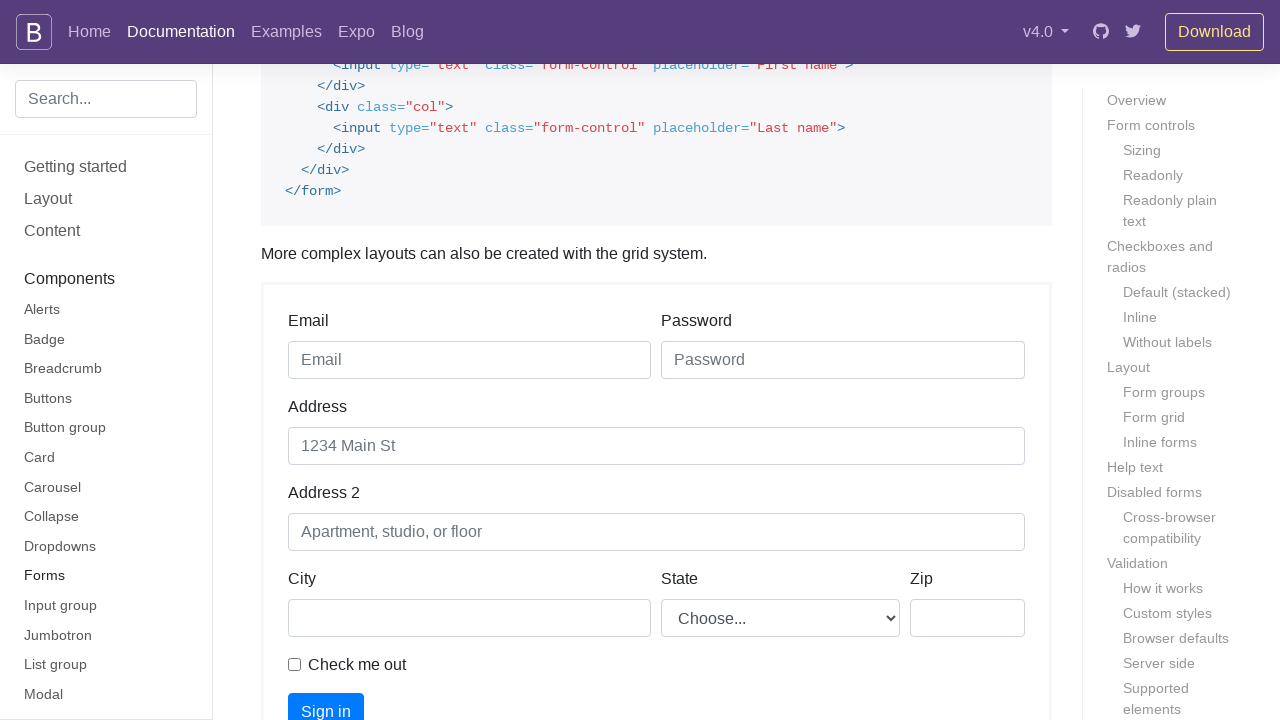

Scrolled to input element with ID 'inputZip'
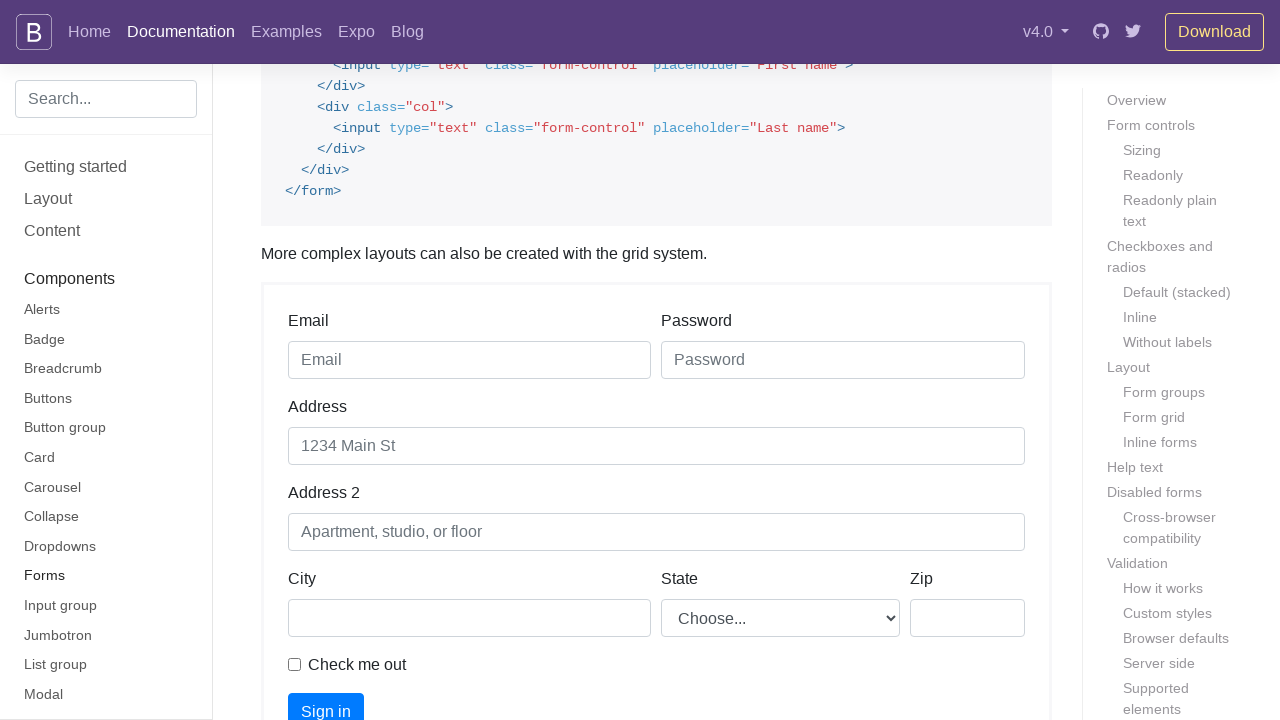

Highlighted input element with ID 'inputZip' with green flash
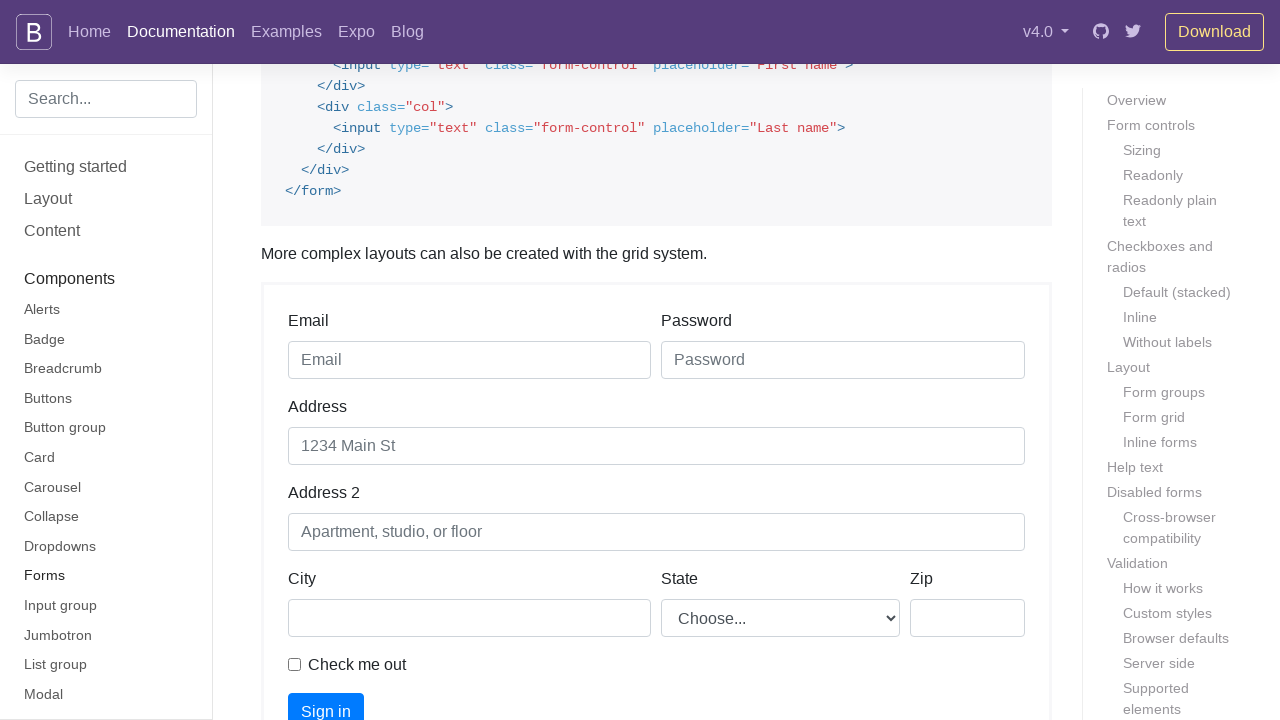

Scrolled to input element with ID 'gridCheck'
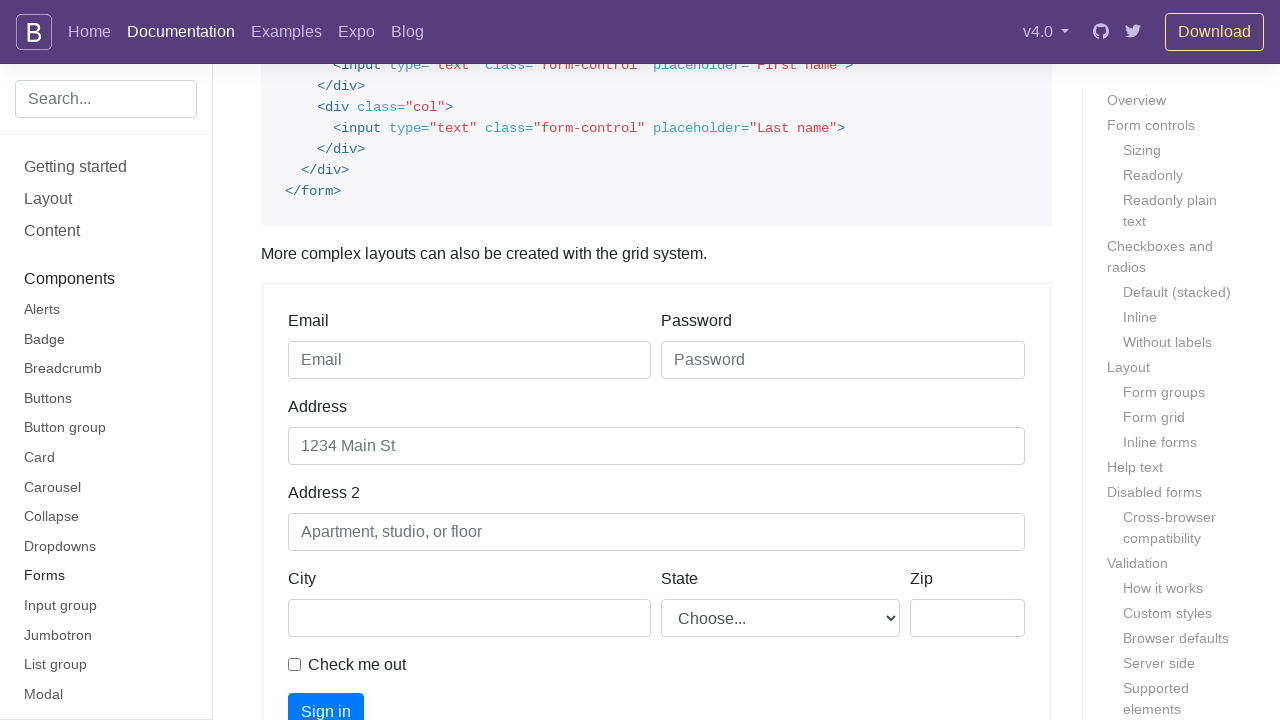

Highlighted input element with ID 'gridCheck' with green flash
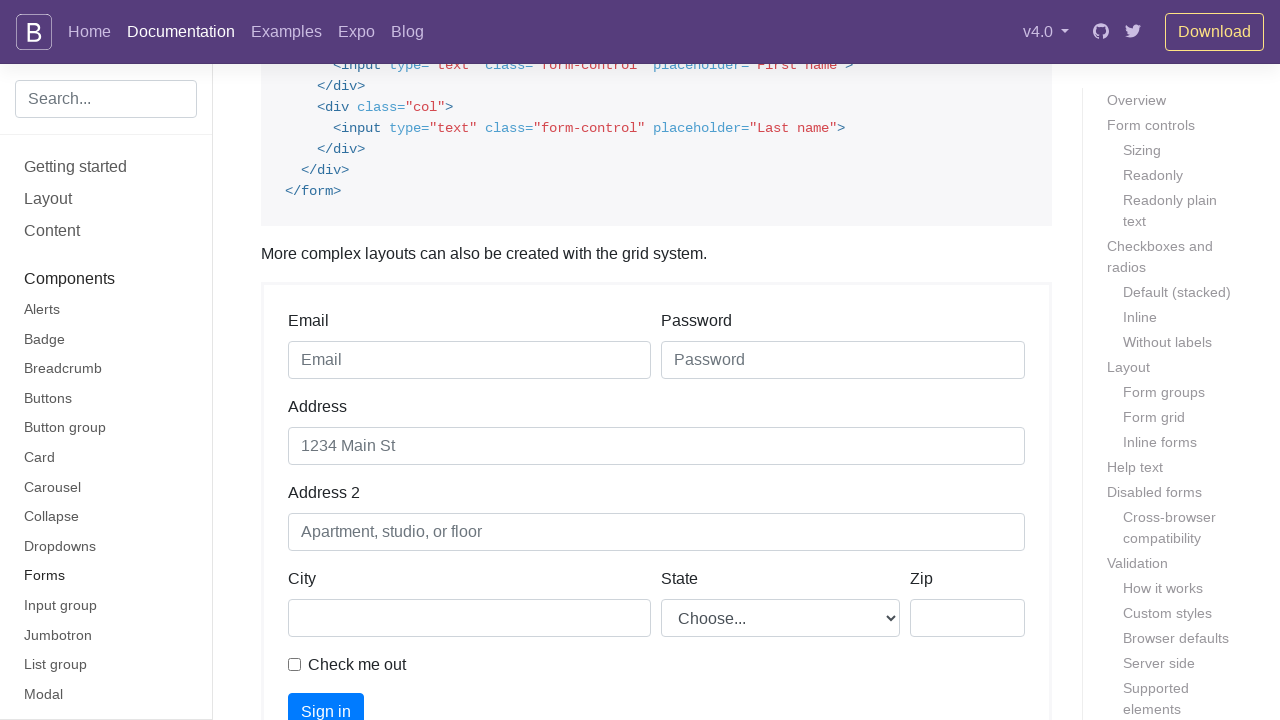

Scrolled to input element with ID 'inputEmail3'
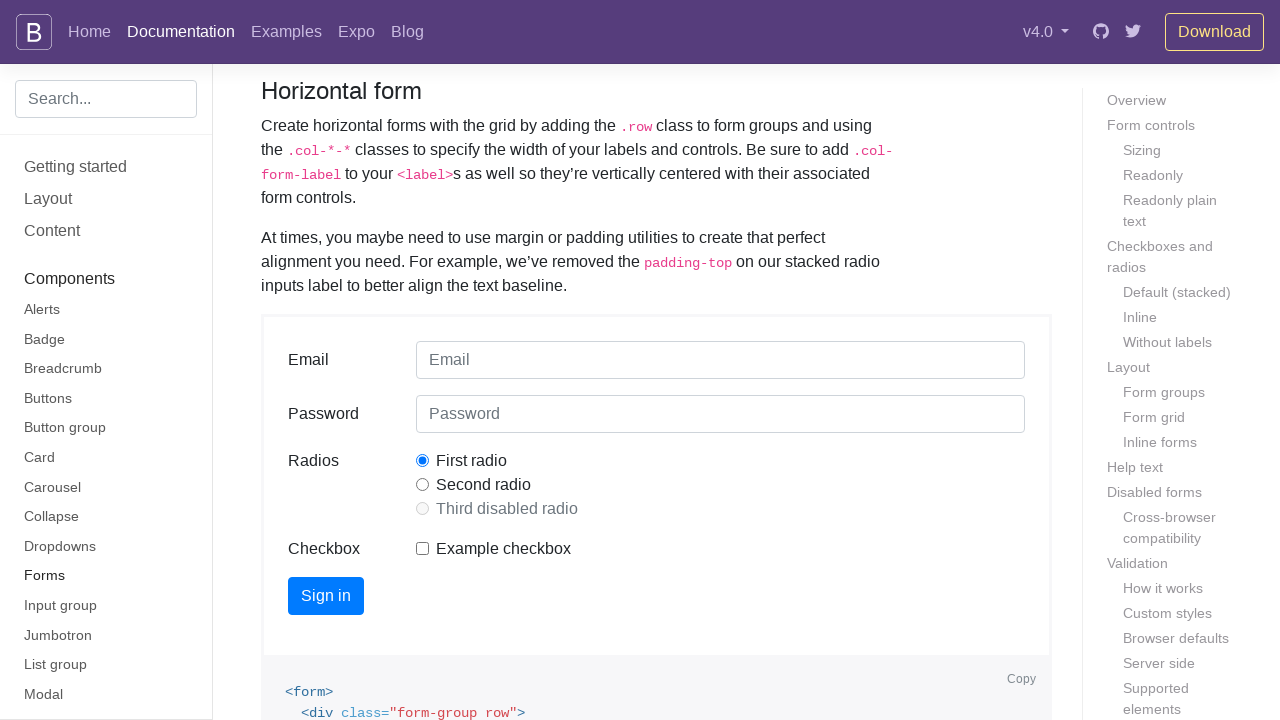

Highlighted input element with ID 'inputEmail3' with green flash
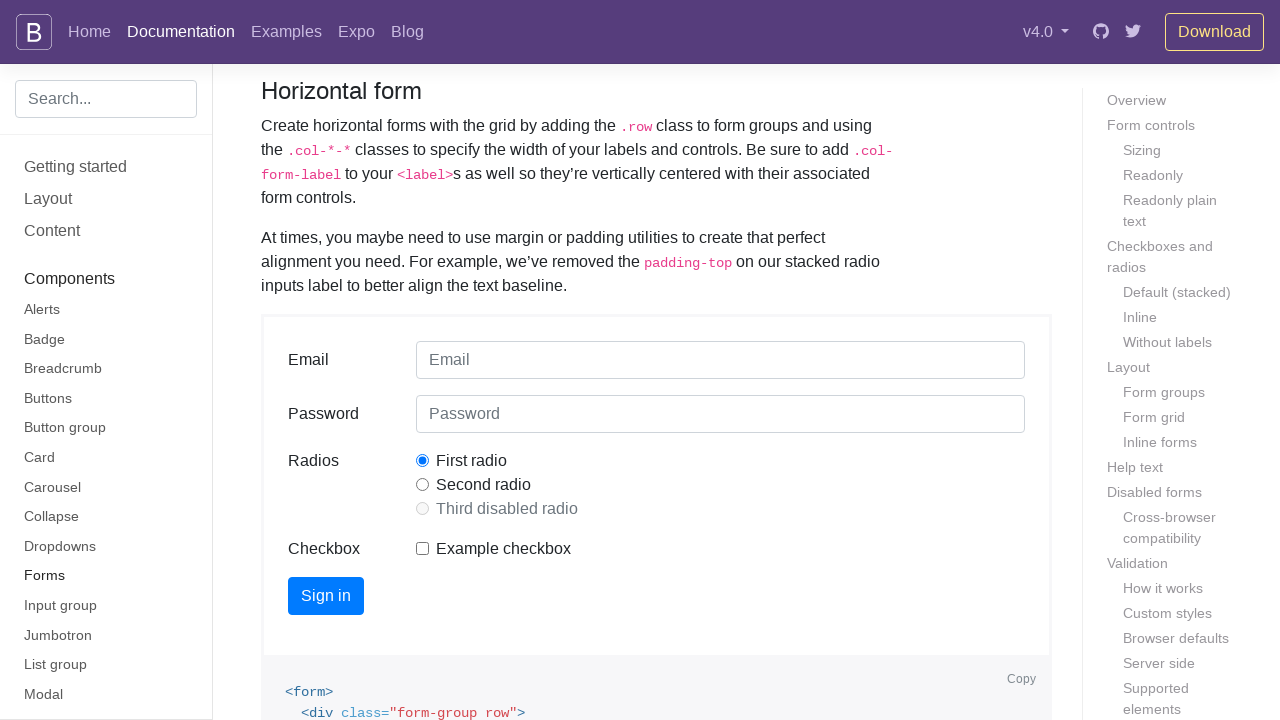

Scrolled to input element with ID 'inputPassword3'
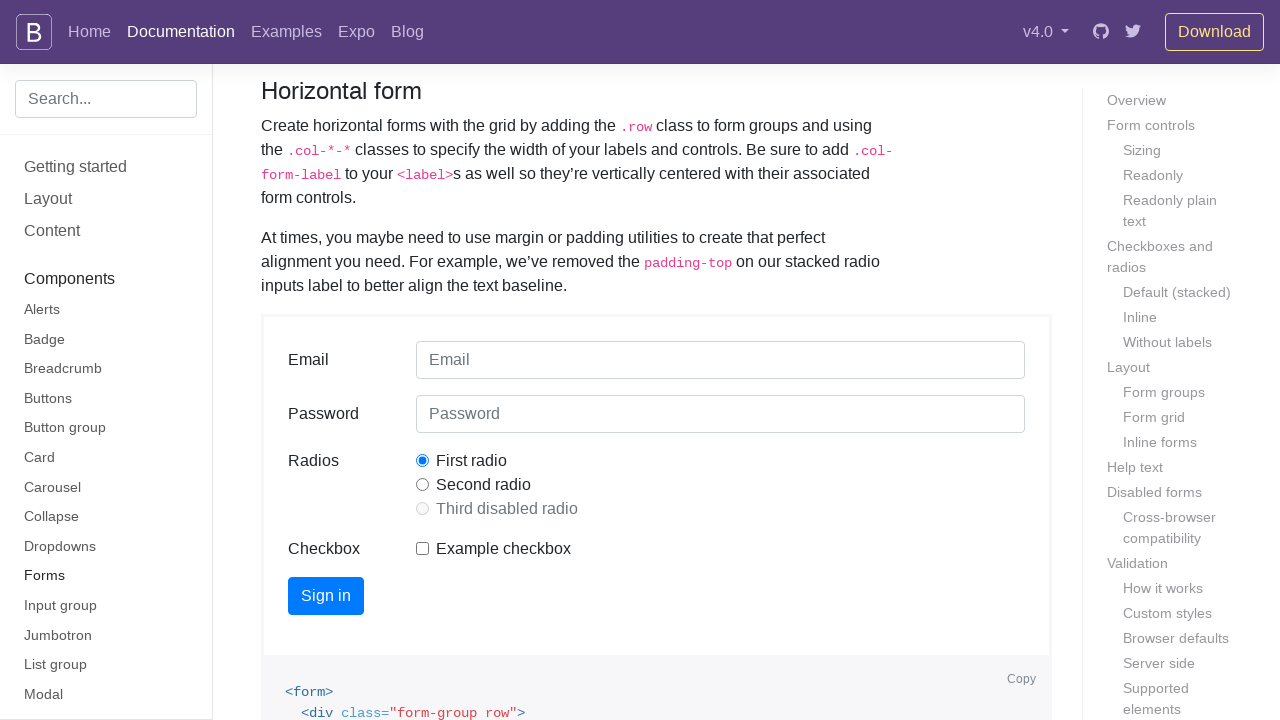

Highlighted input element with ID 'inputPassword3' with green flash
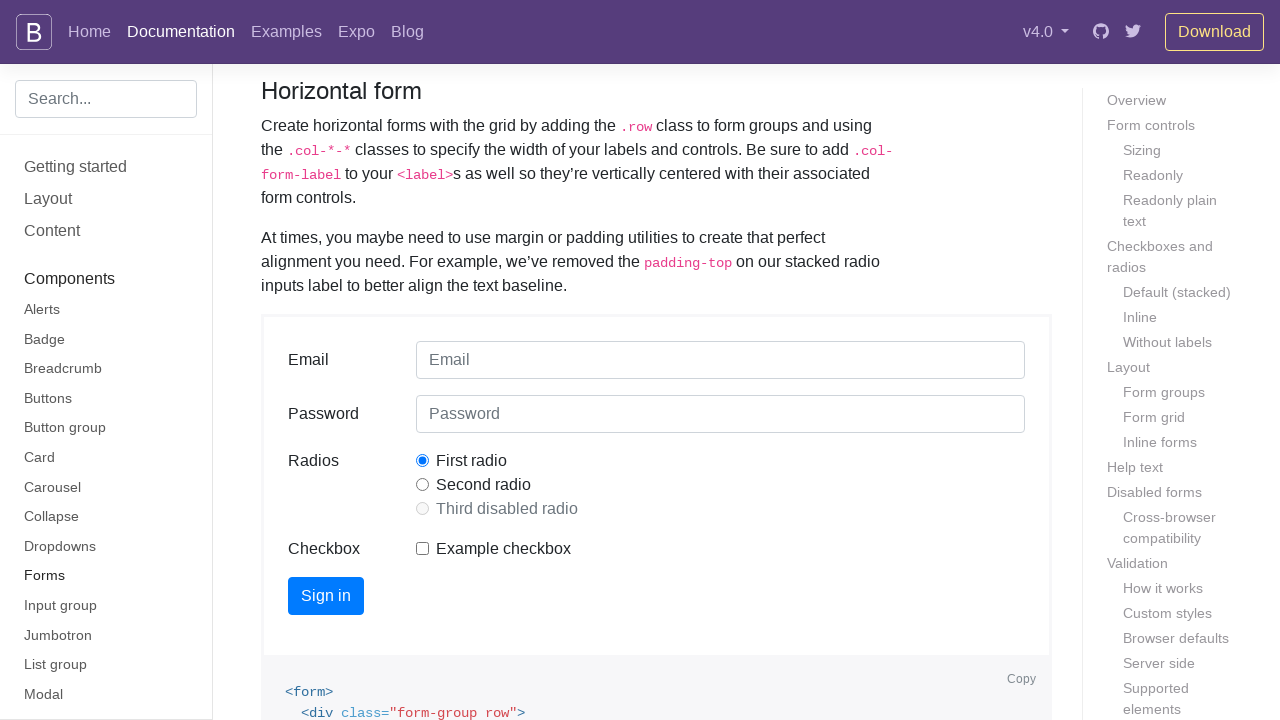

Scrolled to input element with ID 'gridRadios1'
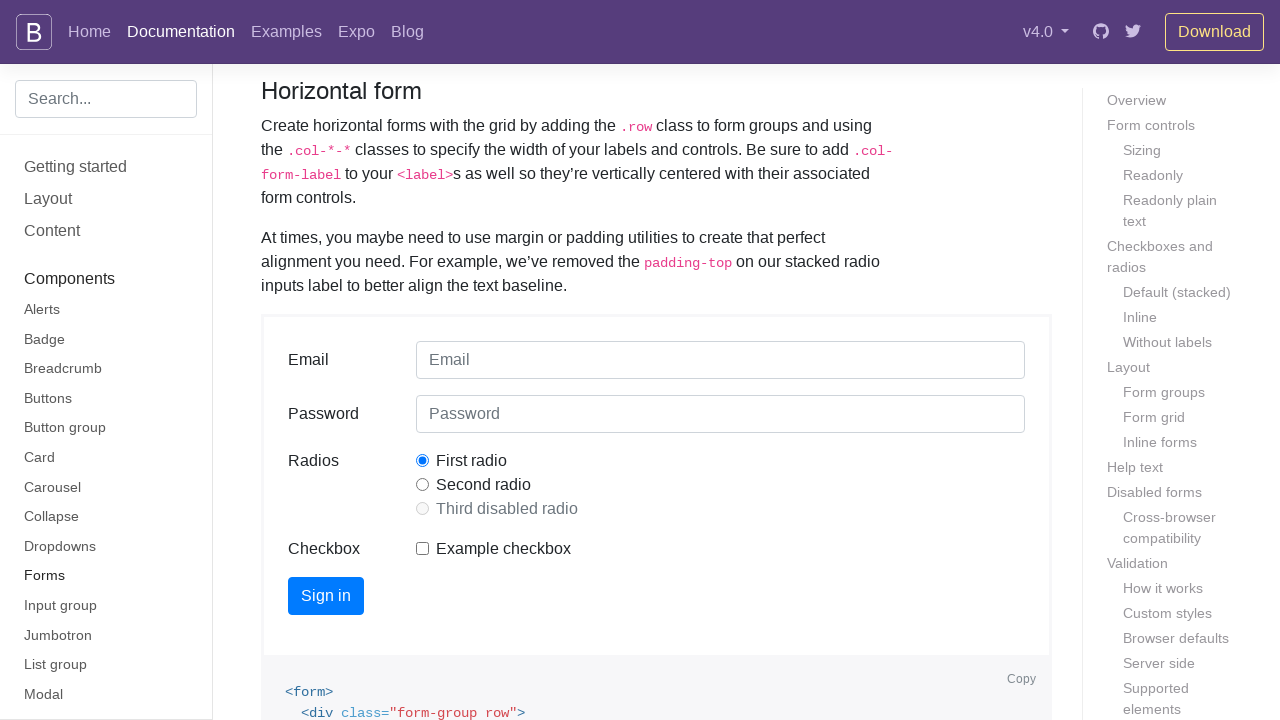

Highlighted input element with ID 'gridRadios1' with green flash
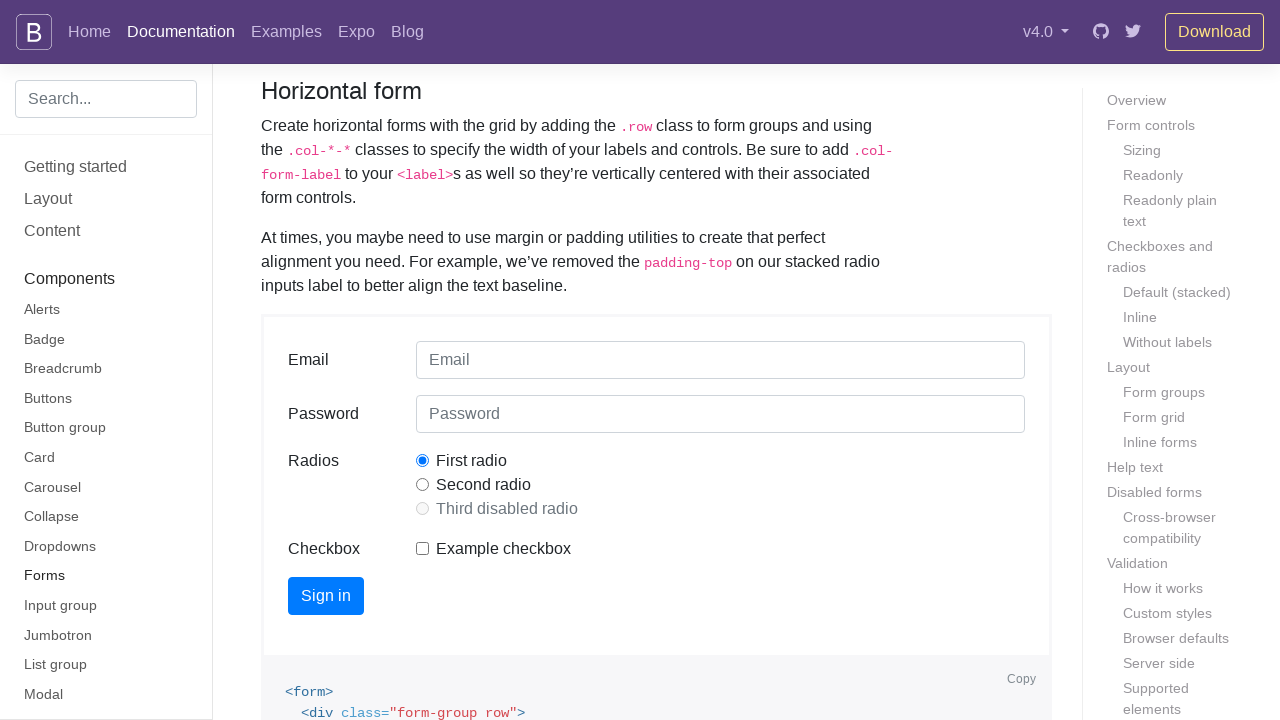

Scrolled to input element with ID 'gridRadios2'
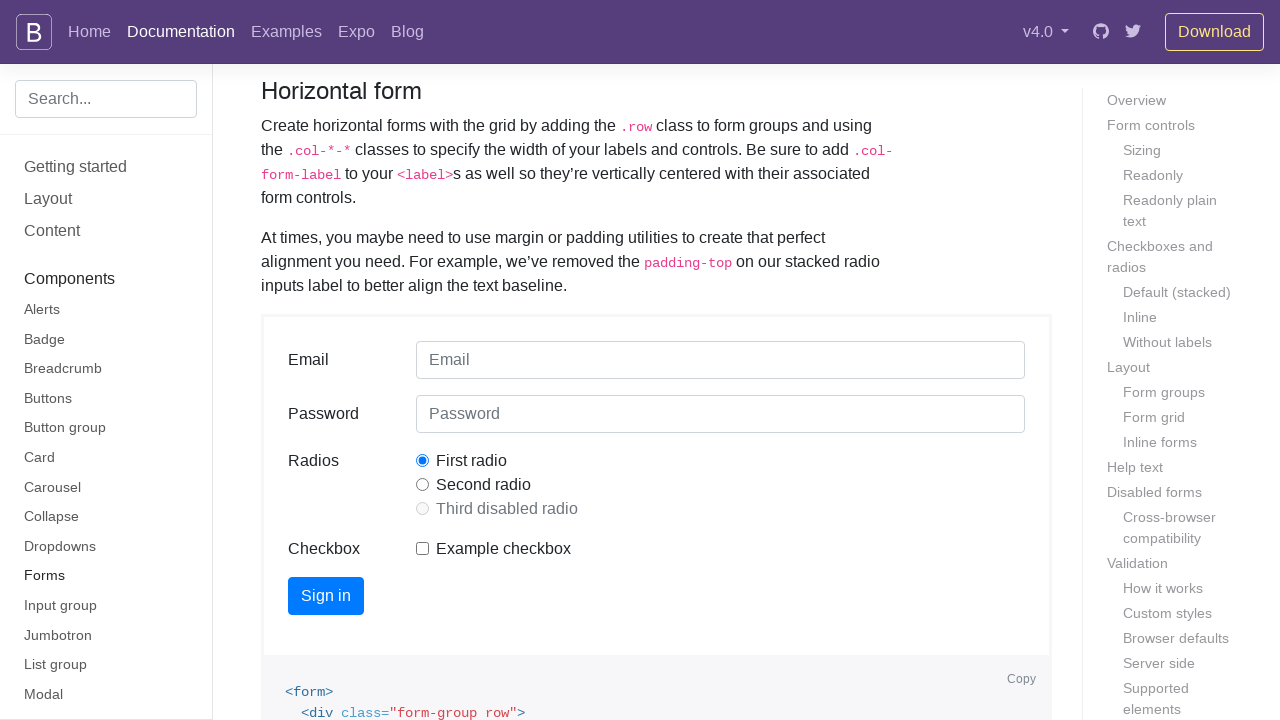

Highlighted input element with ID 'gridRadios2' with green flash
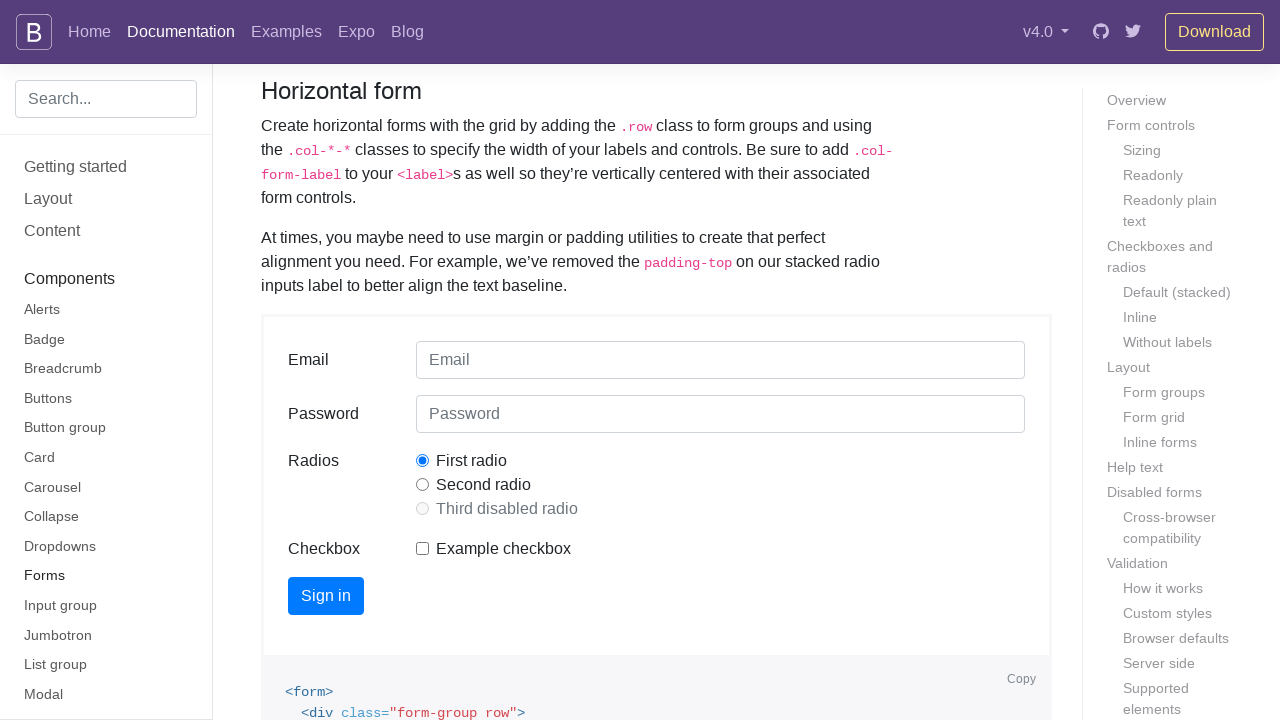

Scrolled to input element with ID 'gridRadios3'
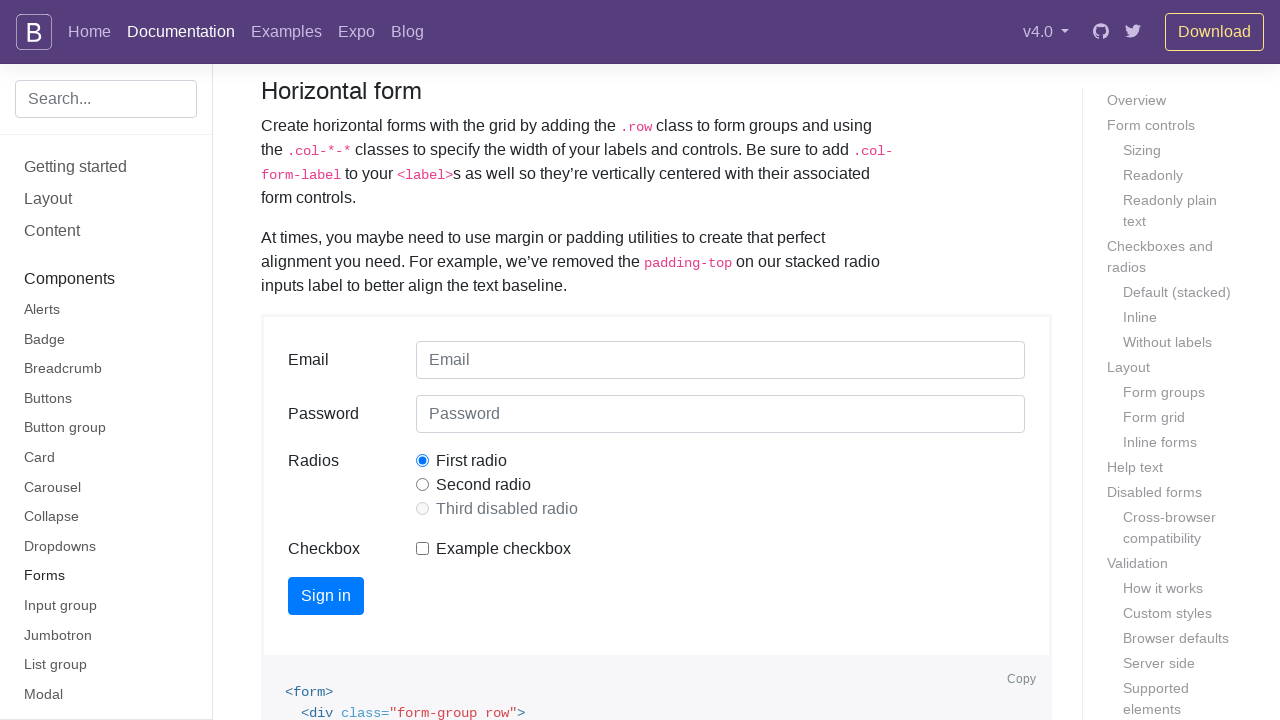

Highlighted input element with ID 'gridRadios3' with green flash
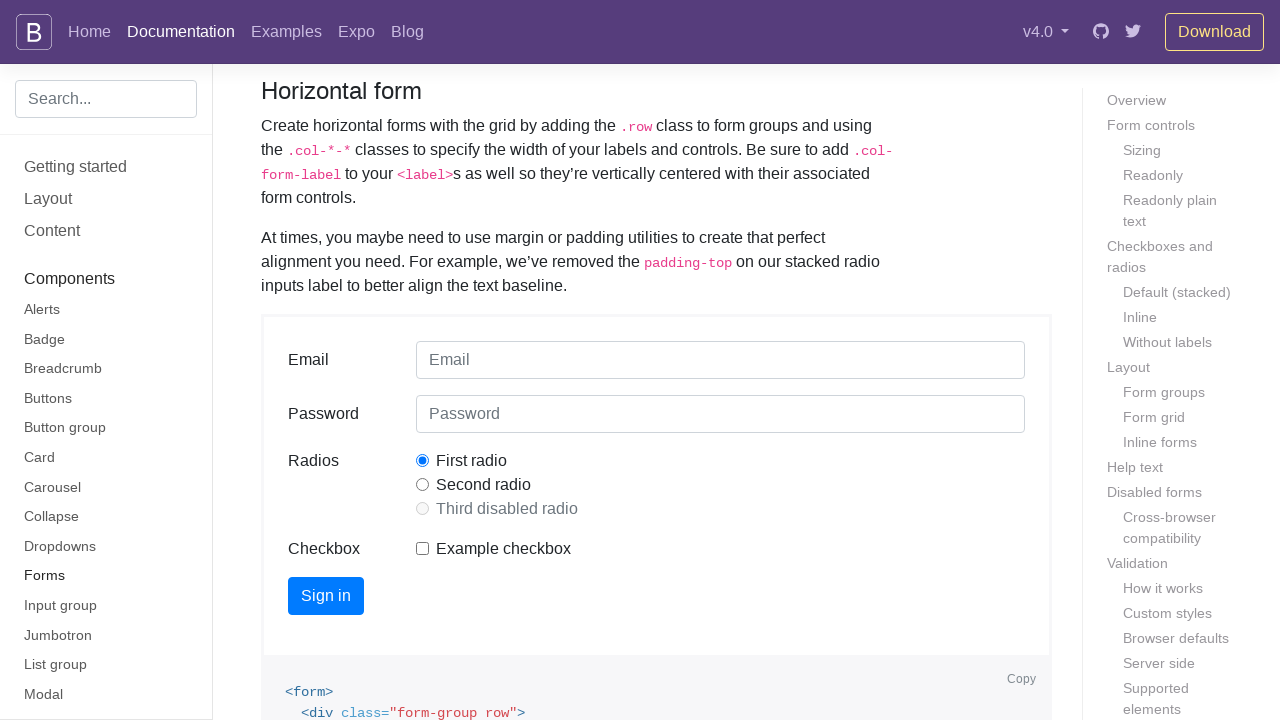

Scrolled to input element with ID 'gridCheck1'
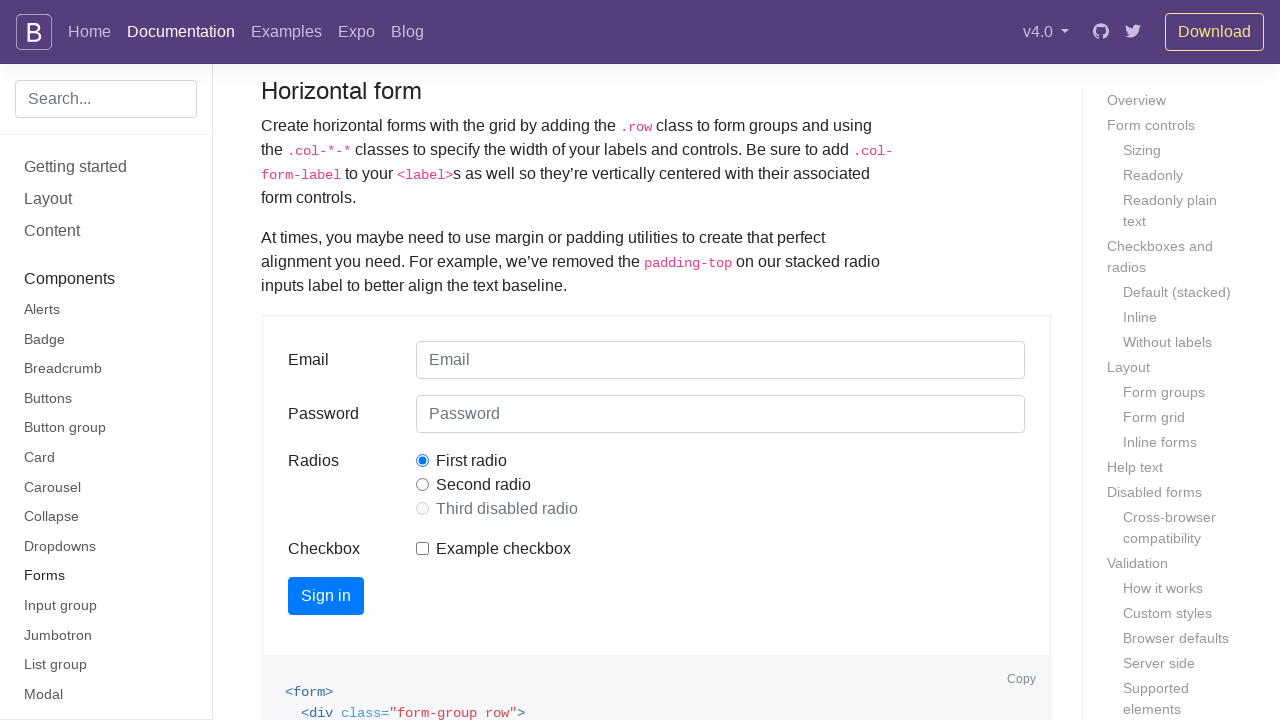

Highlighted input element with ID 'gridCheck1' with green flash
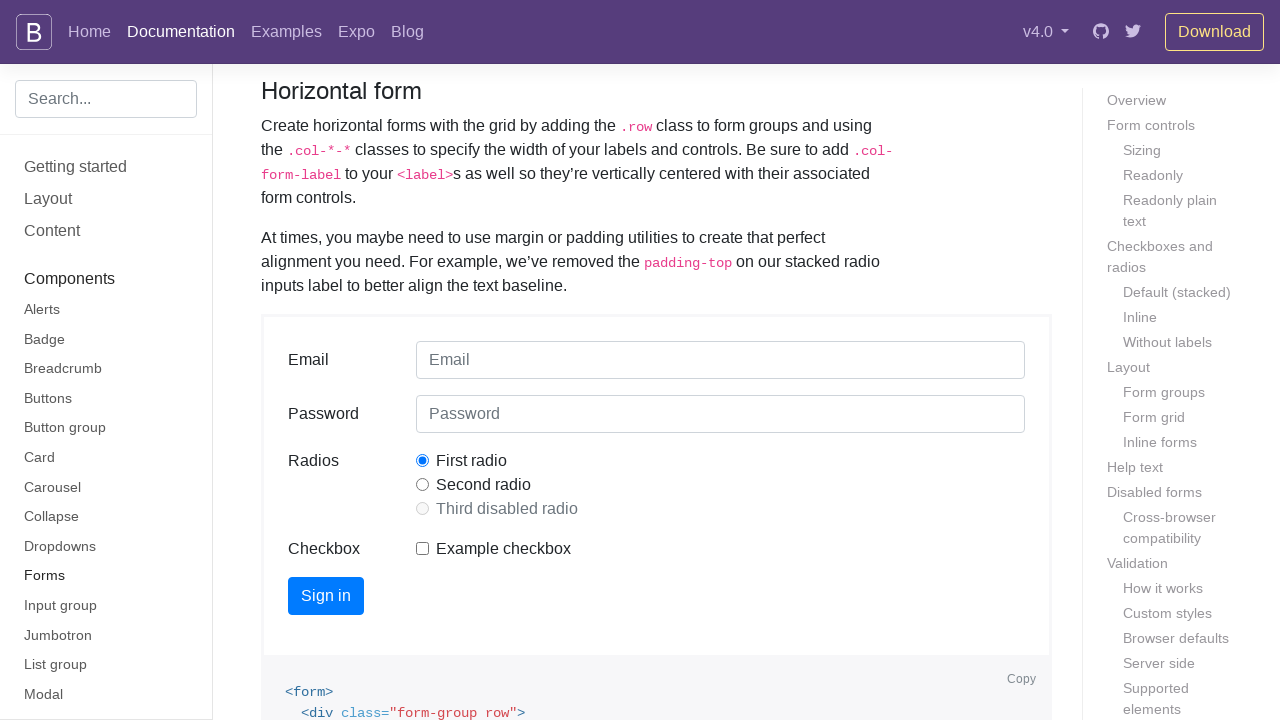

Scrolled to input element with ID 'colFormLabelSm'
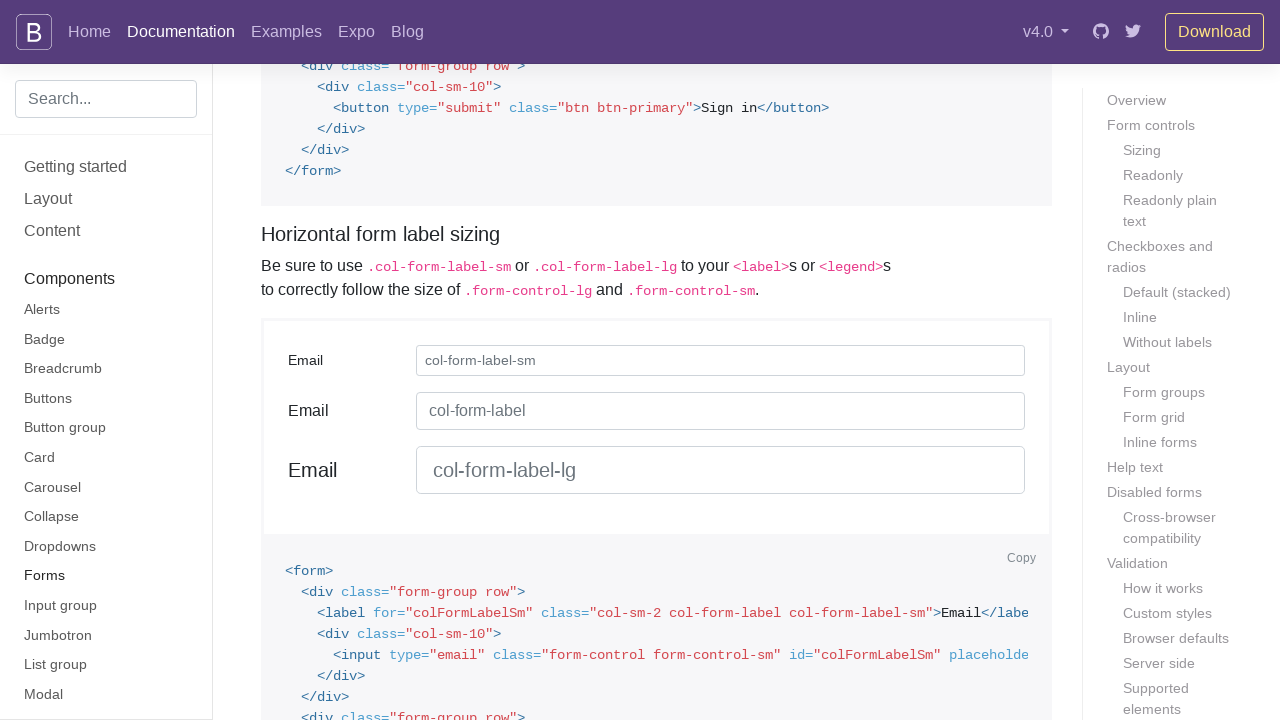

Highlighted input element with ID 'colFormLabelSm' with green flash
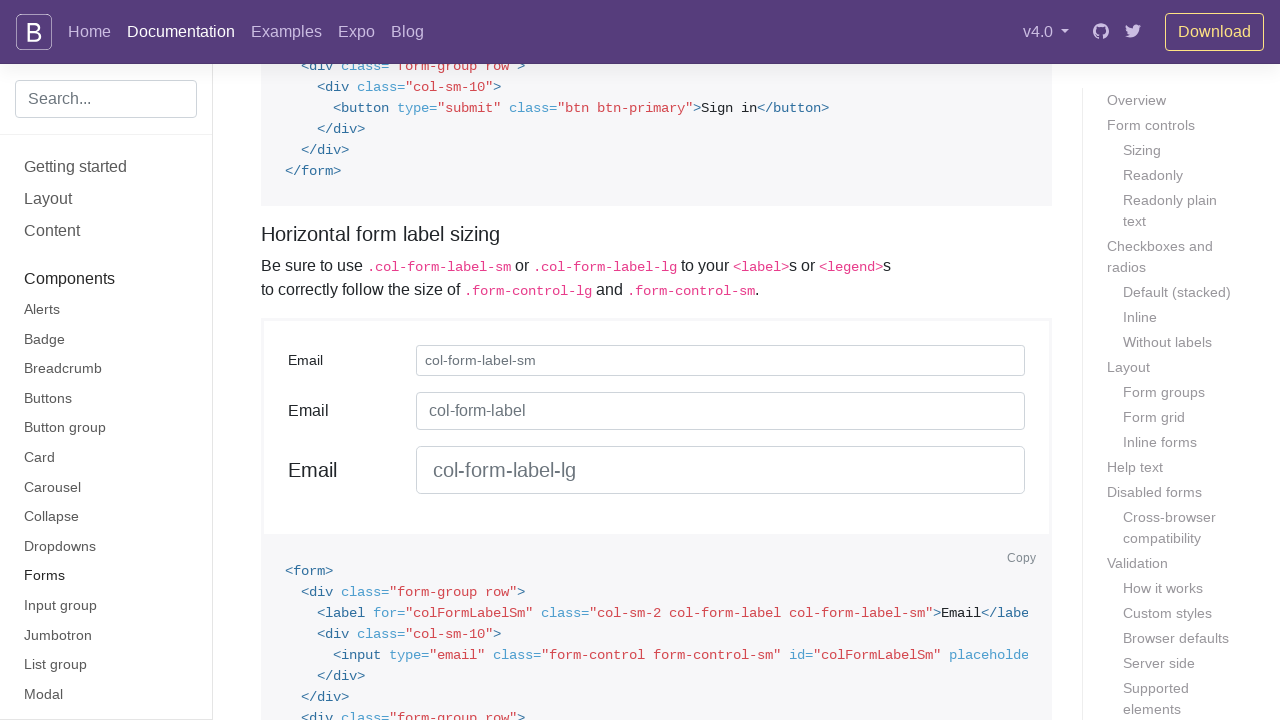

Scrolled to input element with ID 'colFormLabel'
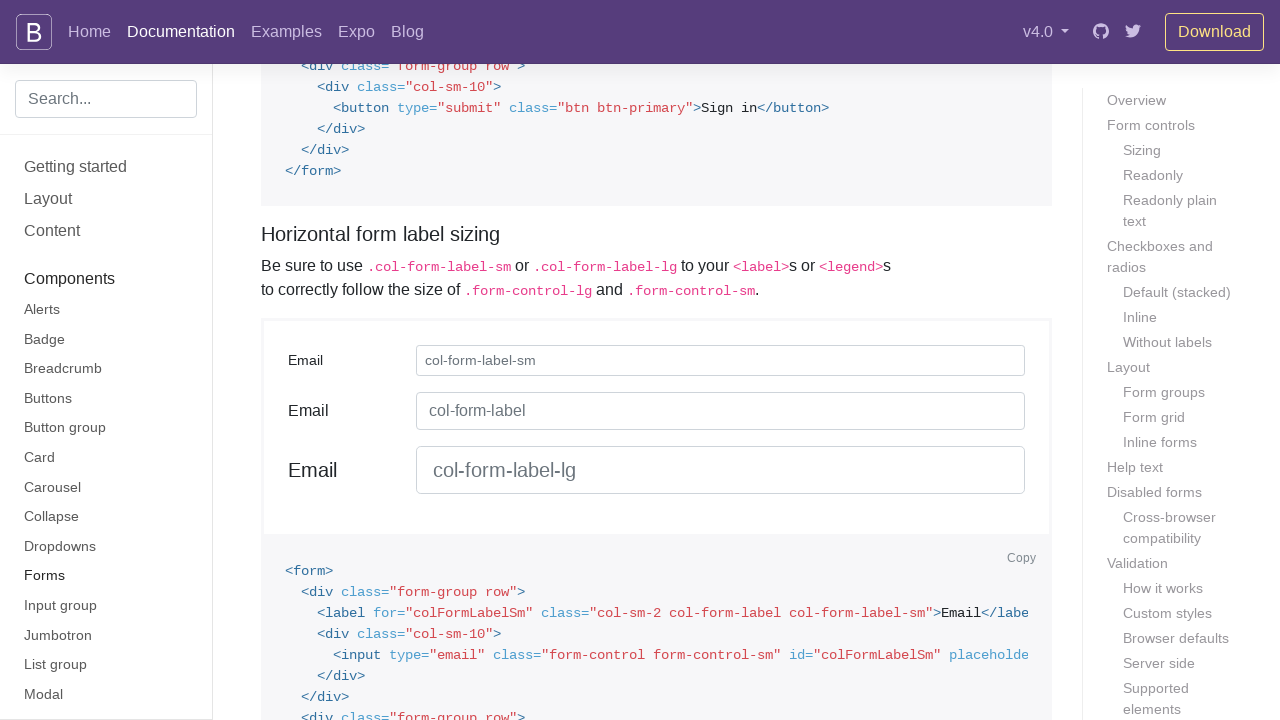

Highlighted input element with ID 'colFormLabel' with green flash
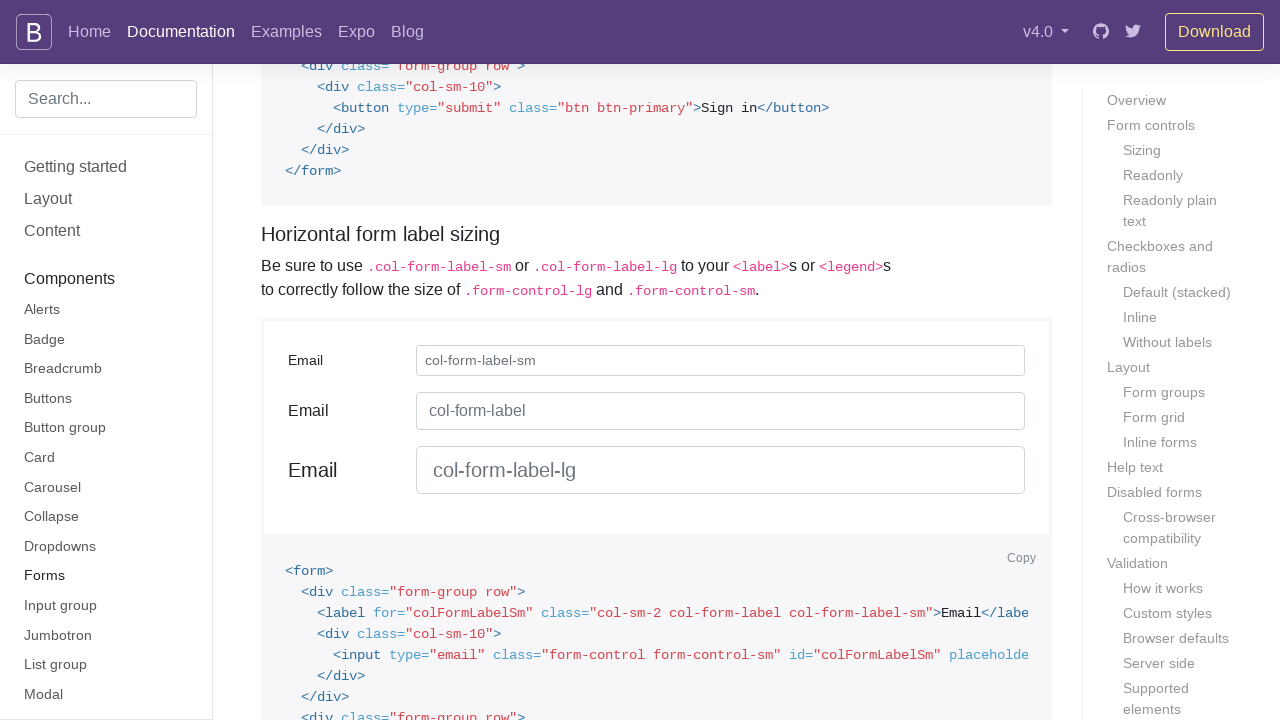

Scrolled to input element with ID 'colFormLabelLg'
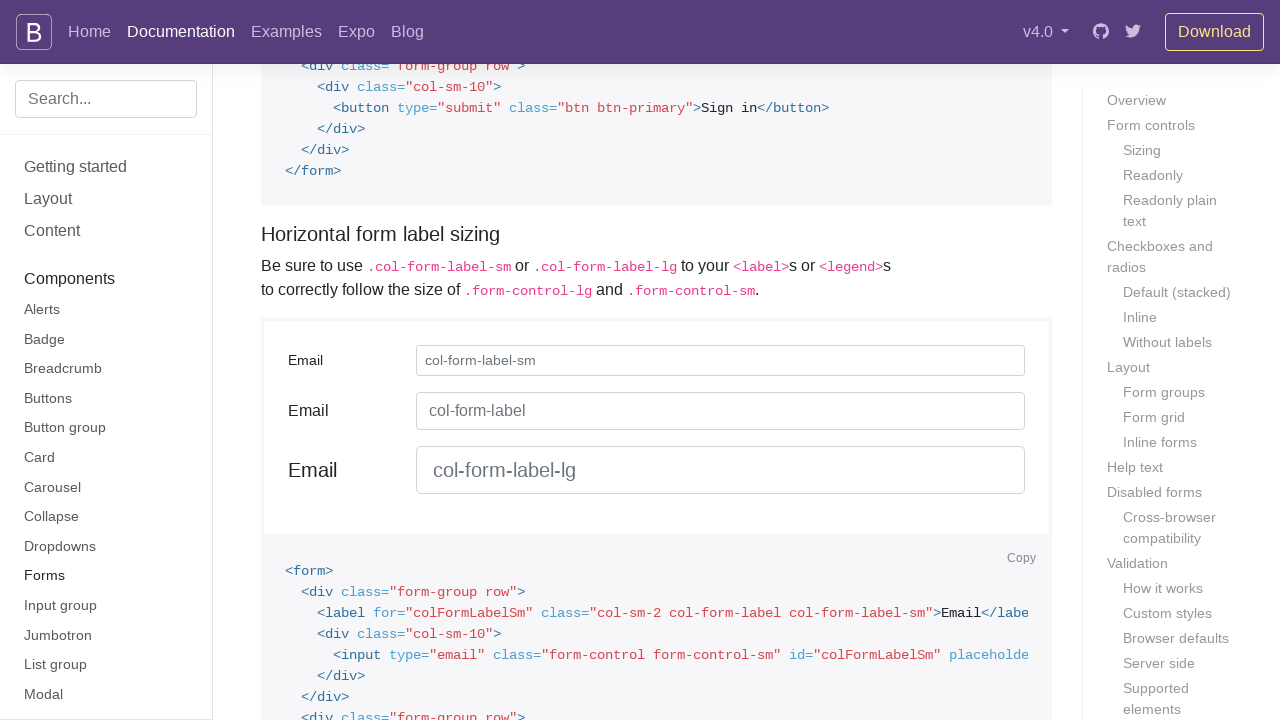

Highlighted input element with ID 'colFormLabelLg' with green flash
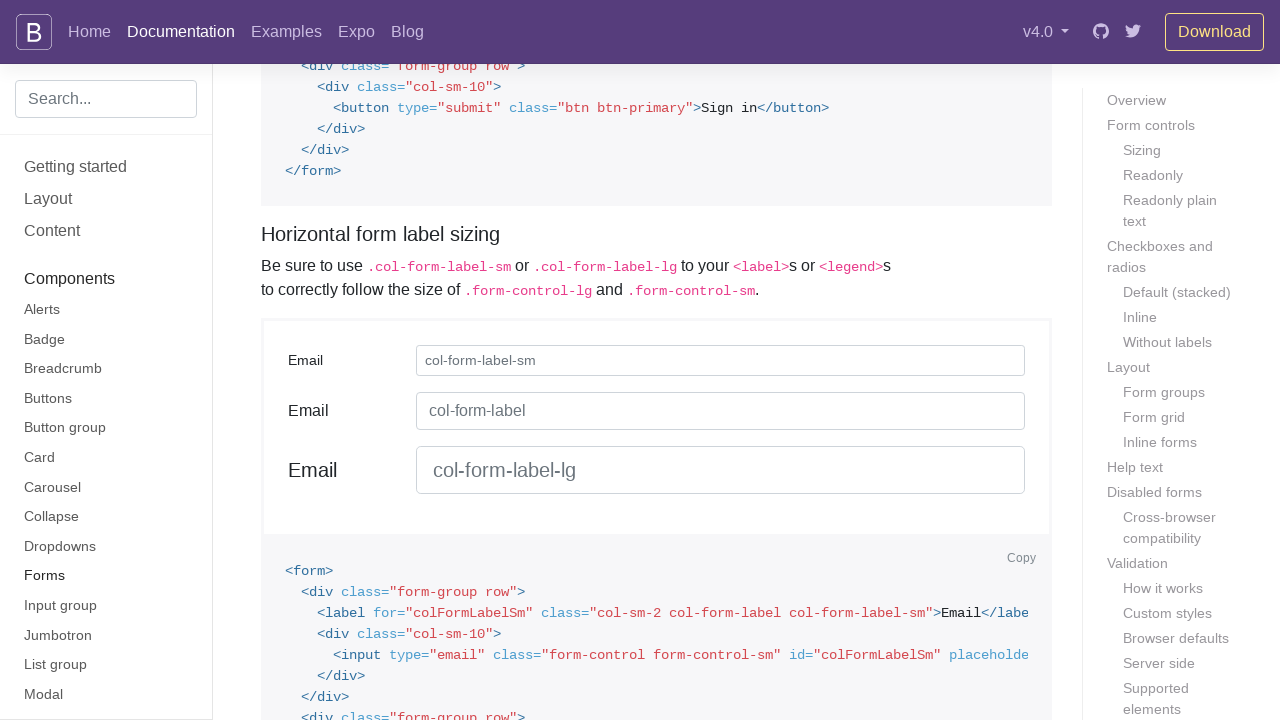

Scrolled to input element with ID 'inlineFormInput'
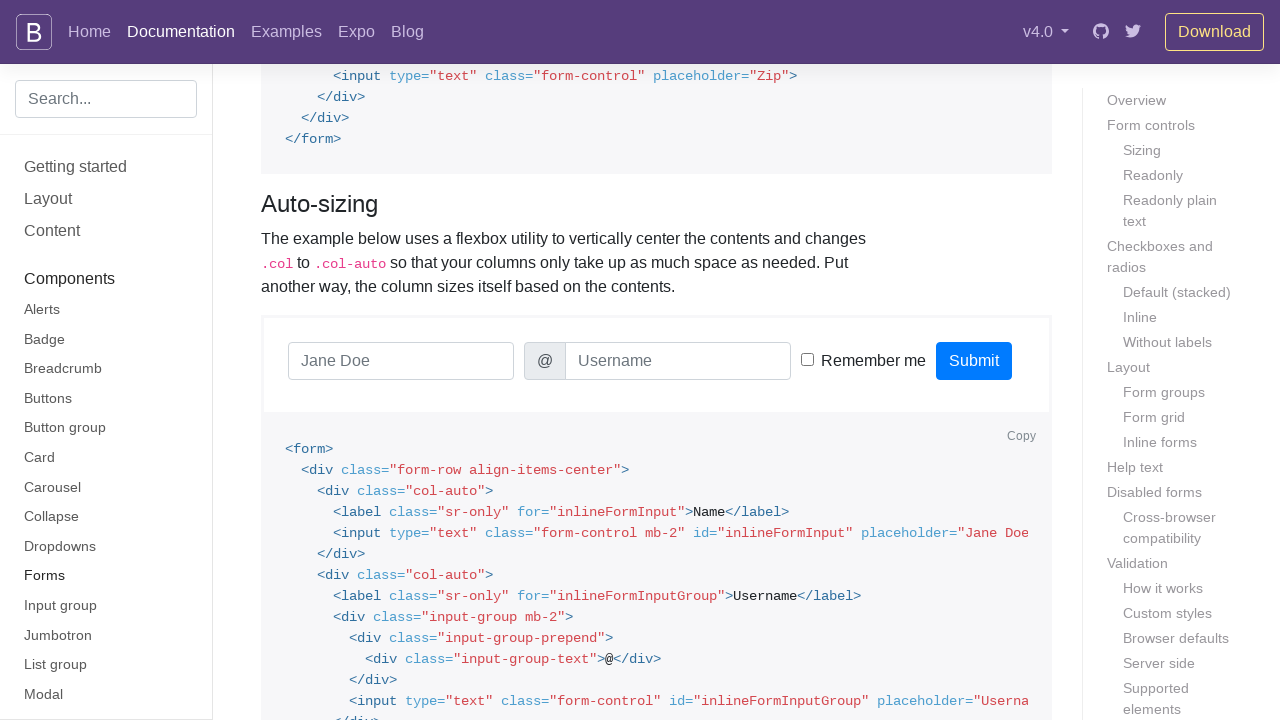

Highlighted input element with ID 'inlineFormInput' with green flash
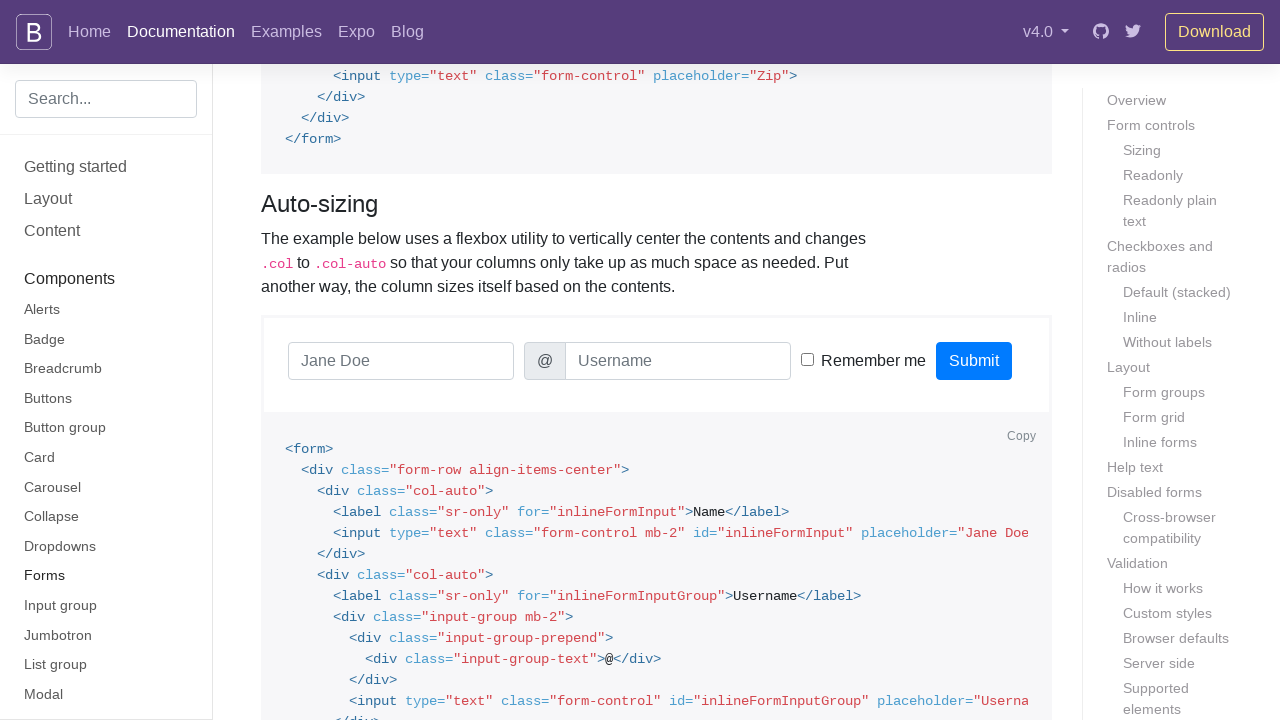

Scrolled to input element with ID 'inlineFormInputGroup'
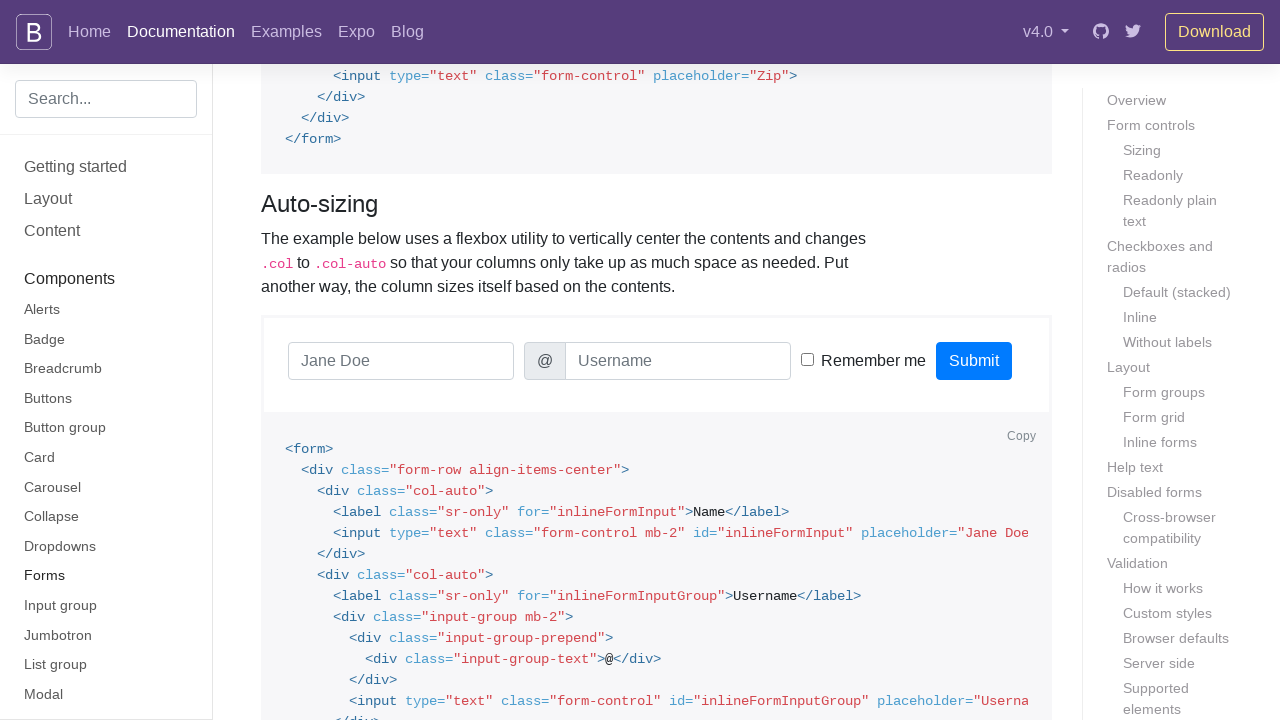

Highlighted input element with ID 'inlineFormInputGroup' with green flash
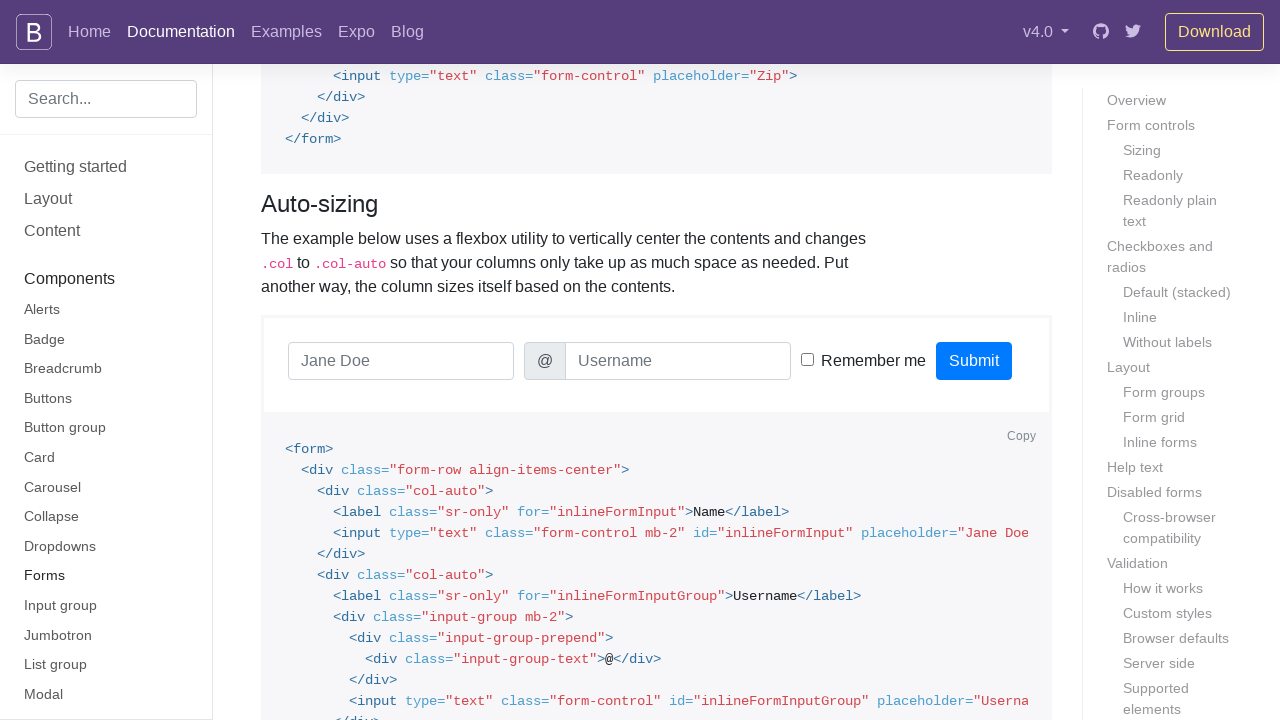

Scrolled to input element with ID 'autoSizingCheck'
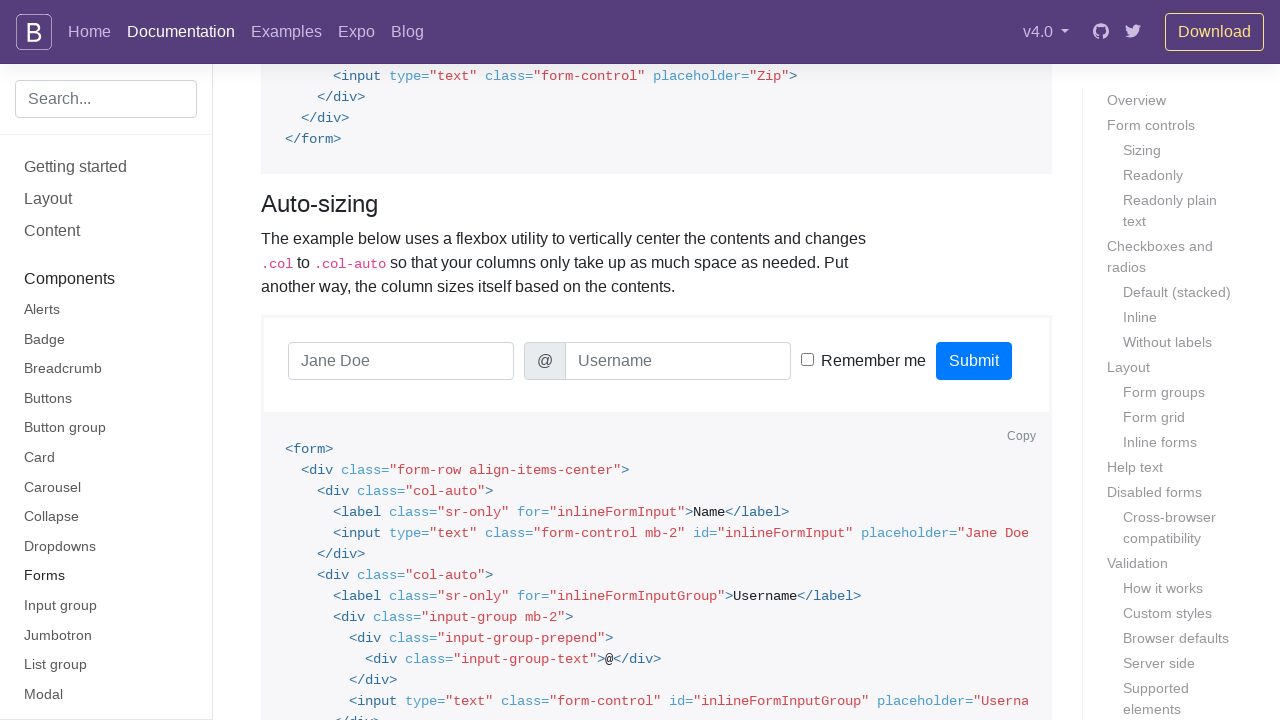

Highlighted input element with ID 'autoSizingCheck' with green flash
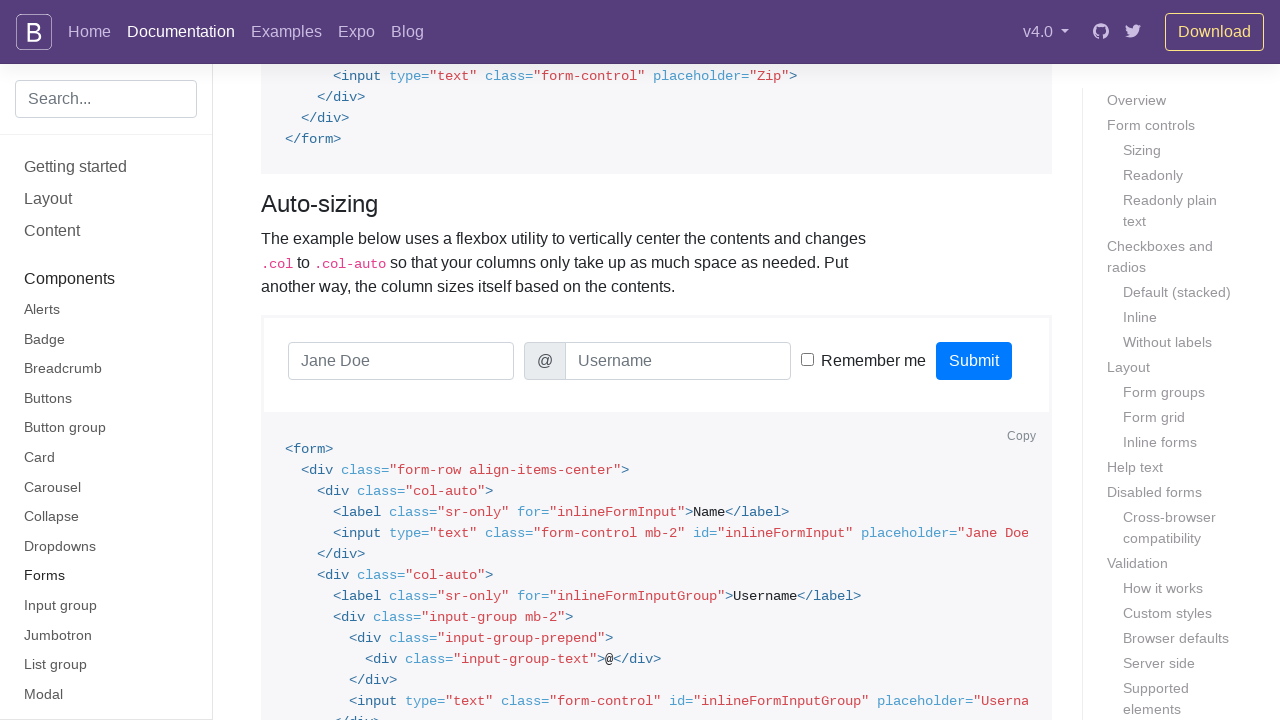

Scrolled to input element with ID 'inlineFormInputName'
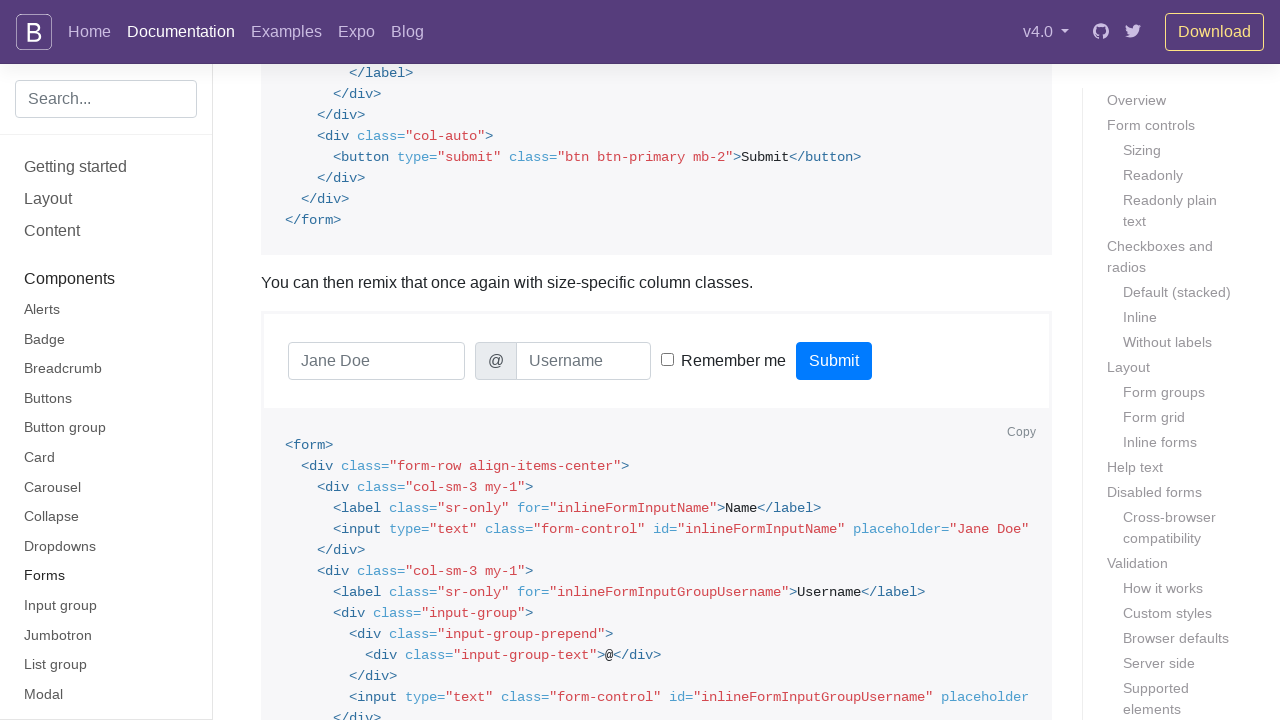

Highlighted input element with ID 'inlineFormInputName' with green flash
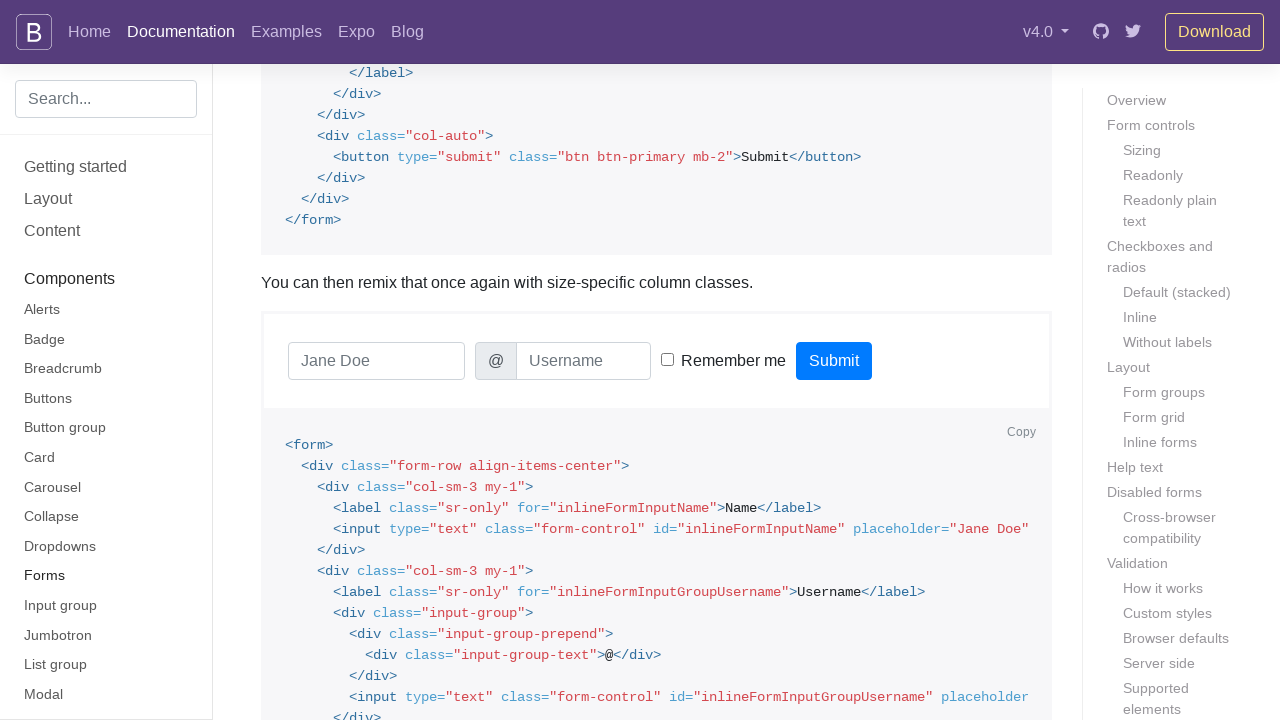

Scrolled to input element with ID 'inlineFormInputGroupUsername'
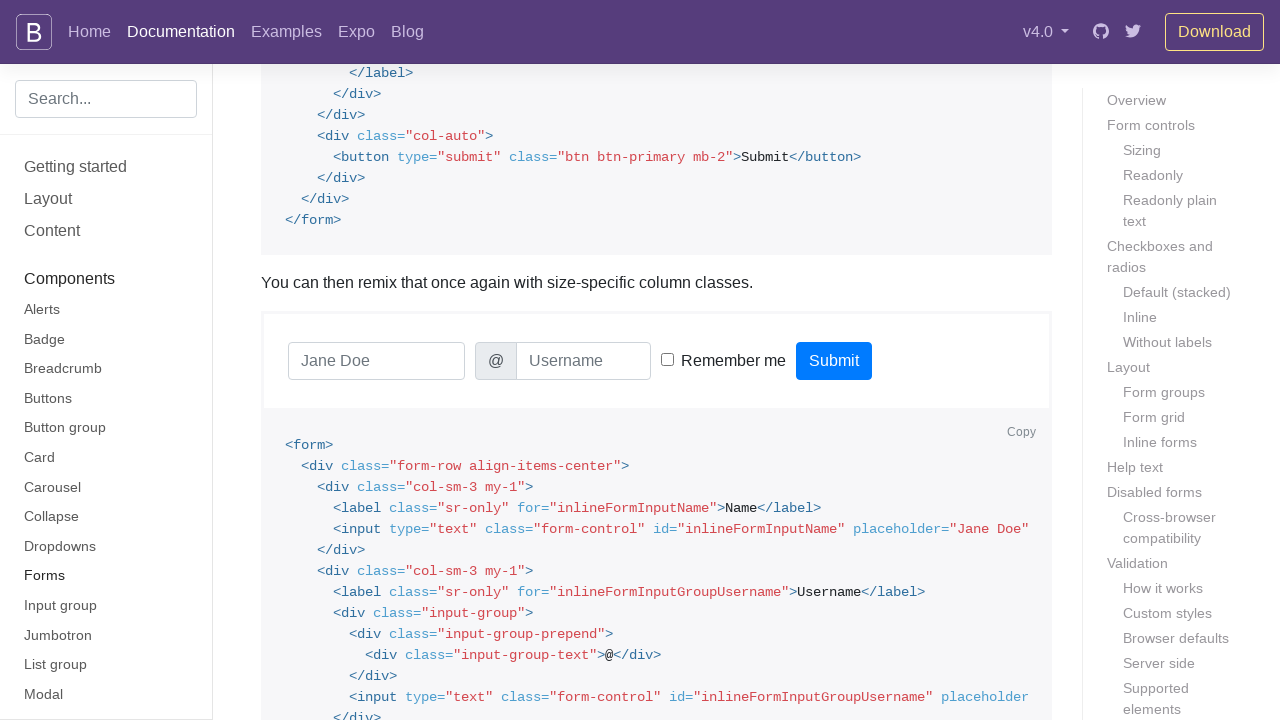

Highlighted input element with ID 'inlineFormInputGroupUsername' with green flash
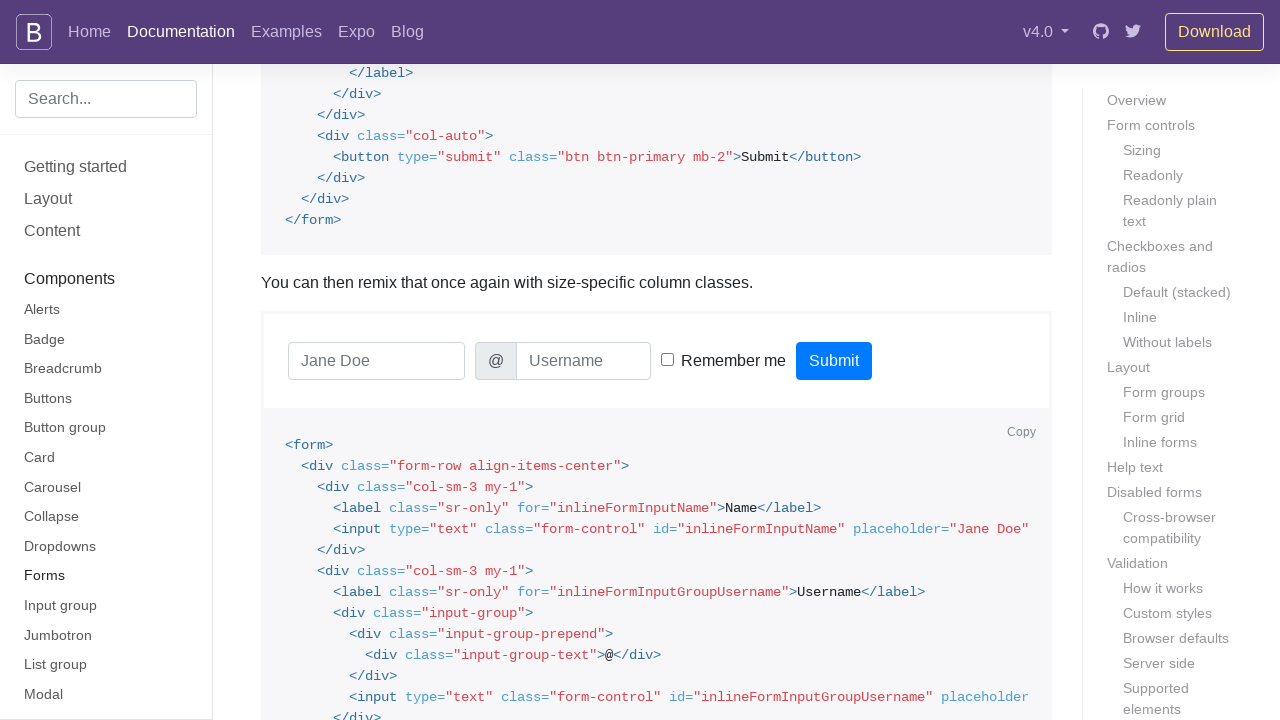

Scrolled to input element with ID 'autoSizingCheck2'
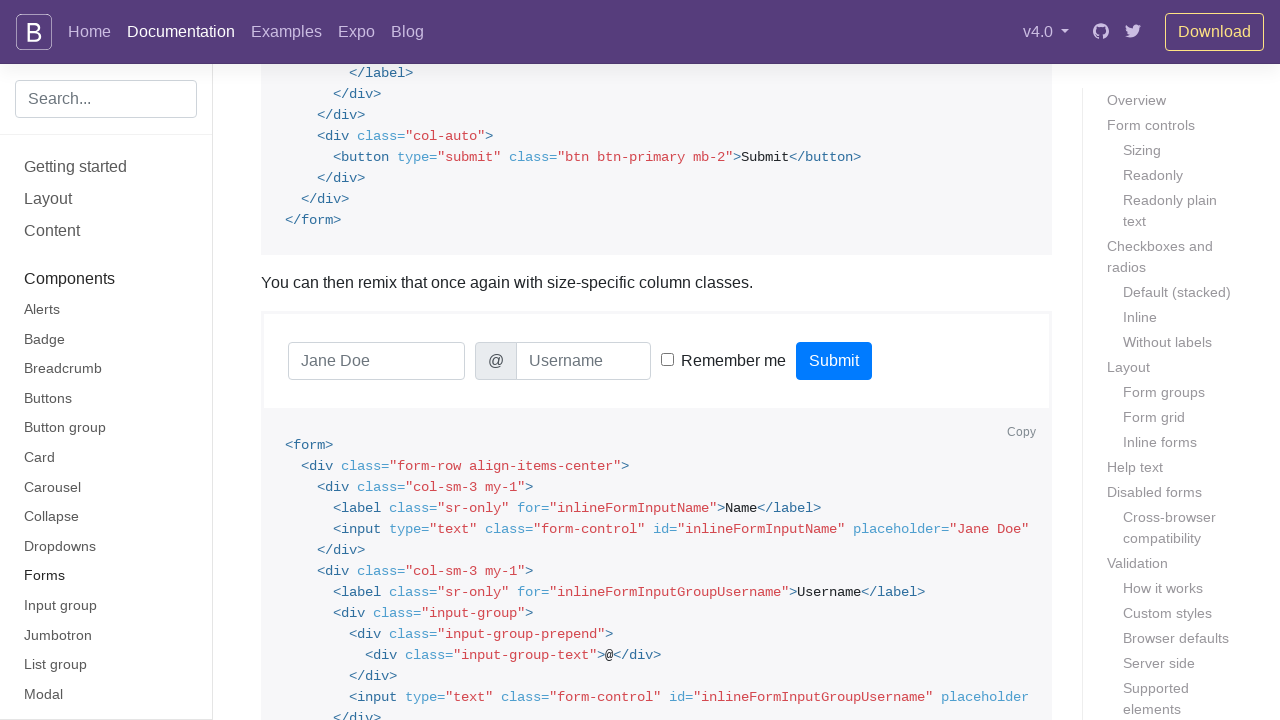

Highlighted input element with ID 'autoSizingCheck2' with green flash
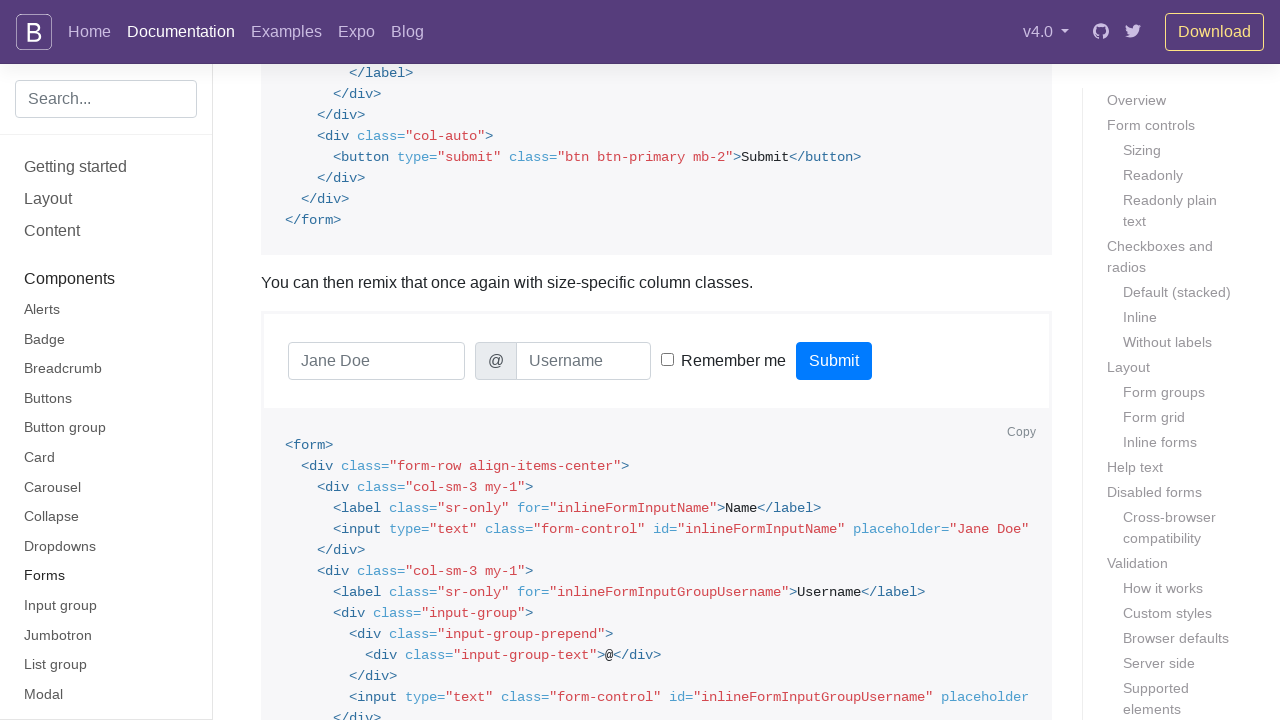

Scrolled to input element with ID 'inlineFormCustomSelect'
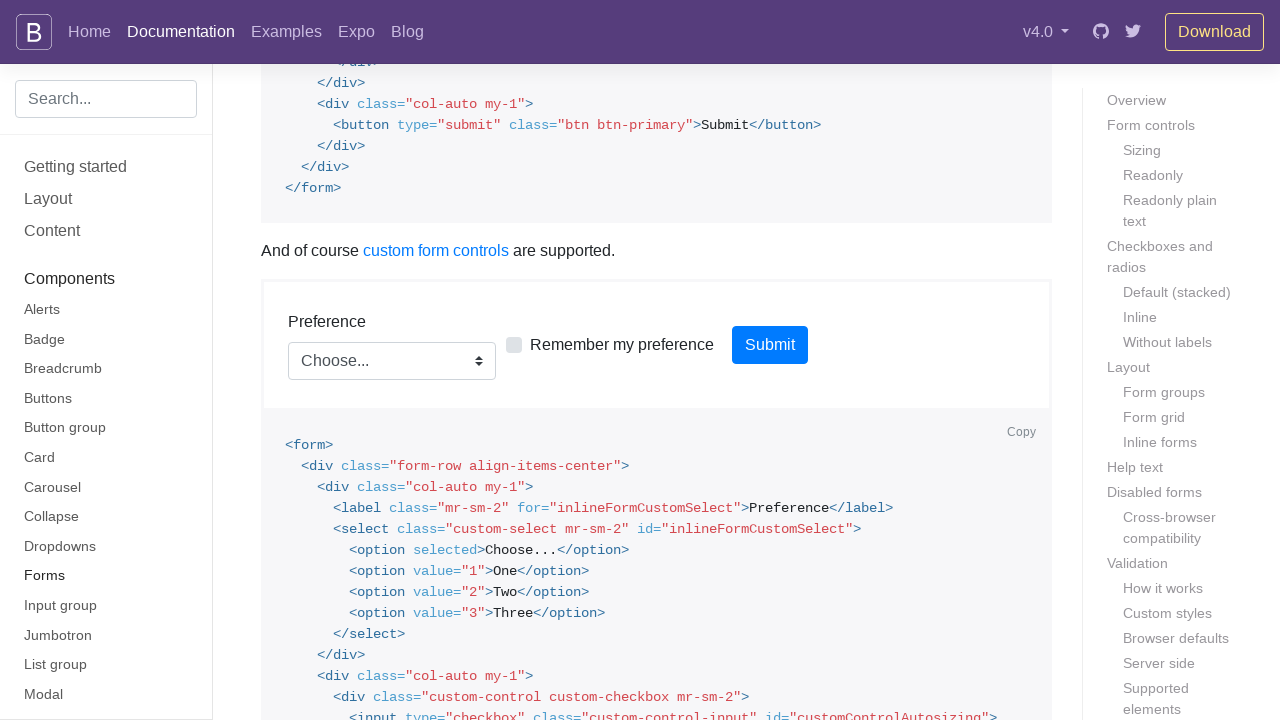

Highlighted input element with ID 'inlineFormCustomSelect' with green flash
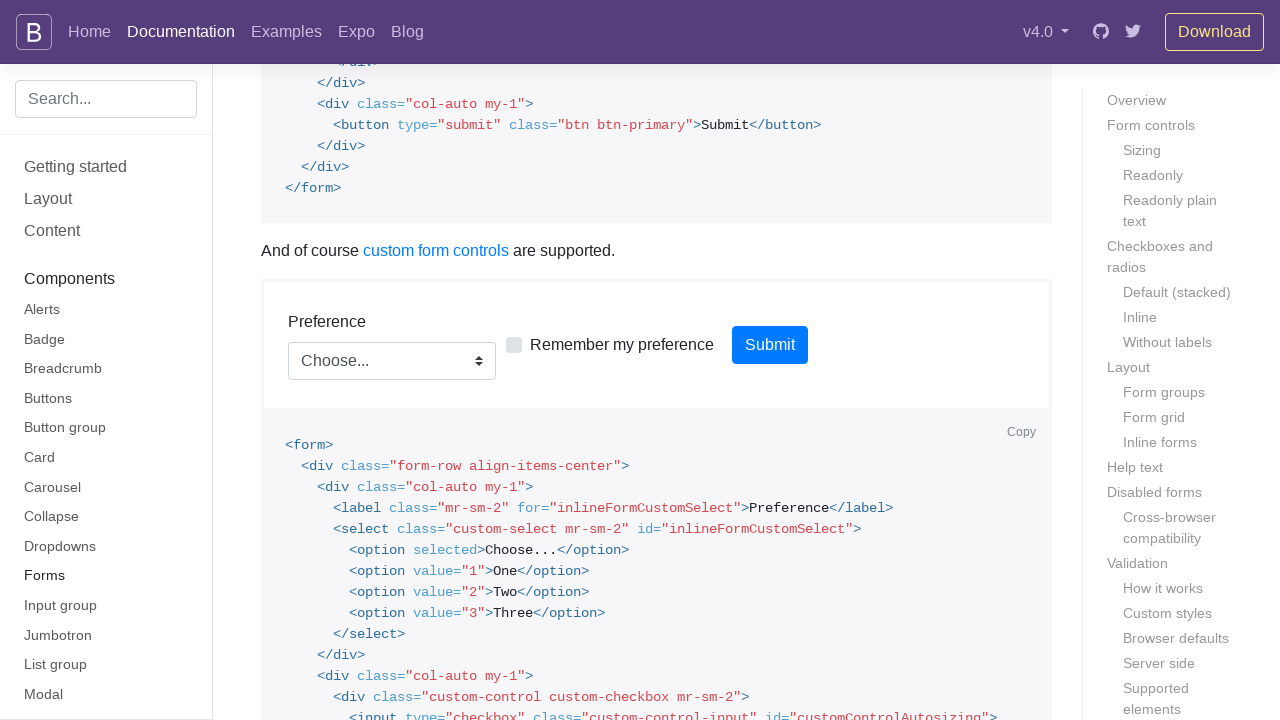

Scrolled to input element with ID 'customControlAutosizing'
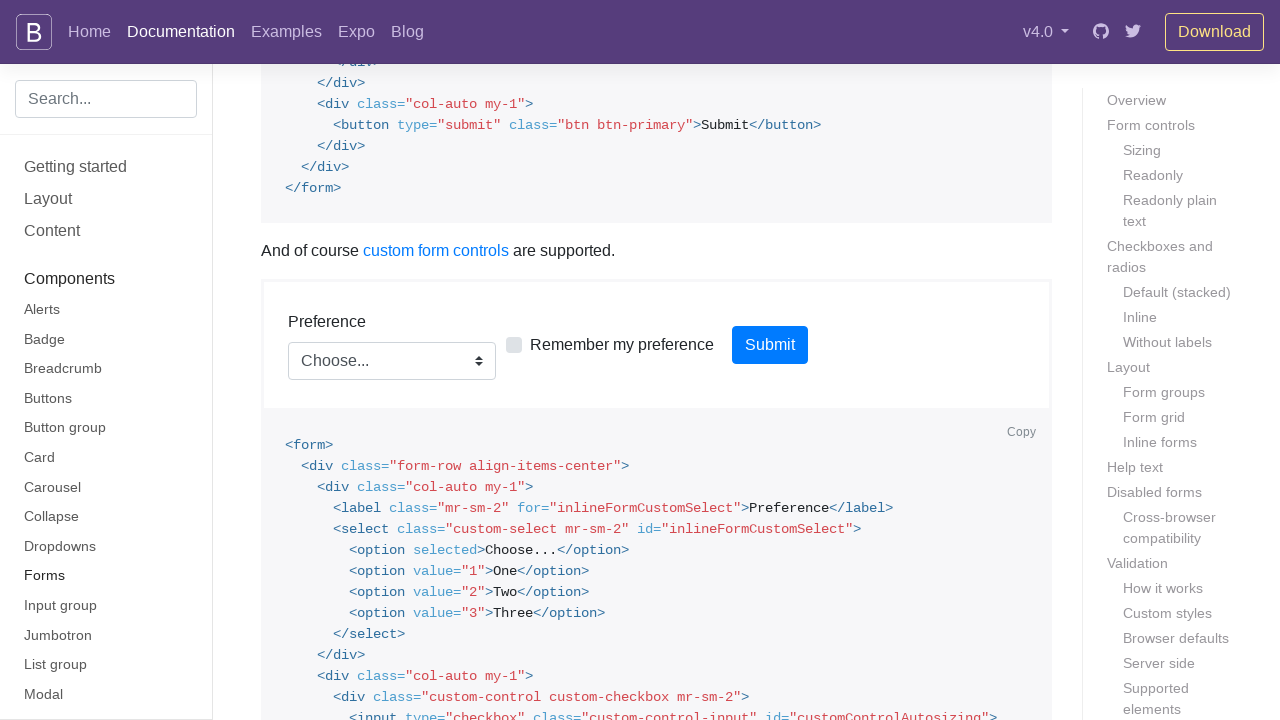

Highlighted input element with ID 'customControlAutosizing' with green flash
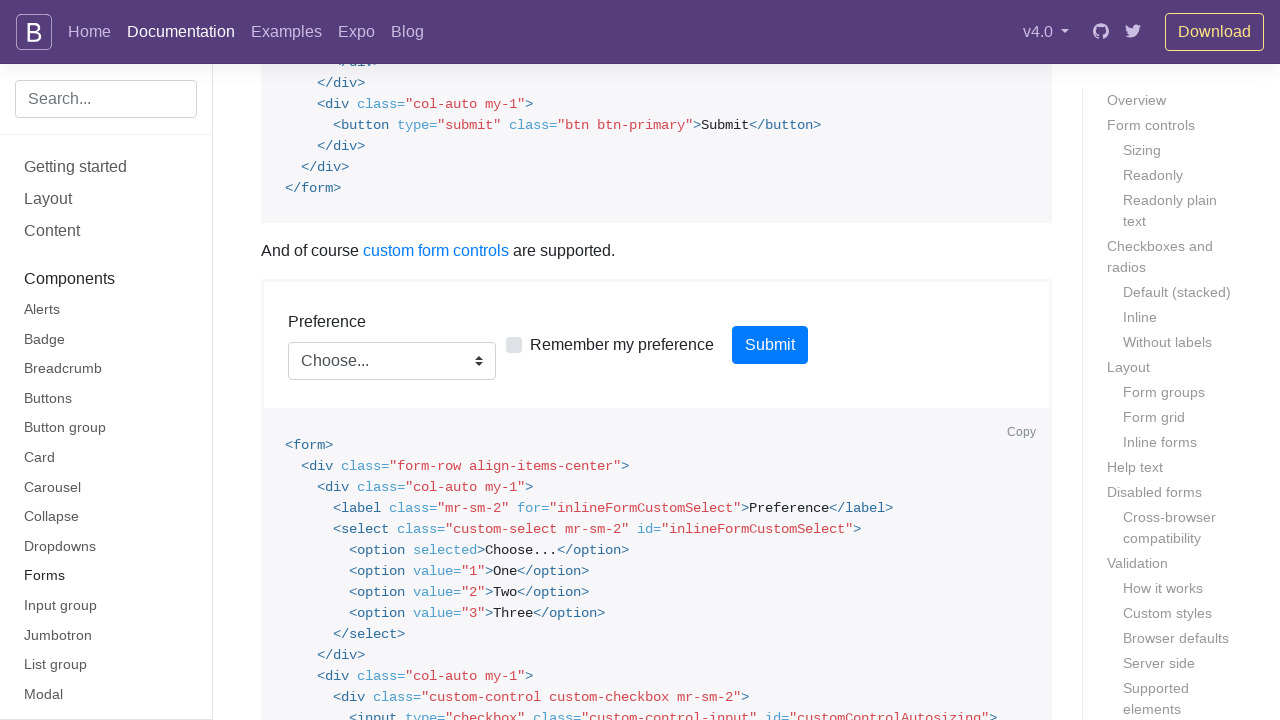

Scrolled to input element with ID 'inlineFormInputName2'
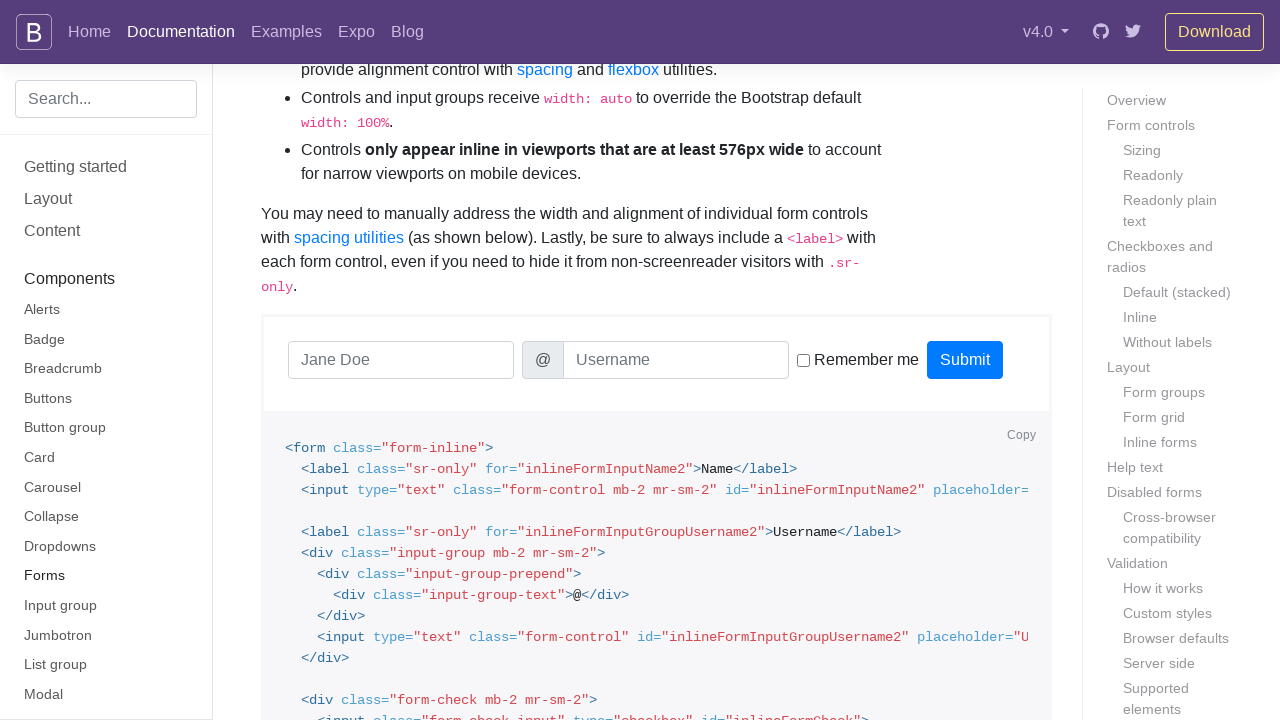

Highlighted input element with ID 'inlineFormInputName2' with green flash
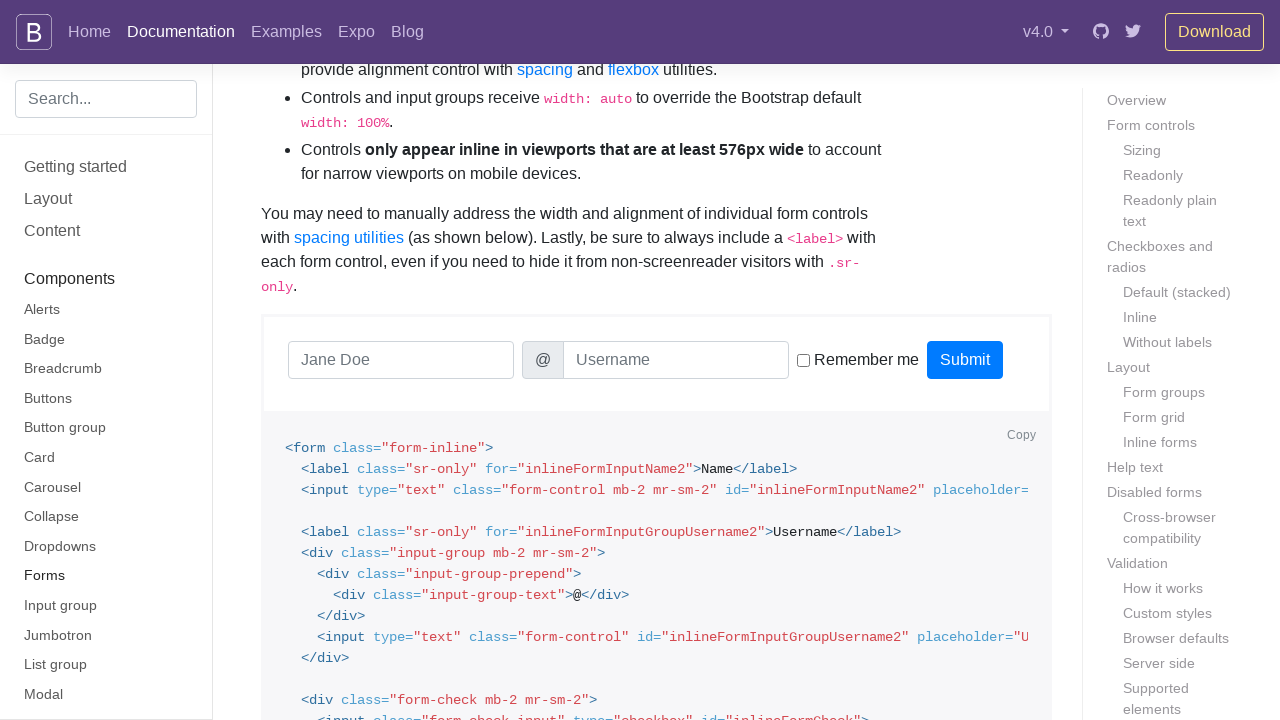

Scrolled to input element with ID 'inlineFormInputGroupUsername2'
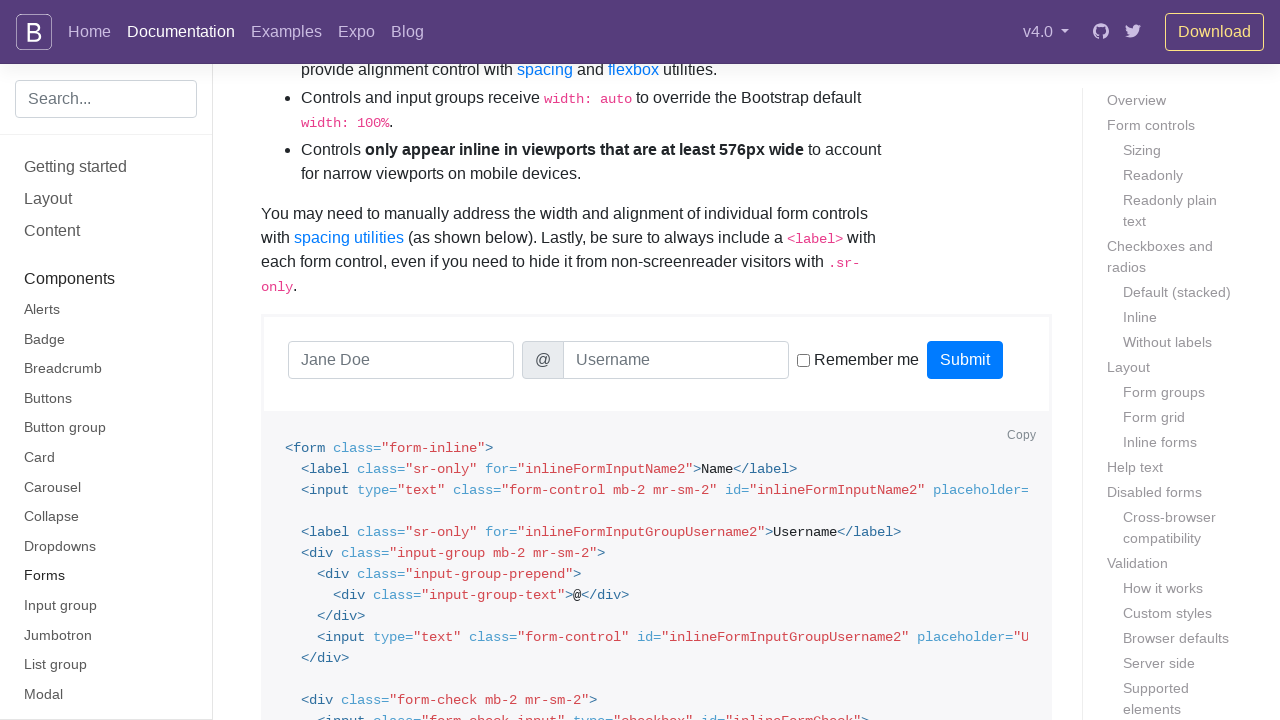

Highlighted input element with ID 'inlineFormInputGroupUsername2' with green flash
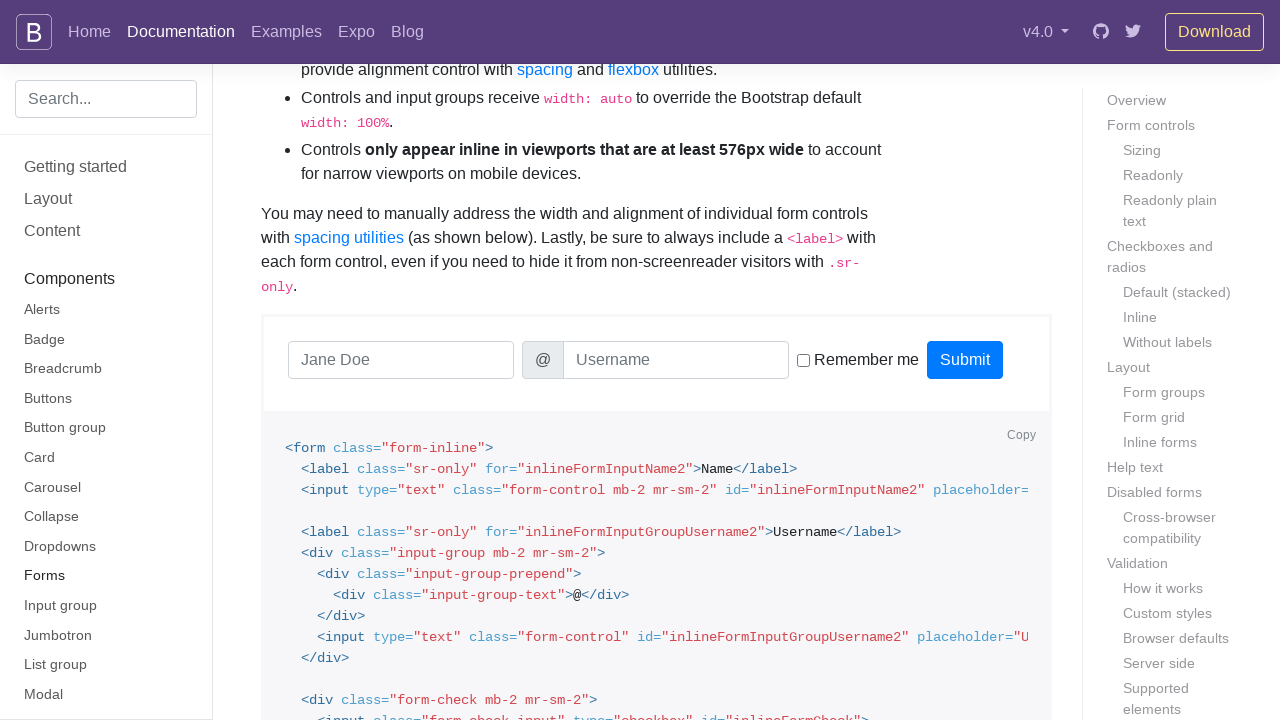

Scrolled to input element with ID 'inlineFormCheck'
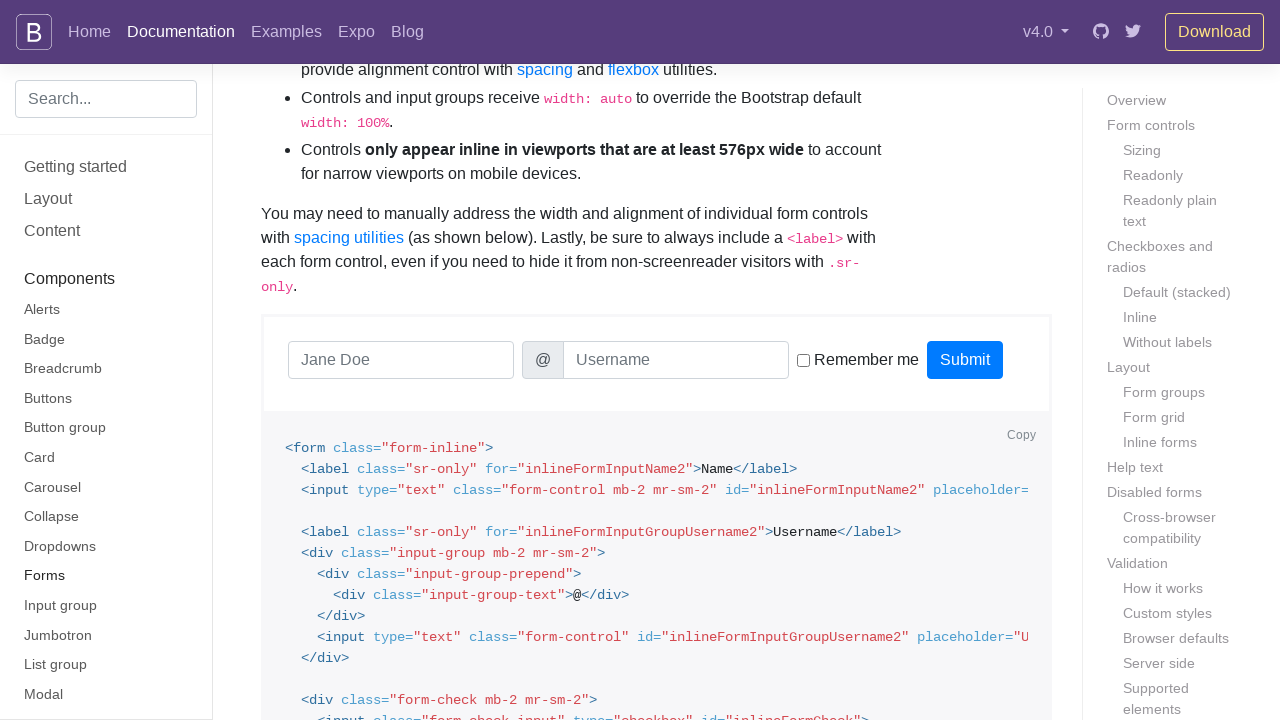

Highlighted input element with ID 'inlineFormCheck' with green flash
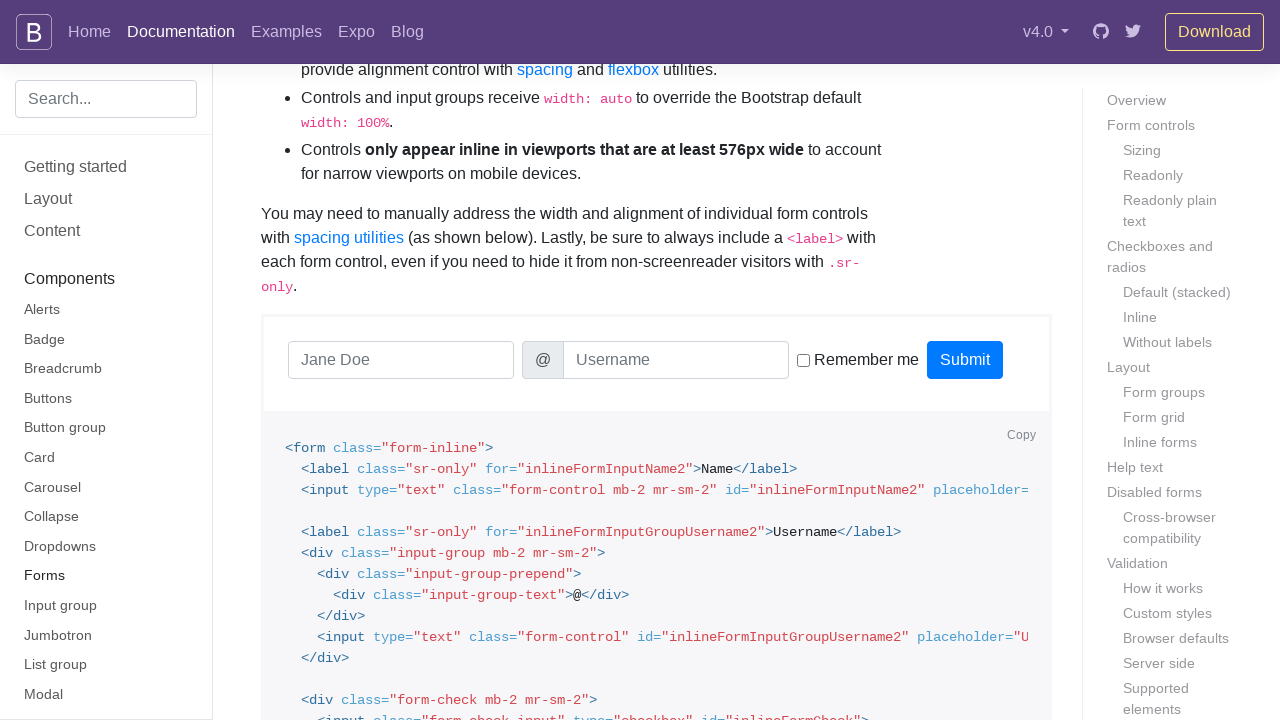

Scrolled to input element with ID 'inlineFormCustomSelectPref'
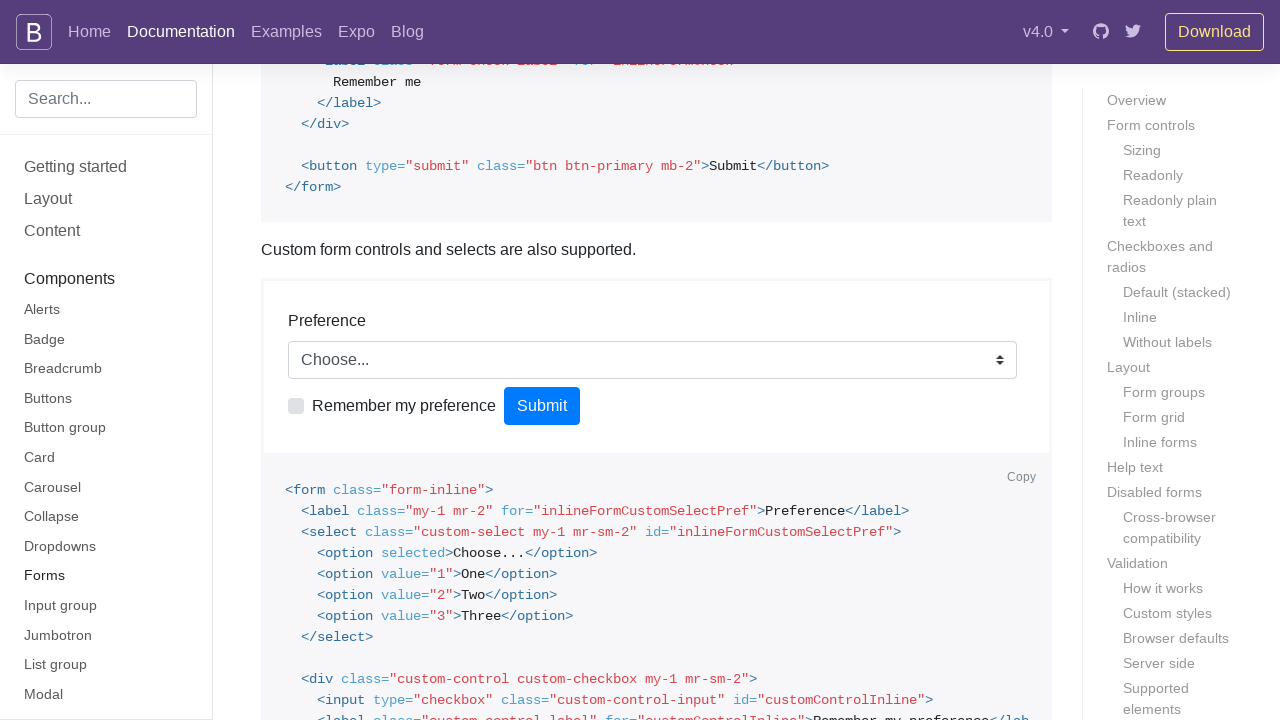

Highlighted input element with ID 'inlineFormCustomSelectPref' with green flash
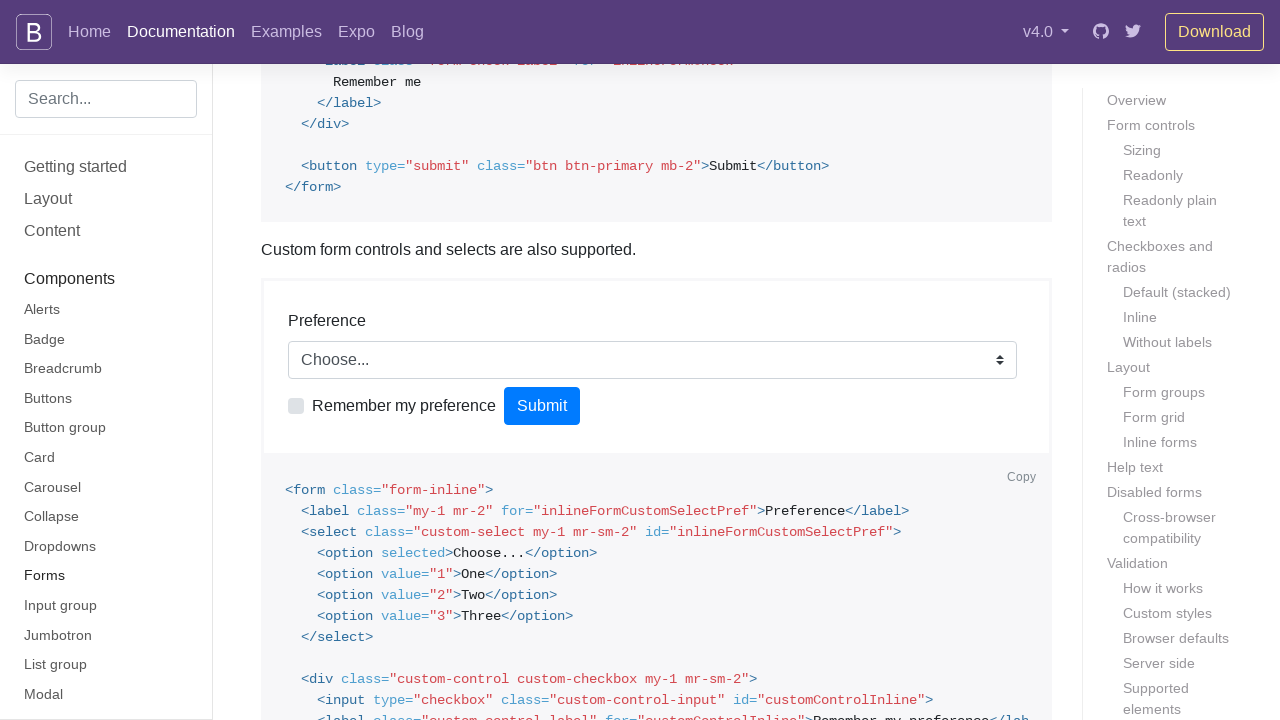

Scrolled to input element with ID 'customControlInline'
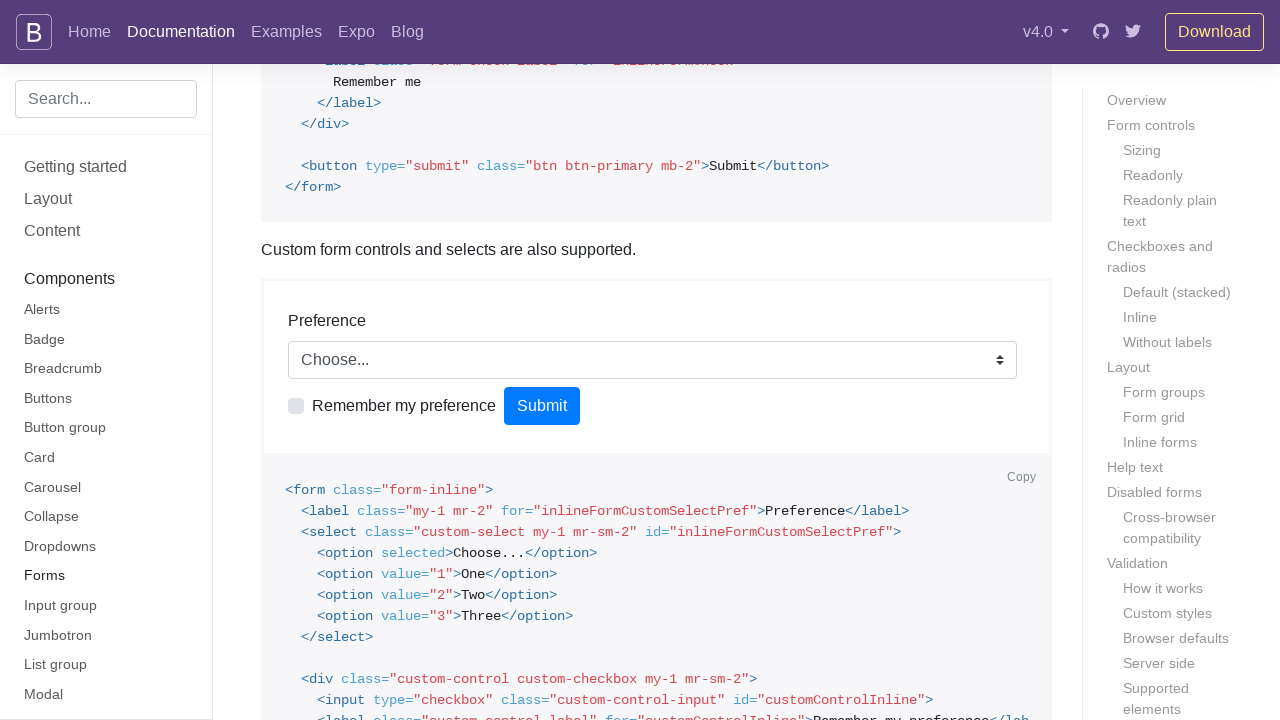

Highlighted input element with ID 'customControlInline' with green flash
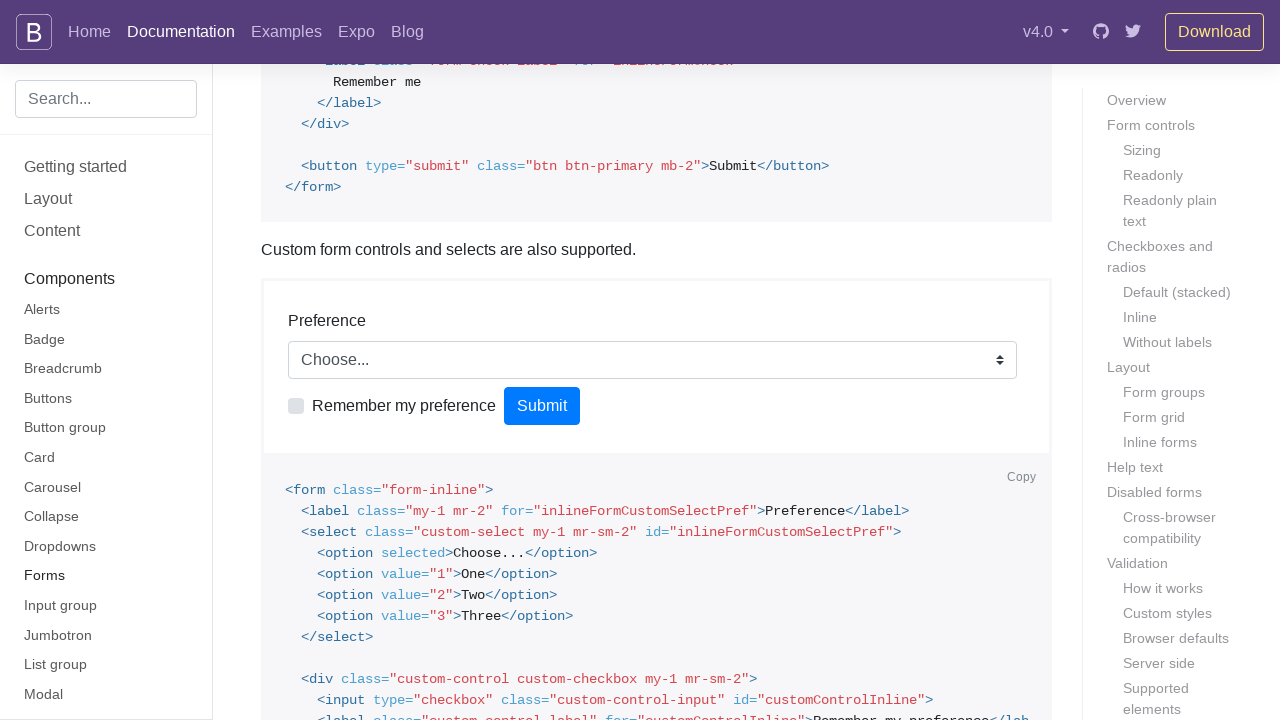

Scrolled to input element with ID 'inputPassword5'
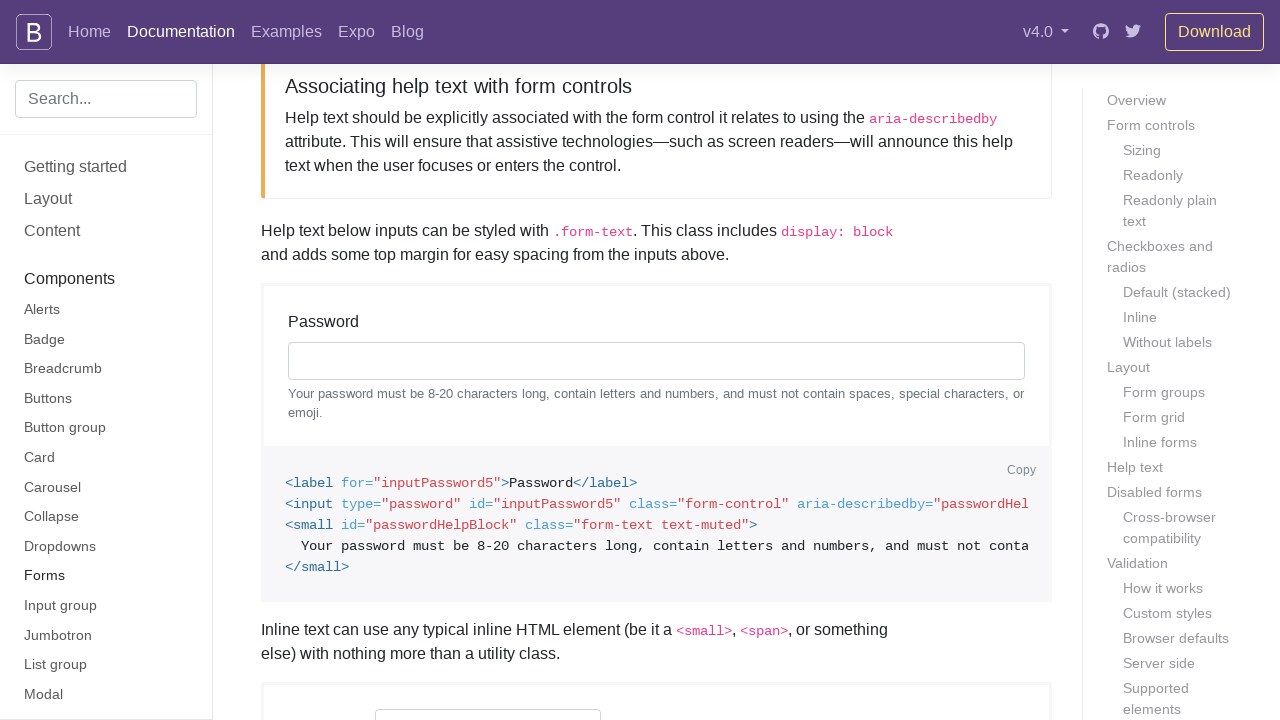

Highlighted input element with ID 'inputPassword5' with green flash
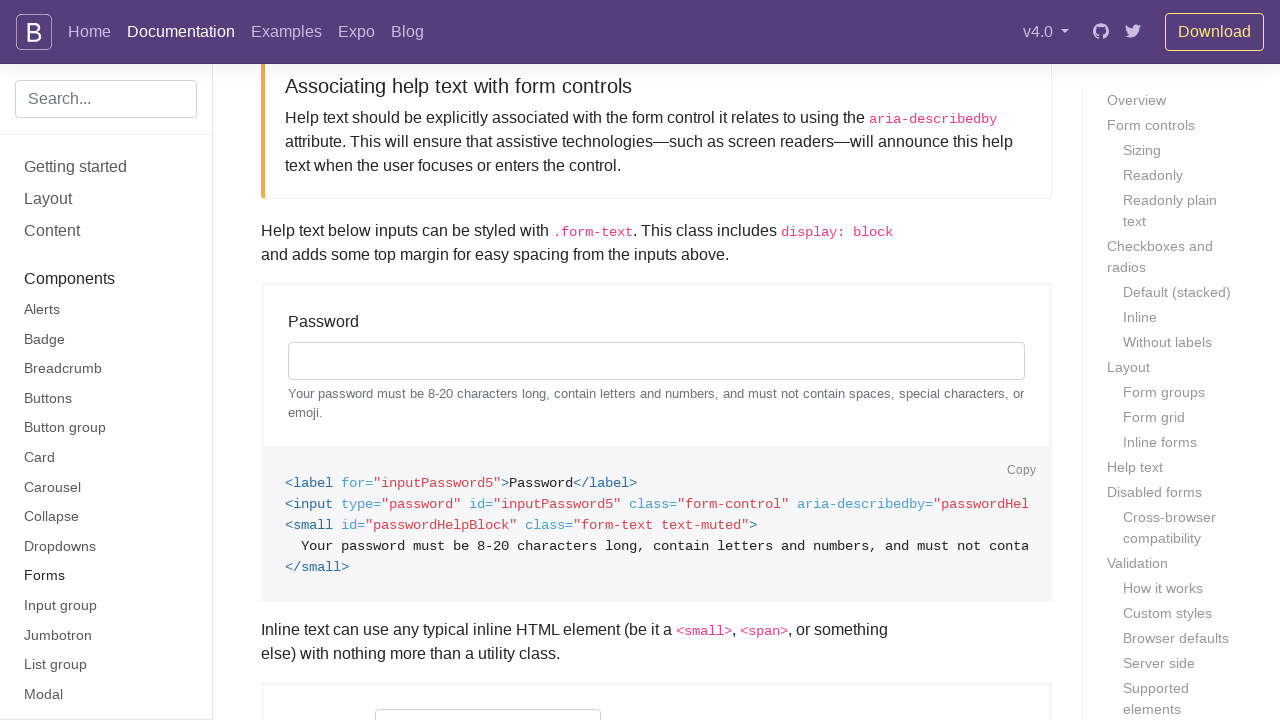

Scrolled to input element with ID 'inputPassword6'
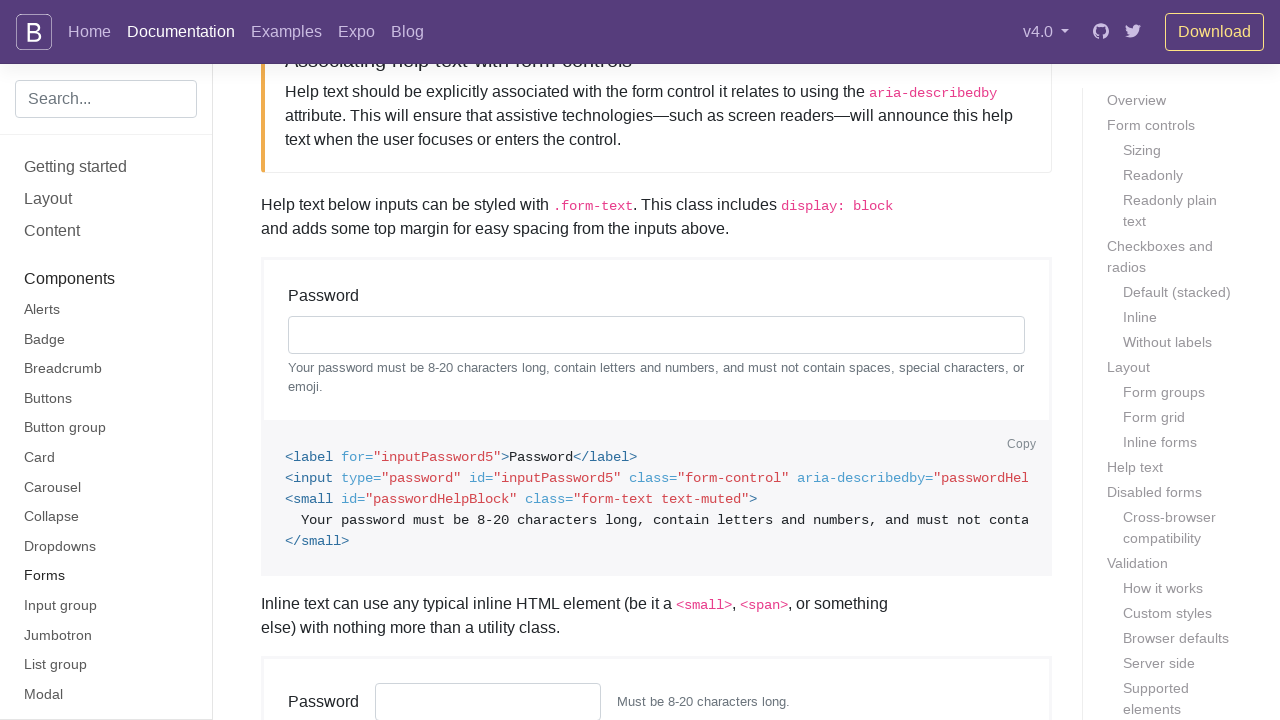

Highlighted input element with ID 'inputPassword6' with green flash
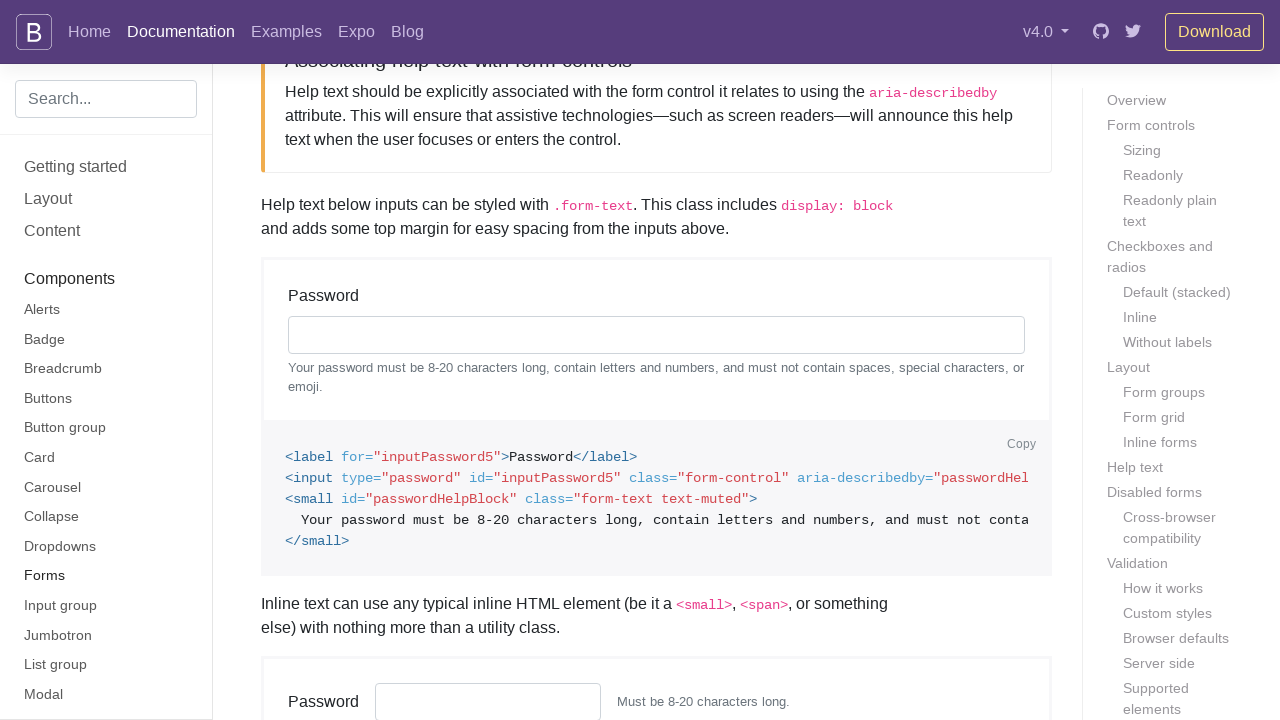

Scrolled to input element with ID 'disabledTextInput'
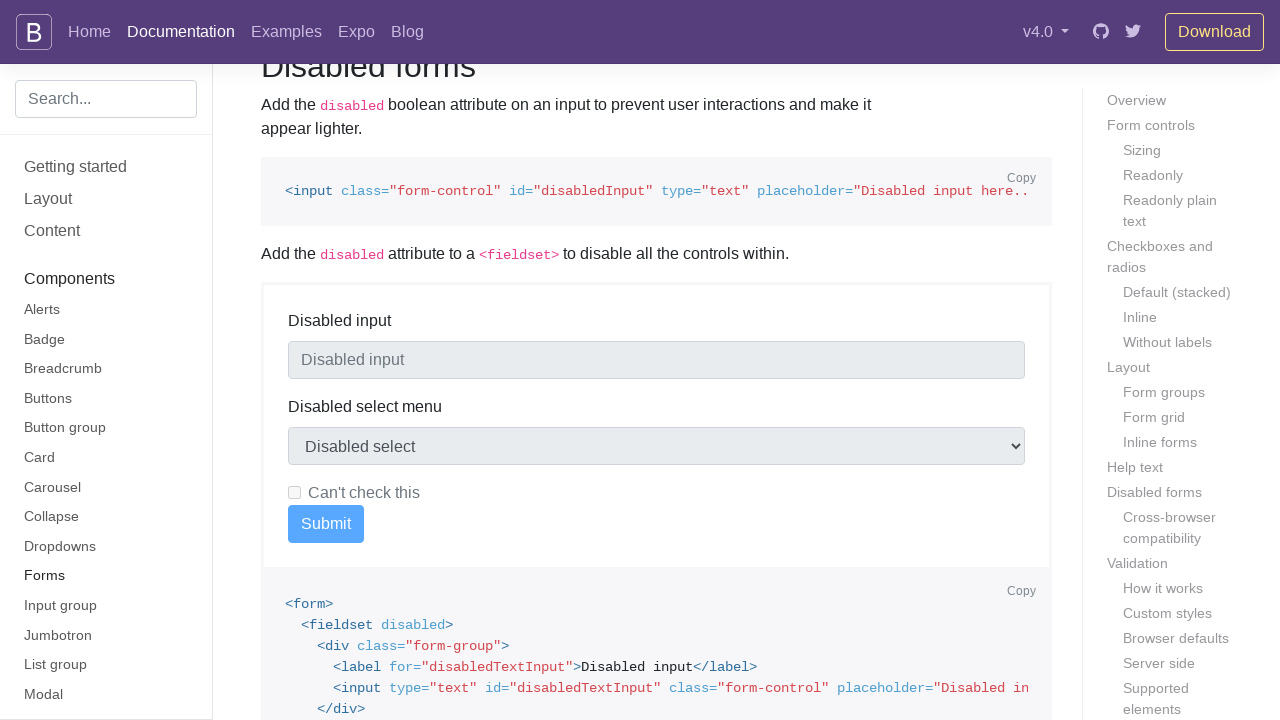

Highlighted input element with ID 'disabledTextInput' with green flash
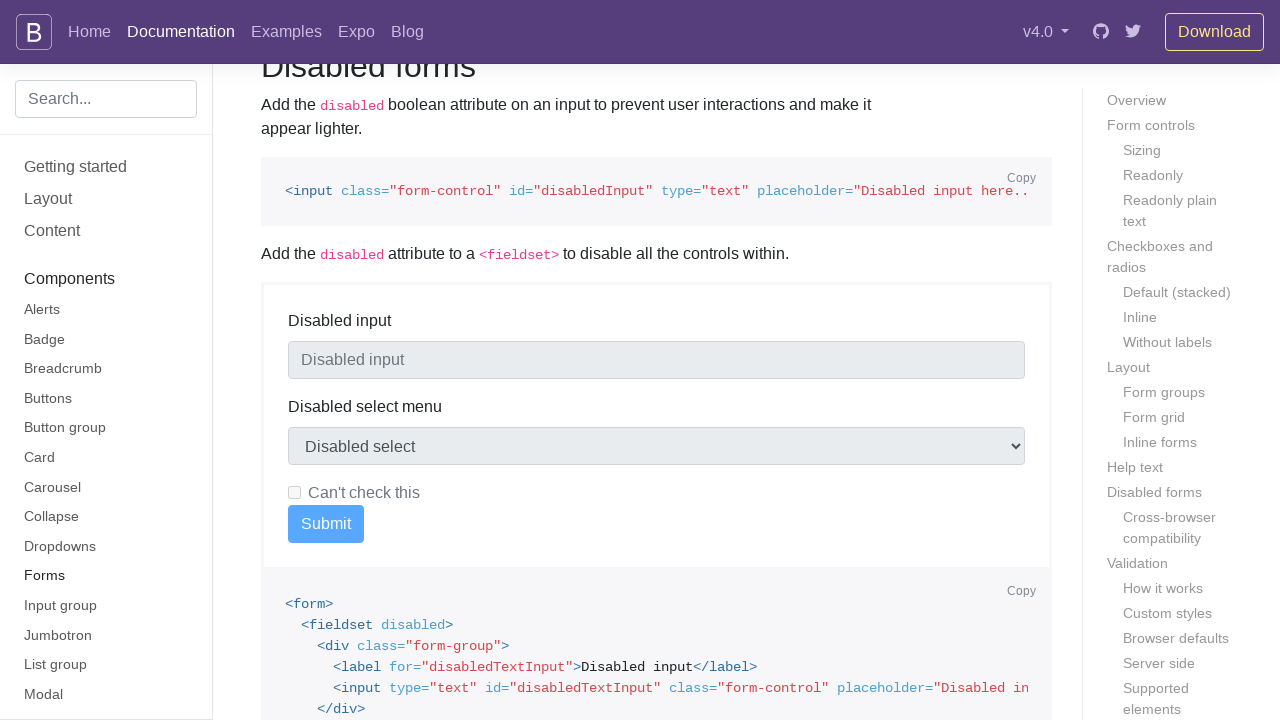

Scrolled to input element with ID 'disabledSelect'
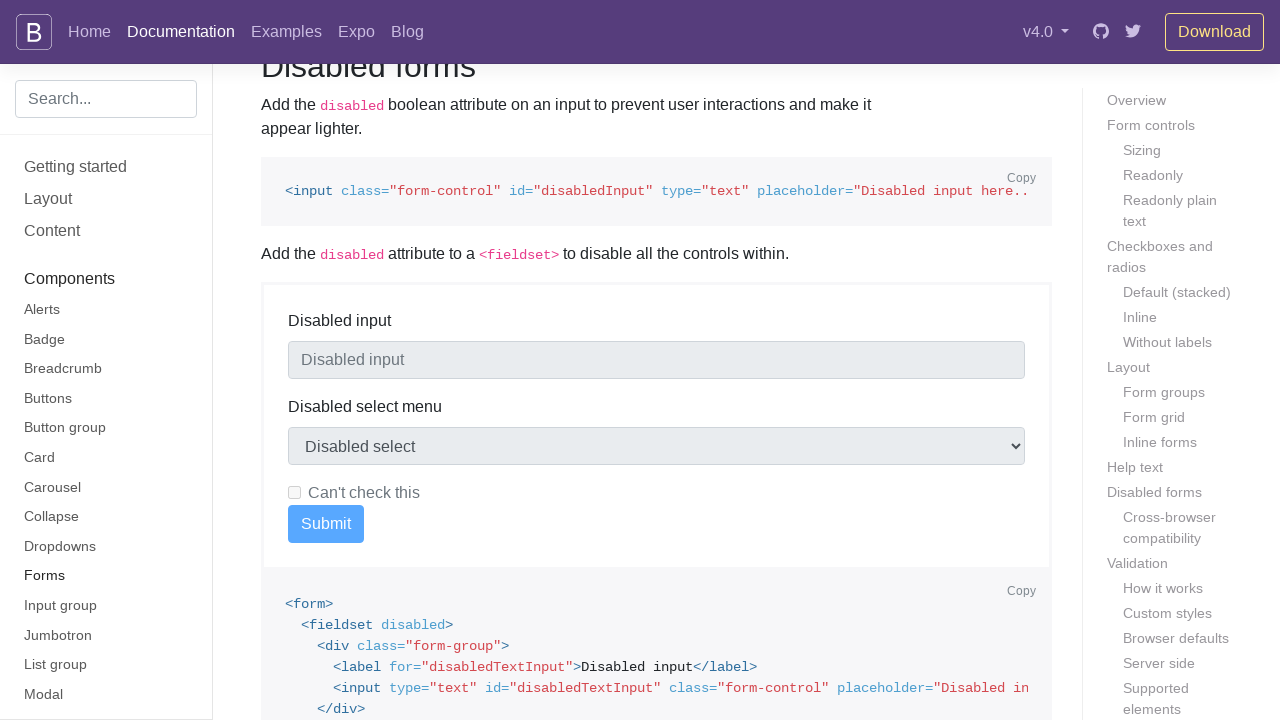

Highlighted input element with ID 'disabledSelect' with green flash
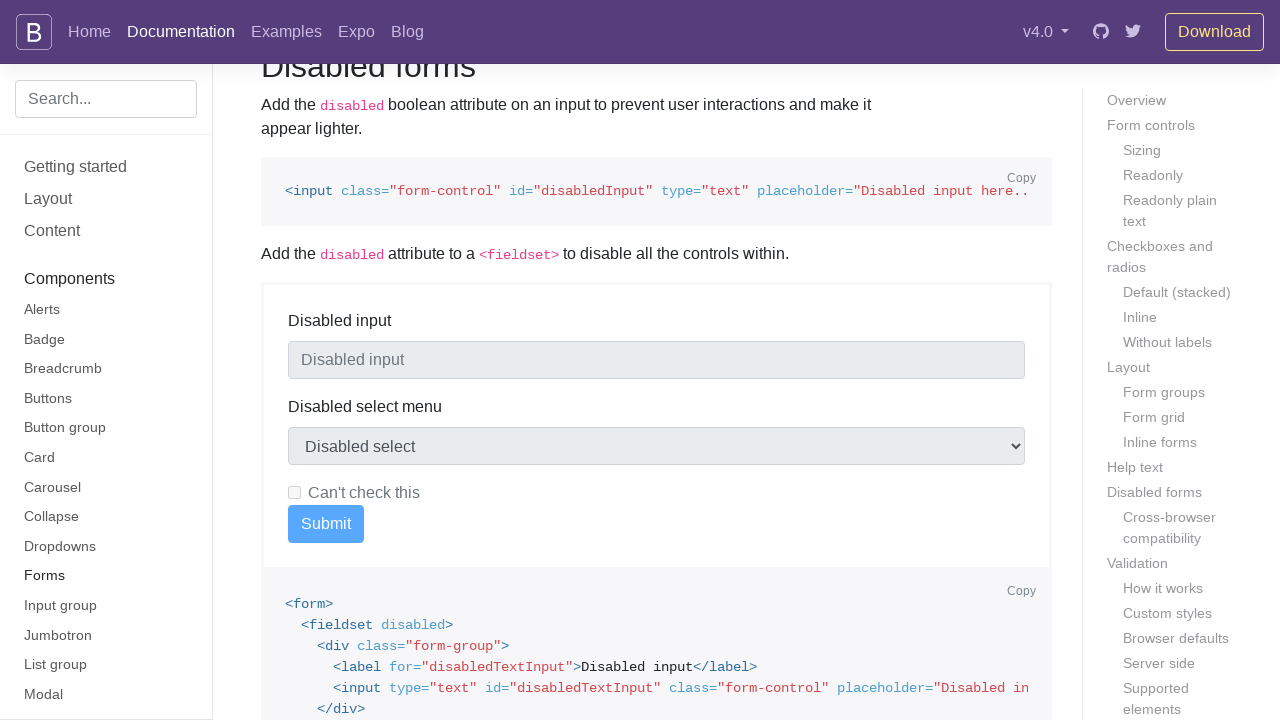

Scrolled to input element with ID 'disabledFieldsetCheck'
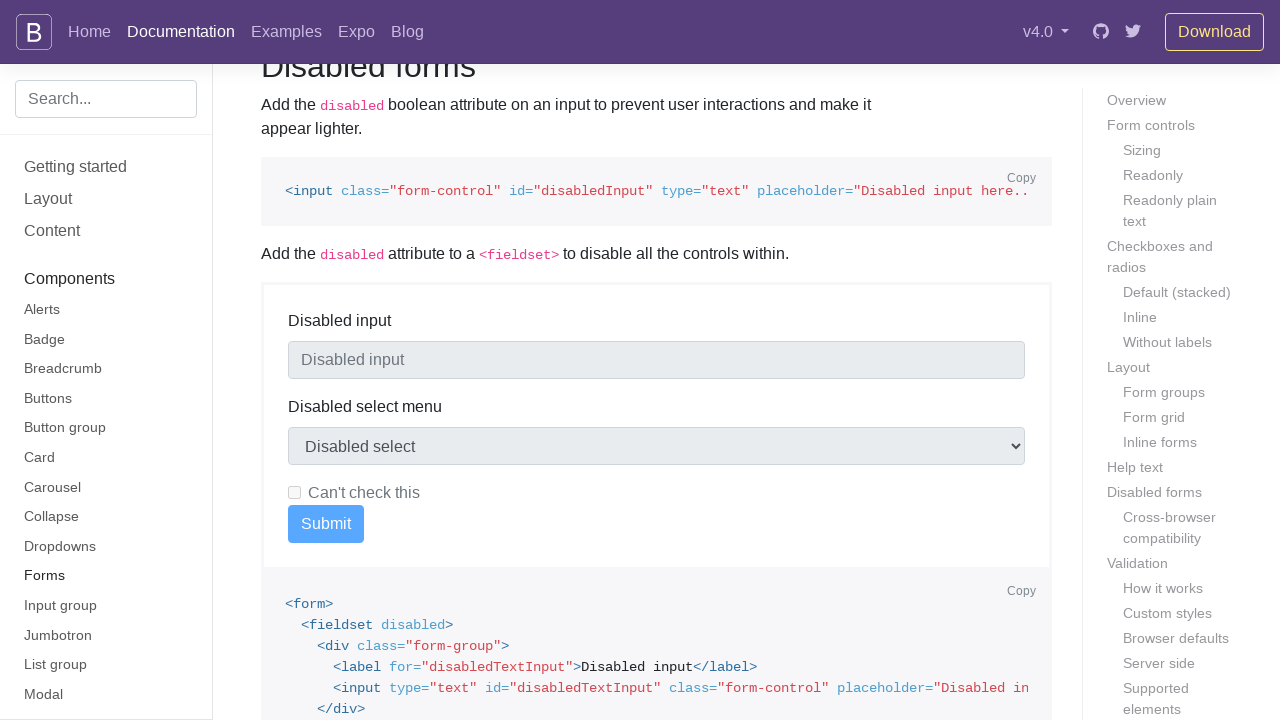

Highlighted input element with ID 'disabledFieldsetCheck' with green flash
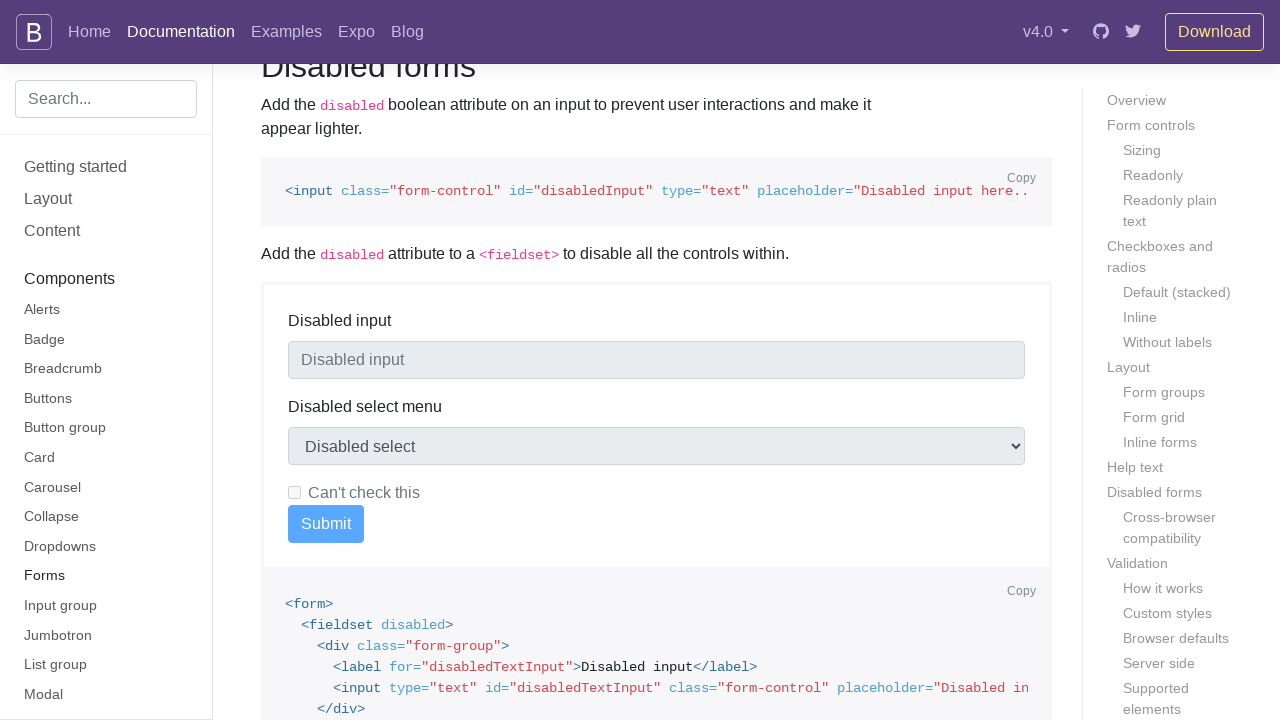

Scrolled to input element with ID 'validationCustom01'
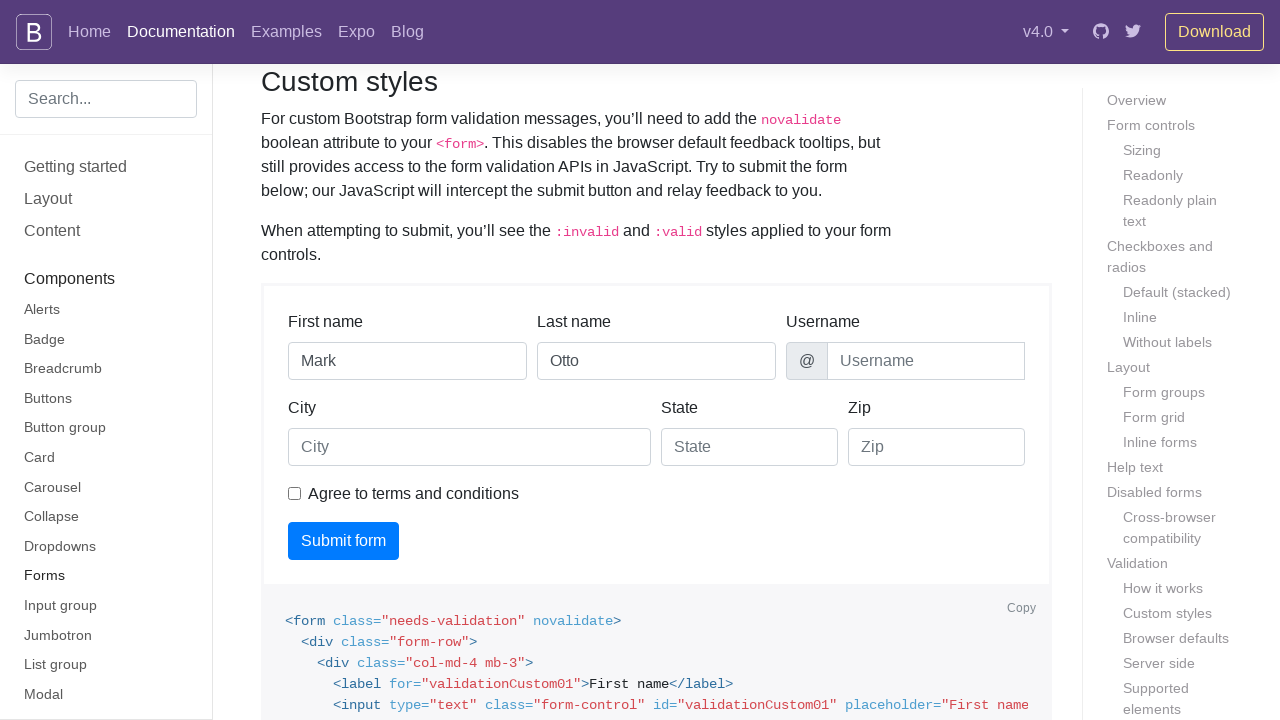

Highlighted input element with ID 'validationCustom01' with green flash
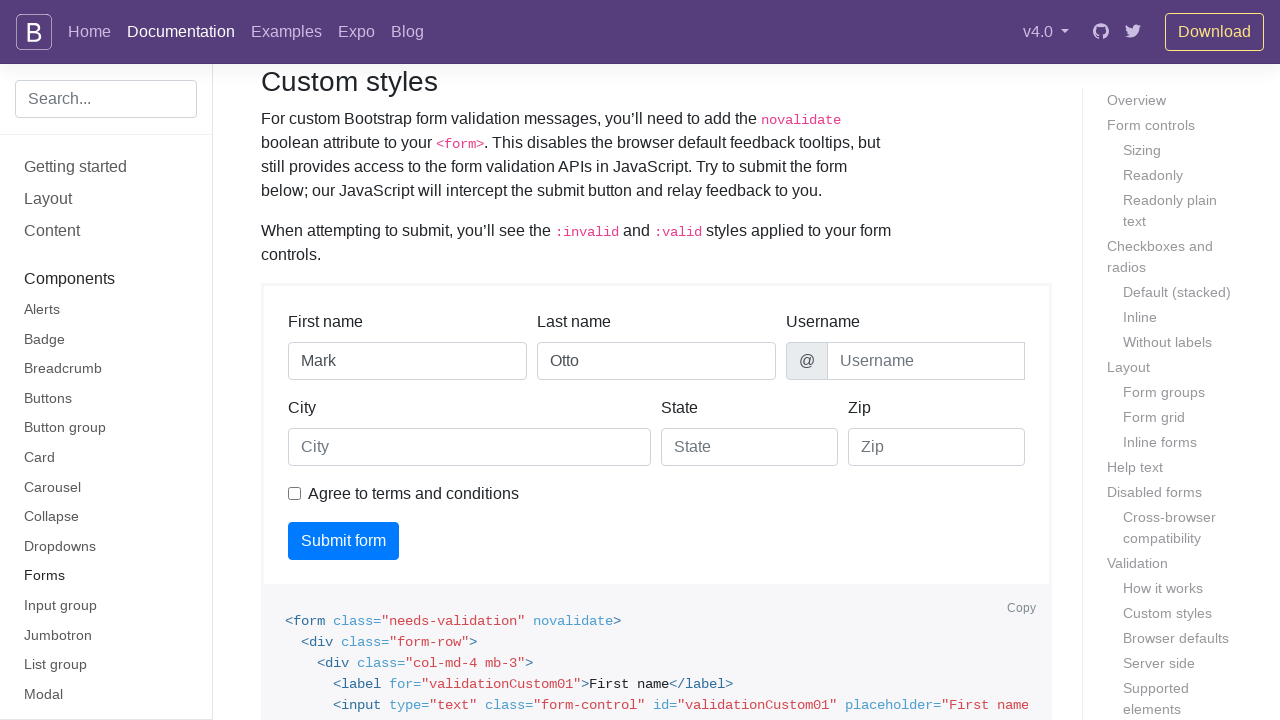

Scrolled to input element with ID 'validationCustom02'
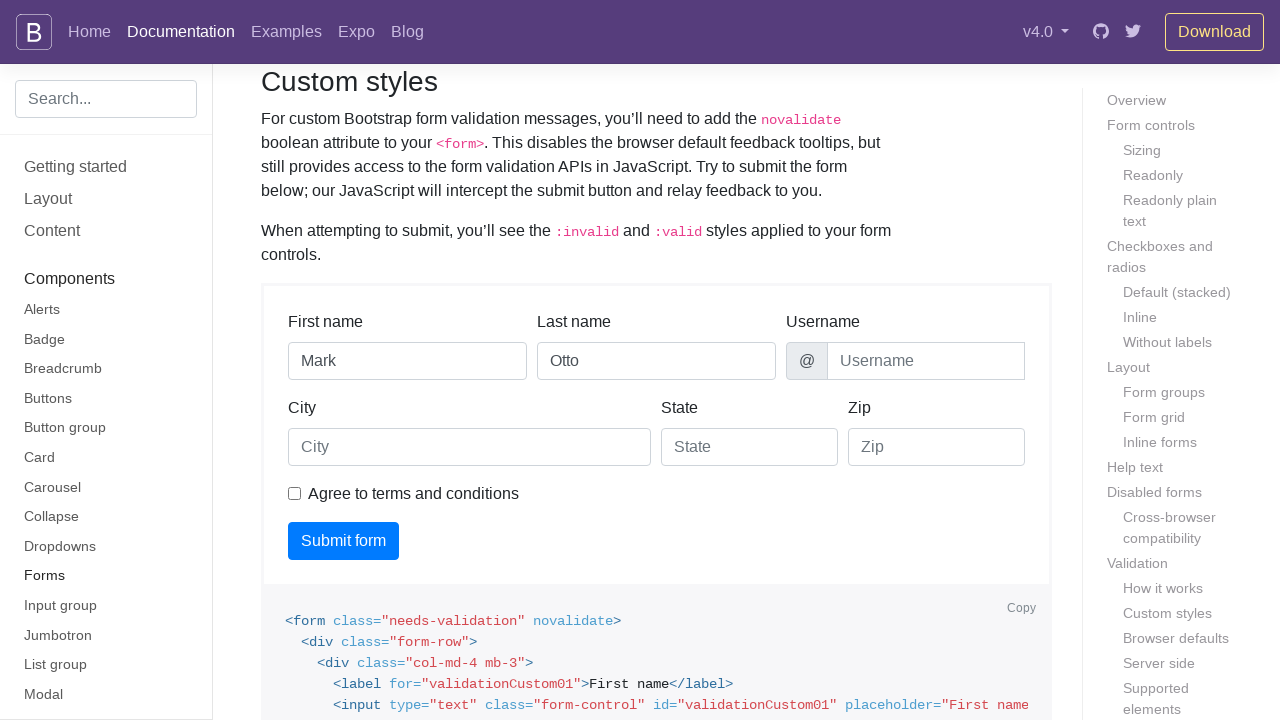

Highlighted input element with ID 'validationCustom02' with green flash
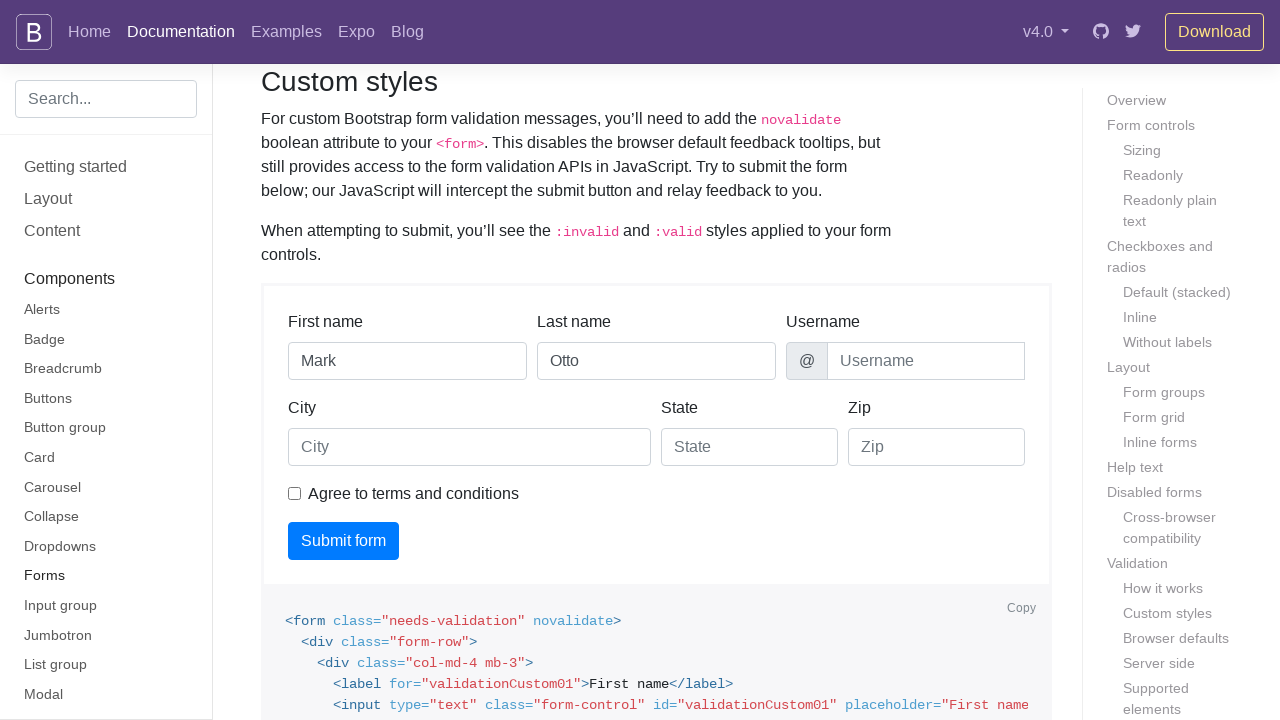

Scrolled to input element with ID 'validationCustomUsername'
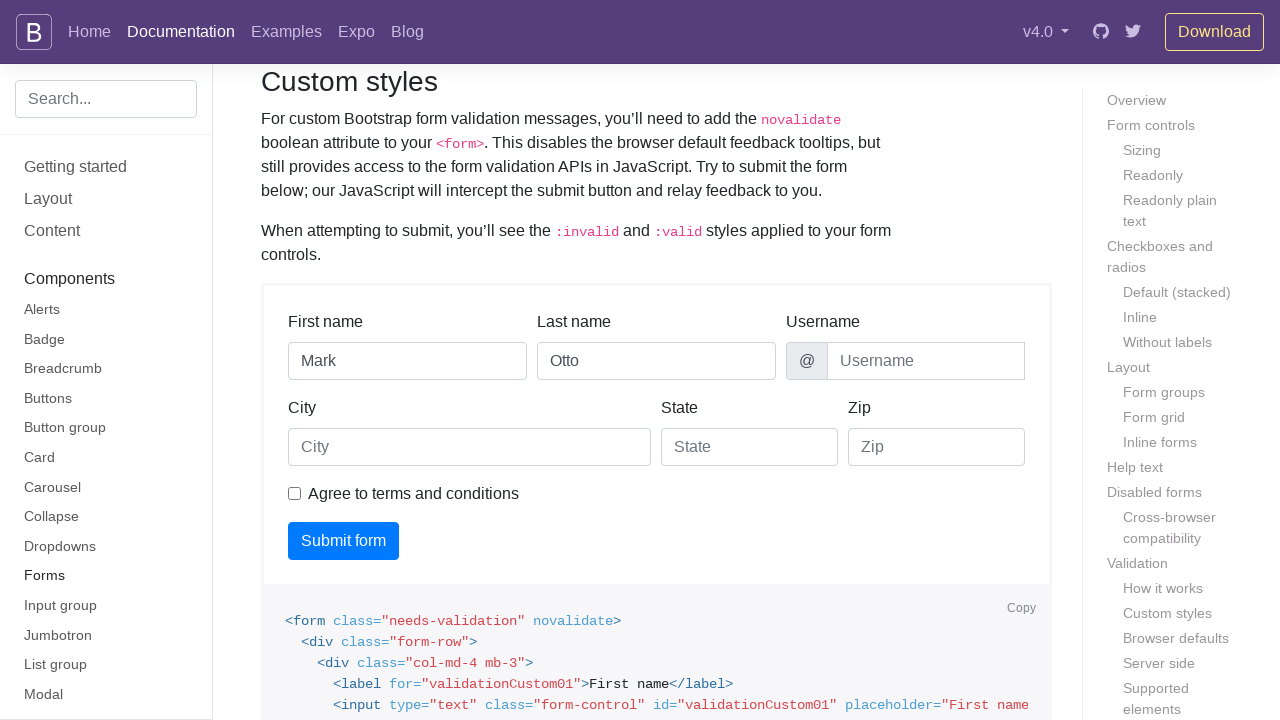

Highlighted input element with ID 'validationCustomUsername' with green flash
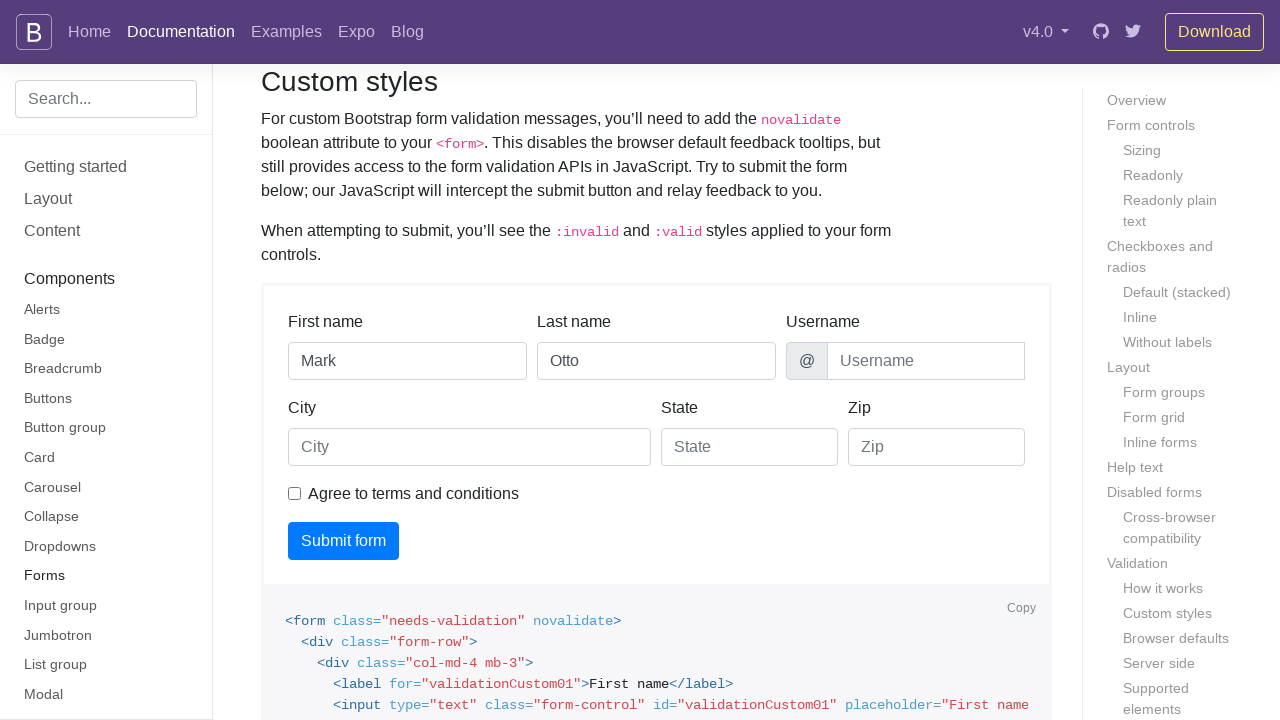

Scrolled to input element with ID 'validationCustom03'
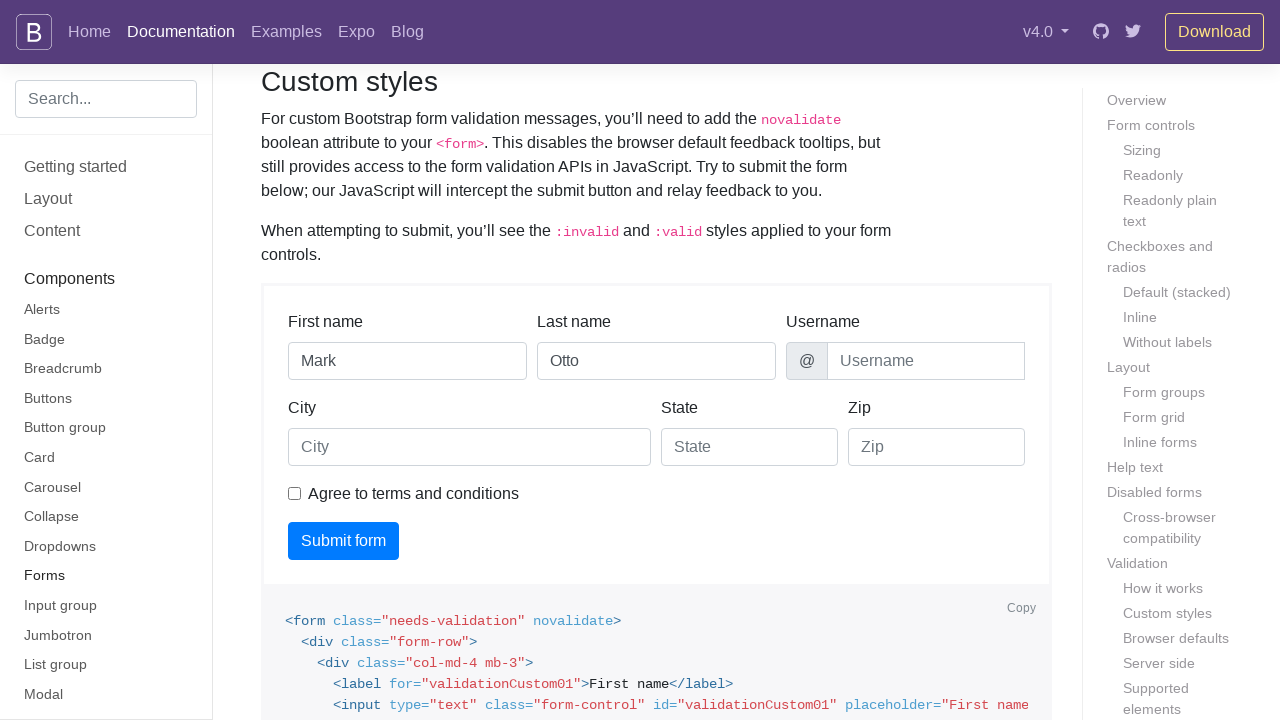

Highlighted input element with ID 'validationCustom03' with green flash
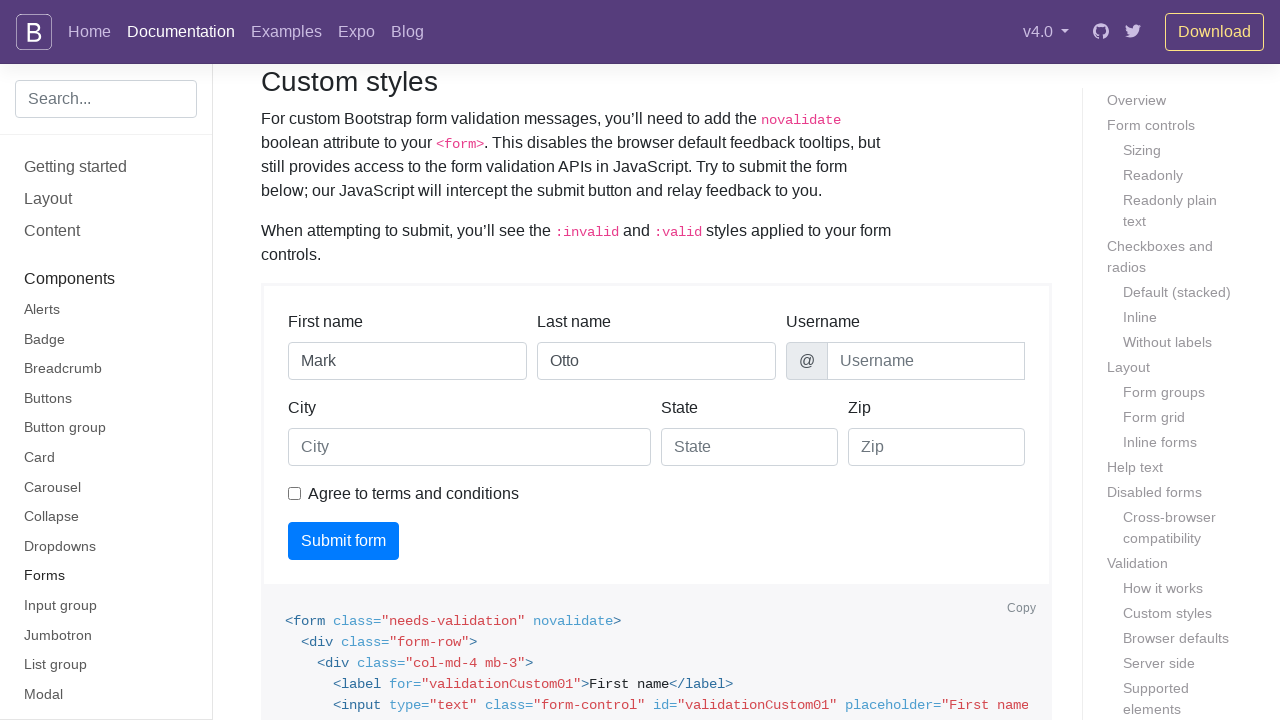

Scrolled to input element with ID 'validationCustom04'
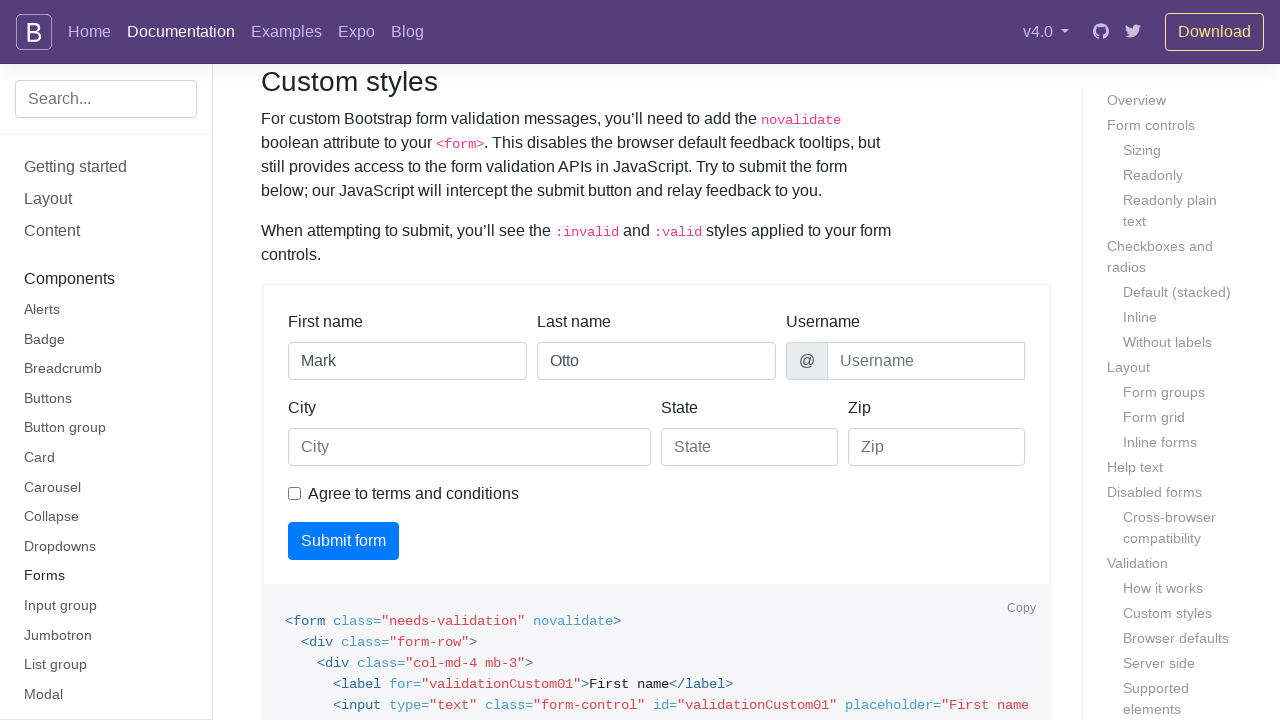

Highlighted input element with ID 'validationCustom04' with green flash
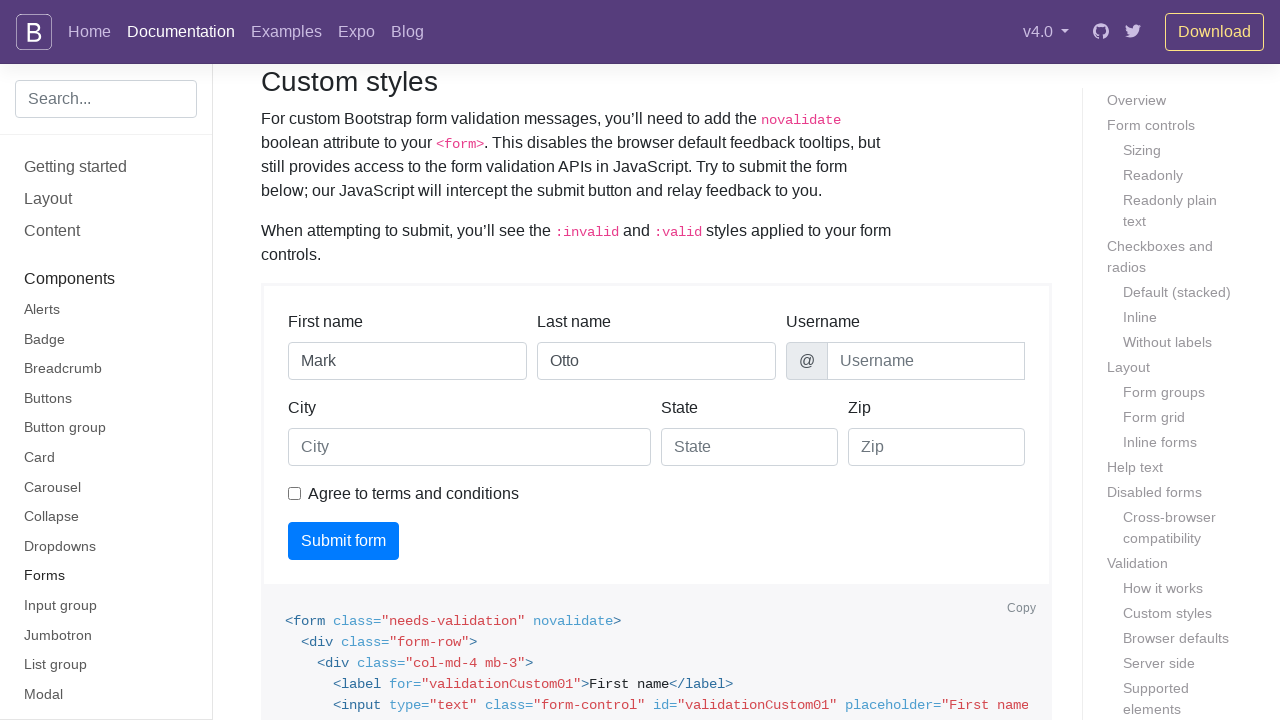

Scrolled to input element with ID 'validationCustom05'
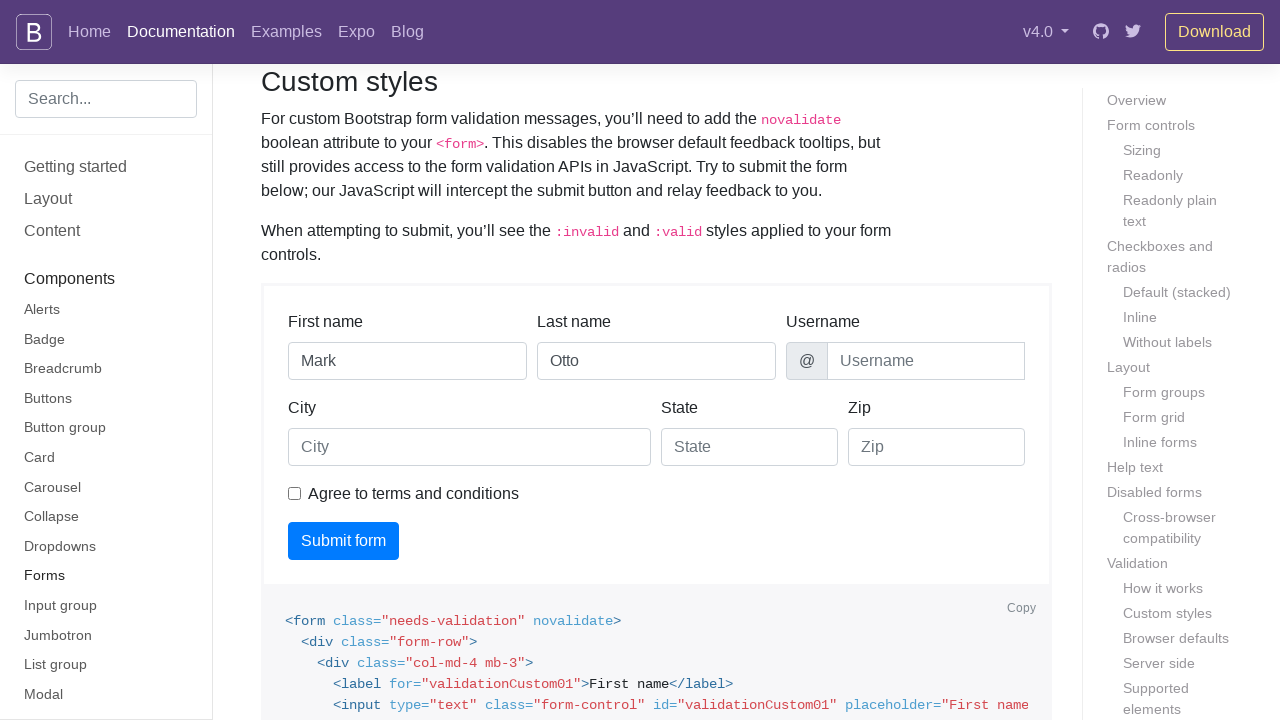

Highlighted input element with ID 'validationCustom05' with green flash
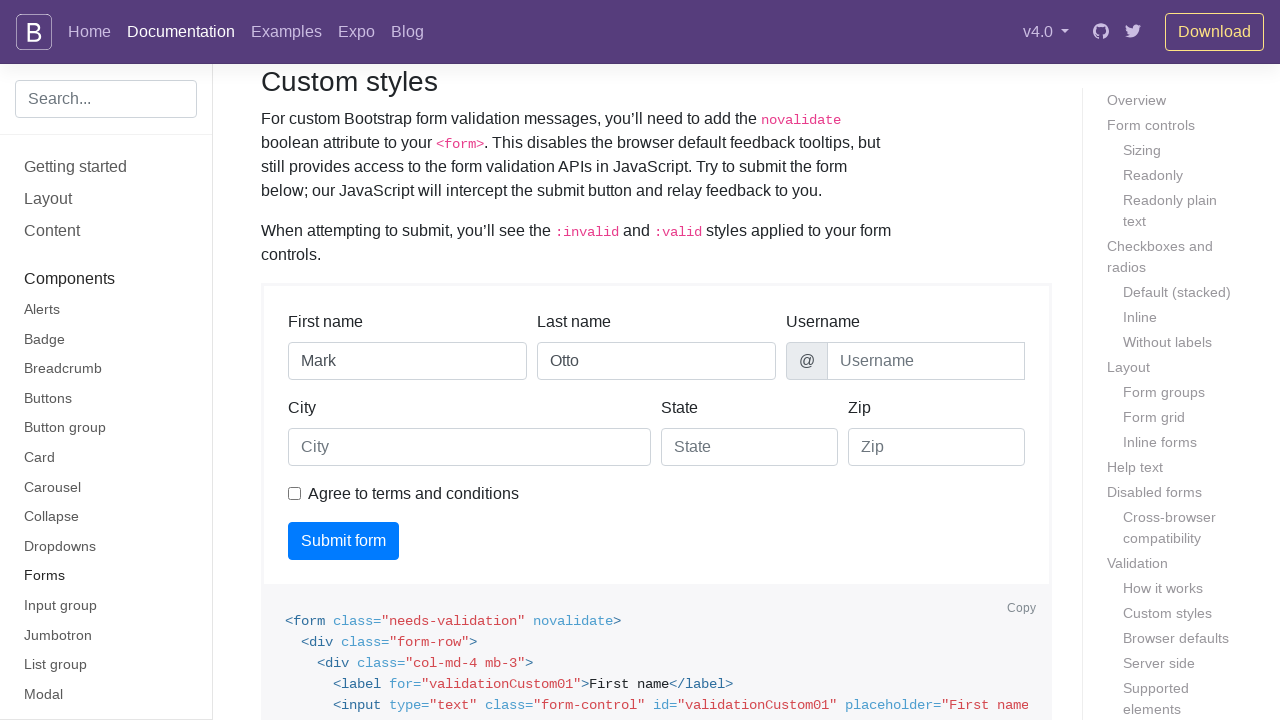

Scrolled to input element with ID 'invalidCheck'
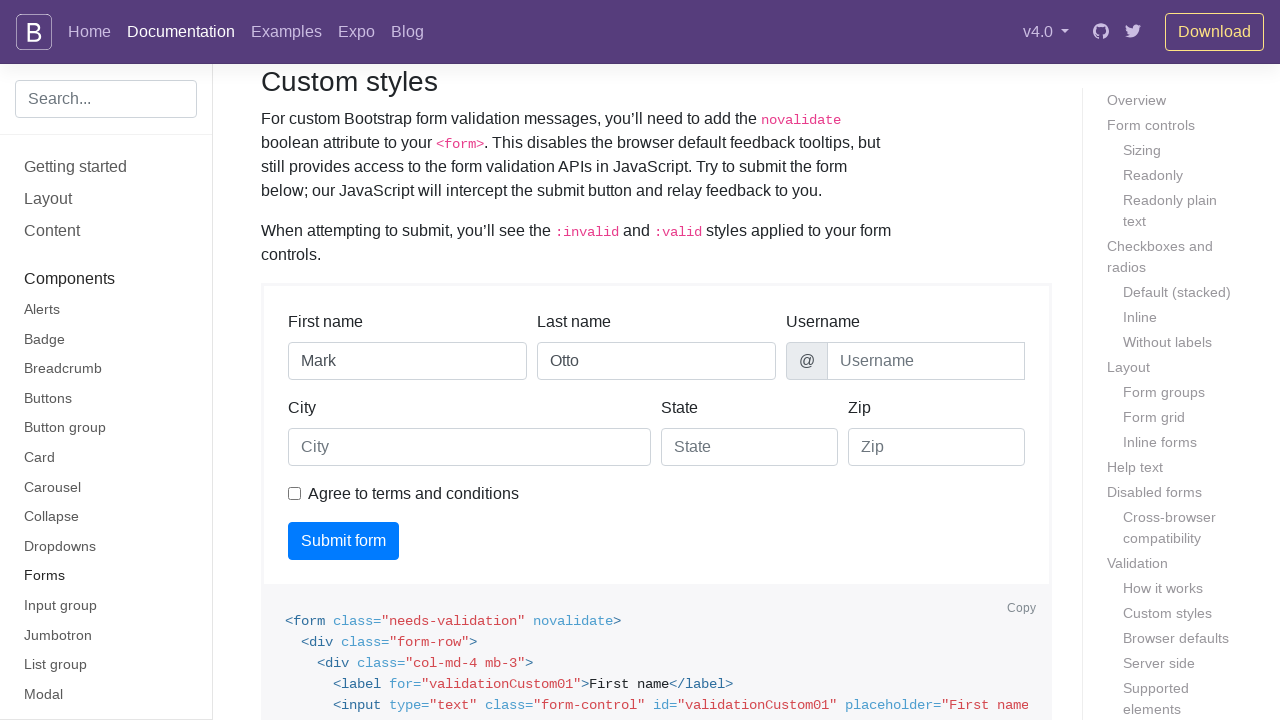

Highlighted input element with ID 'invalidCheck' with green flash
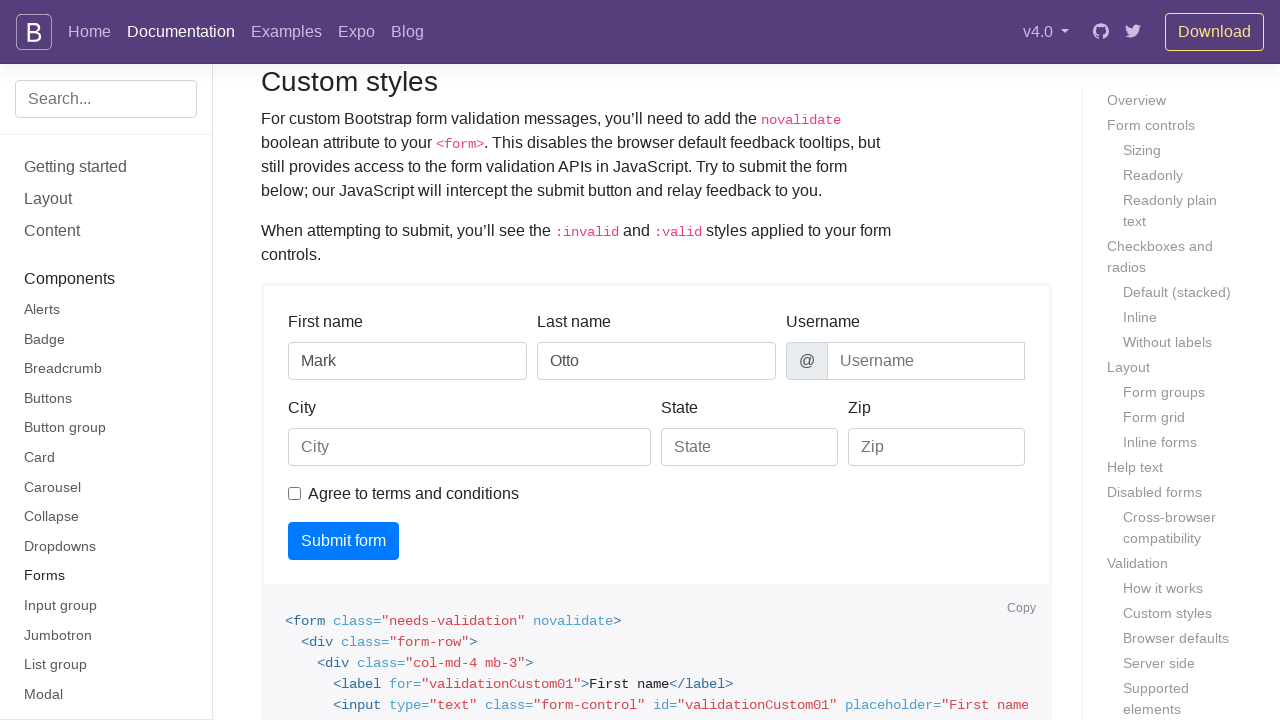

Scrolled to input element with ID 'validationDefault01'
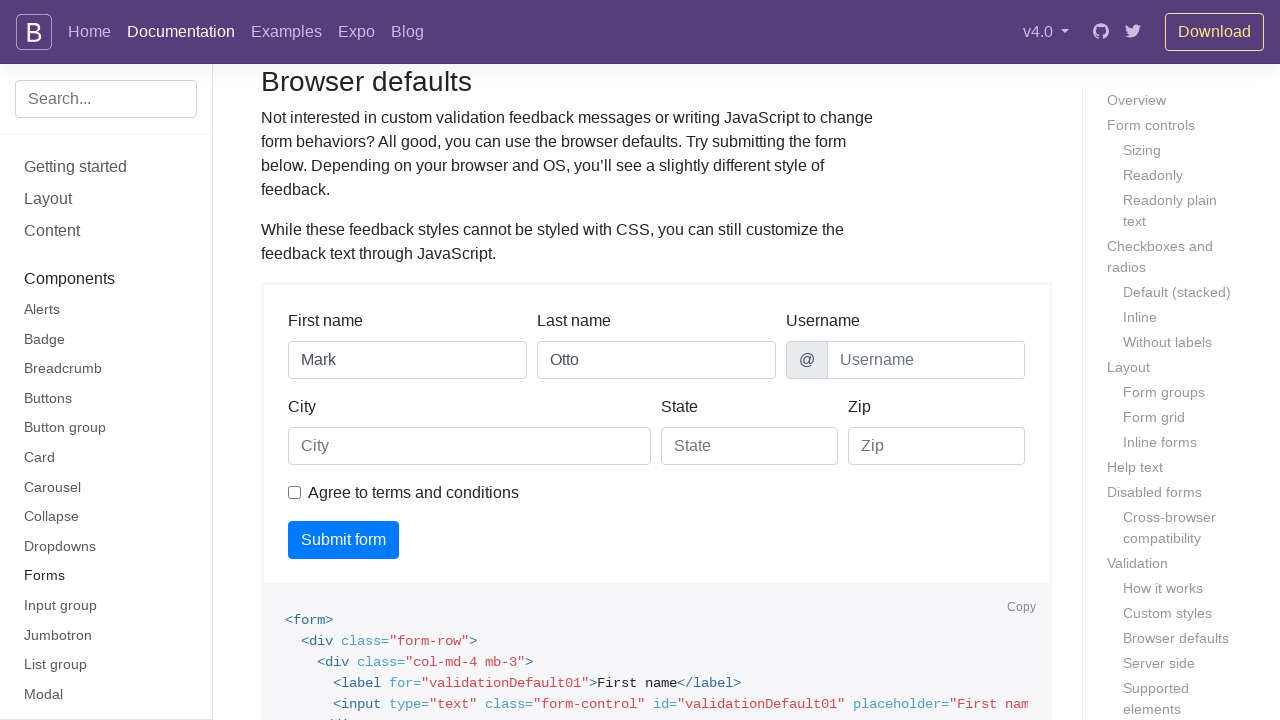

Highlighted input element with ID 'validationDefault01' with green flash
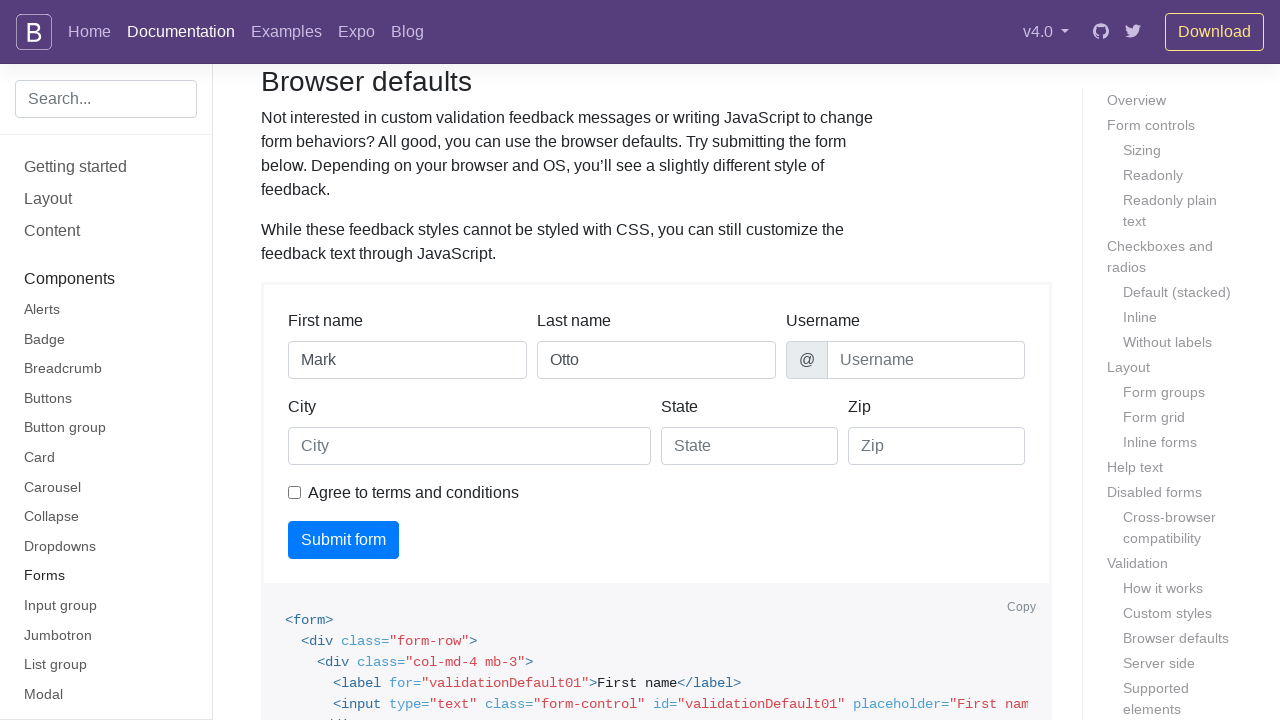

Scrolled to input element with ID 'validationDefault02'
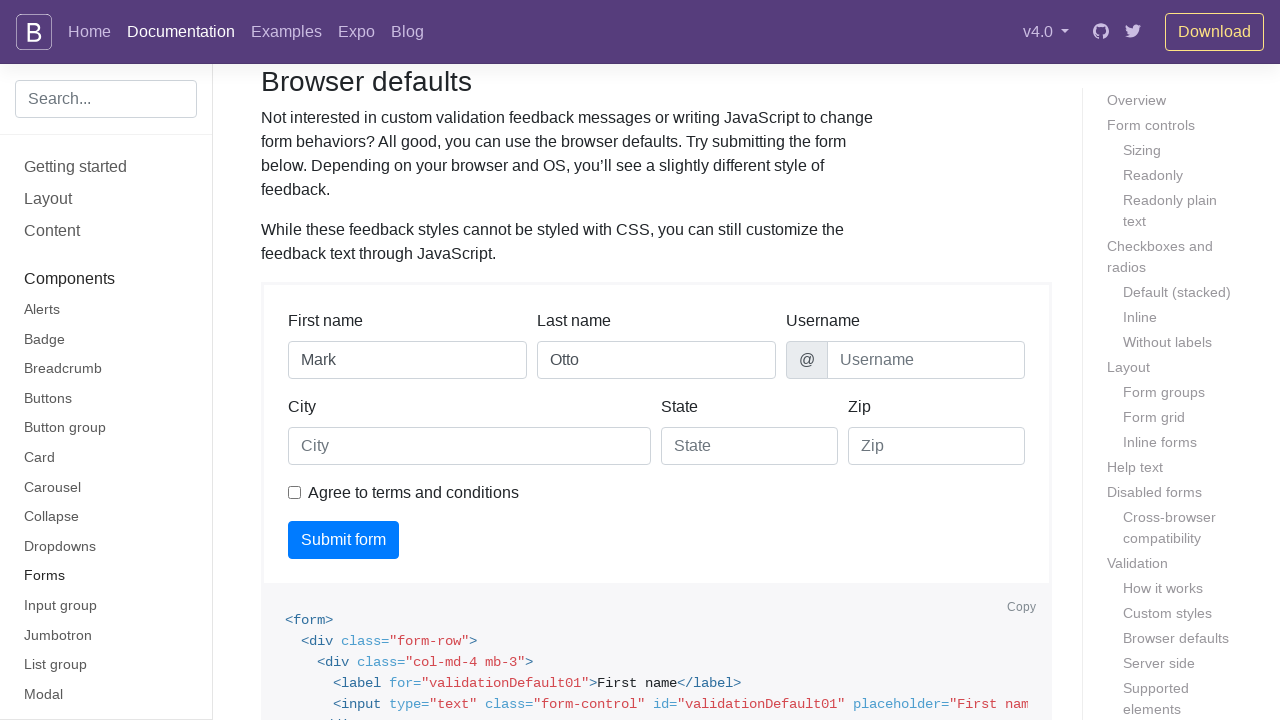

Highlighted input element with ID 'validationDefault02' with green flash
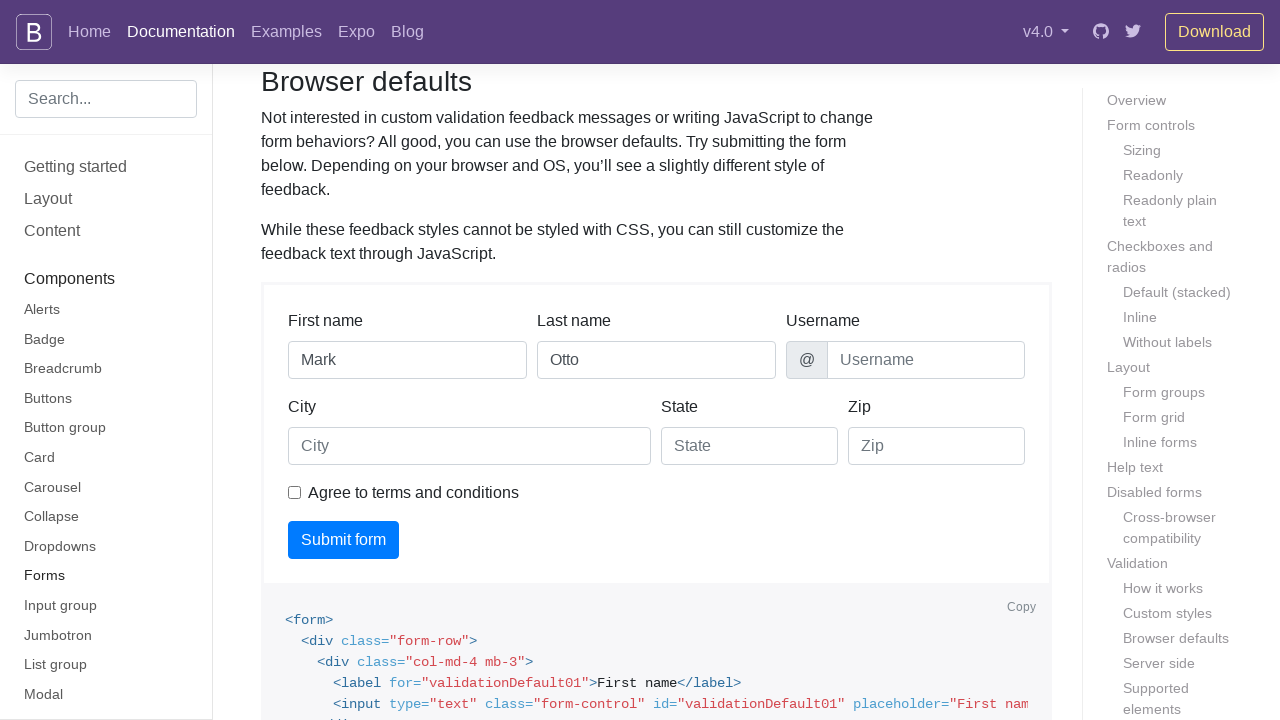

Scrolled to input element with ID 'validationDefaultUsername'
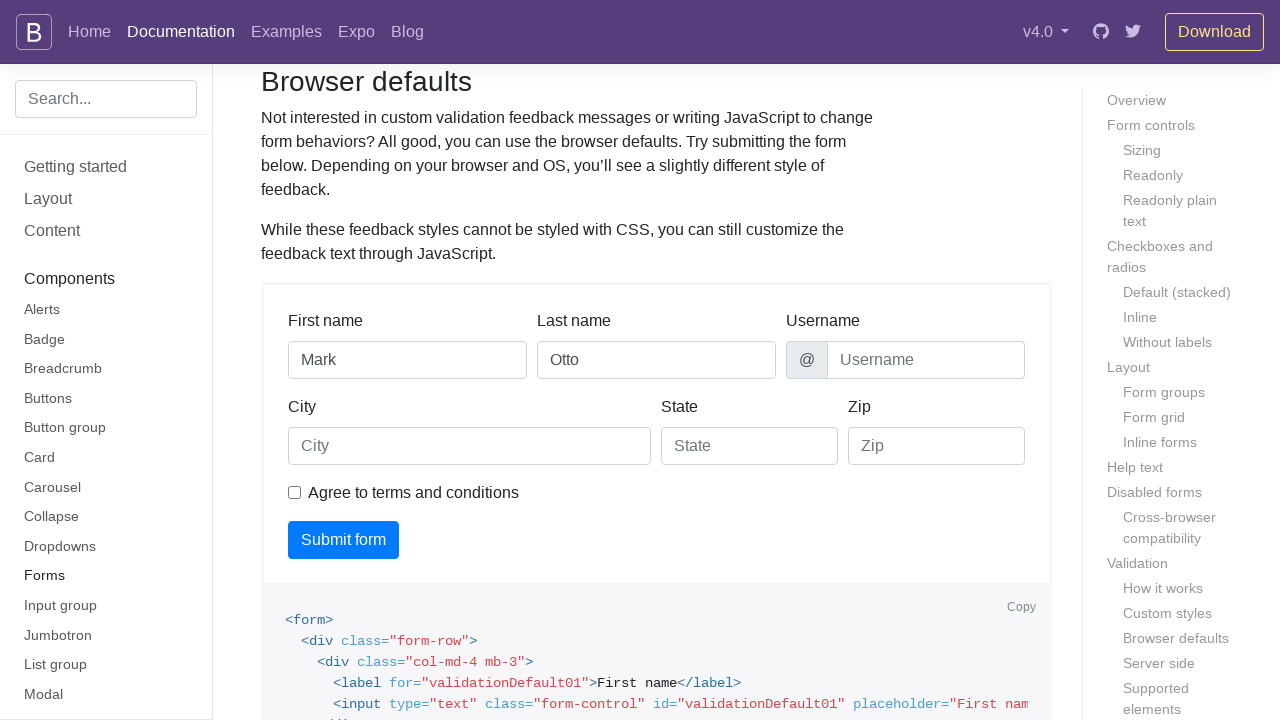

Highlighted input element with ID 'validationDefaultUsername' with green flash
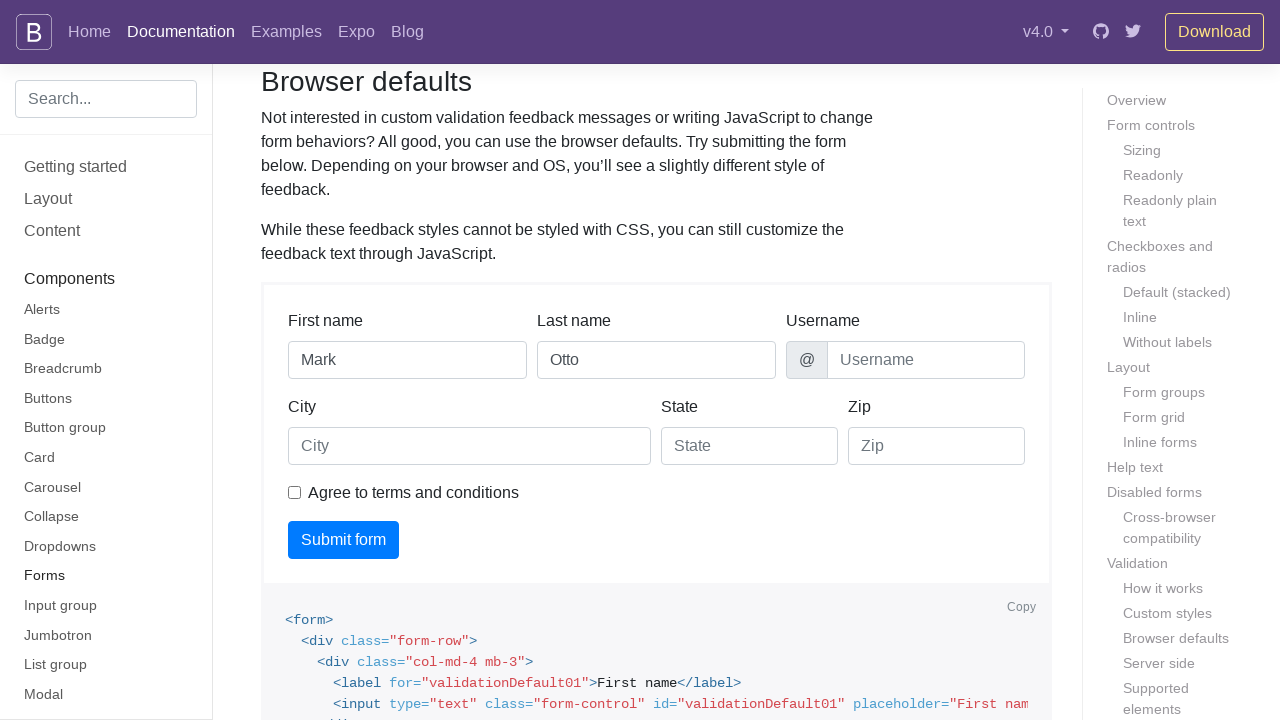

Scrolled to input element with ID 'validationDefault03'
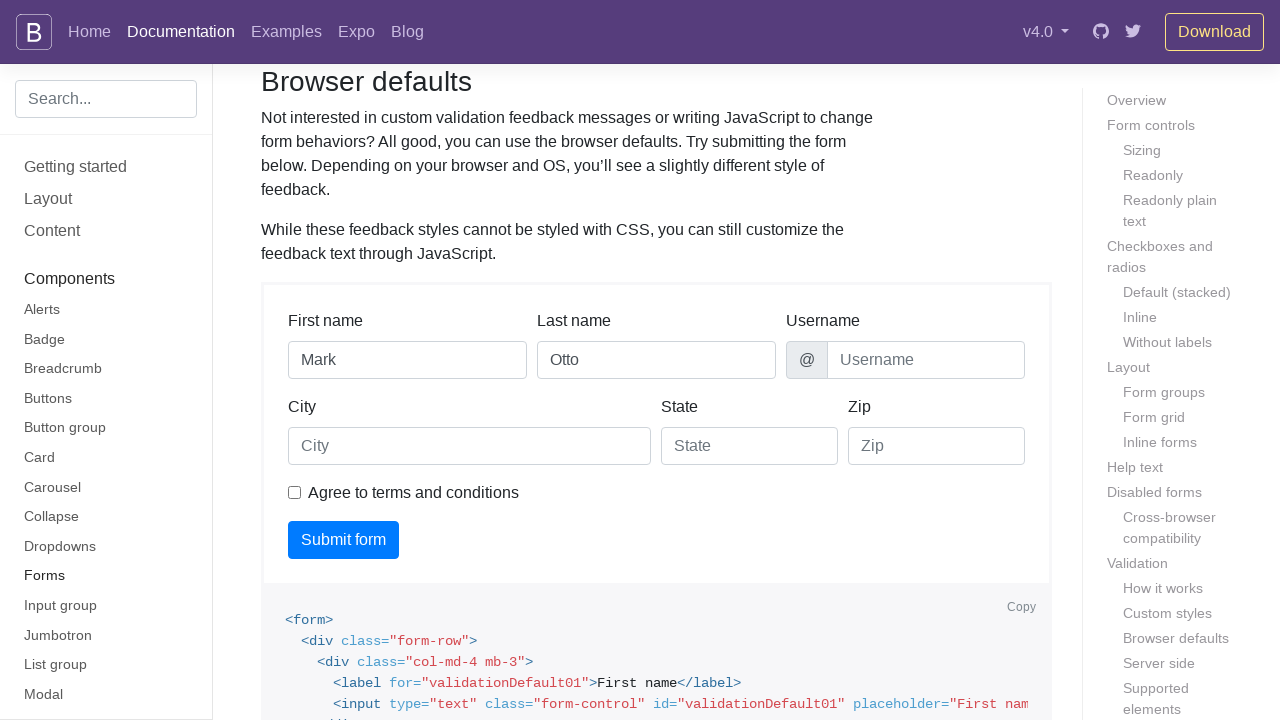

Highlighted input element with ID 'validationDefault03' with green flash
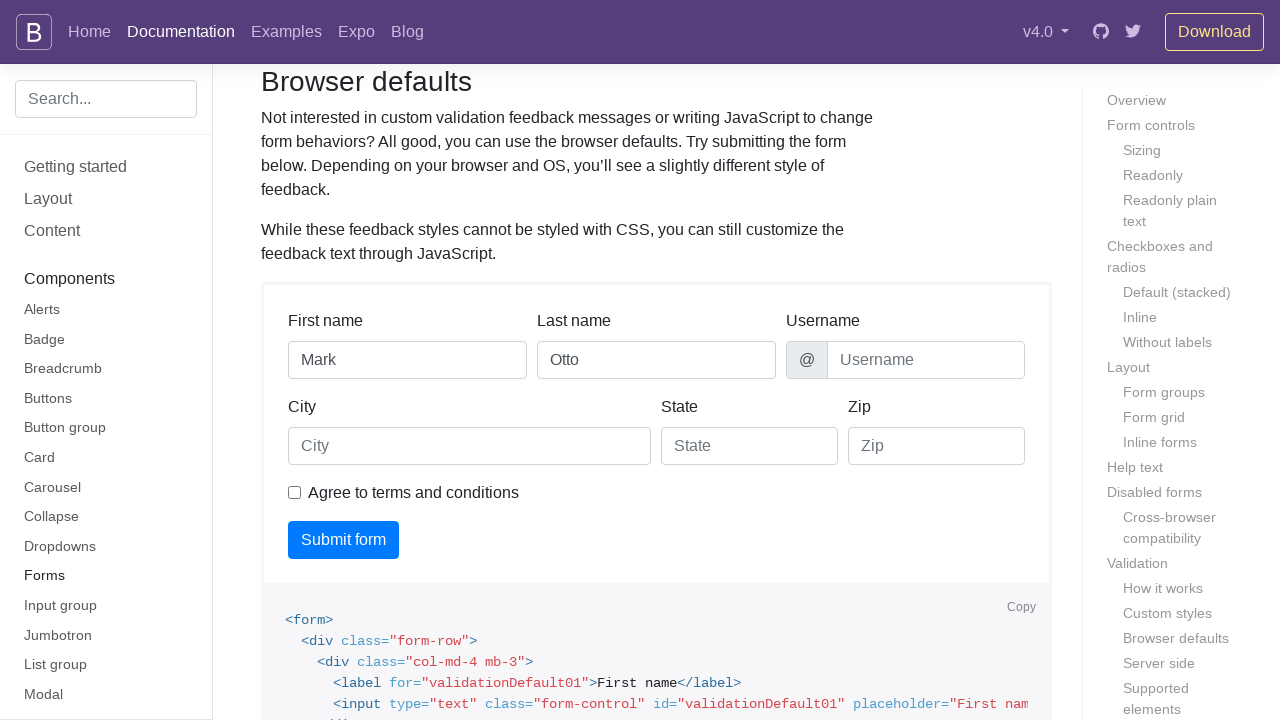

Scrolled to input element with ID 'validationDefault04'
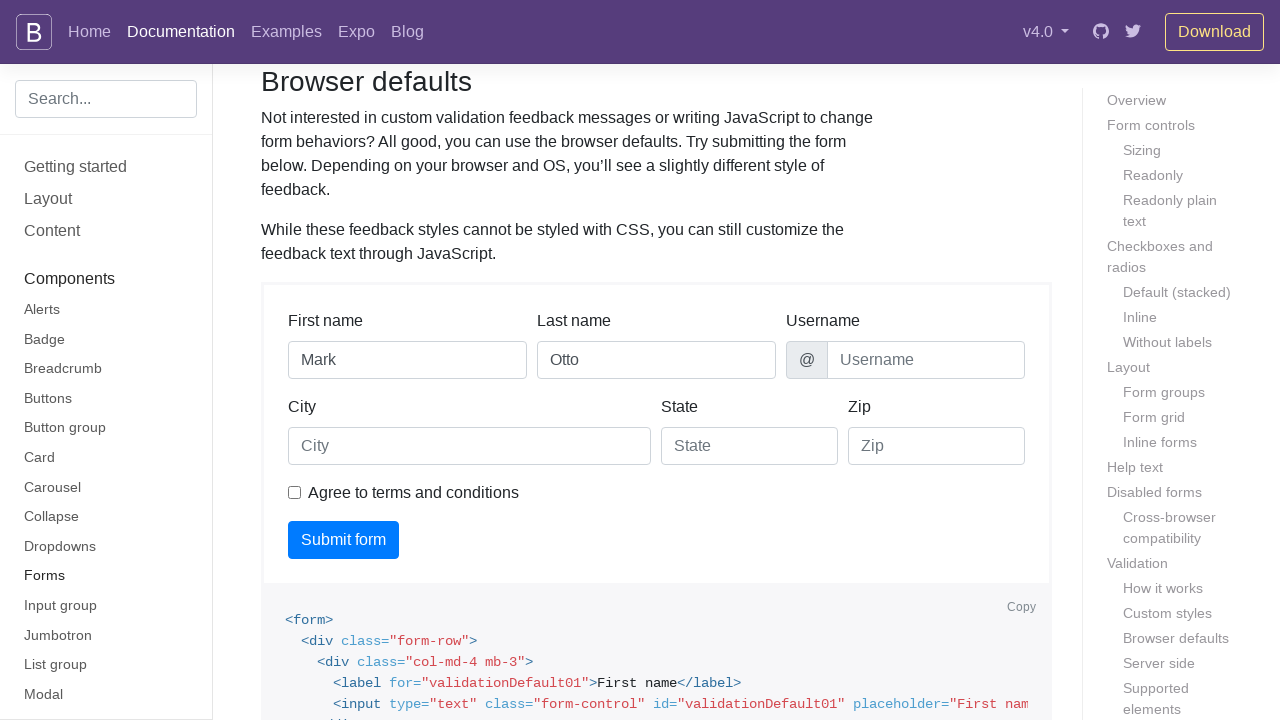

Highlighted input element with ID 'validationDefault04' with green flash
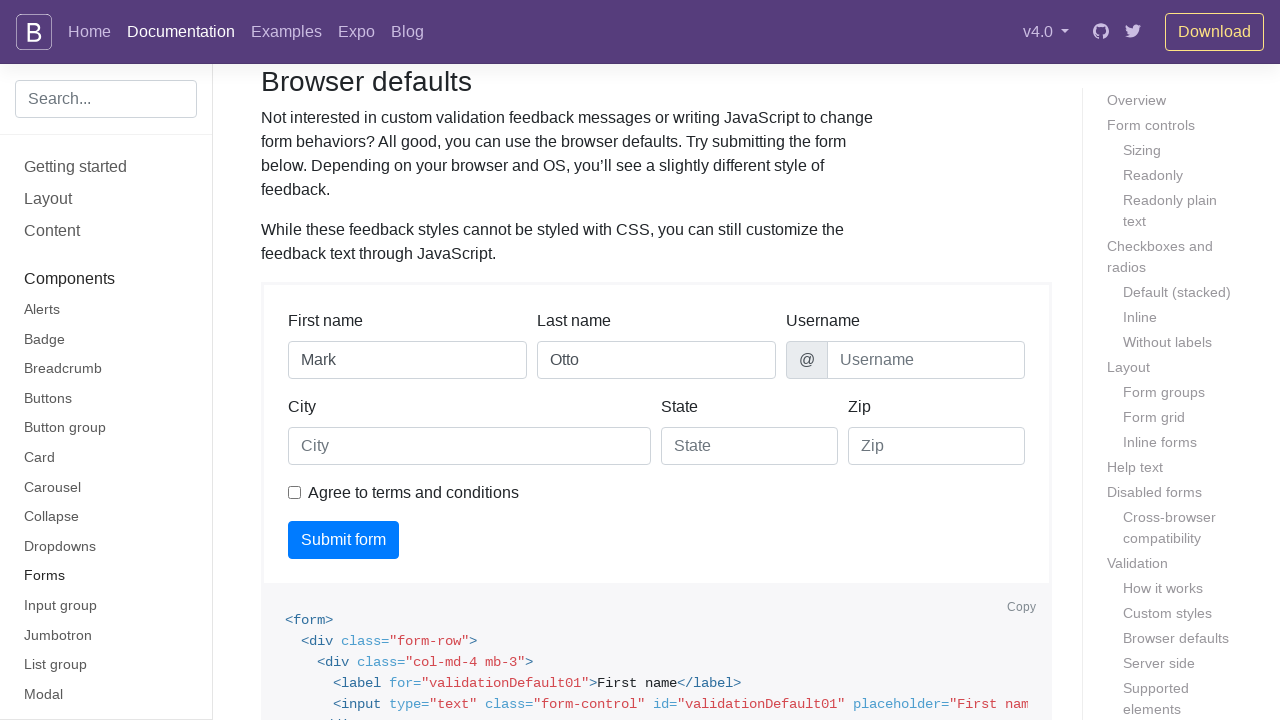

Scrolled to input element with ID 'validationDefault05'
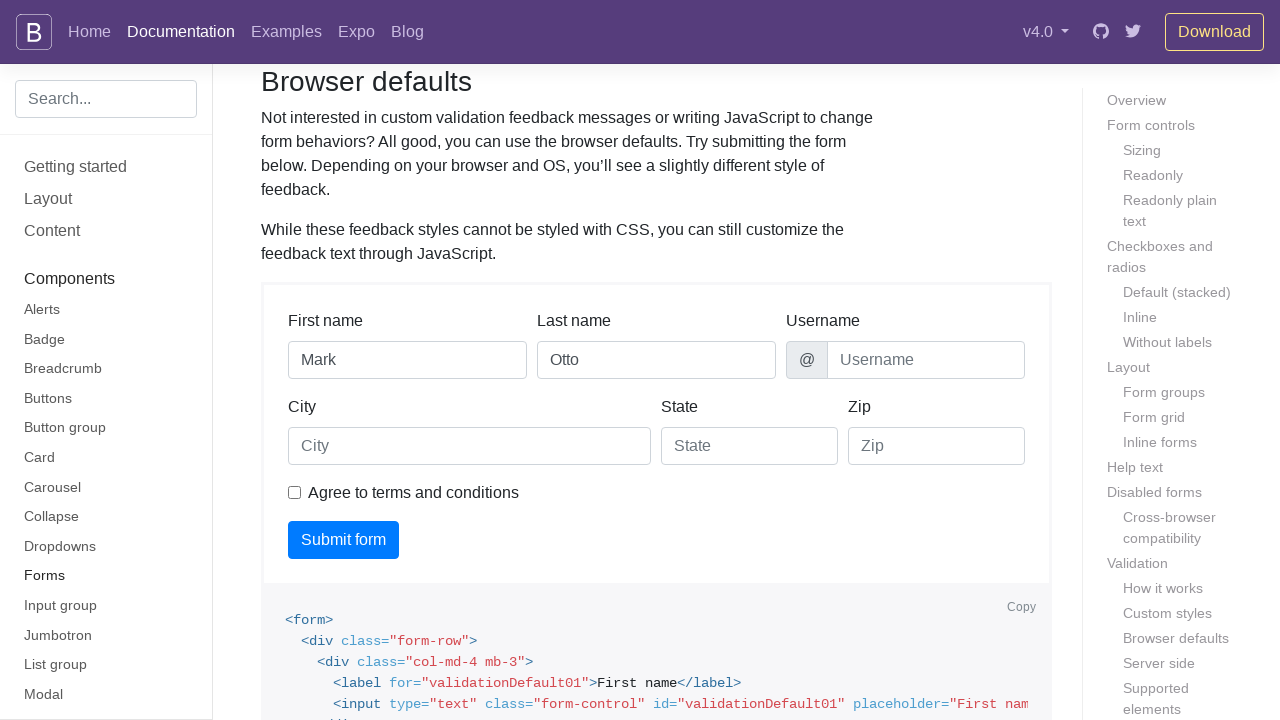

Highlighted input element with ID 'validationDefault05' with green flash
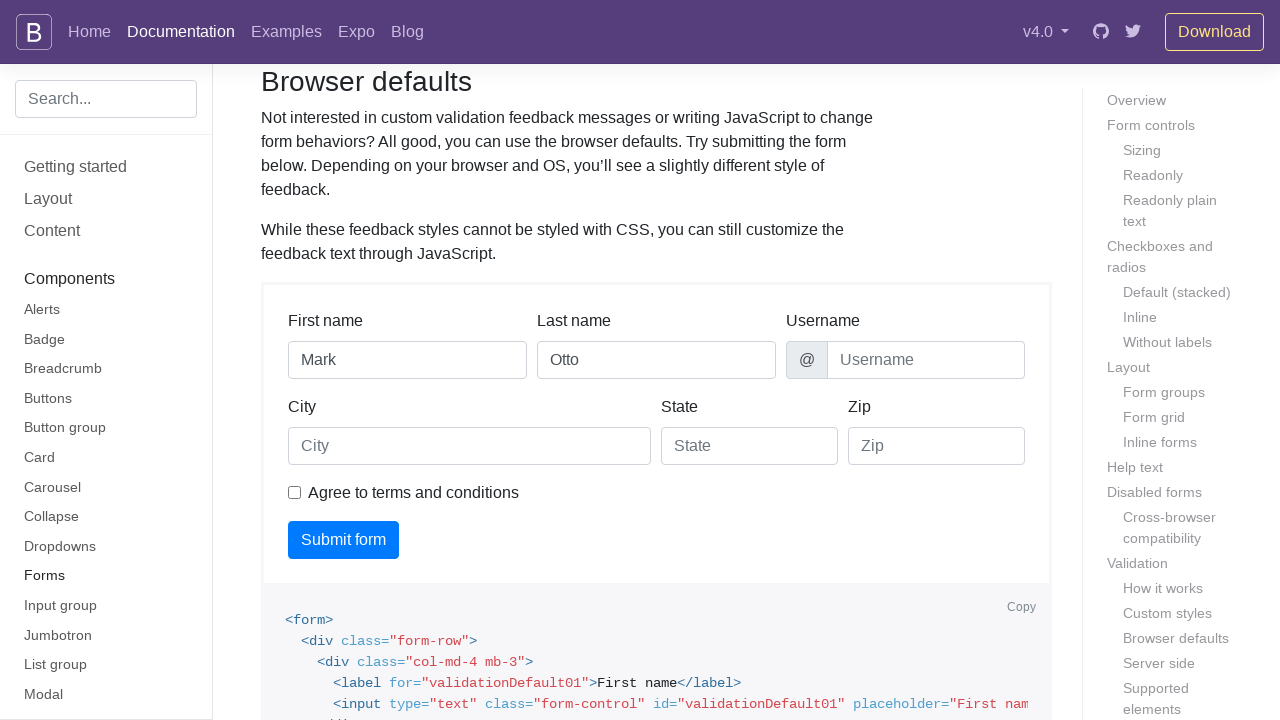

Scrolled to input element with ID 'invalidCheck2'
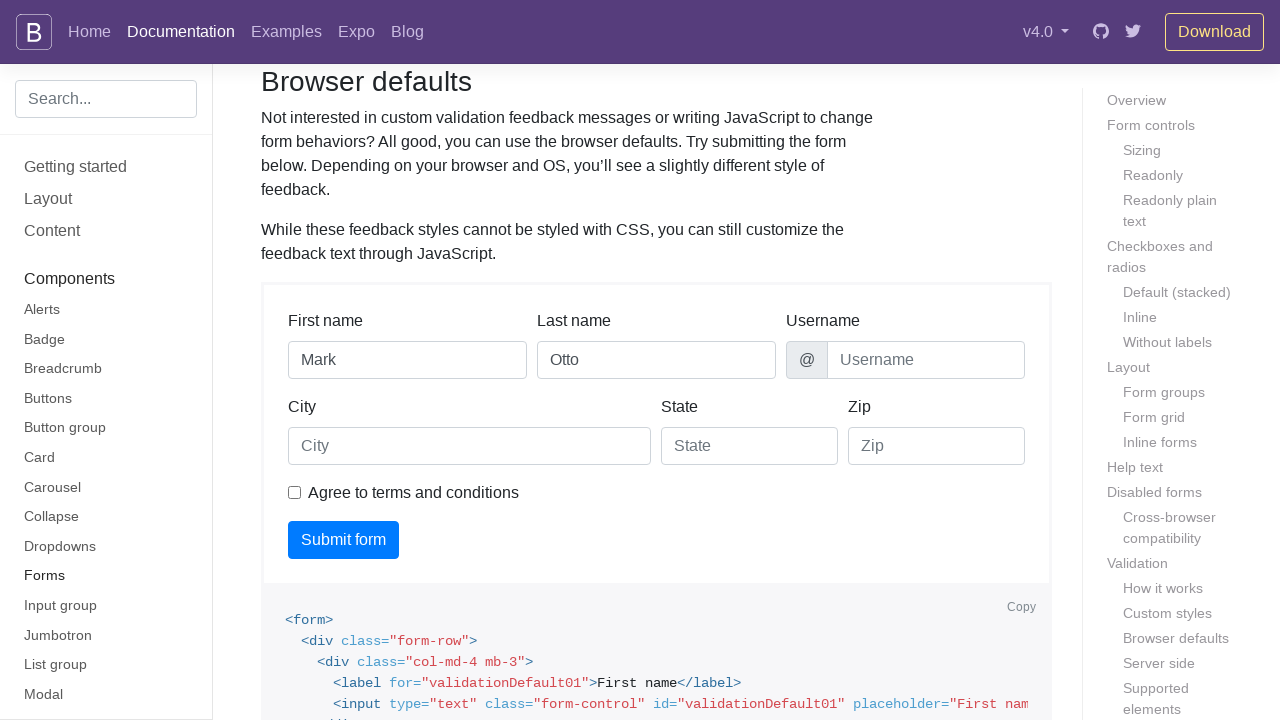

Highlighted input element with ID 'invalidCheck2' with green flash
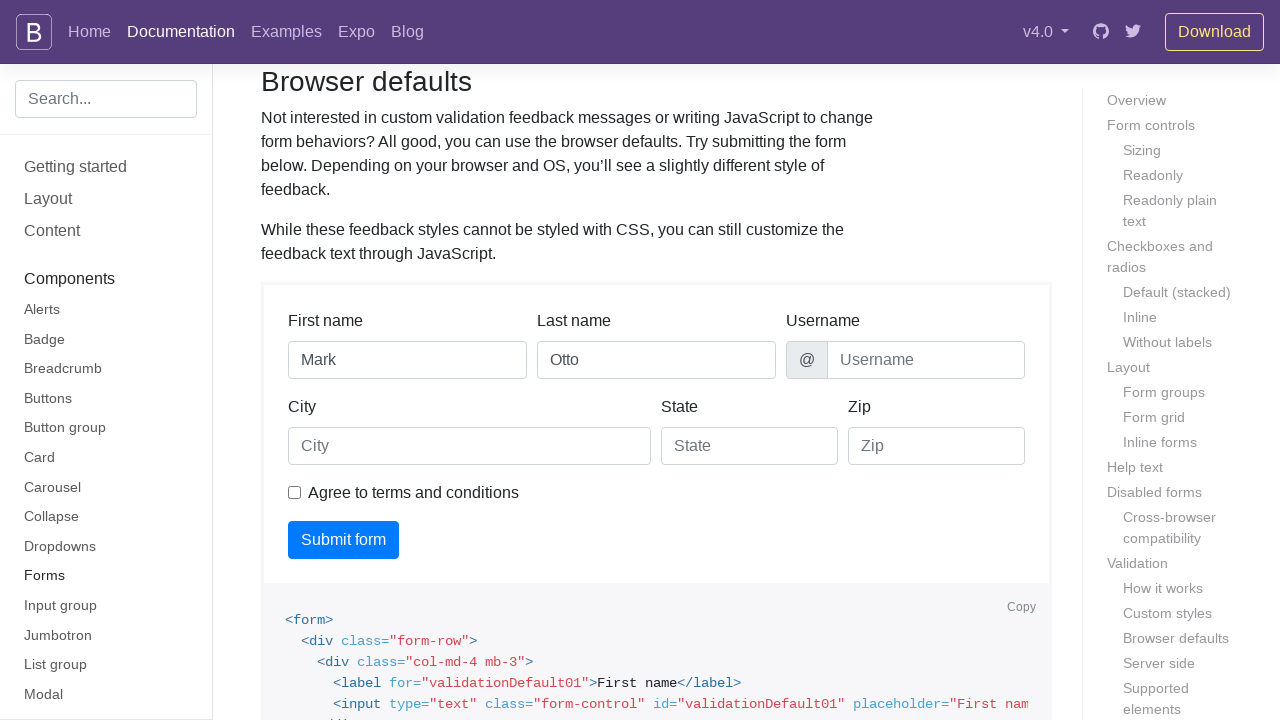

Scrolled to input element with ID 'validationServer01'
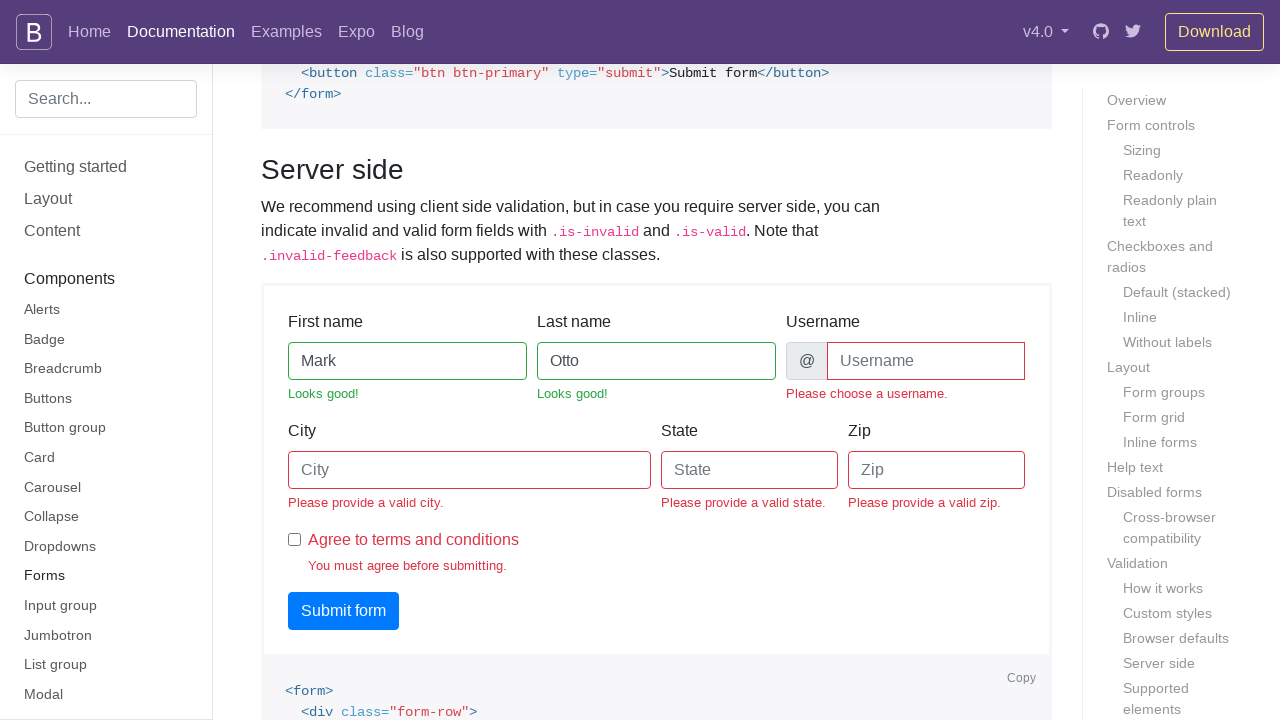

Highlighted input element with ID 'validationServer01' with green flash
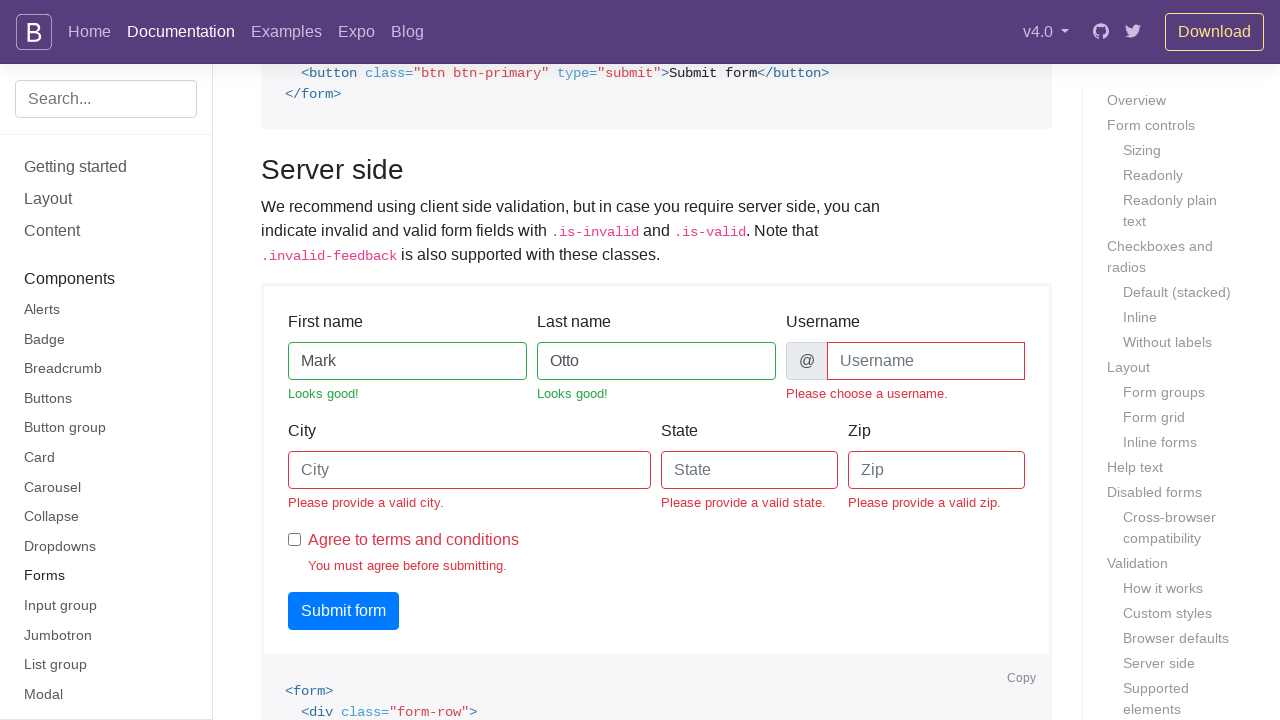

Scrolled to input element with ID 'validationServer02'
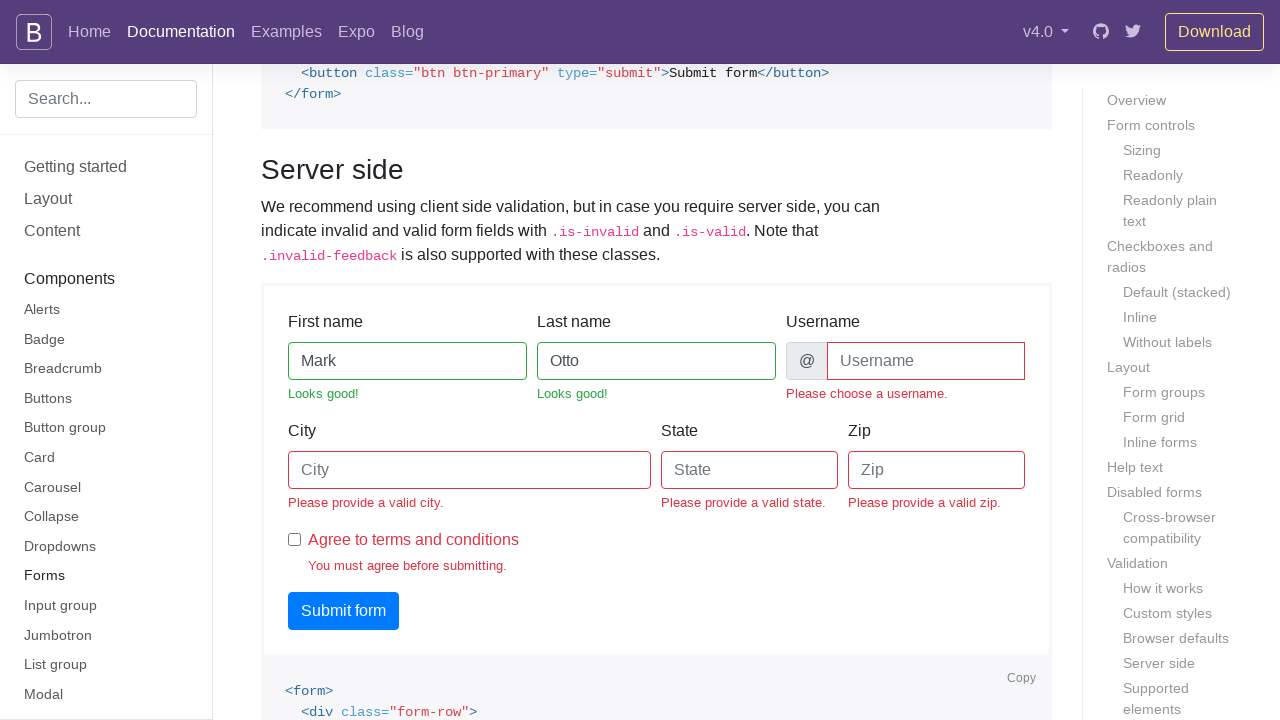

Highlighted input element with ID 'validationServer02' with green flash
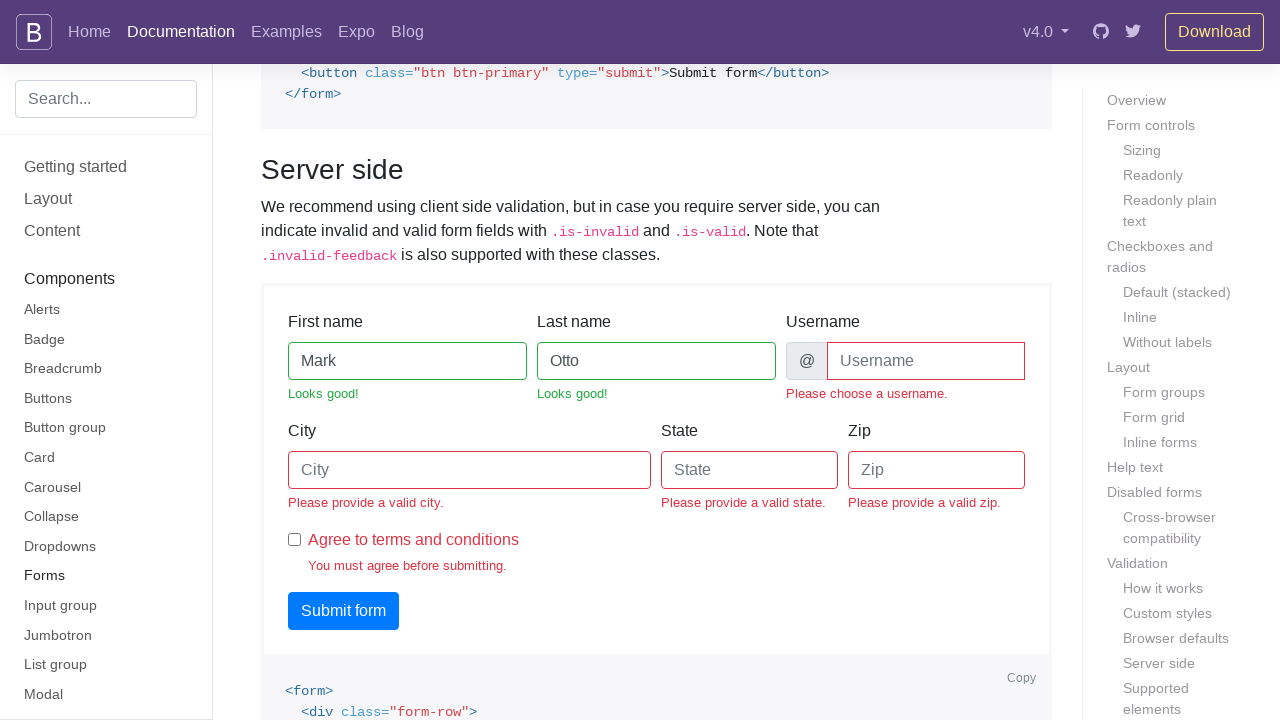

Scrolled to input element with ID 'validationServerUsername'
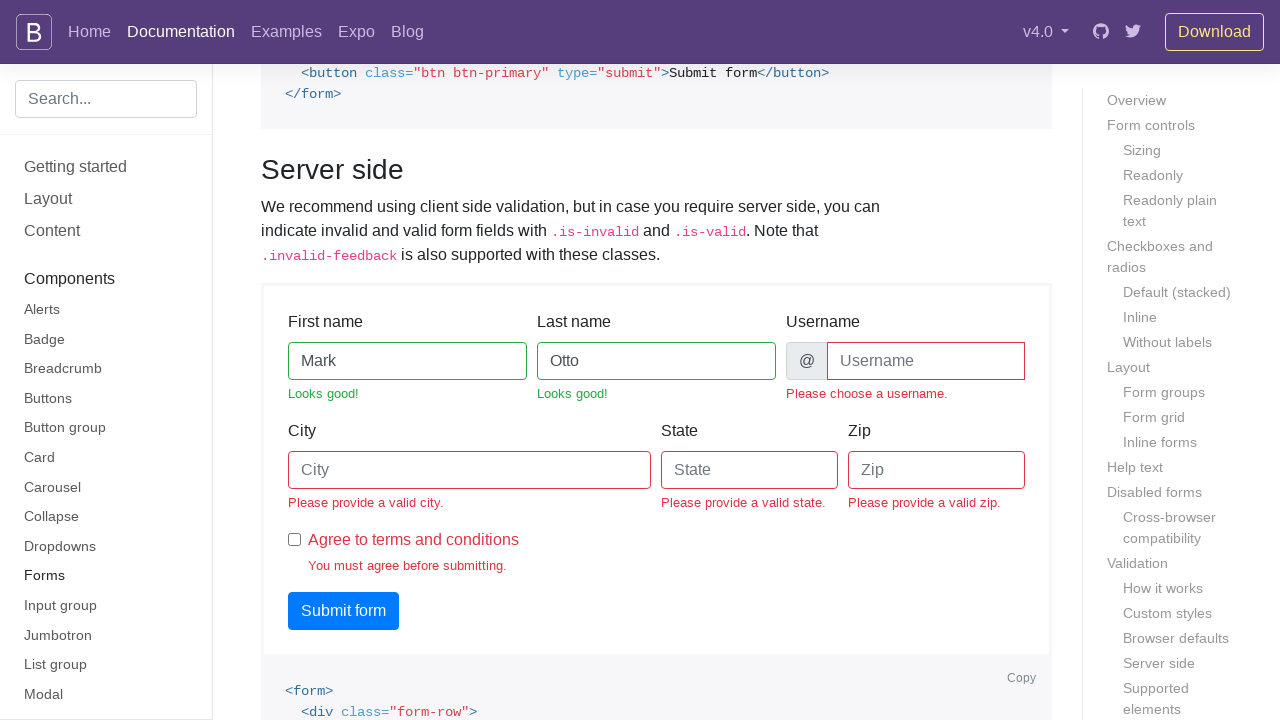

Highlighted input element with ID 'validationServerUsername' with green flash
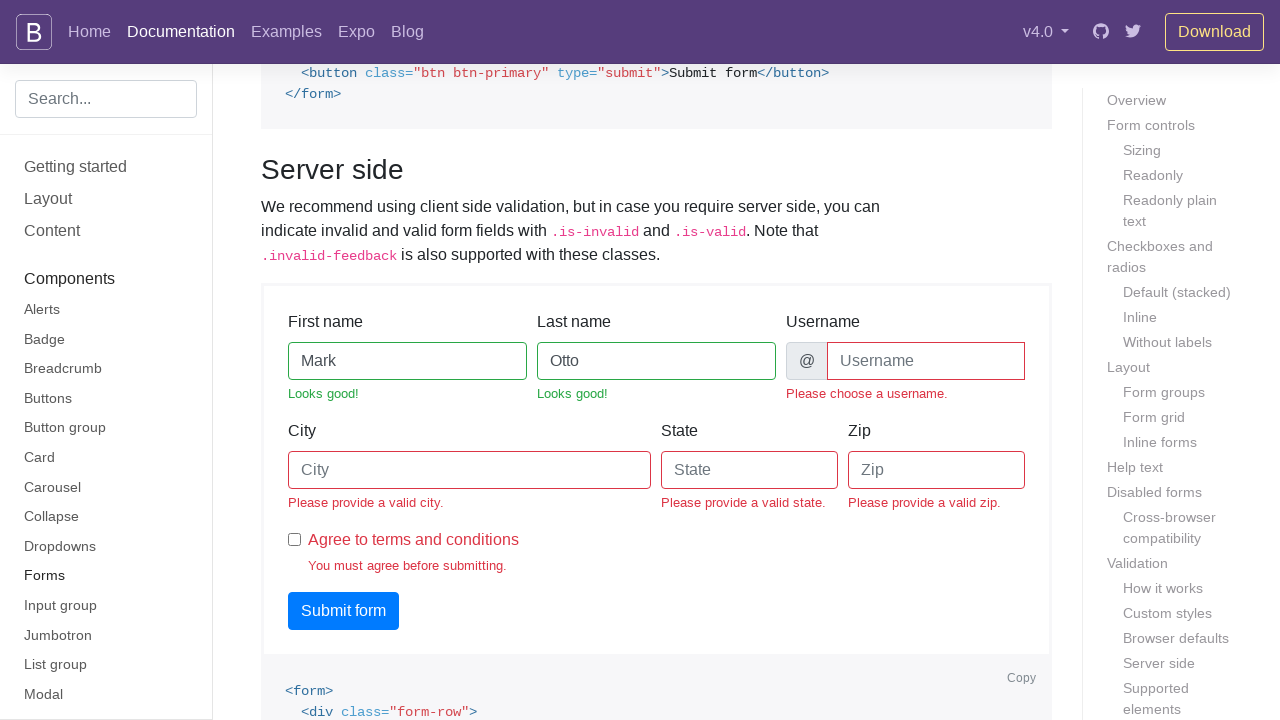

Scrolled to input element with ID 'validationServer03'
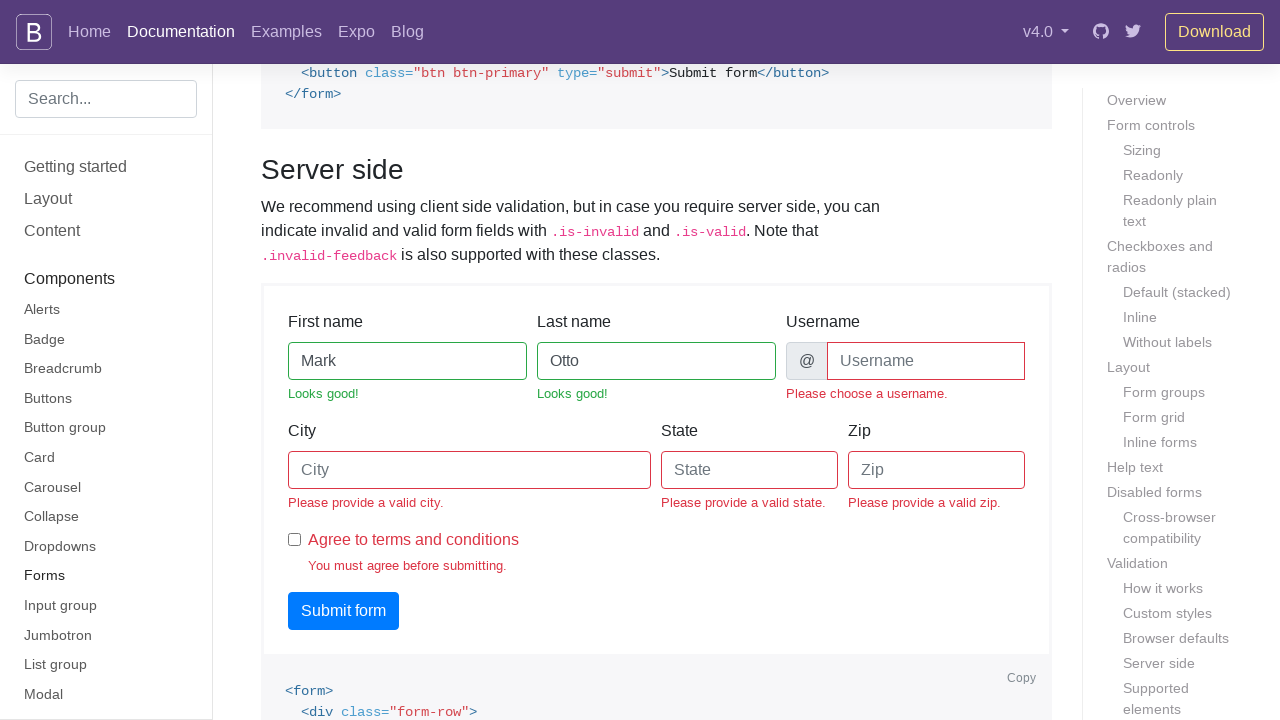

Highlighted input element with ID 'validationServer03' with green flash
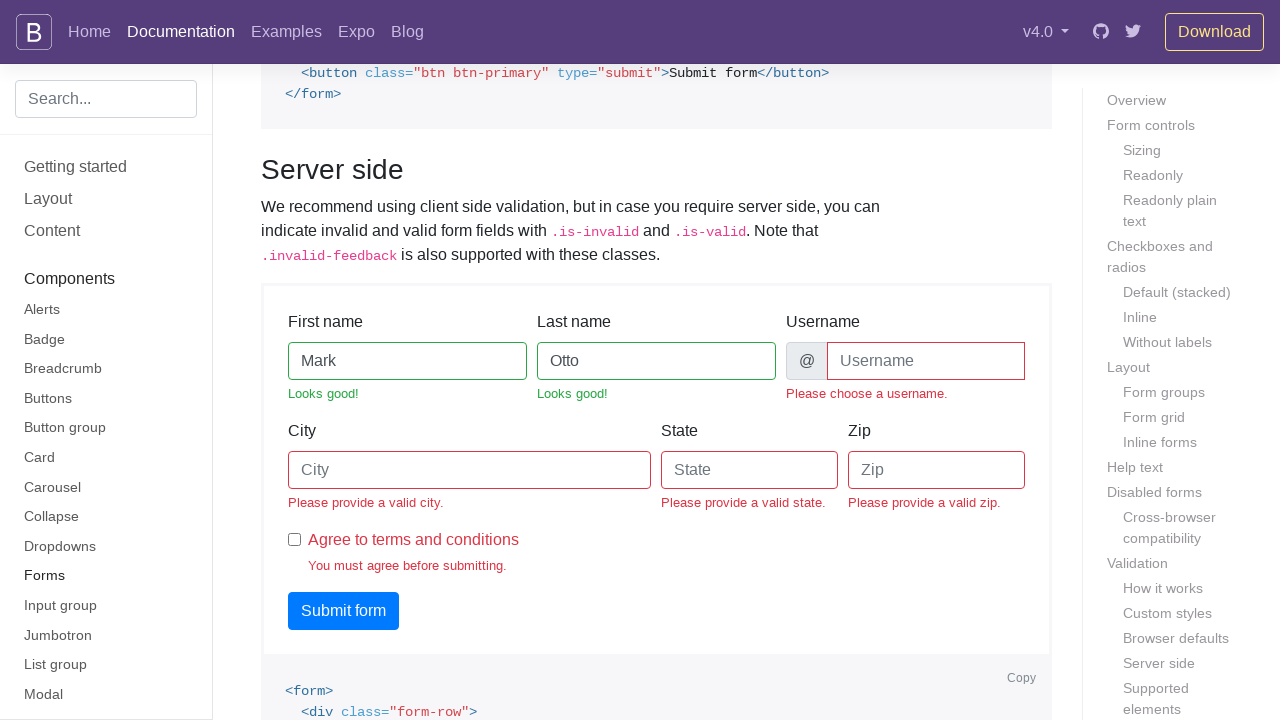

Scrolled to input element with ID 'validationServer04'
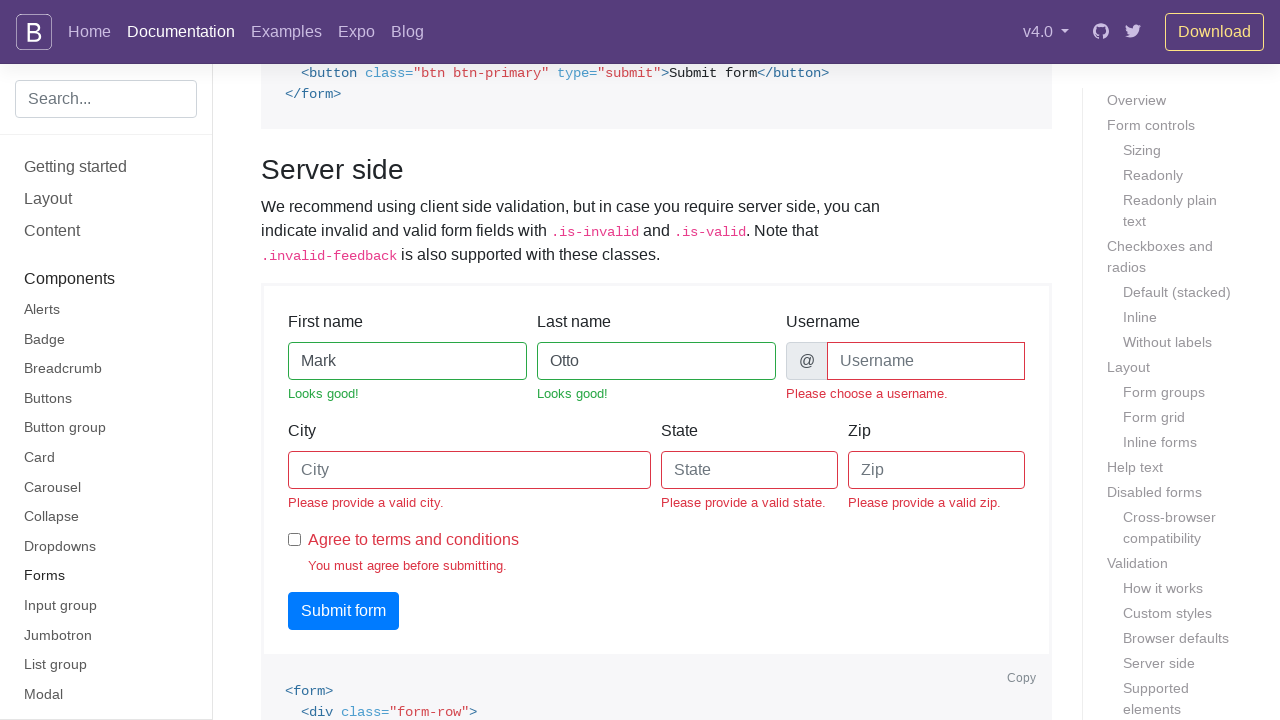

Highlighted input element with ID 'validationServer04' with green flash
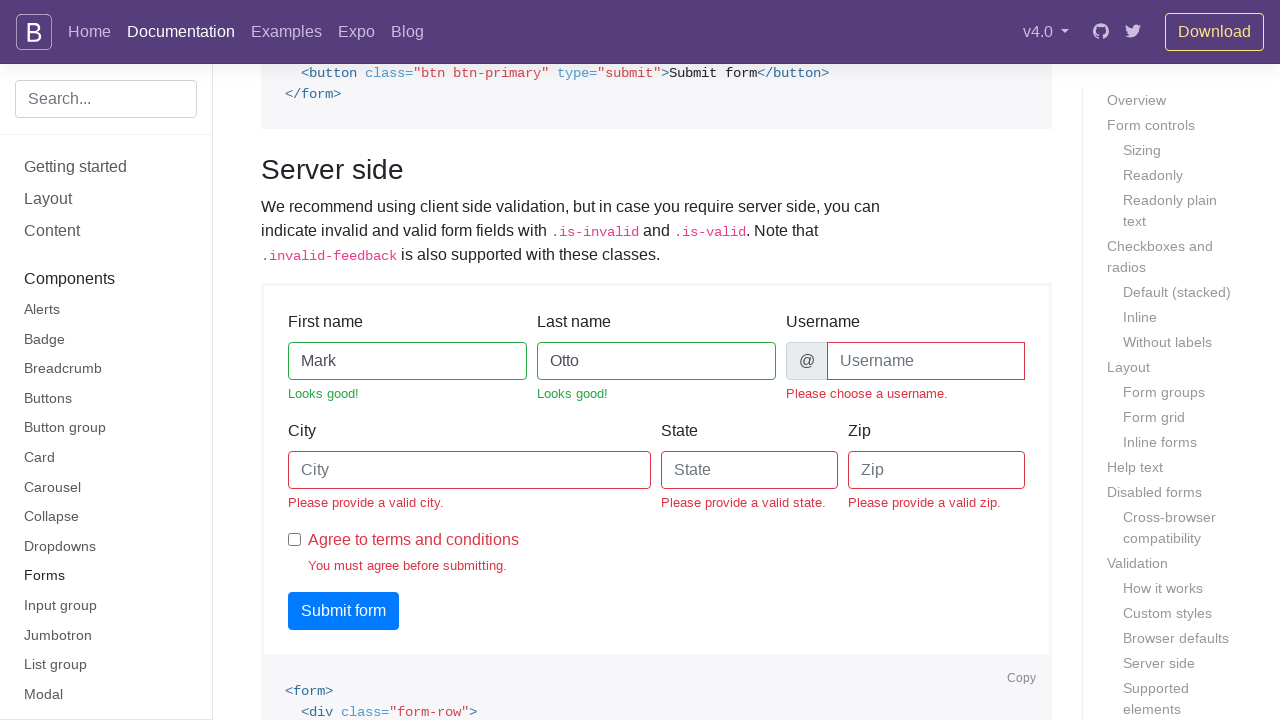

Scrolled to input element with ID 'validationServer05'
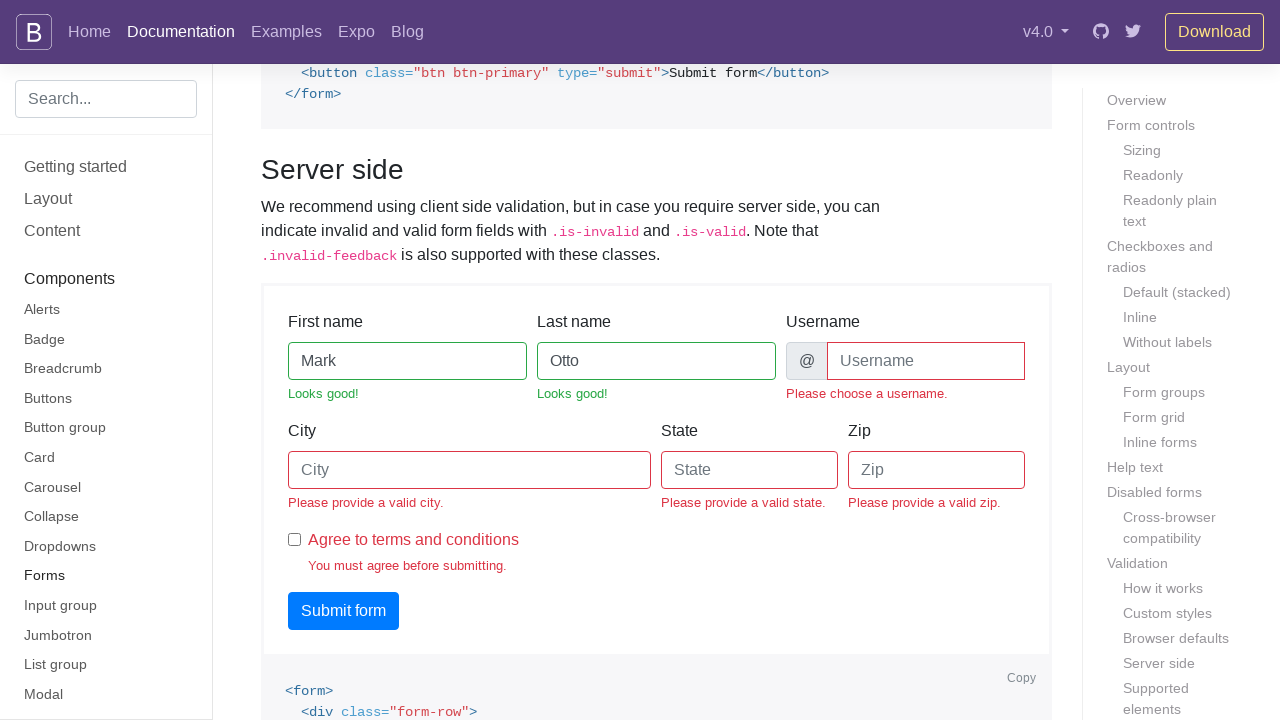

Highlighted input element with ID 'validationServer05' with green flash
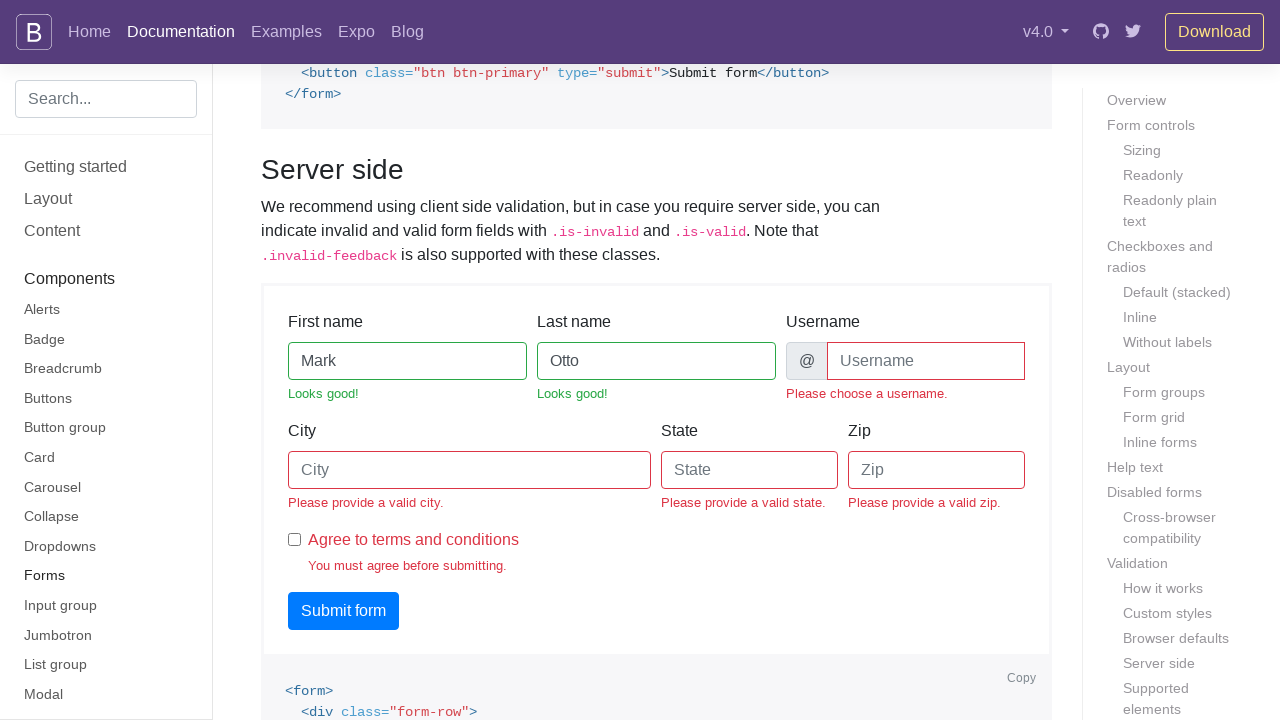

Scrolled to input element with ID 'invalidCheck3'
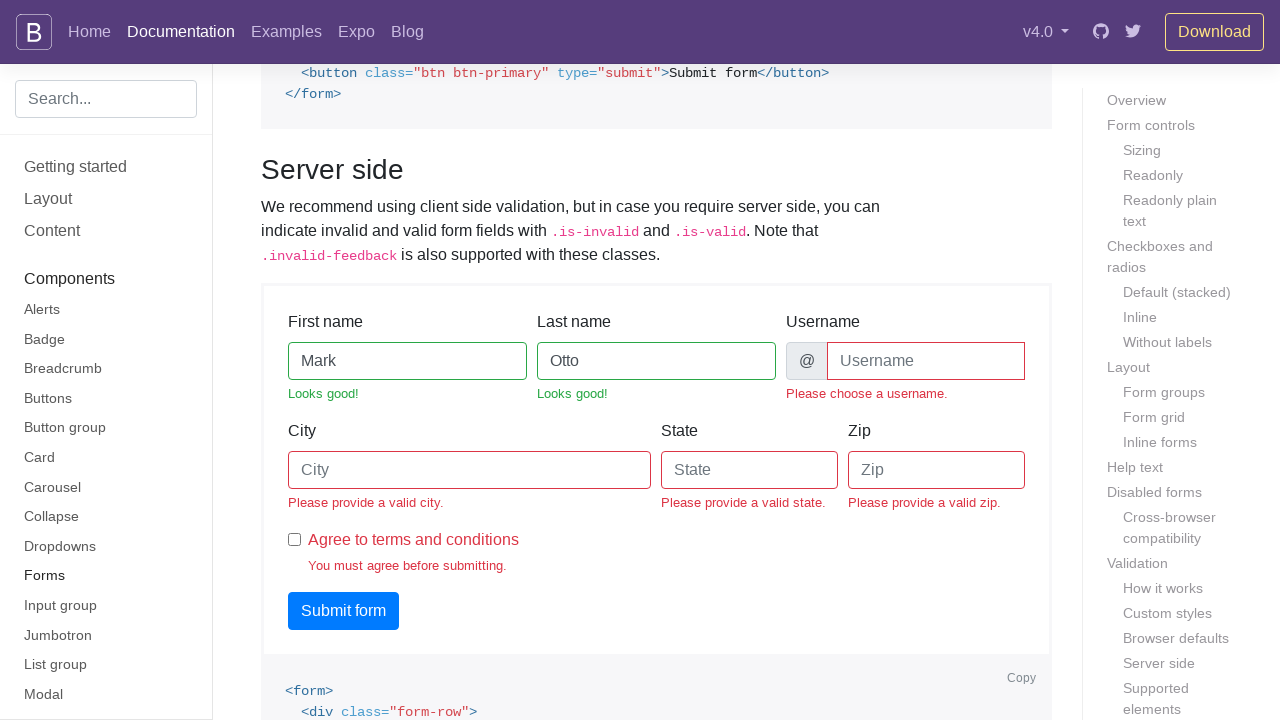

Highlighted input element with ID 'invalidCheck3' with green flash
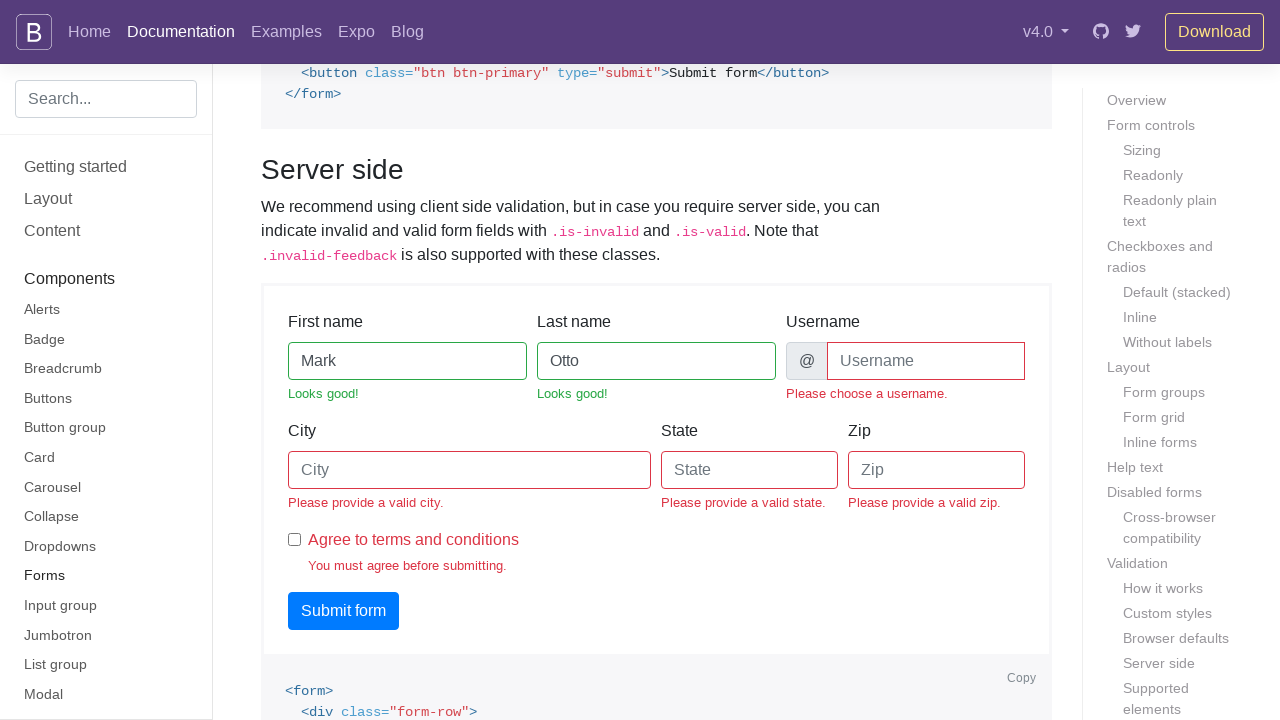

Scrolled to input element with ID 'customControlValidation1'
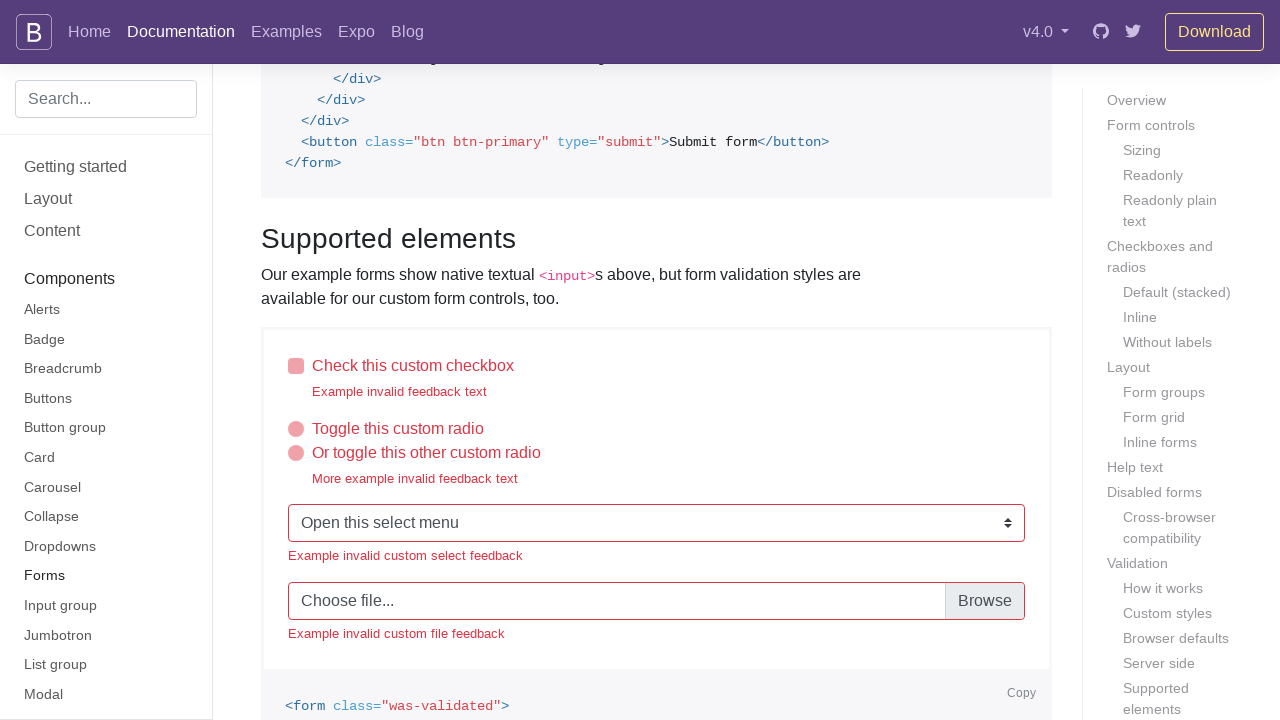

Highlighted input element with ID 'customControlValidation1' with green flash
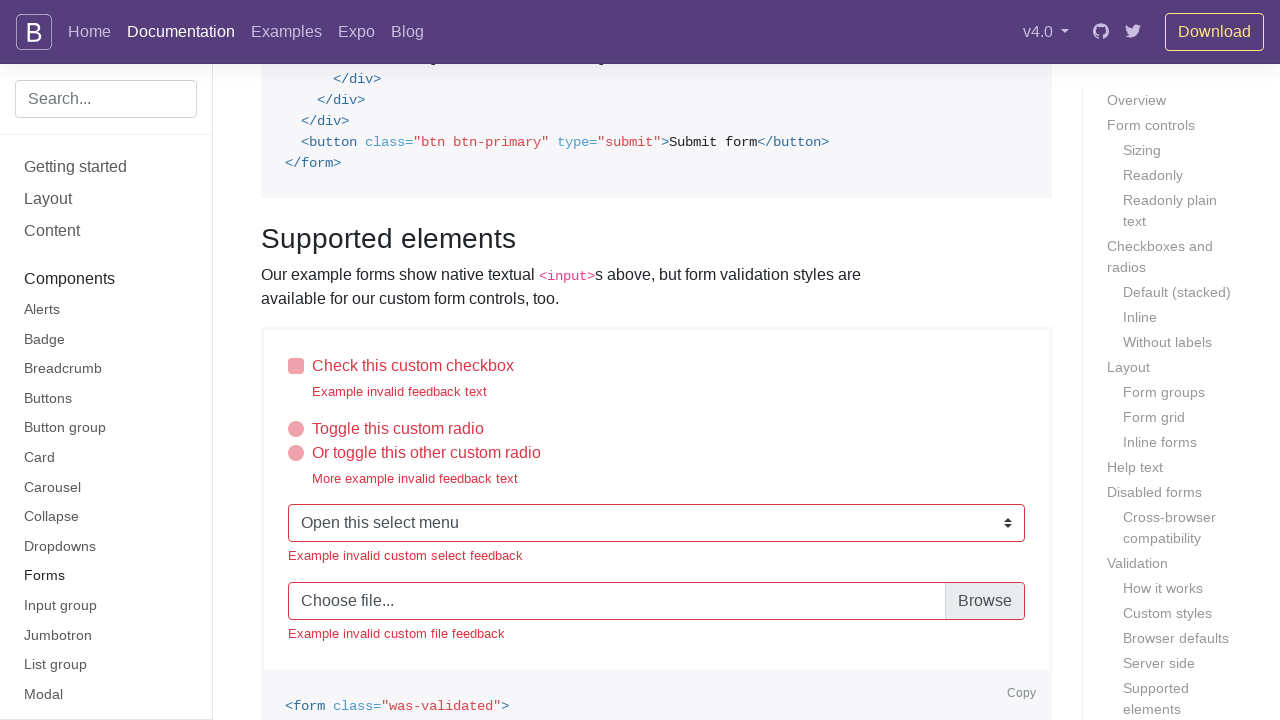

Scrolled to input element with ID 'customControlValidation2'
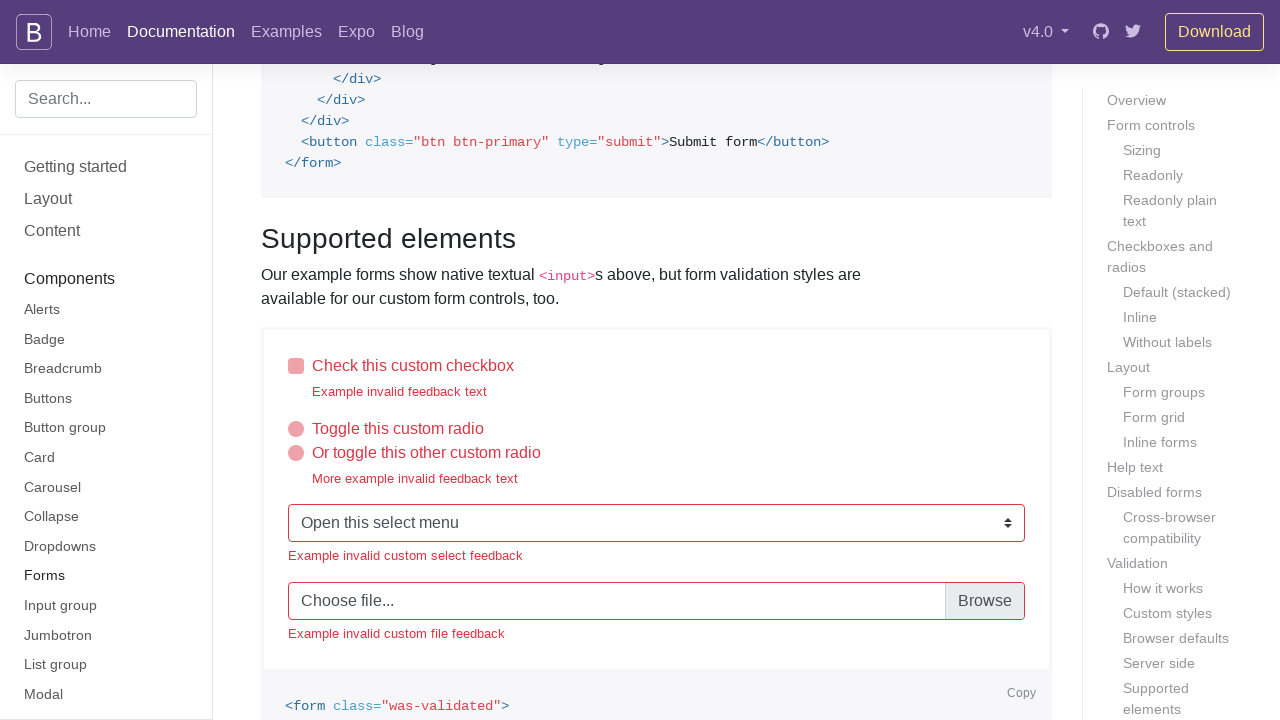

Highlighted input element with ID 'customControlValidation2' with green flash
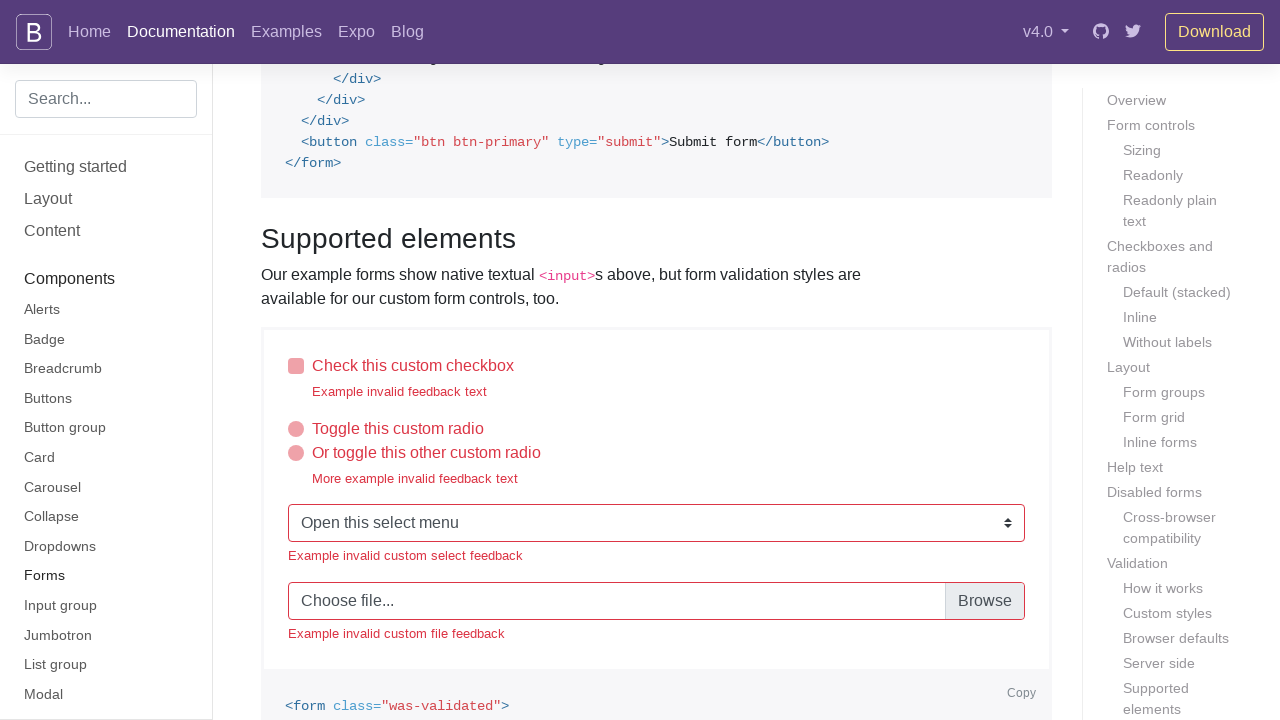

Scrolled to input element with ID 'customControlValidation3'
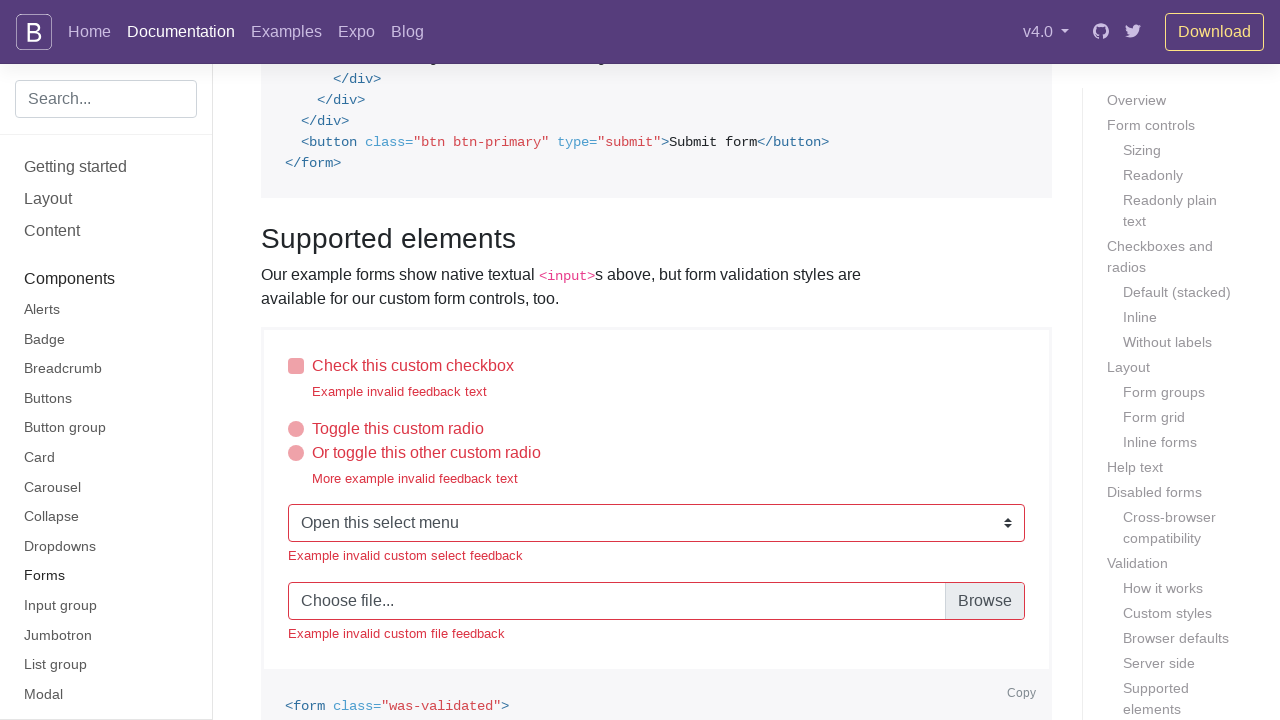

Highlighted input element with ID 'customControlValidation3' with green flash
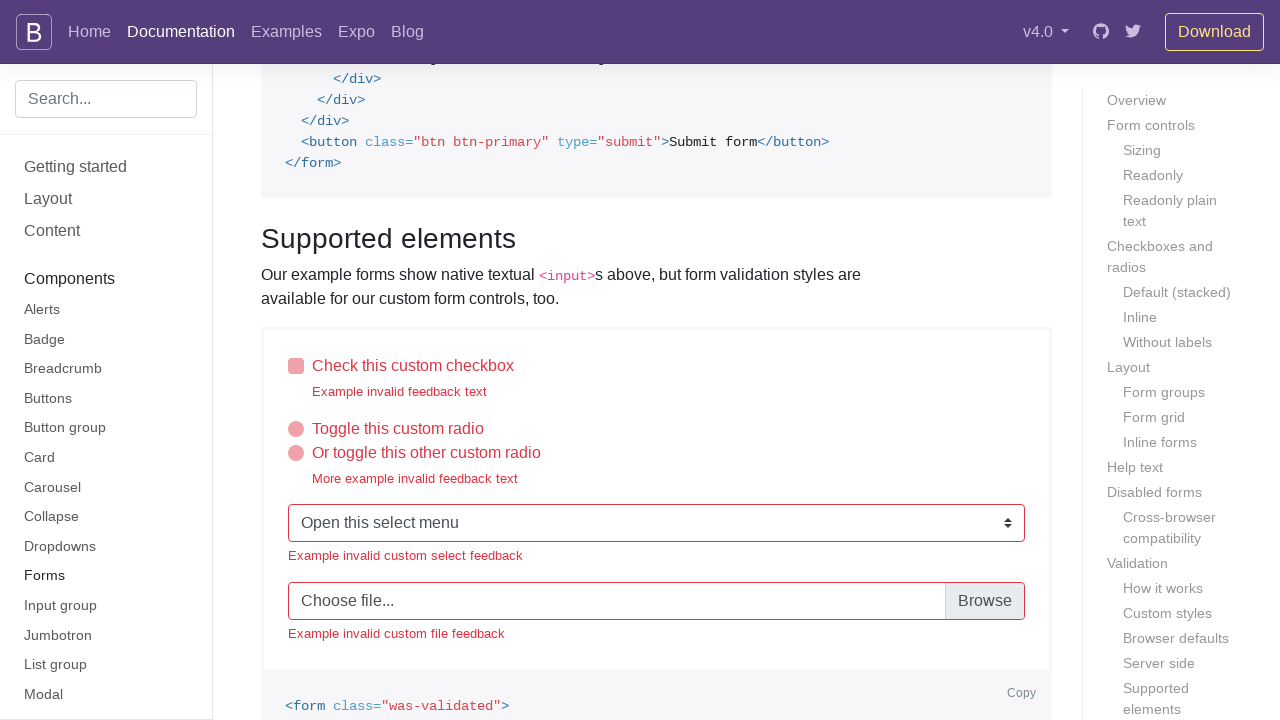

Scrolled to input element with ID 'validatedCustomFile'
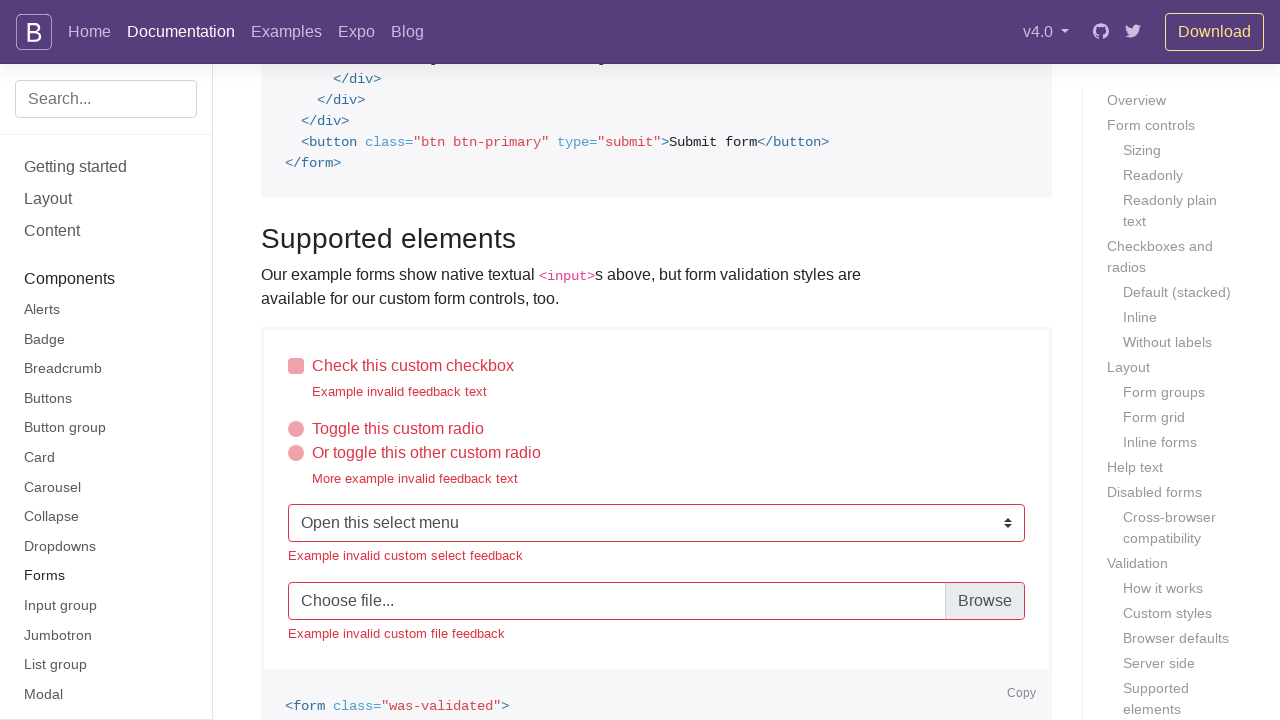

Highlighted input element with ID 'validatedCustomFile' with green flash
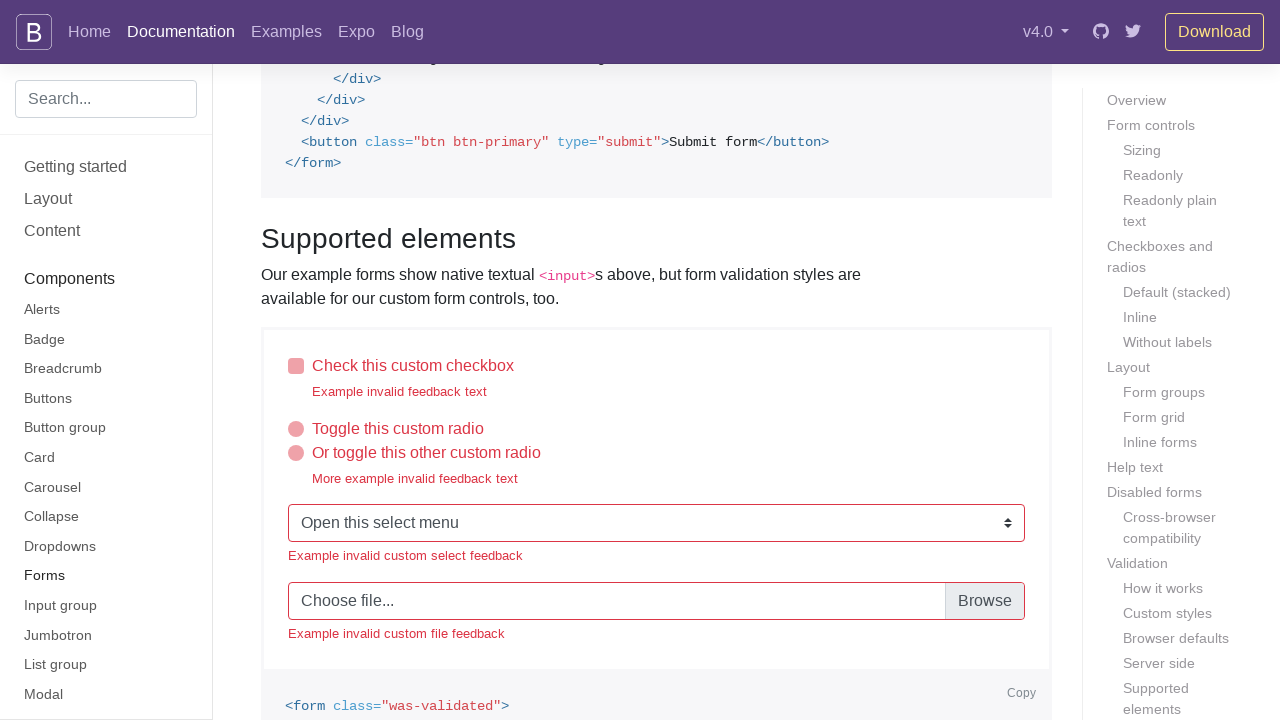

Scrolled to input element with ID 'validationTooltip01'
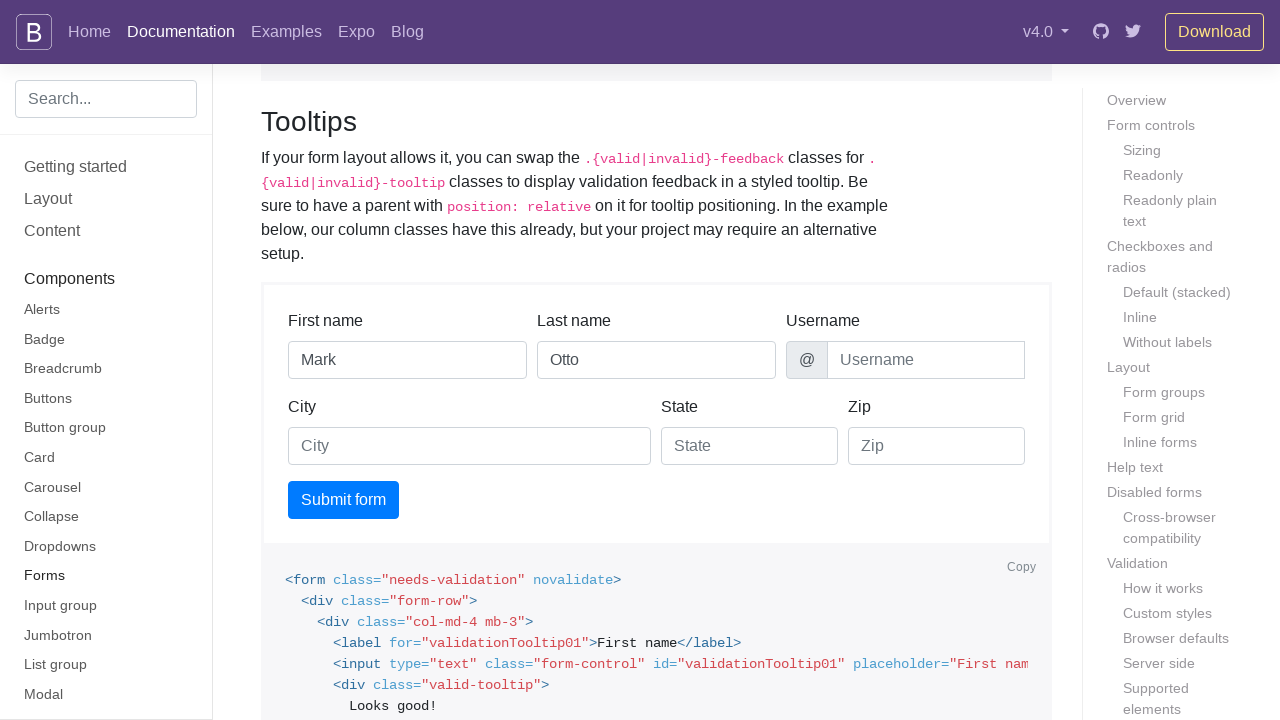

Highlighted input element with ID 'validationTooltip01' with green flash
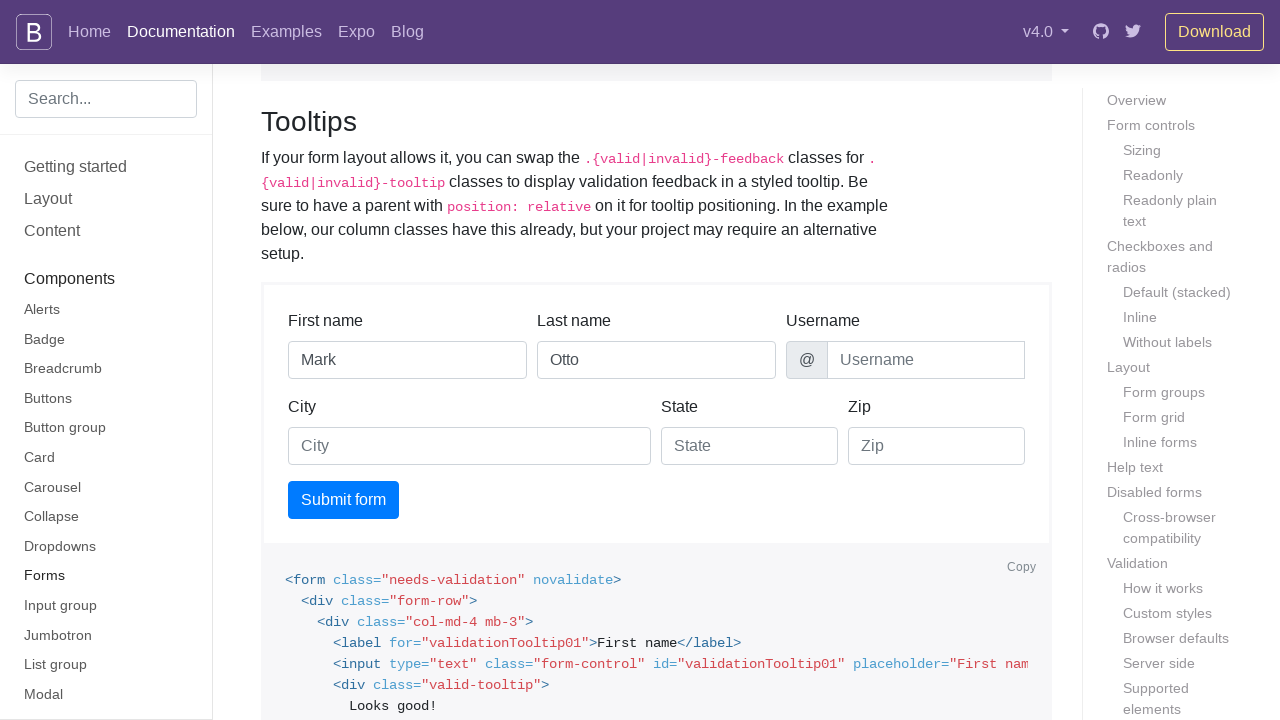

Scrolled to input element with ID 'validationTooltip02'
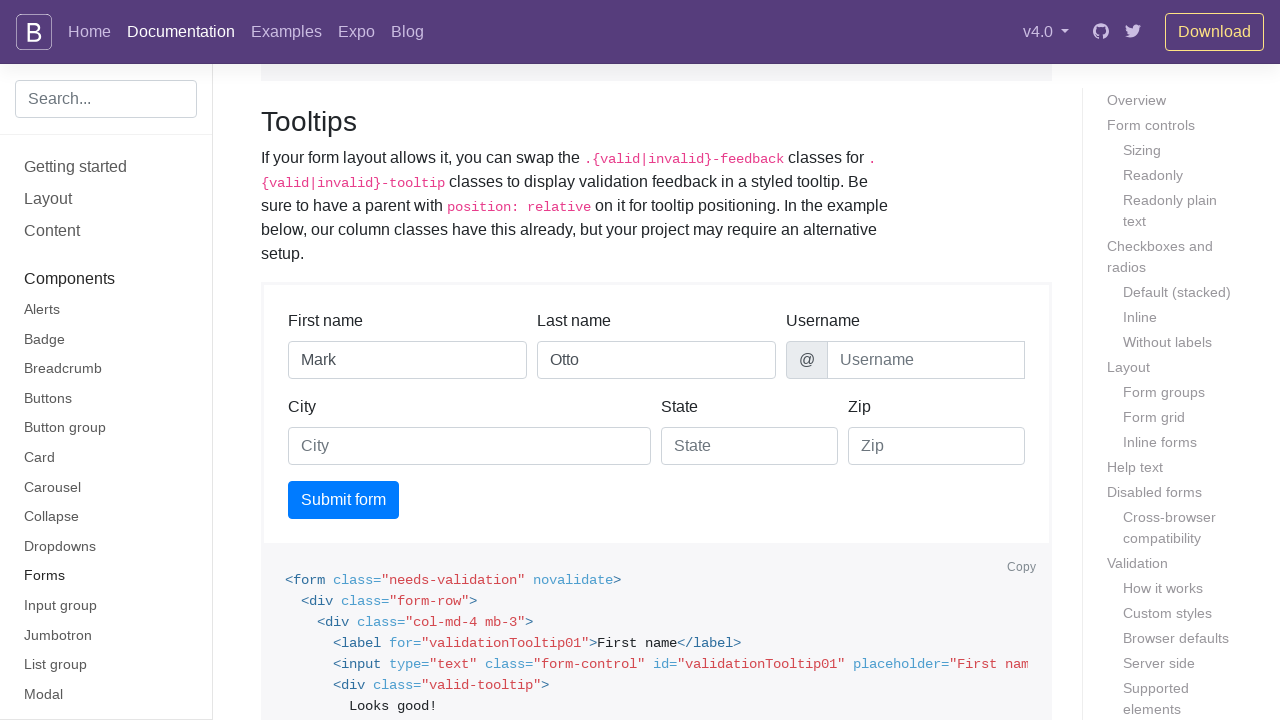

Highlighted input element with ID 'validationTooltip02' with green flash
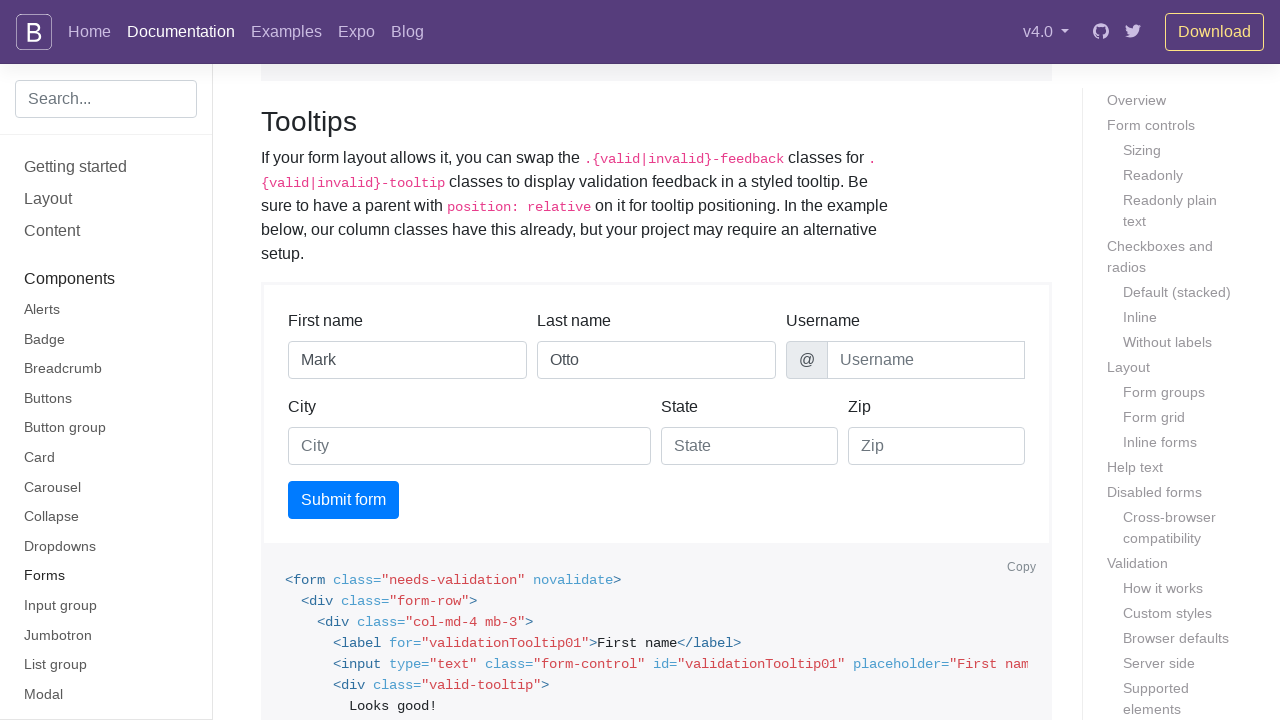

Scrolled to input element with ID 'validationTooltipUsername'
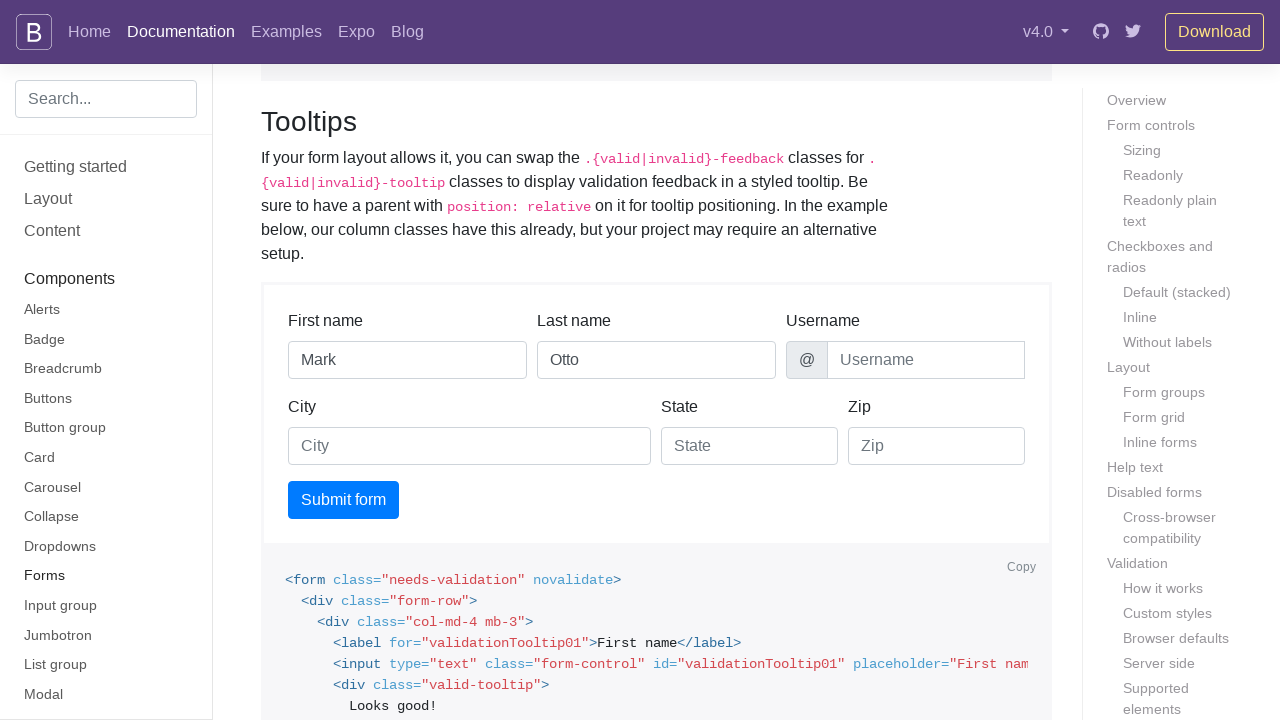

Highlighted input element with ID 'validationTooltipUsername' with green flash
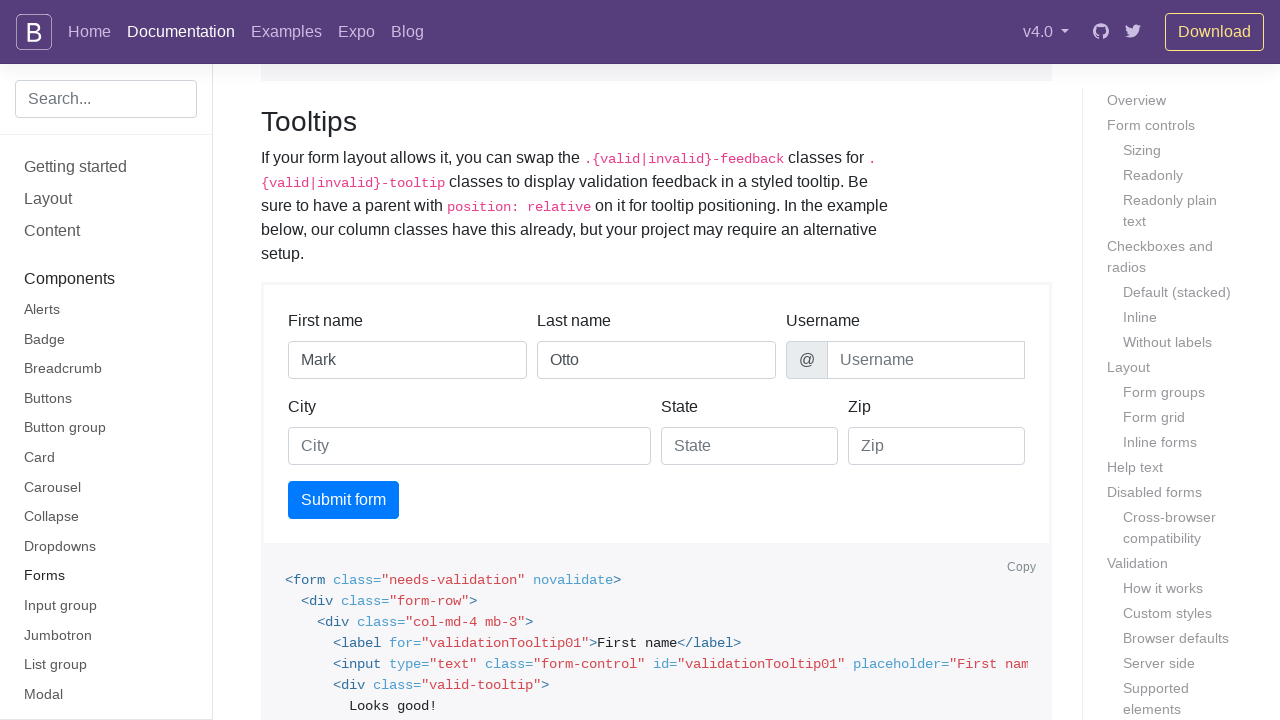

Scrolled to input element with ID 'validationTooltip03'
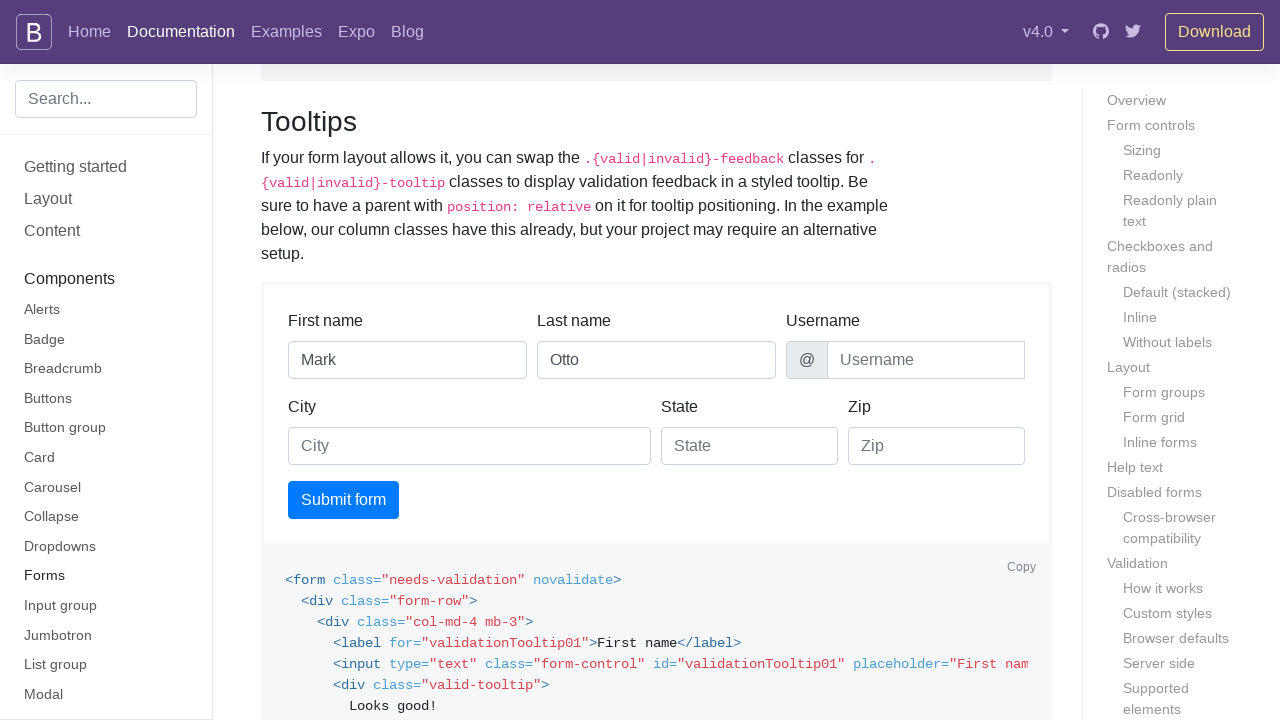

Highlighted input element with ID 'validationTooltip03' with green flash
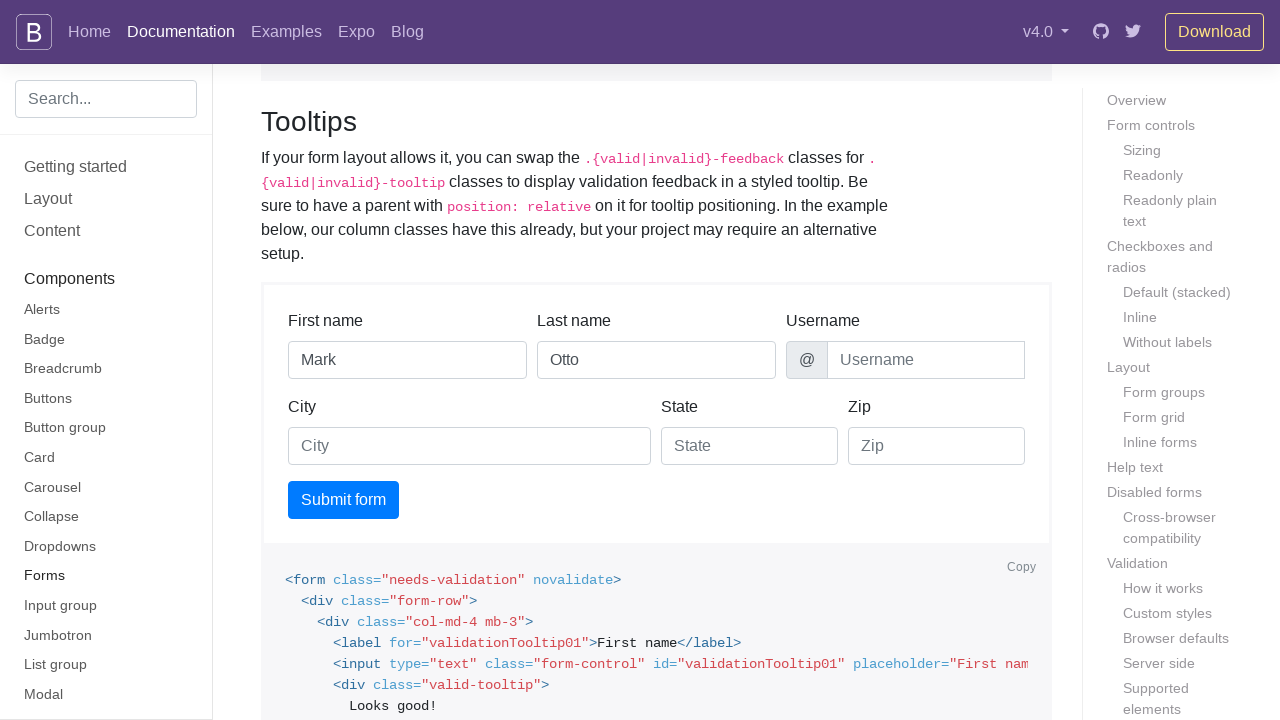

Scrolled to input element with ID 'validationTooltip04'
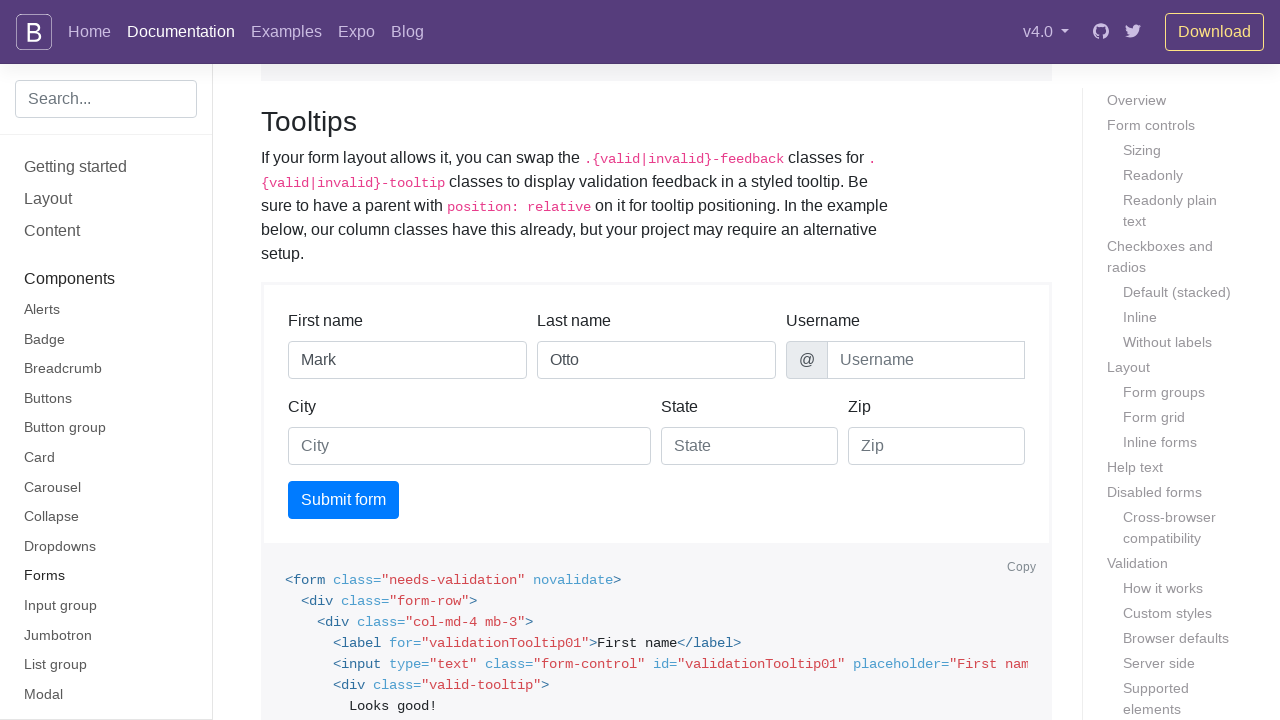

Highlighted input element with ID 'validationTooltip04' with green flash
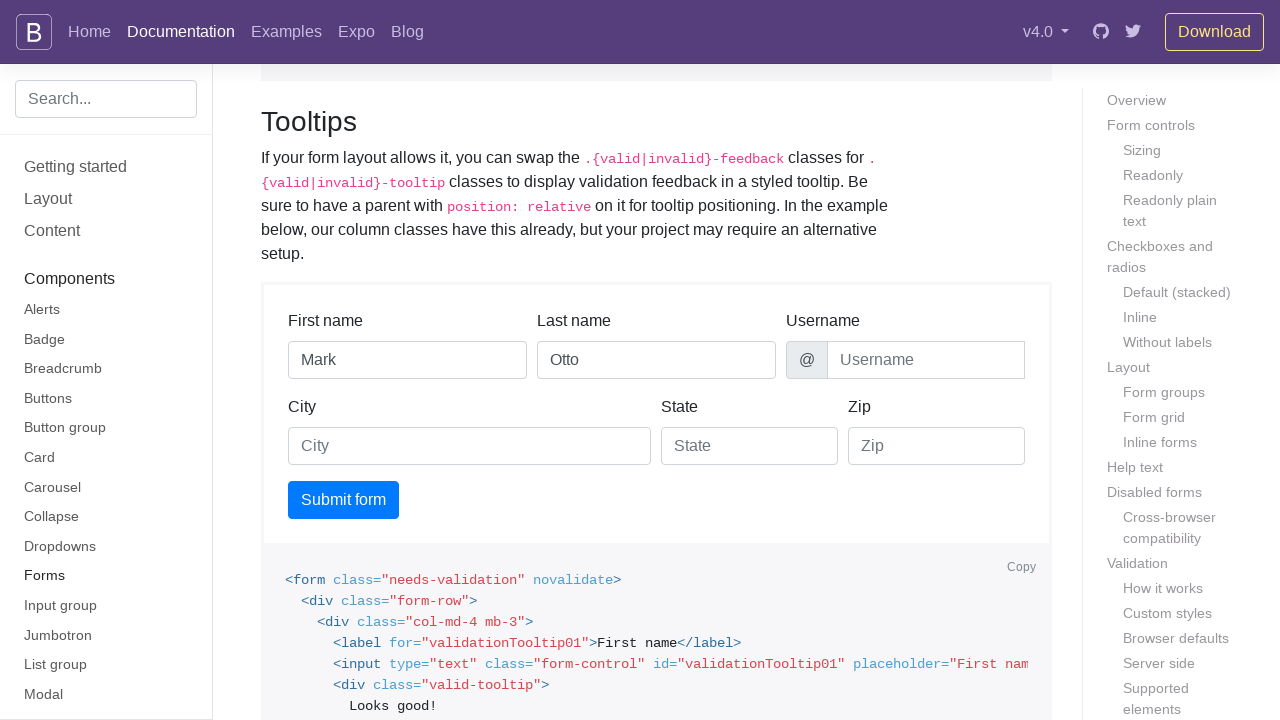

Scrolled to input element with ID 'validationTooltip05'
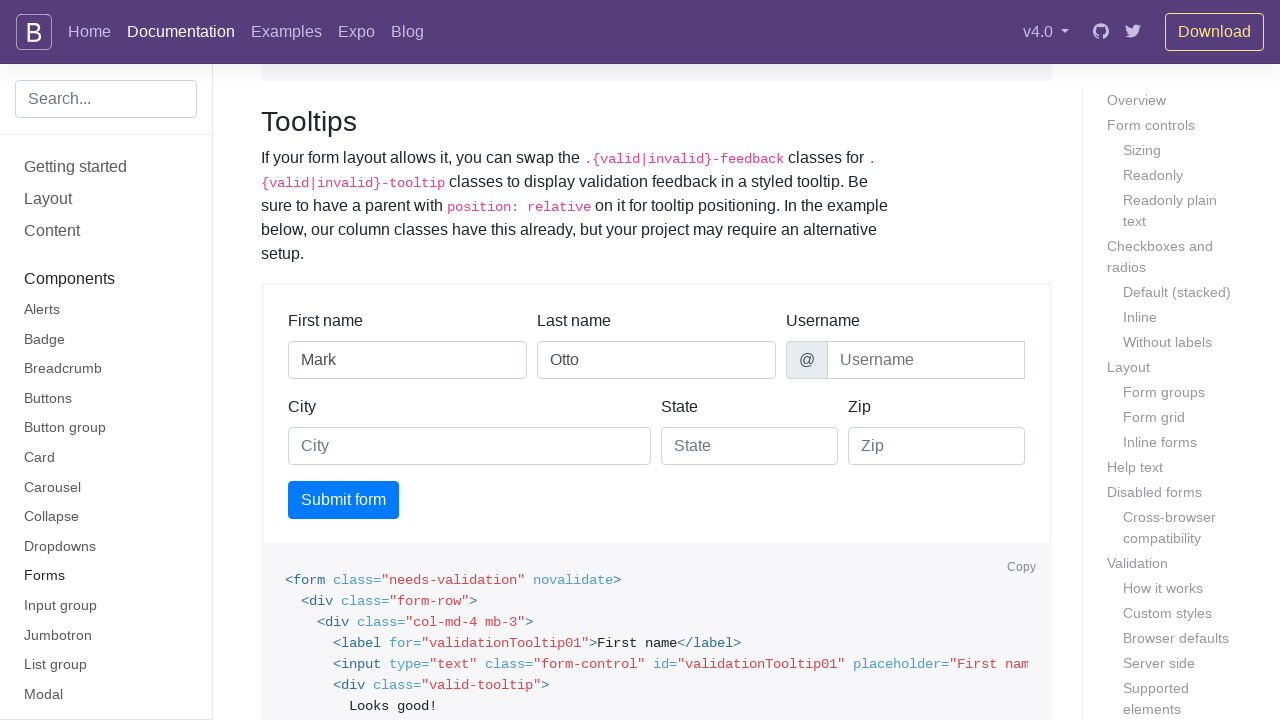

Highlighted input element with ID 'validationTooltip05' with green flash
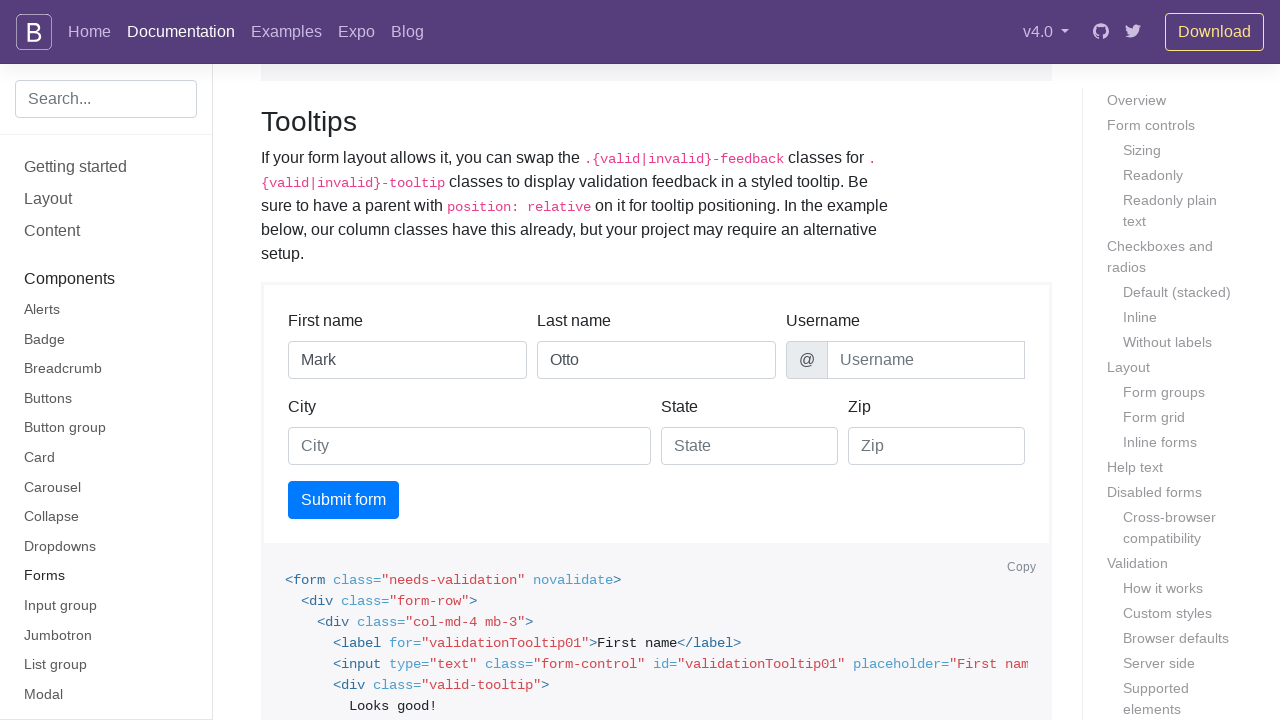

Scrolled to input element with ID 'customCheck1'
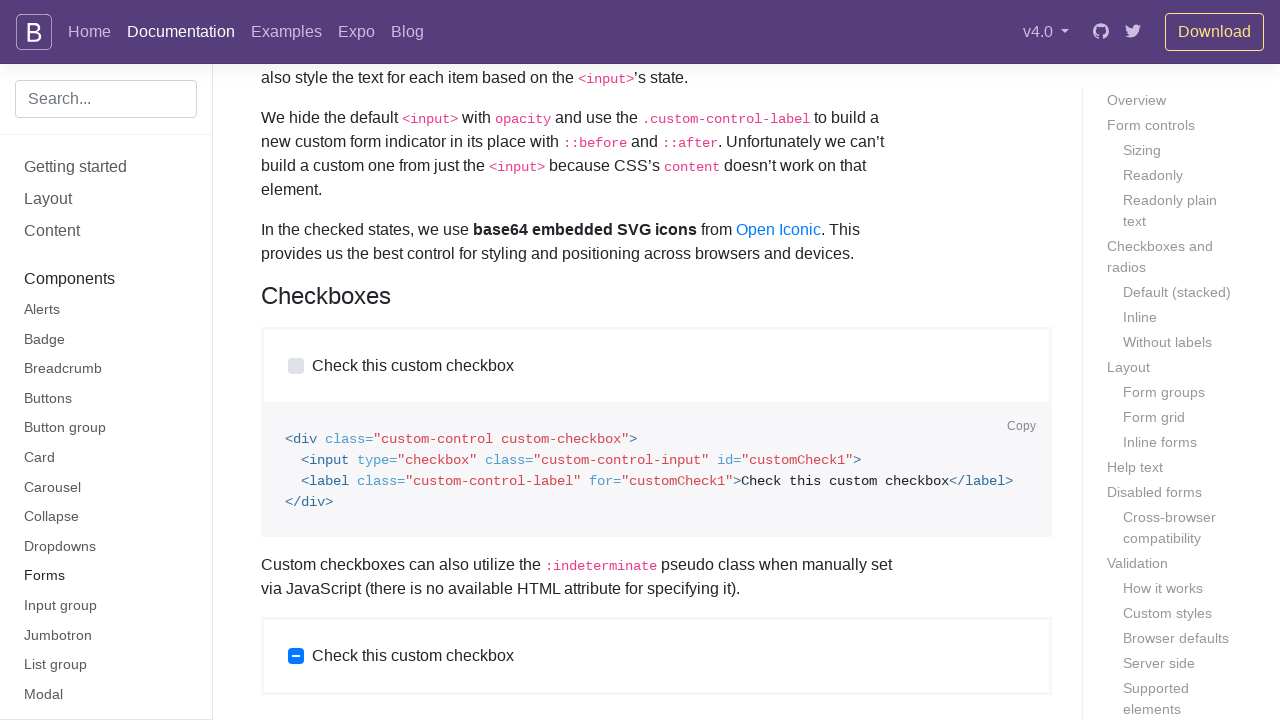

Highlighted input element with ID 'customCheck1' with green flash
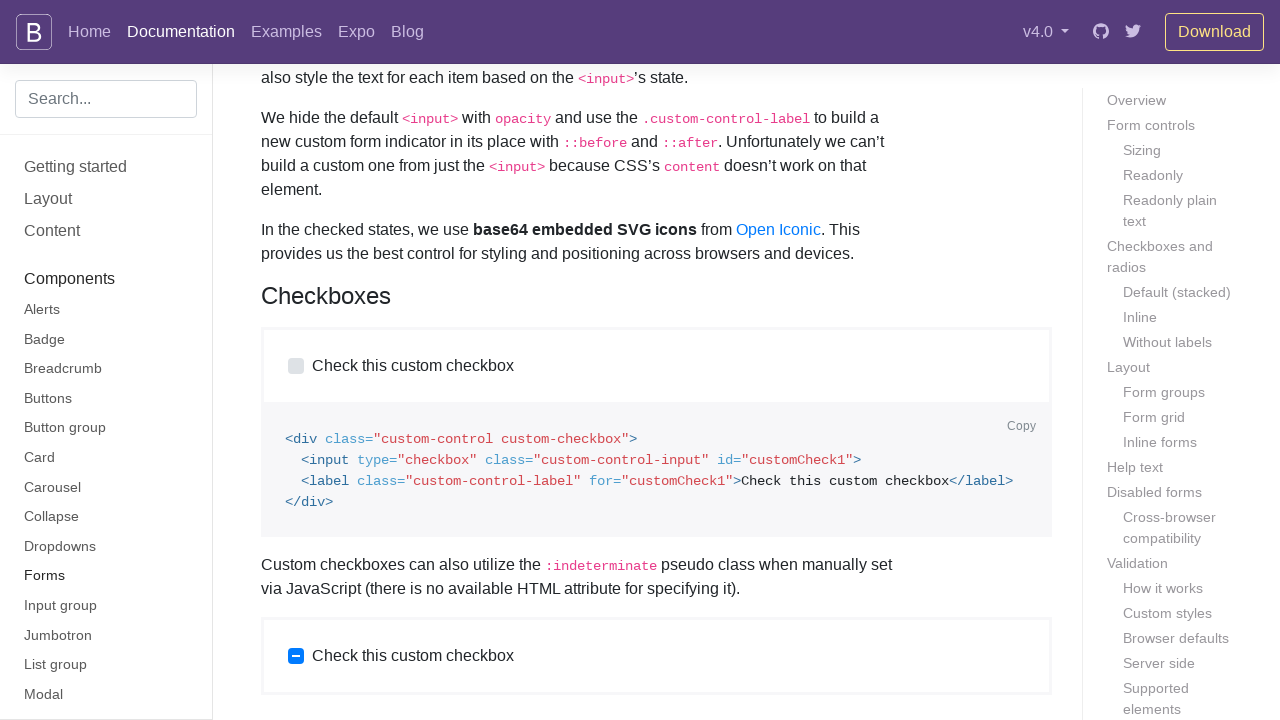

Scrolled to input element with ID 'customCheck2'
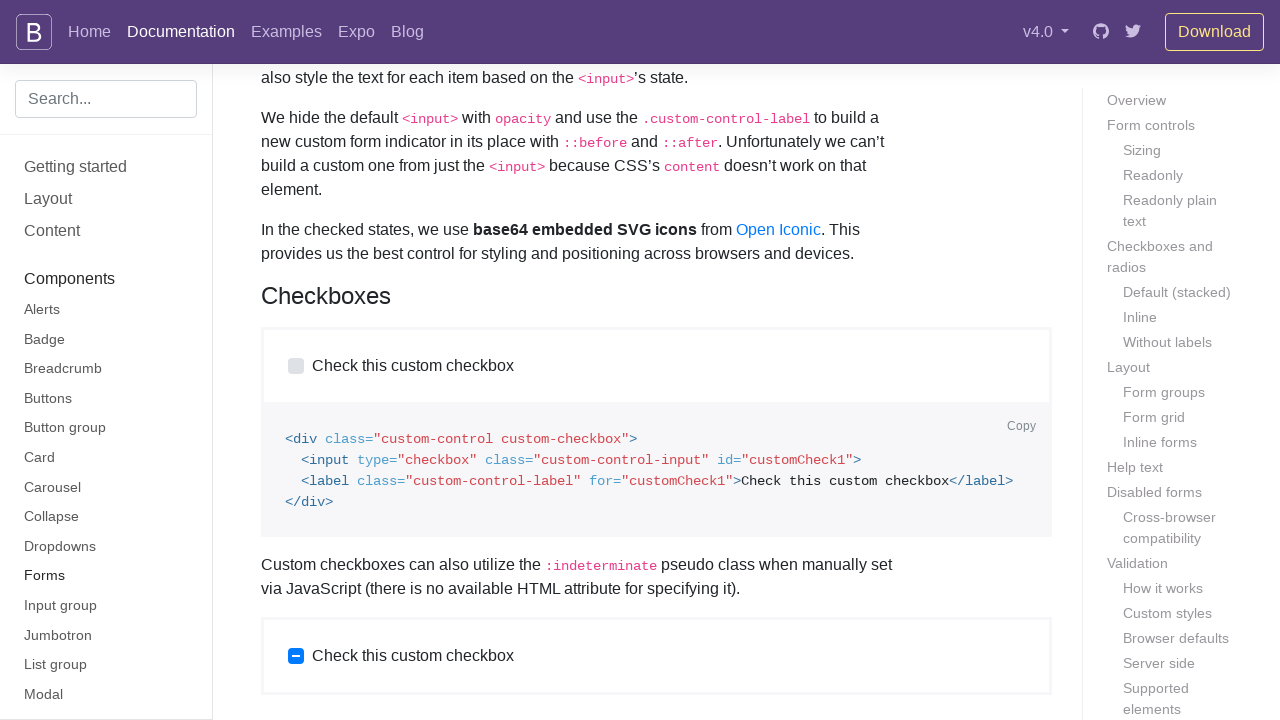

Highlighted input element with ID 'customCheck2' with green flash
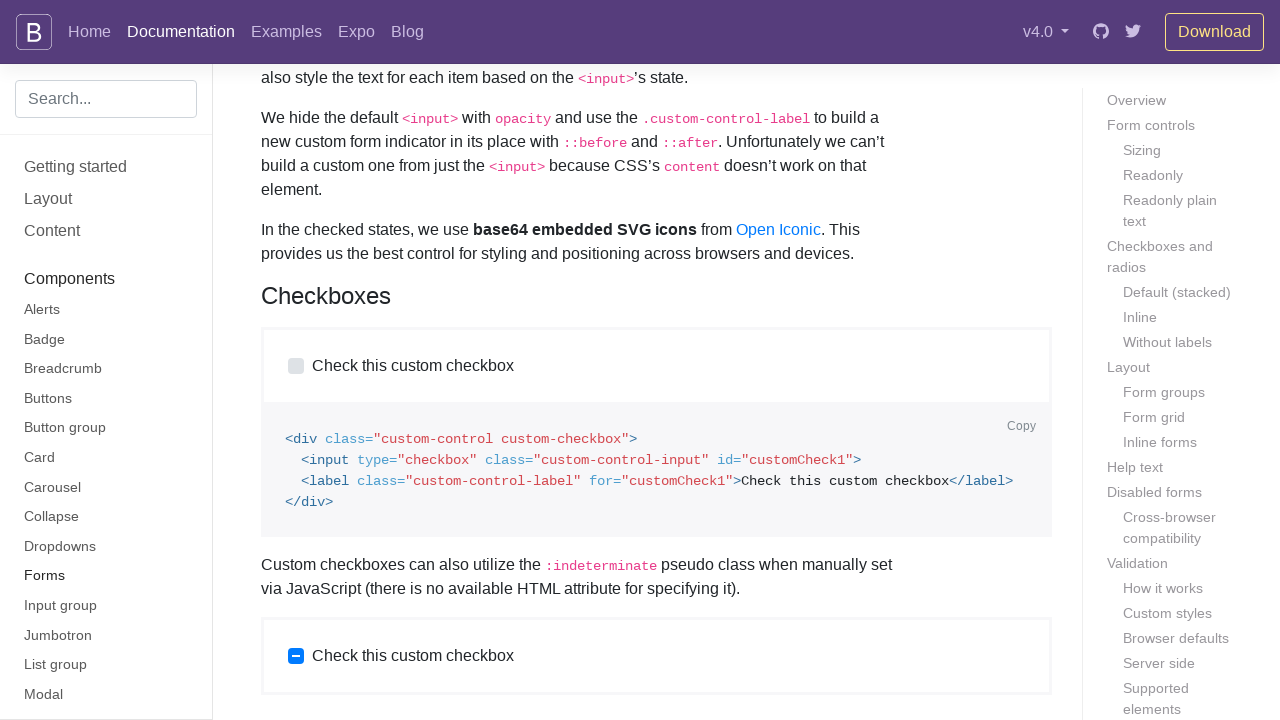

Scrolled to input element with ID 'customRadio1'
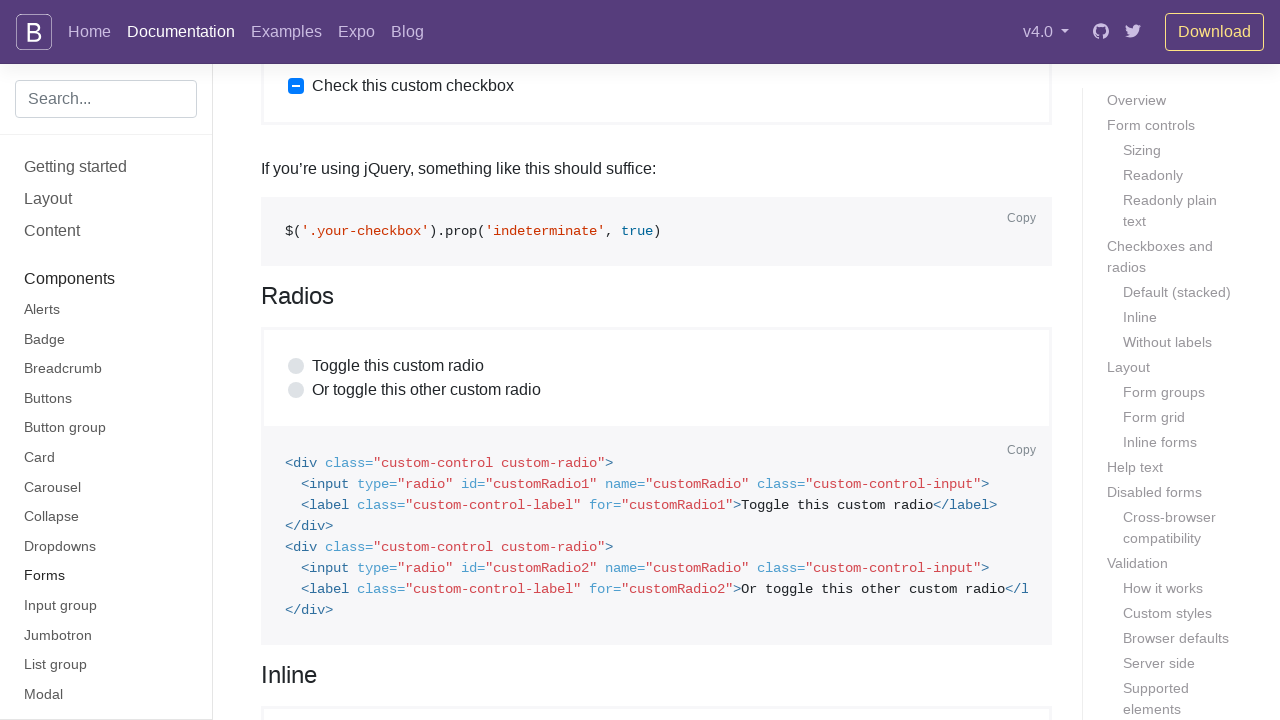

Highlighted input element with ID 'customRadio1' with green flash
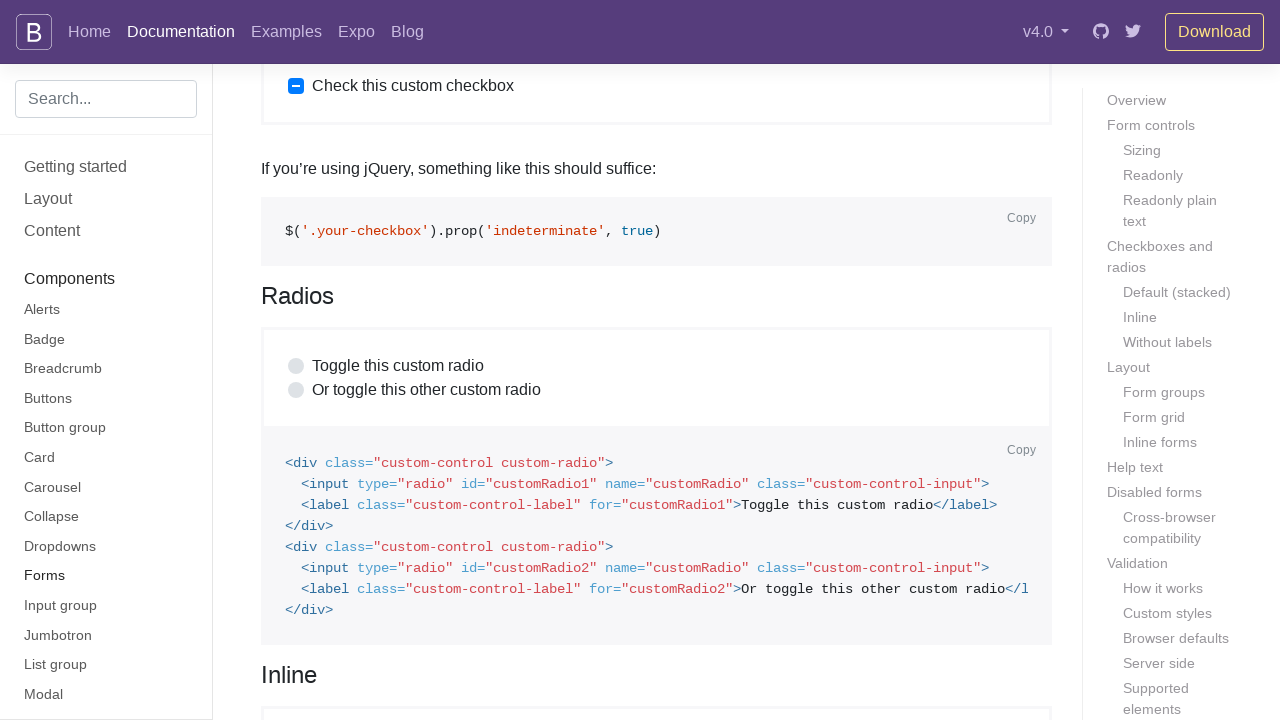

Scrolled to input element with ID 'customRadio2'
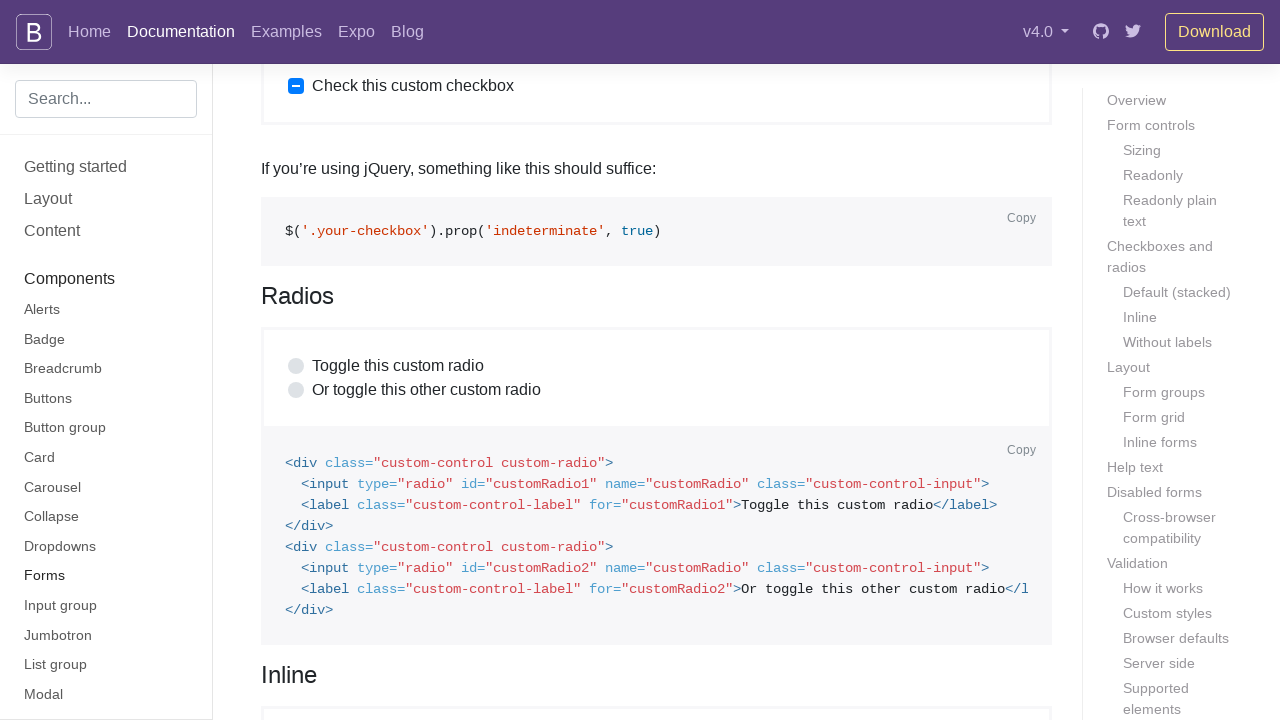

Highlighted input element with ID 'customRadio2' with green flash
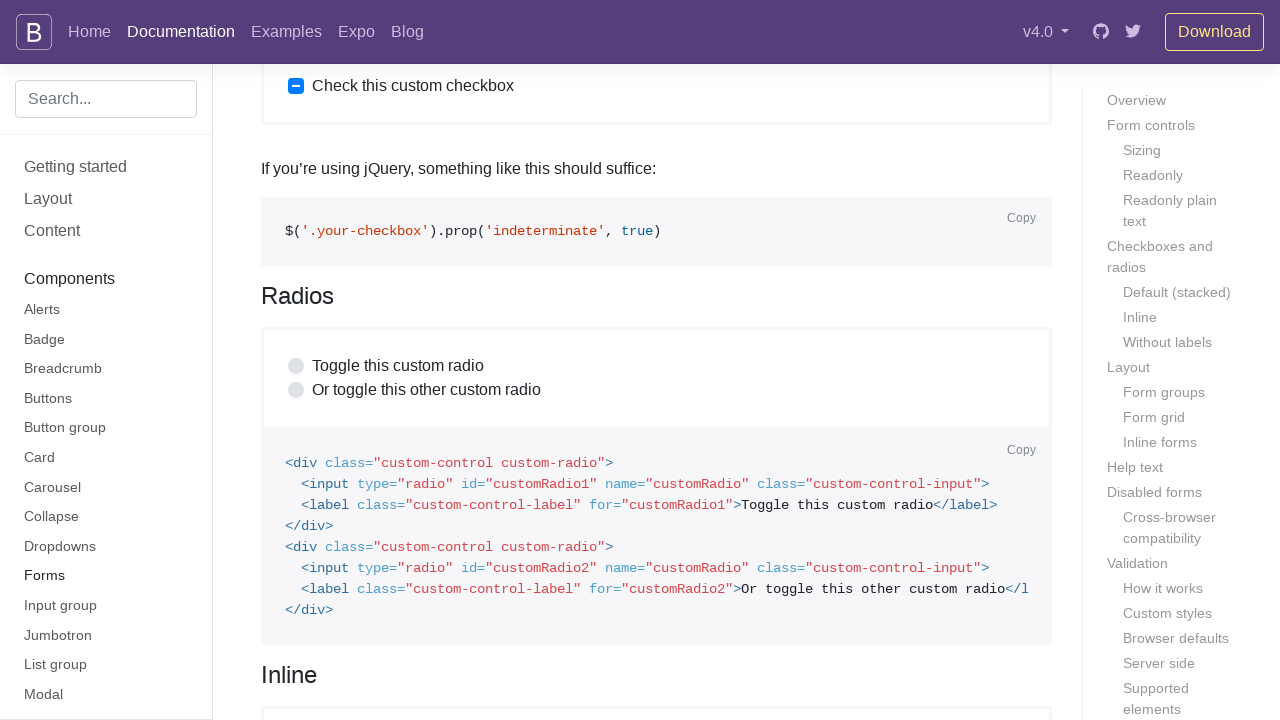

Scrolled to input element with ID 'customRadioInline1'
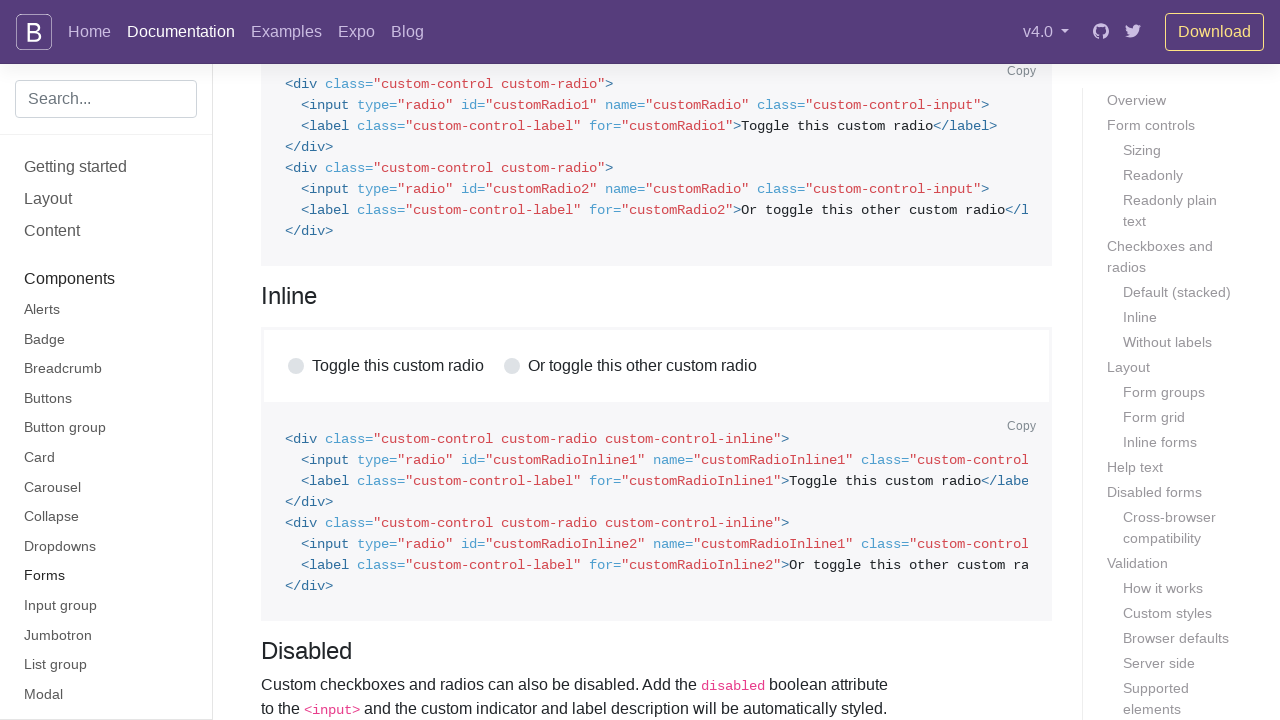

Highlighted input element with ID 'customRadioInline1' with green flash
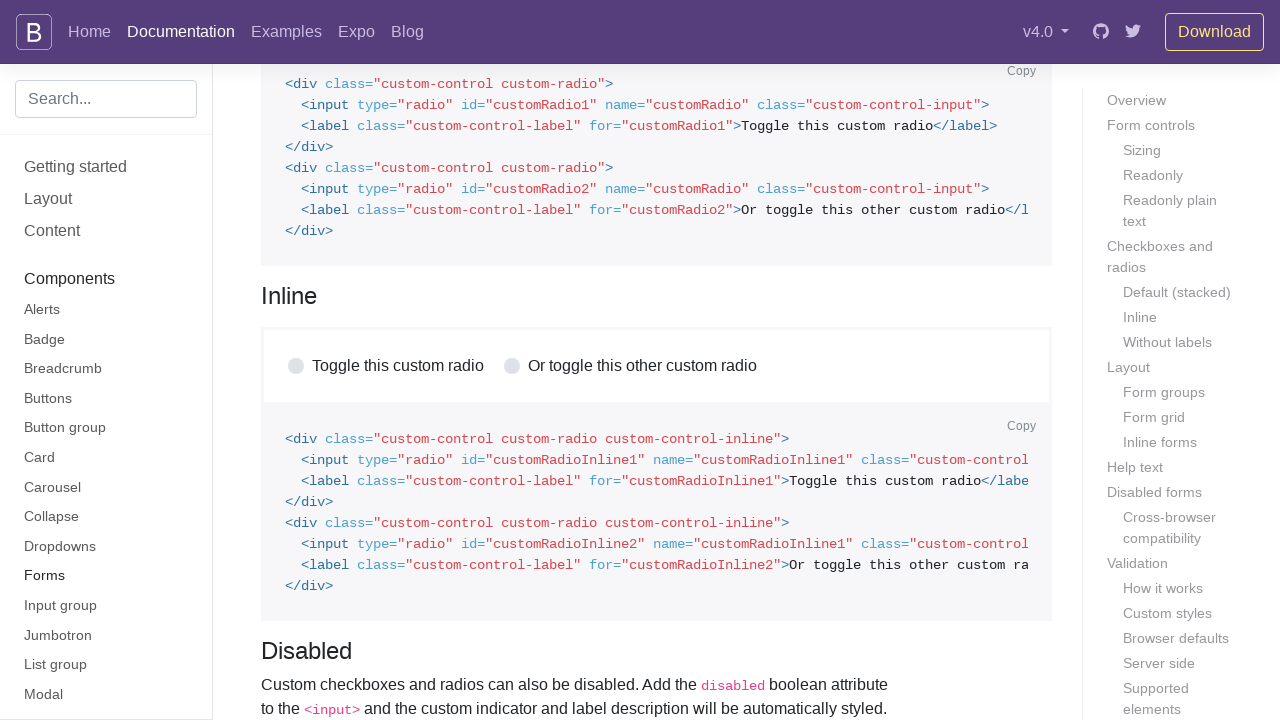

Scrolled to input element with ID 'customRadioInline2'
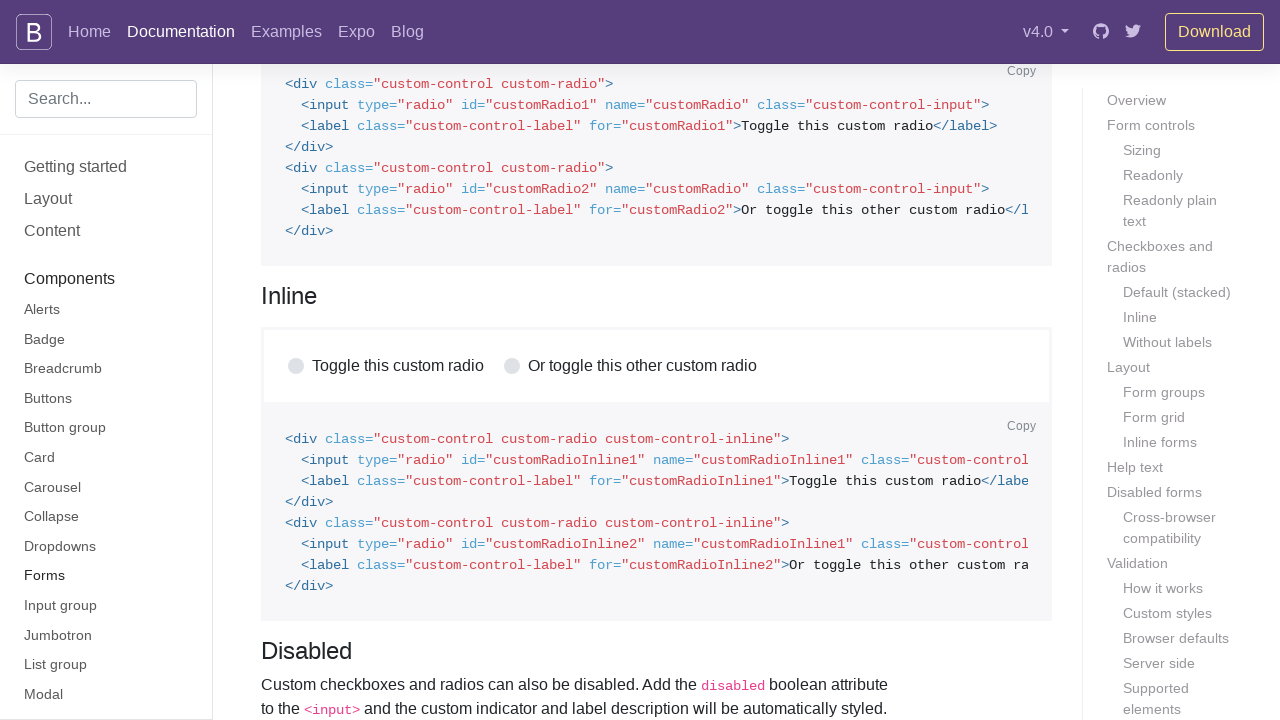

Highlighted input element with ID 'customRadioInline2' with green flash
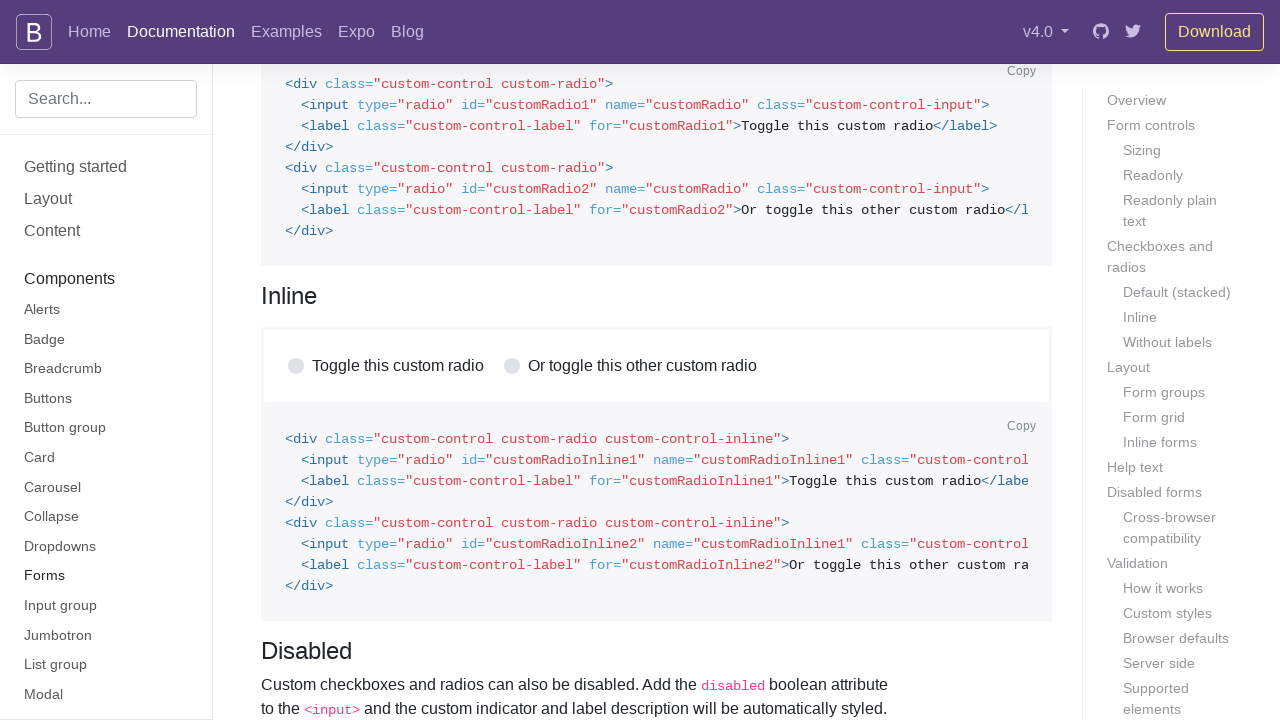

Scrolled to input element with ID 'customCheckDisabled'
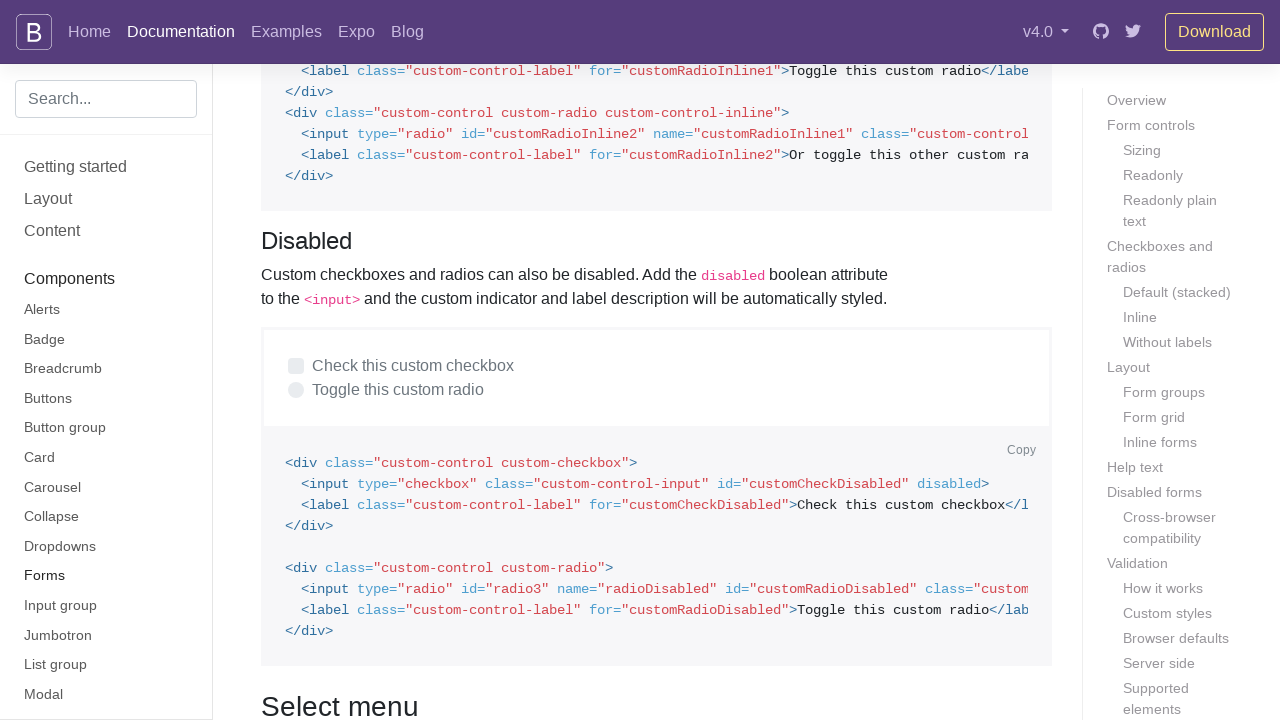

Highlighted input element with ID 'customCheckDisabled' with green flash
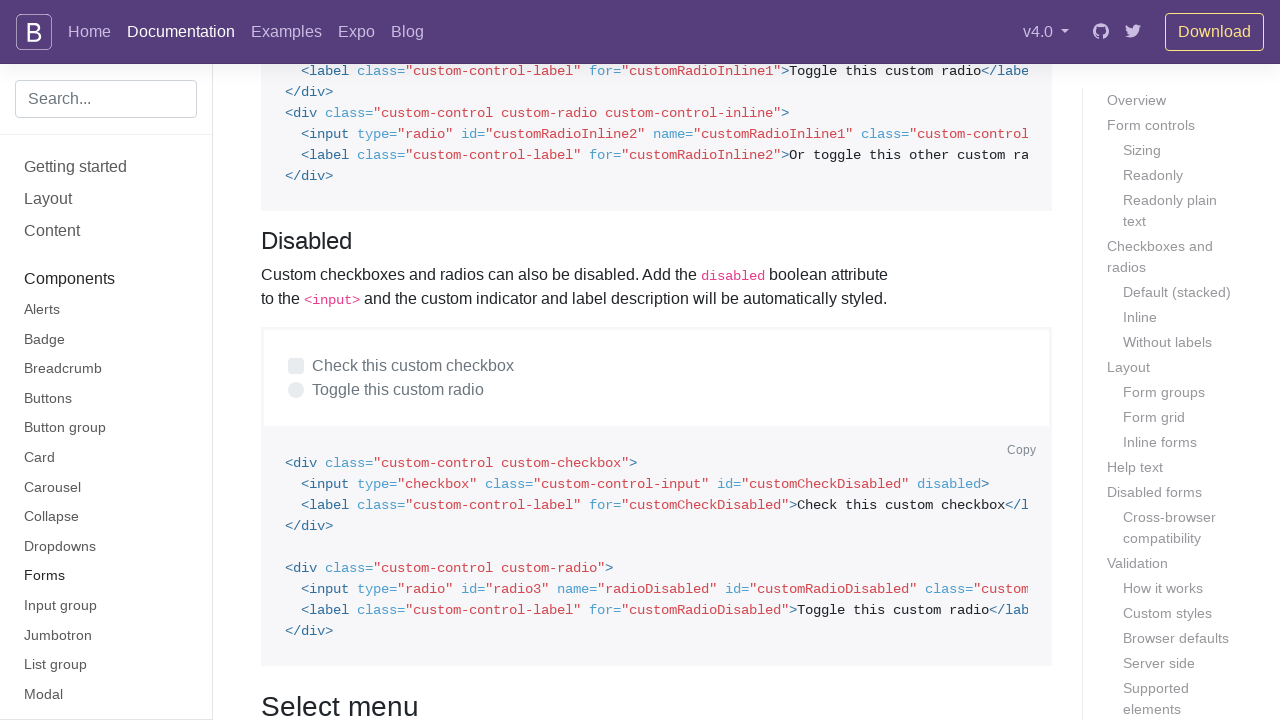

Scrolled to input element with ID 'customRadioDisabled'
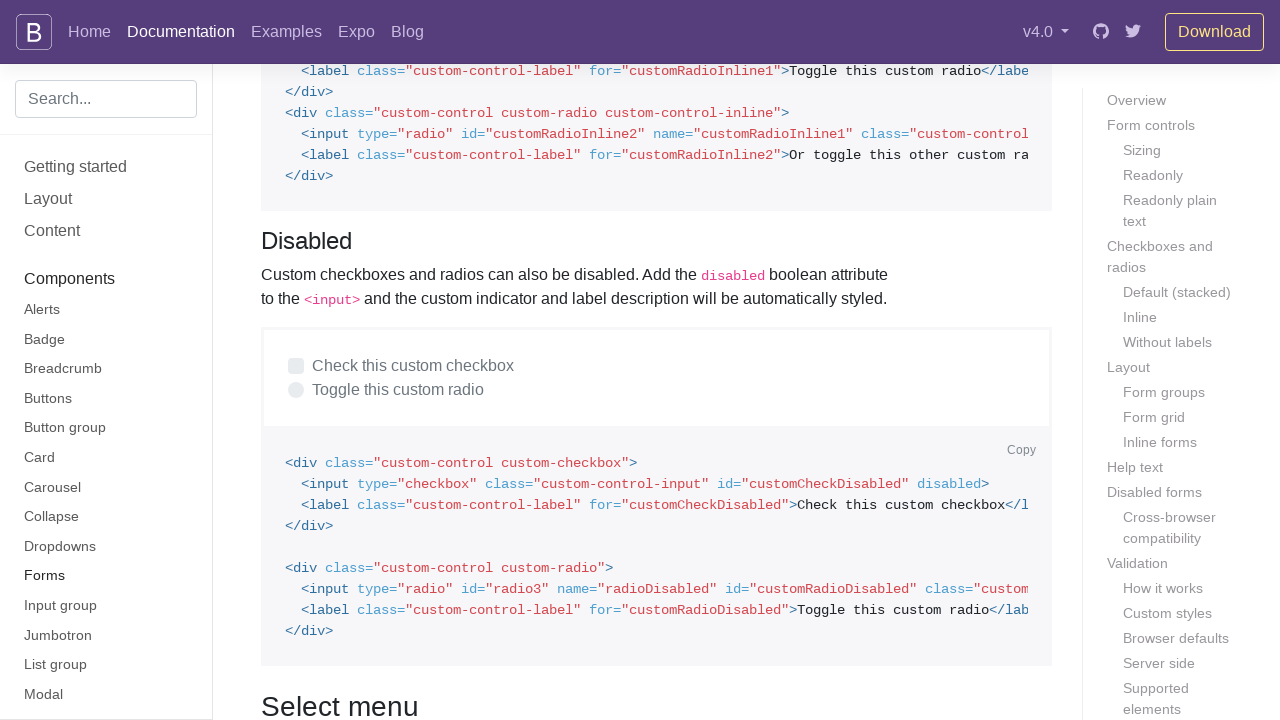

Highlighted input element with ID 'customRadioDisabled' with green flash
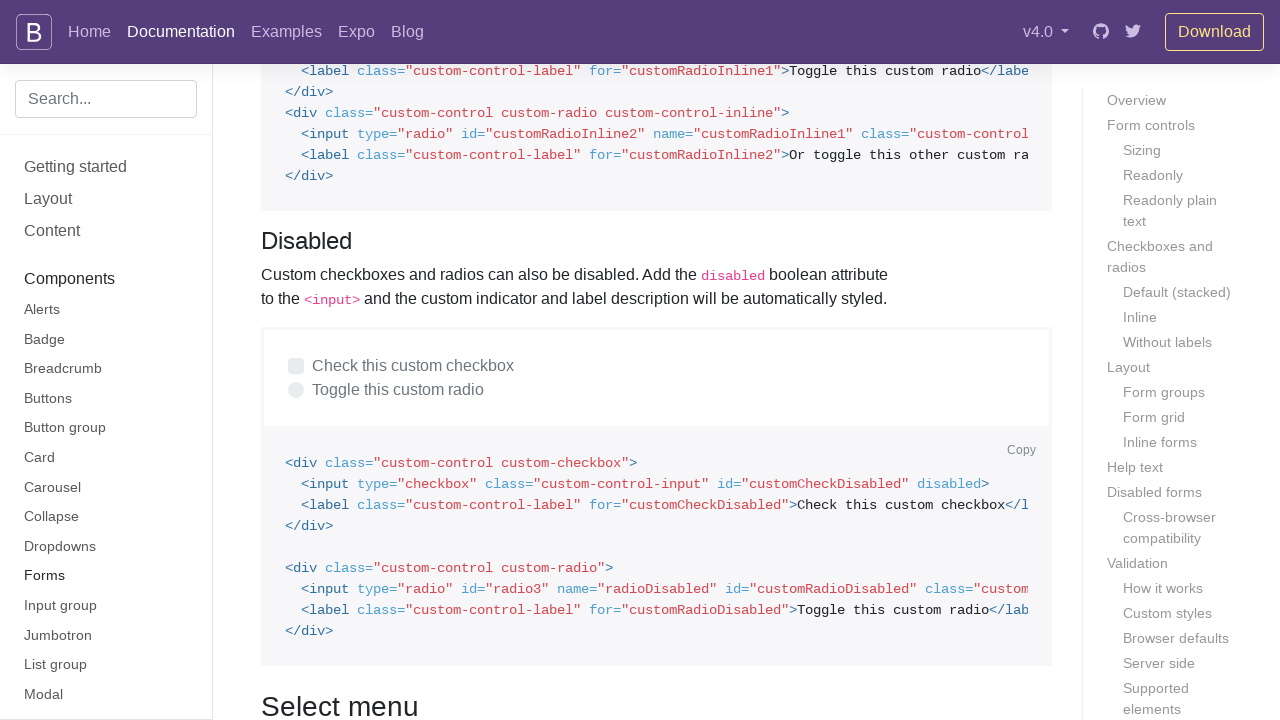

Scrolled to input element with ID 'customFile'
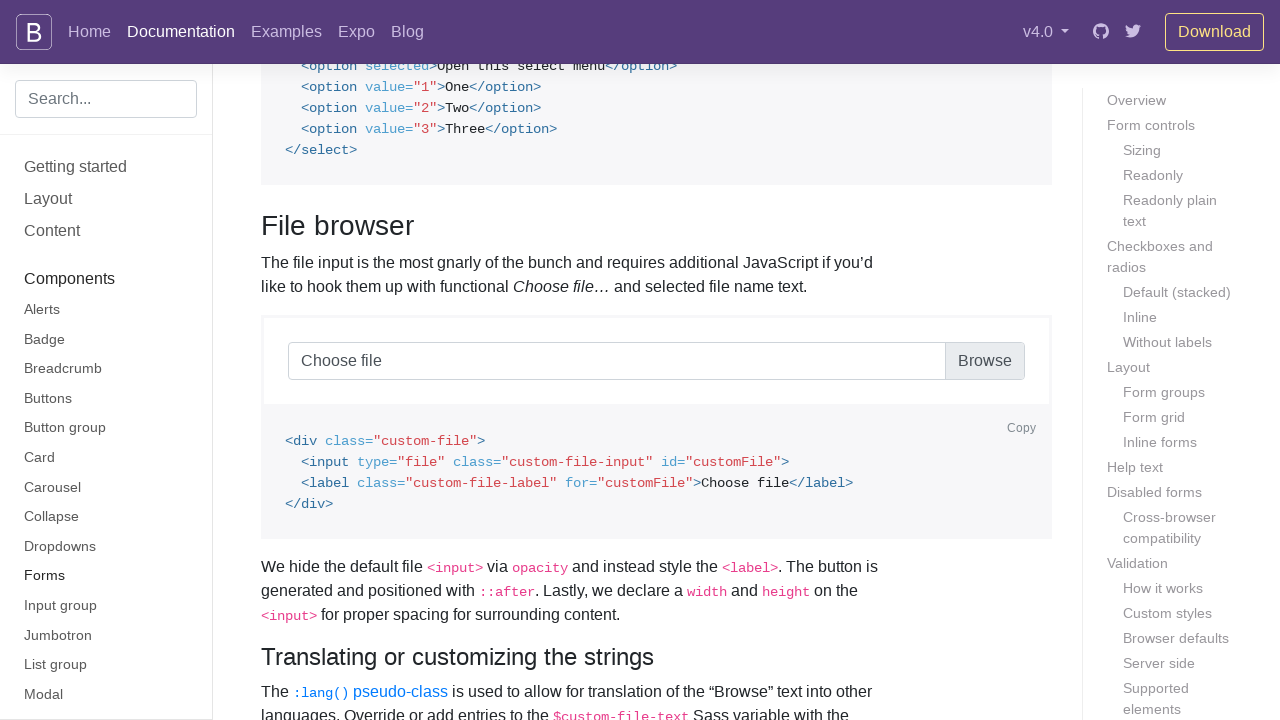

Highlighted input element with ID 'customFile' with green flash
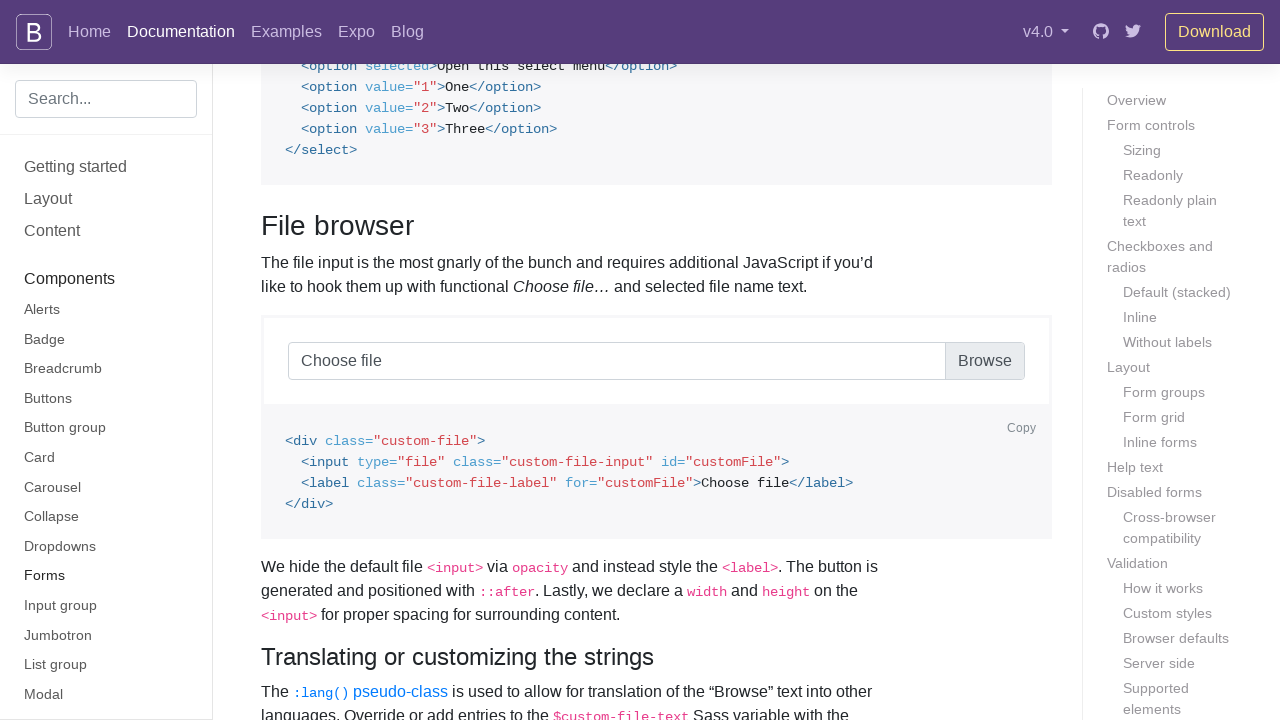

Scrolled to input element with ID 'customFileLang'
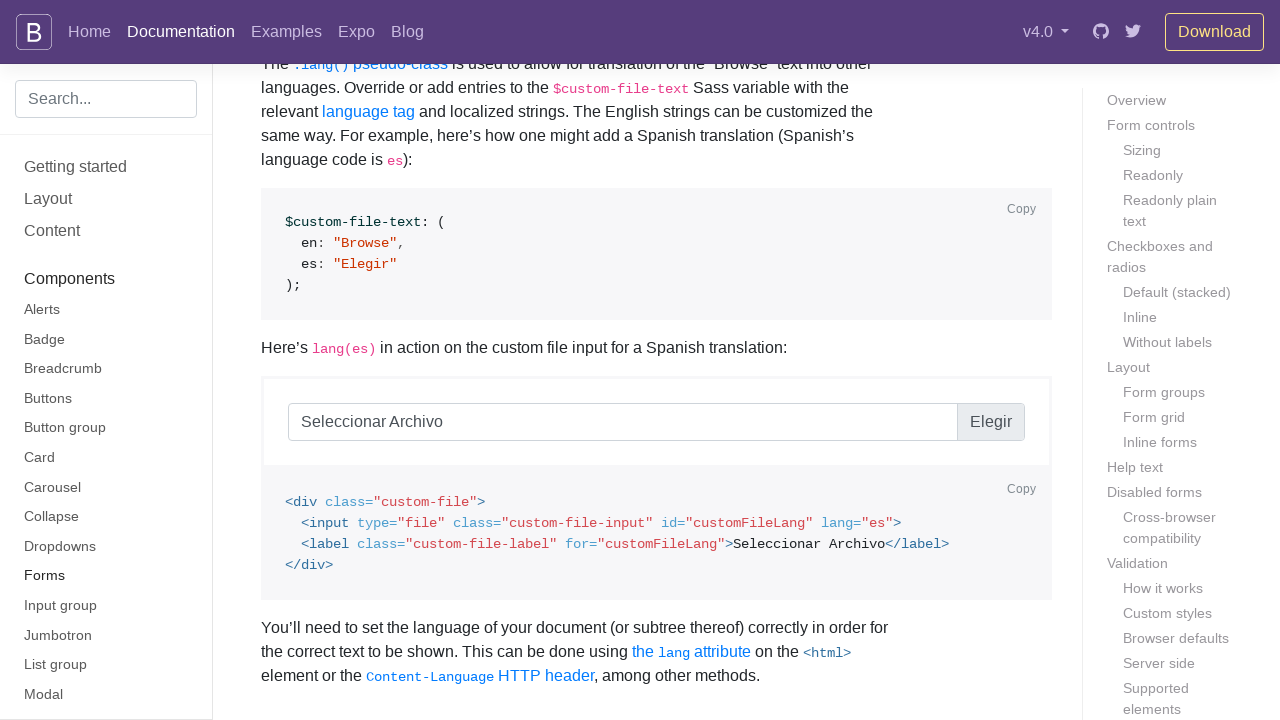

Highlighted input element with ID 'customFileLang' with green flash
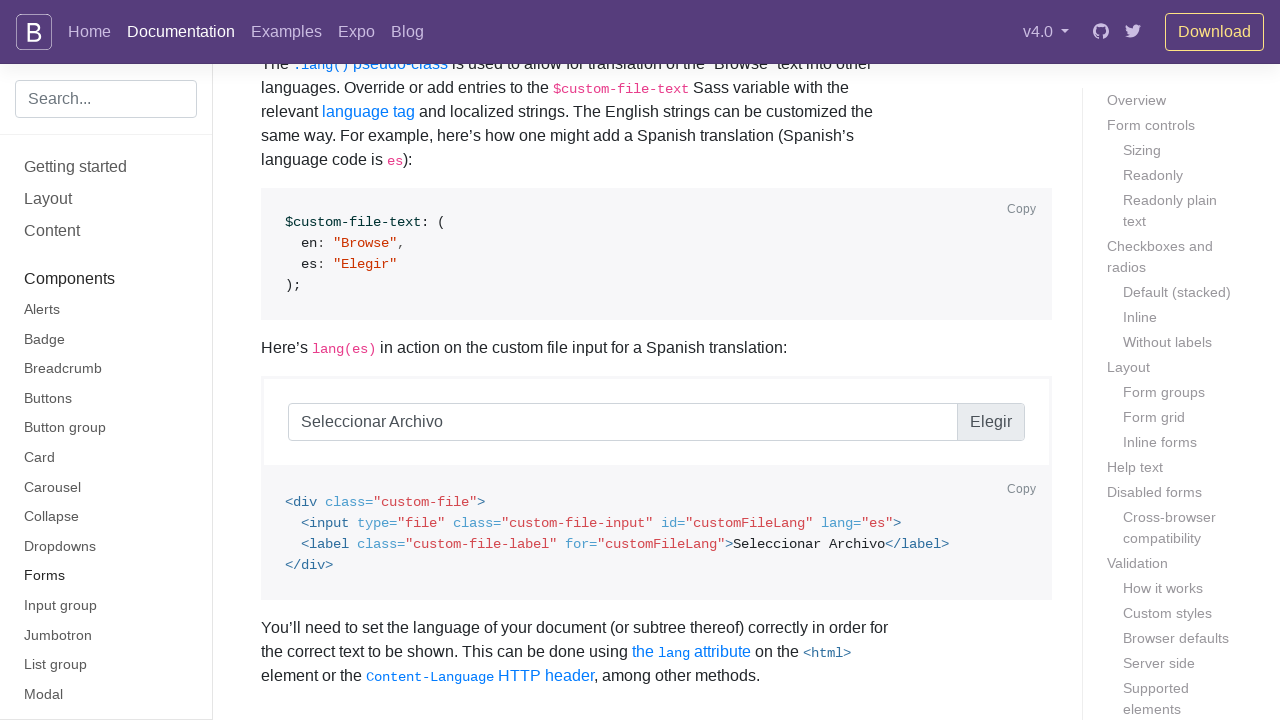

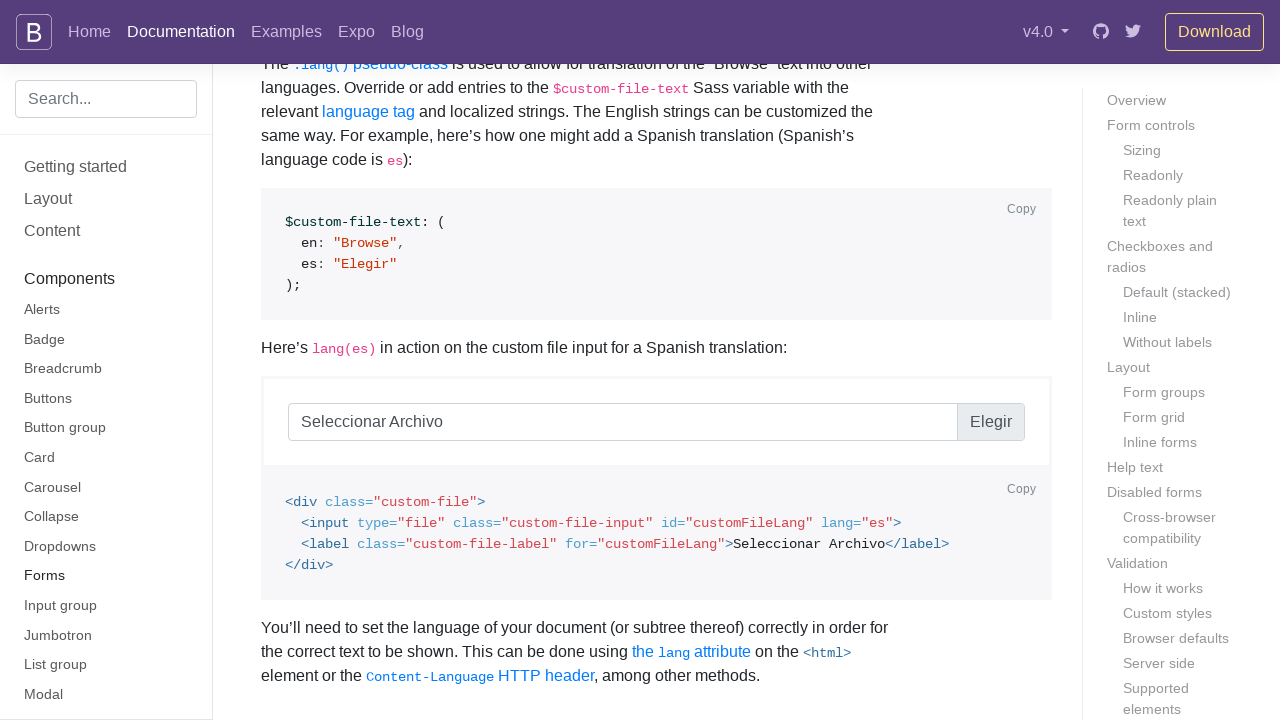